Tests slider functionality by dragging the slider handle until it reaches a value greater than 70

Starting URL: https://demoqa.com/slider

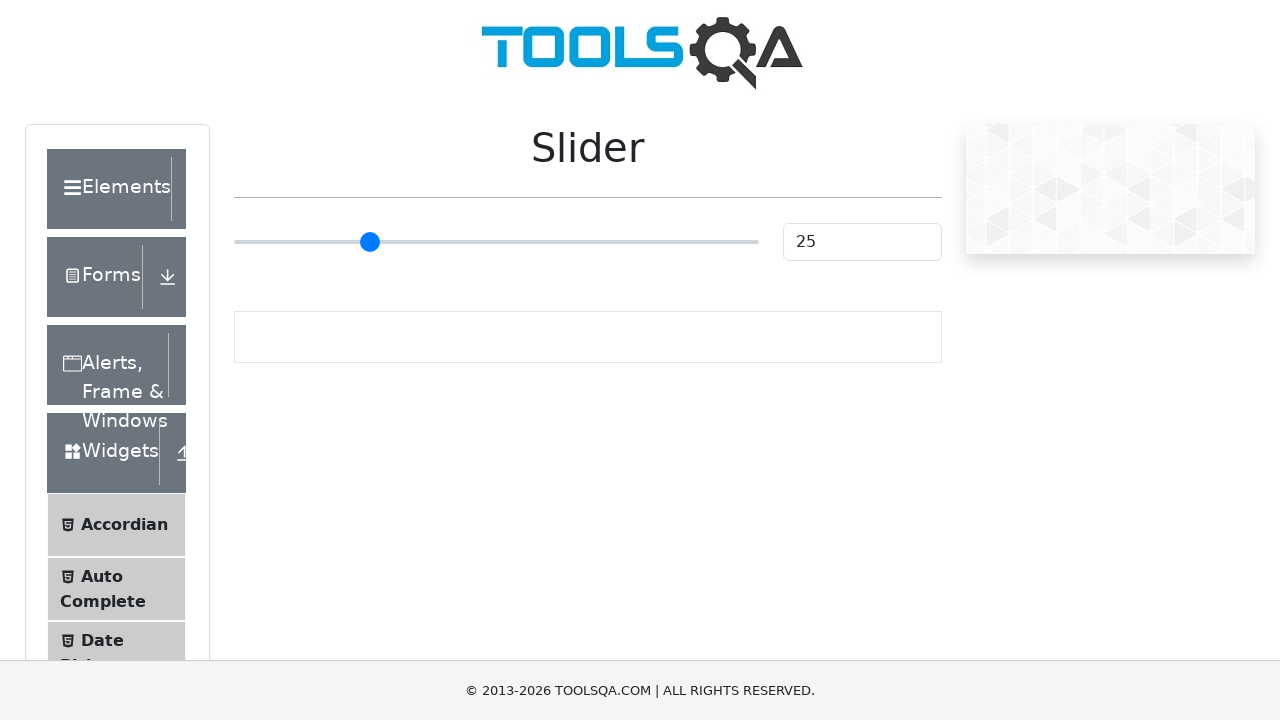

Waited for slider input element to be available
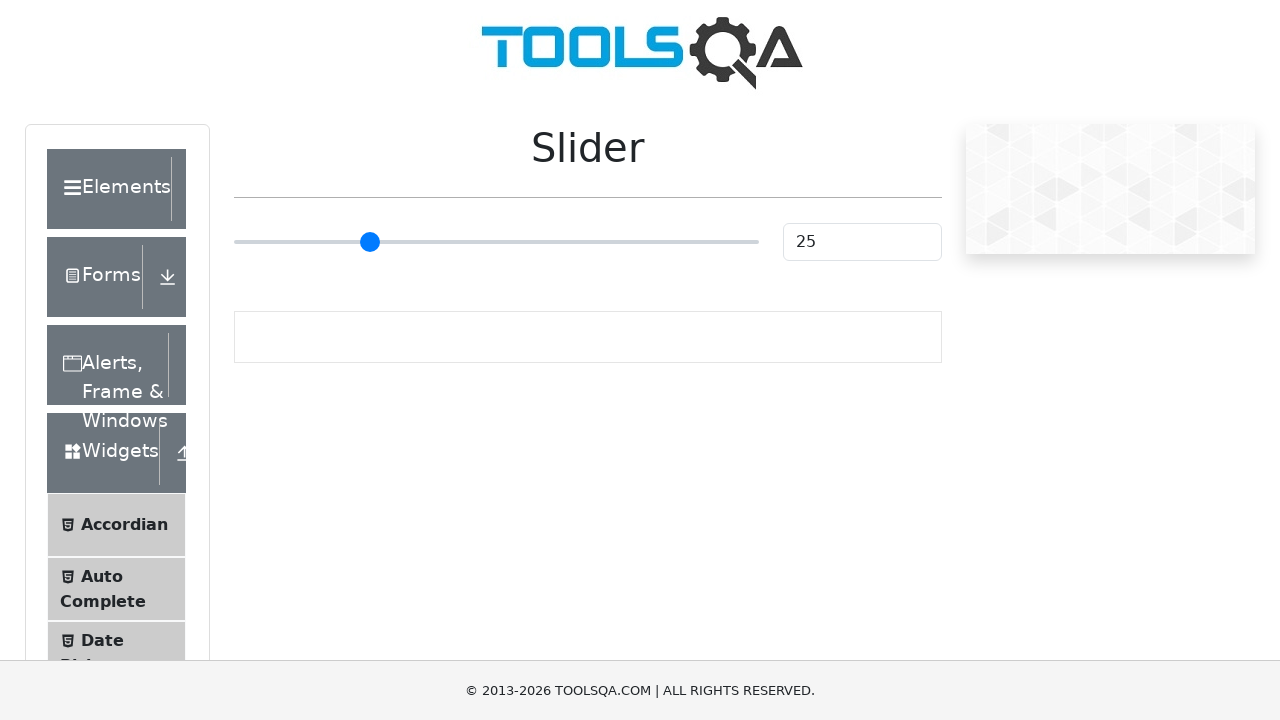

Retrieved slider bounding box dimensions
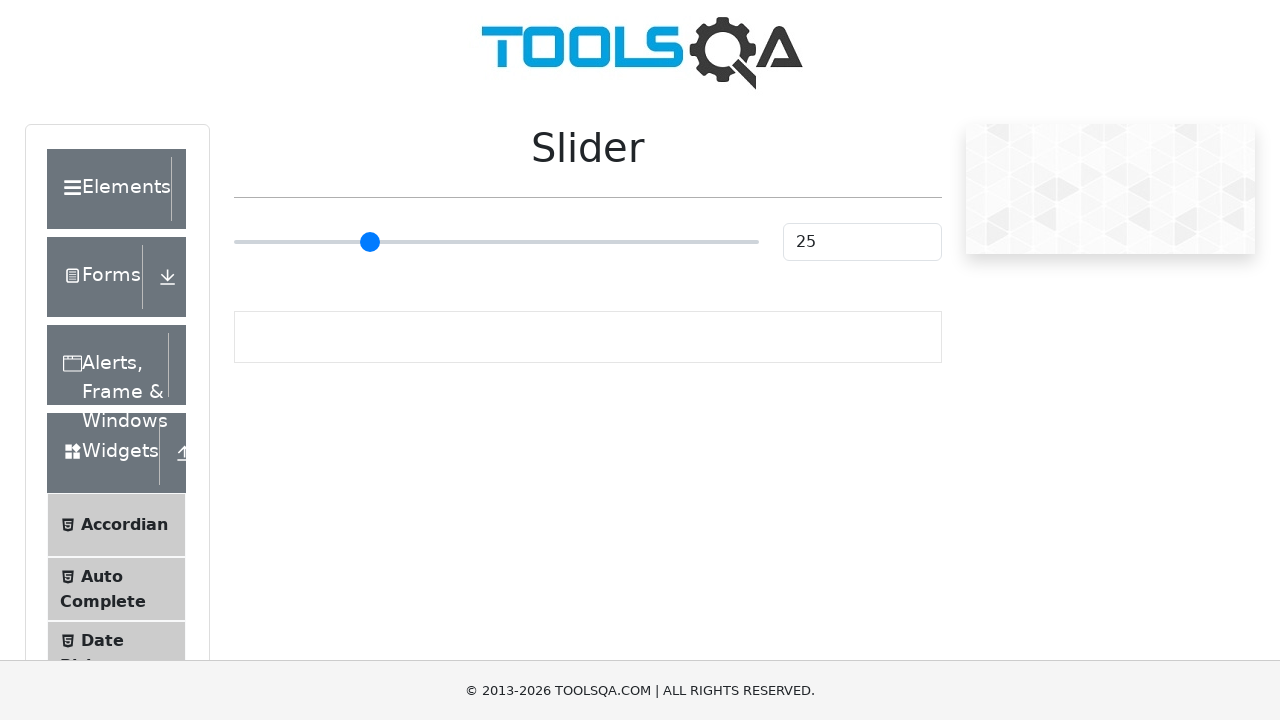

Moved mouse to slider center and pressed down (offset: -262) at (496, 242)
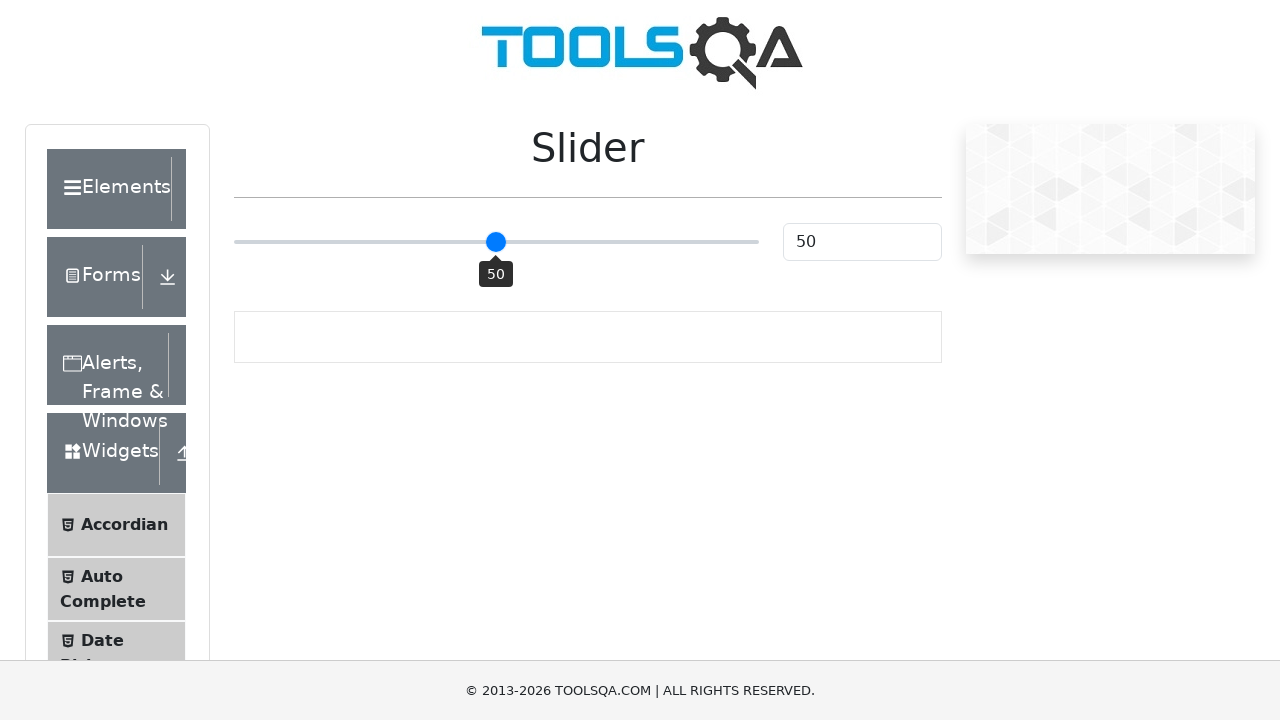

Dragged slider by offset -262 pixels at (234, 242)
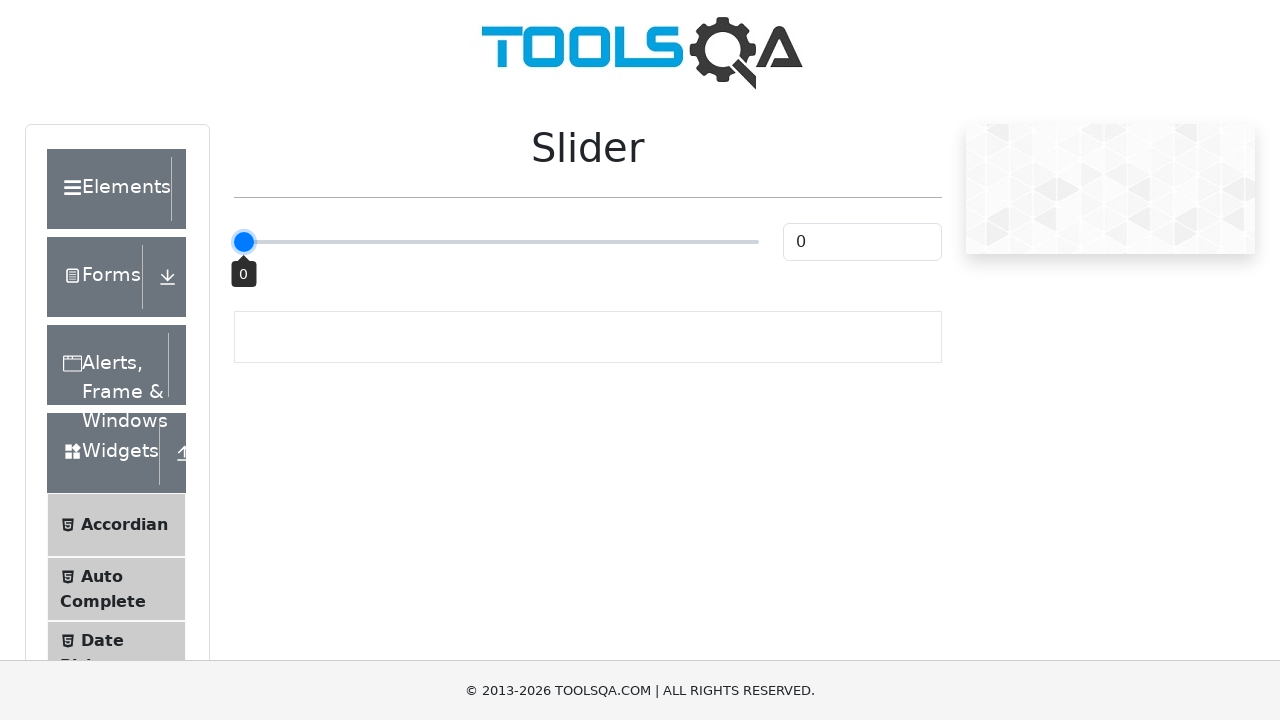

Released mouse button at (234, 242)
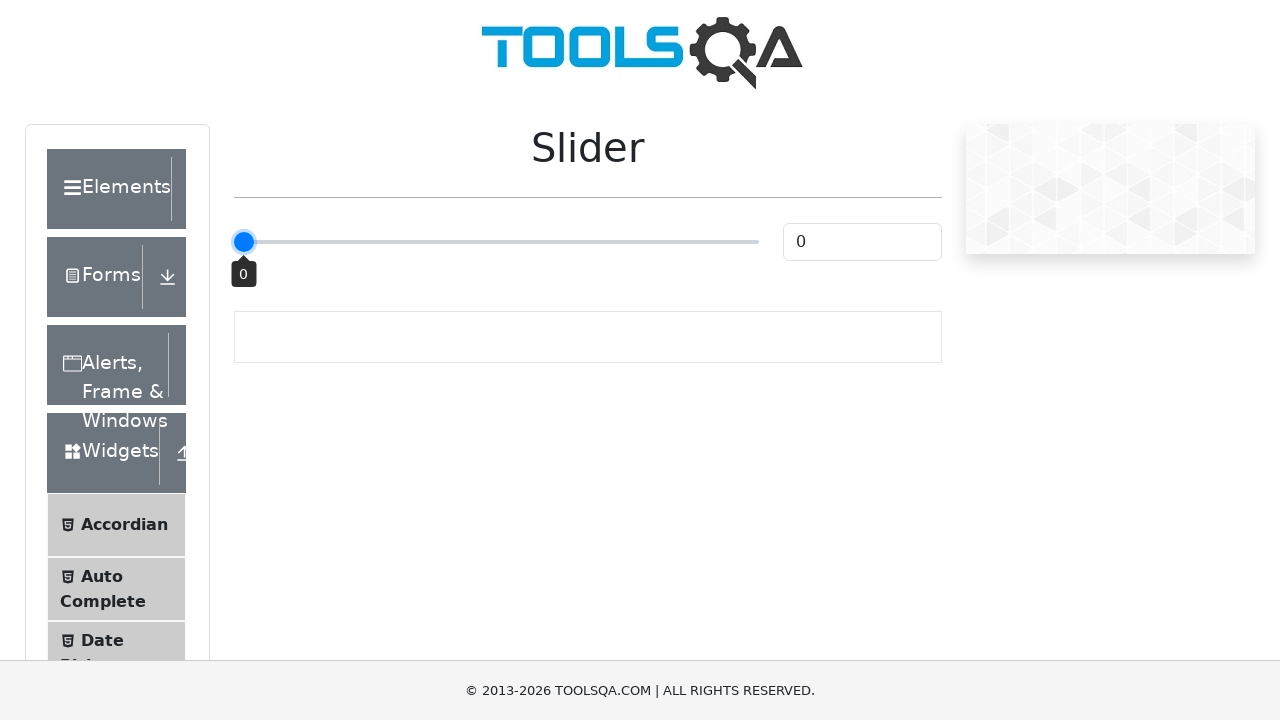

Checked slider value: 0
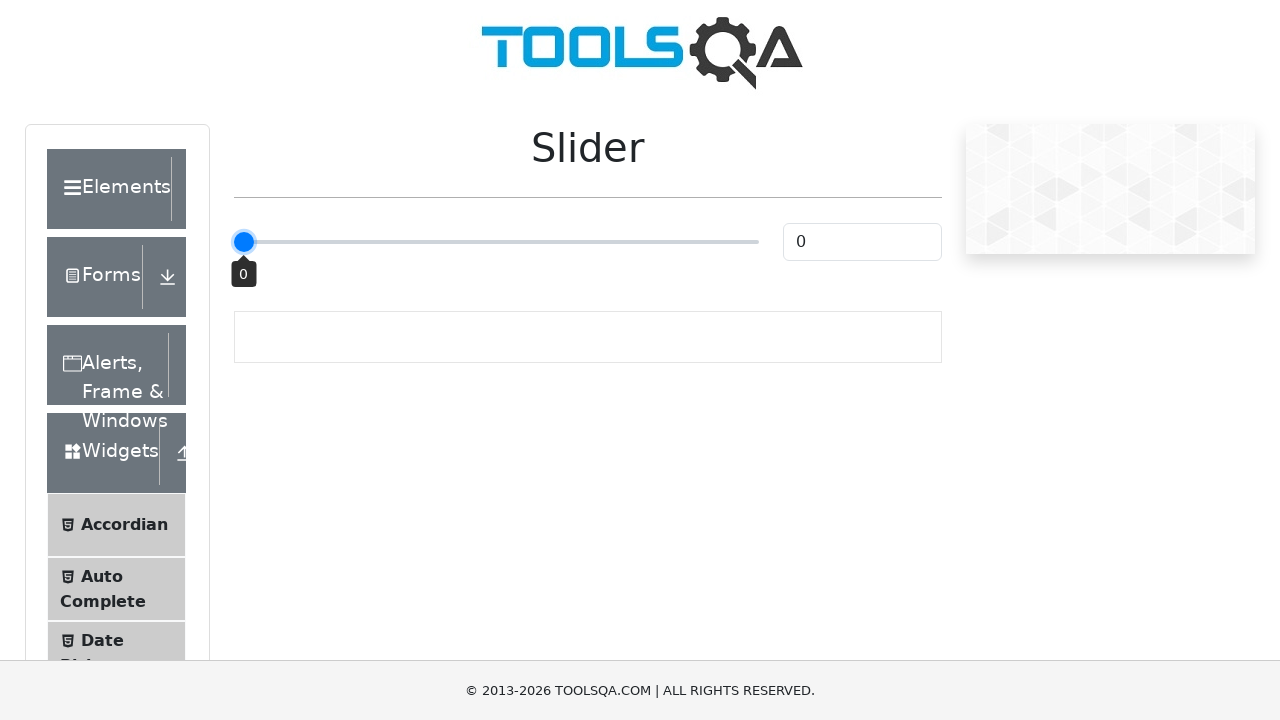

Moved mouse to slider center and pressed down (offset: -257) at (496, 242)
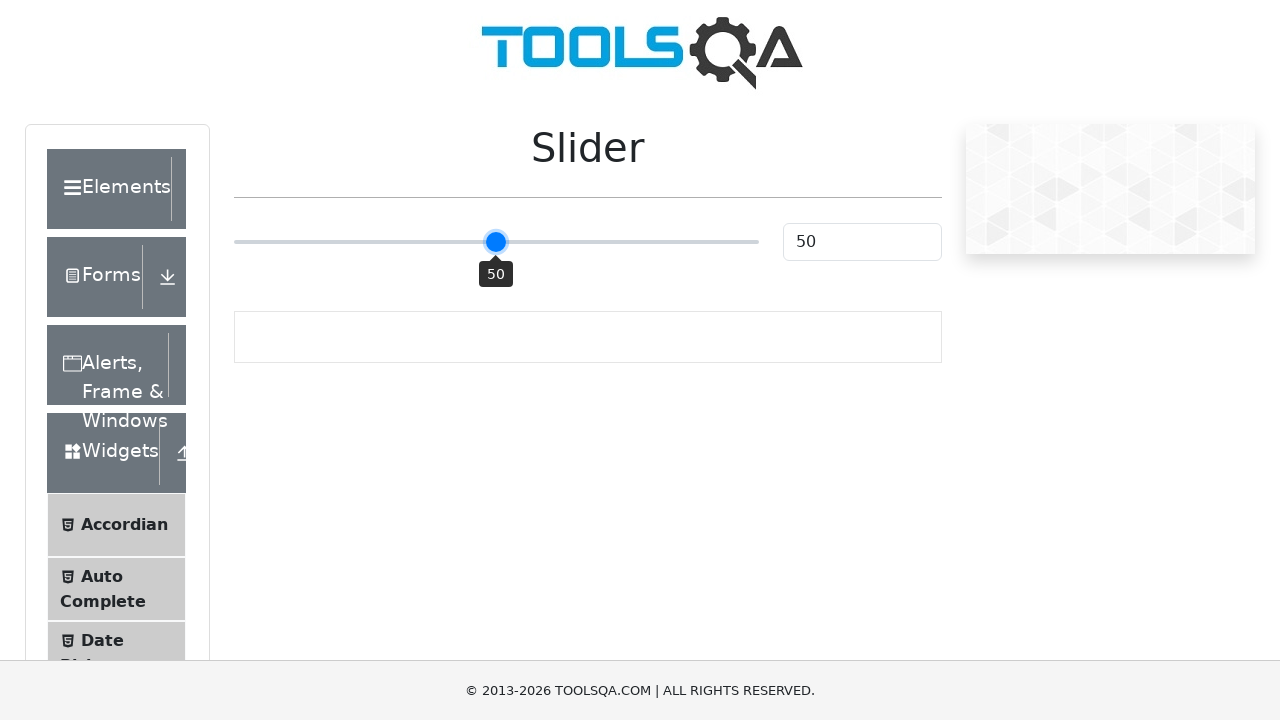

Dragged slider by offset -257 pixels at (239, 242)
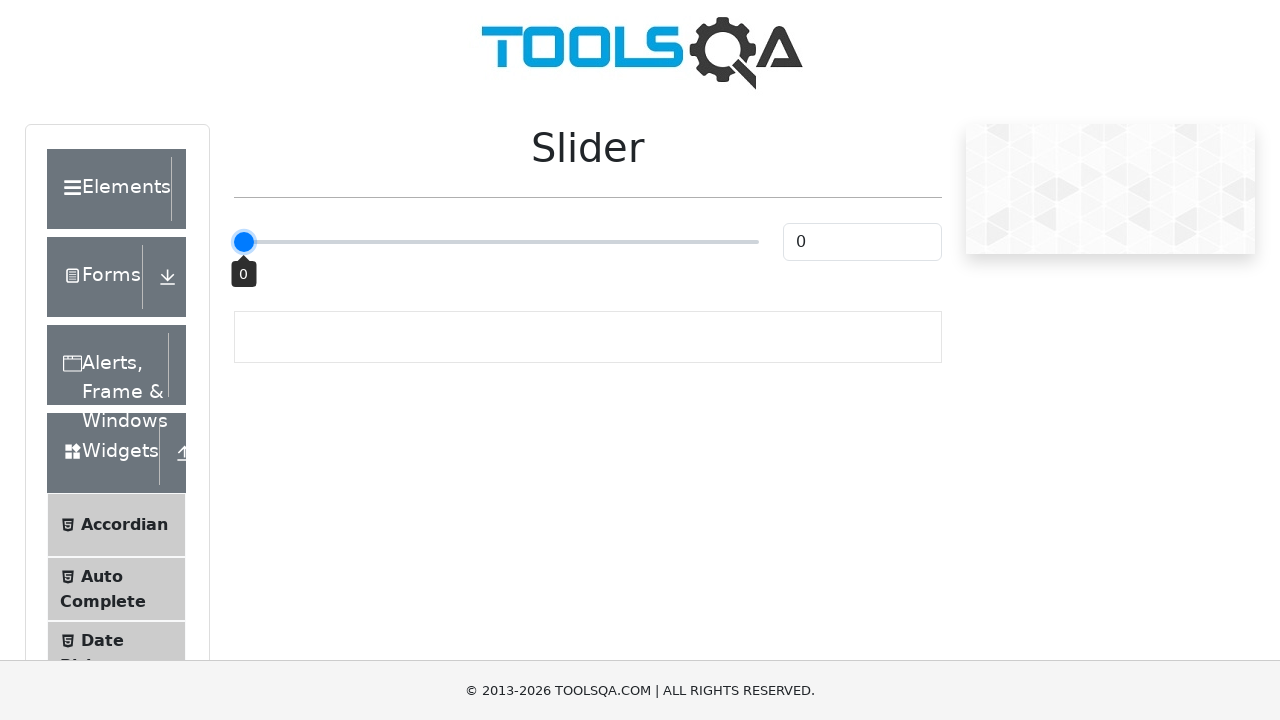

Released mouse button at (239, 242)
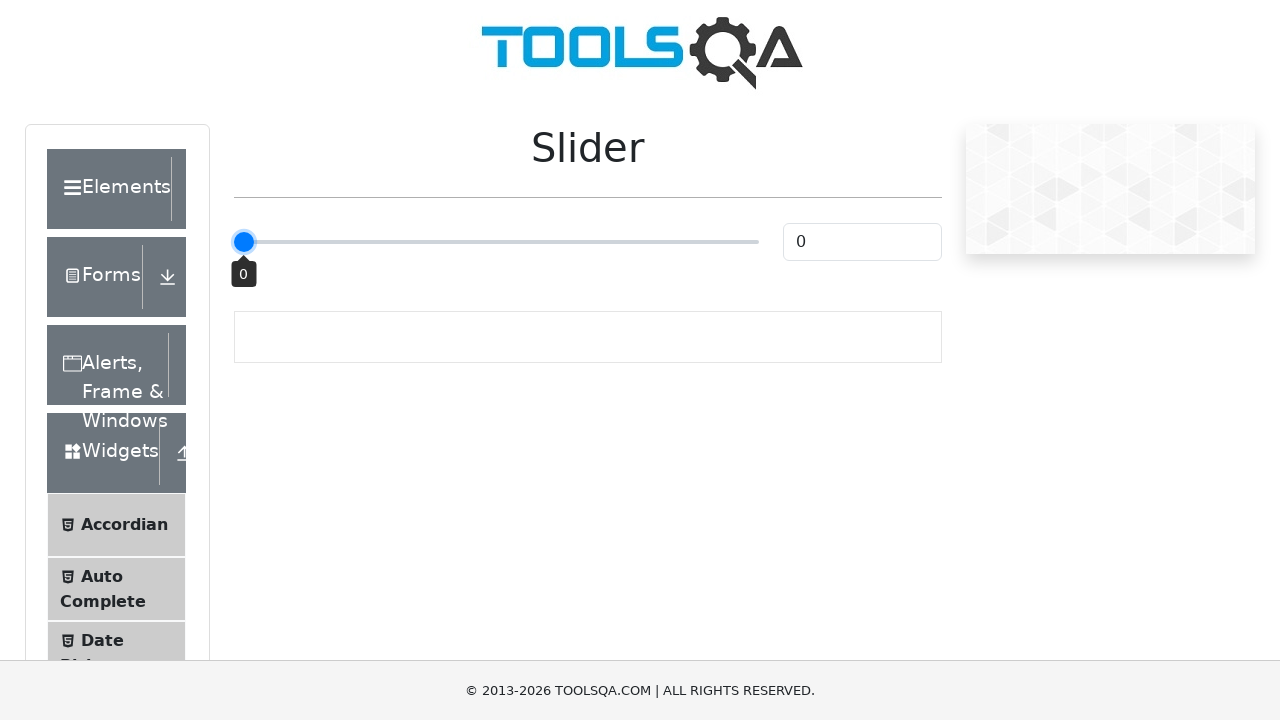

Checked slider value: 0
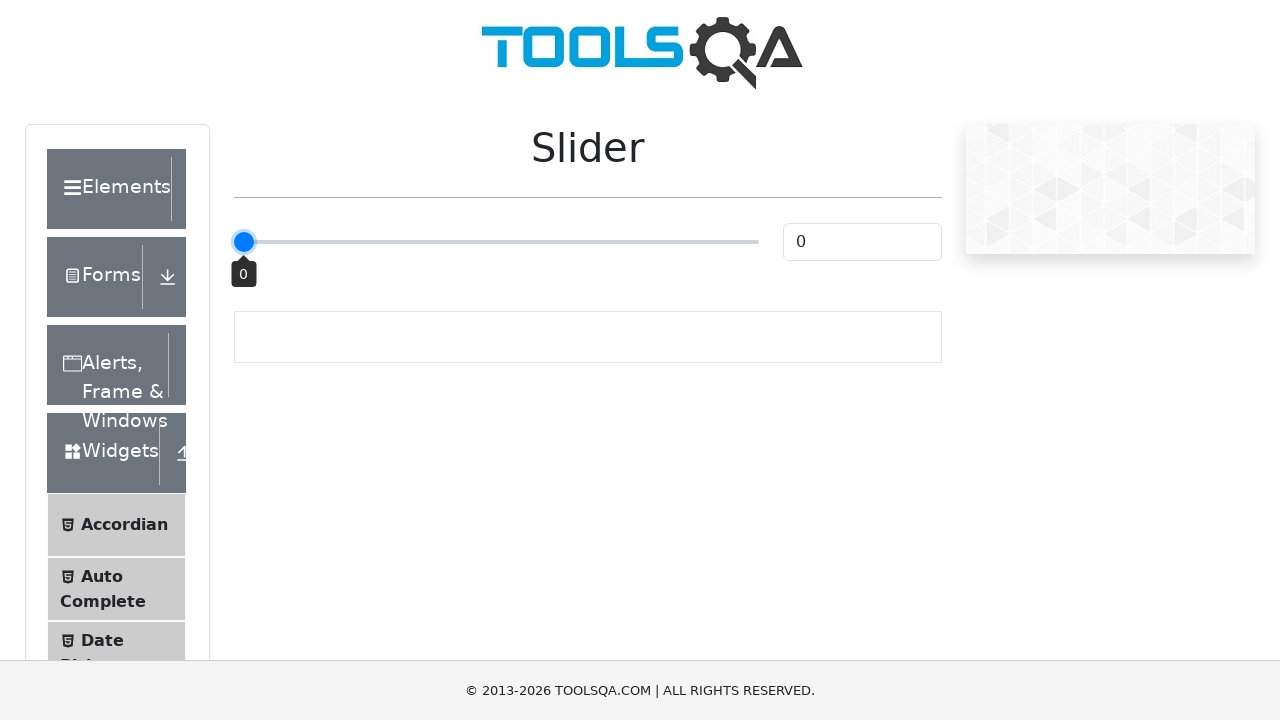

Moved mouse to slider center and pressed down (offset: -252) at (496, 242)
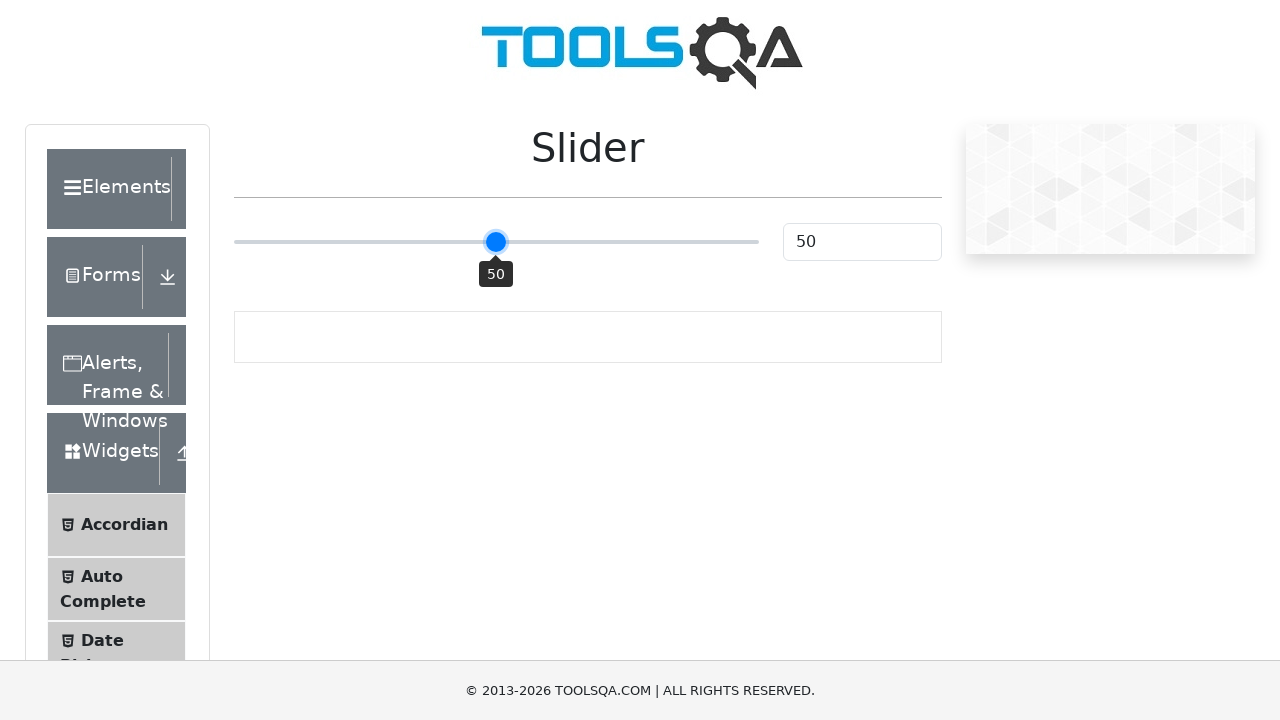

Dragged slider by offset -252 pixels at (244, 242)
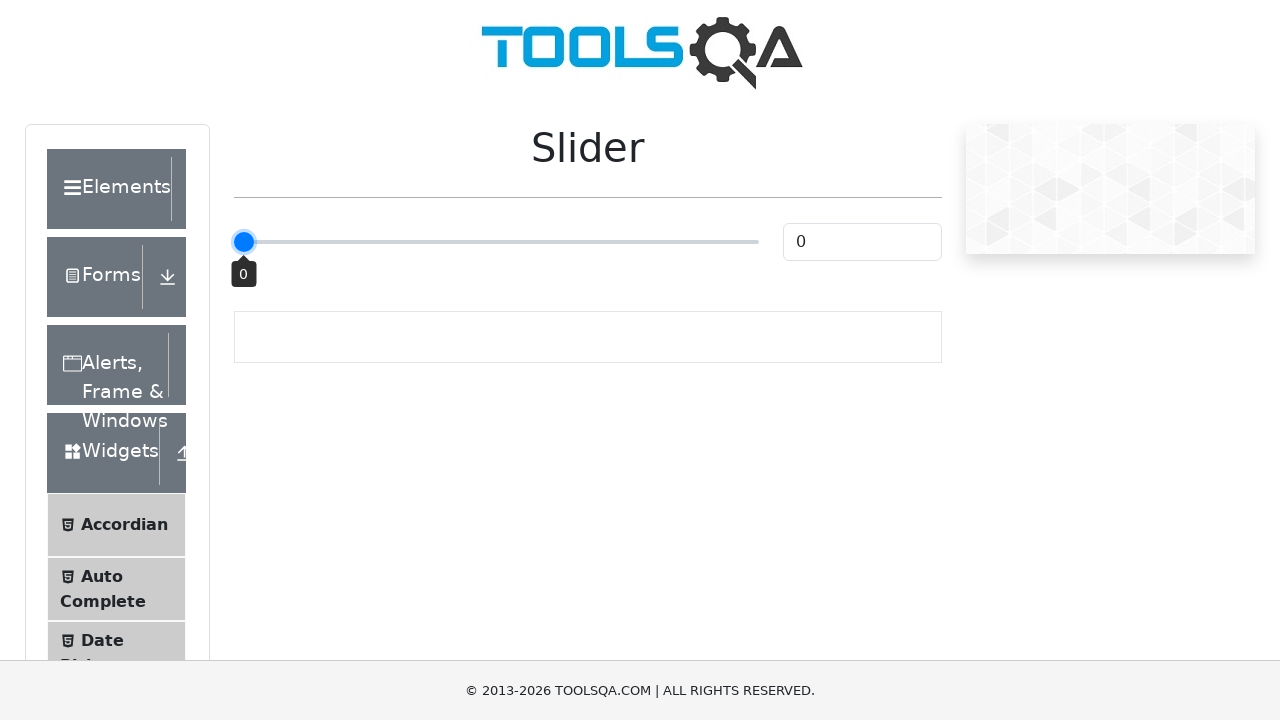

Released mouse button at (244, 242)
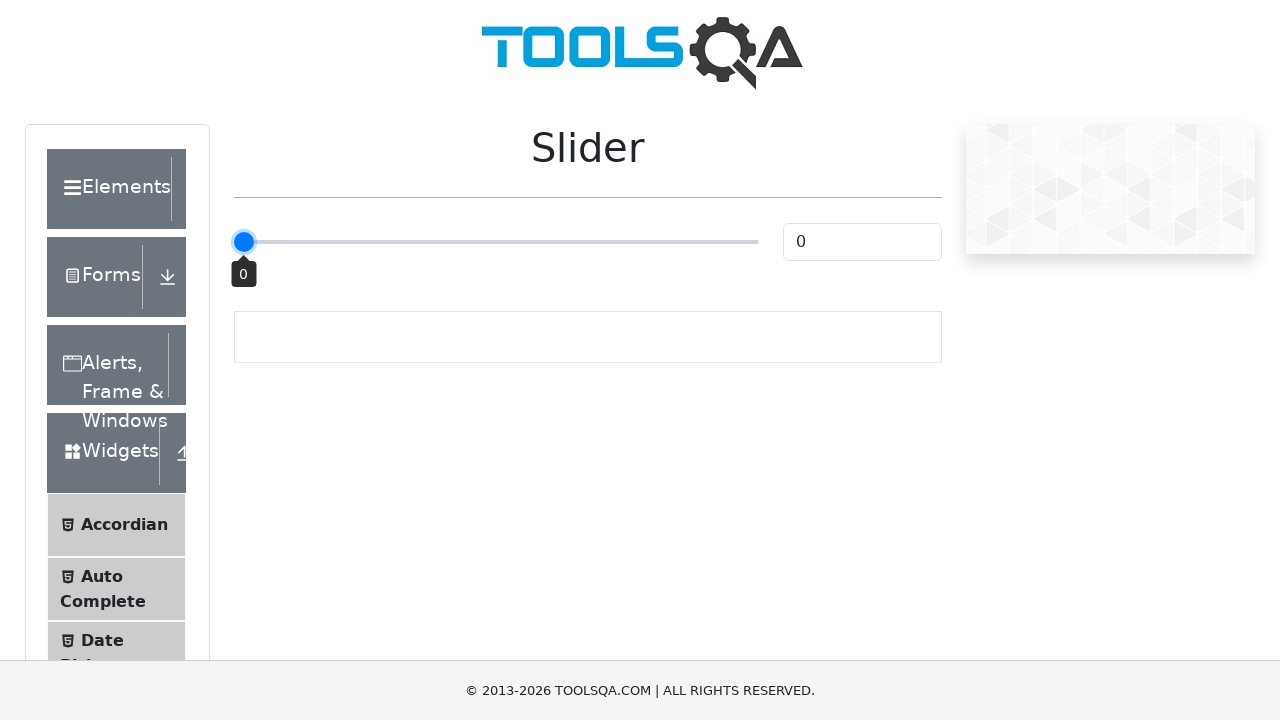

Checked slider value: 0
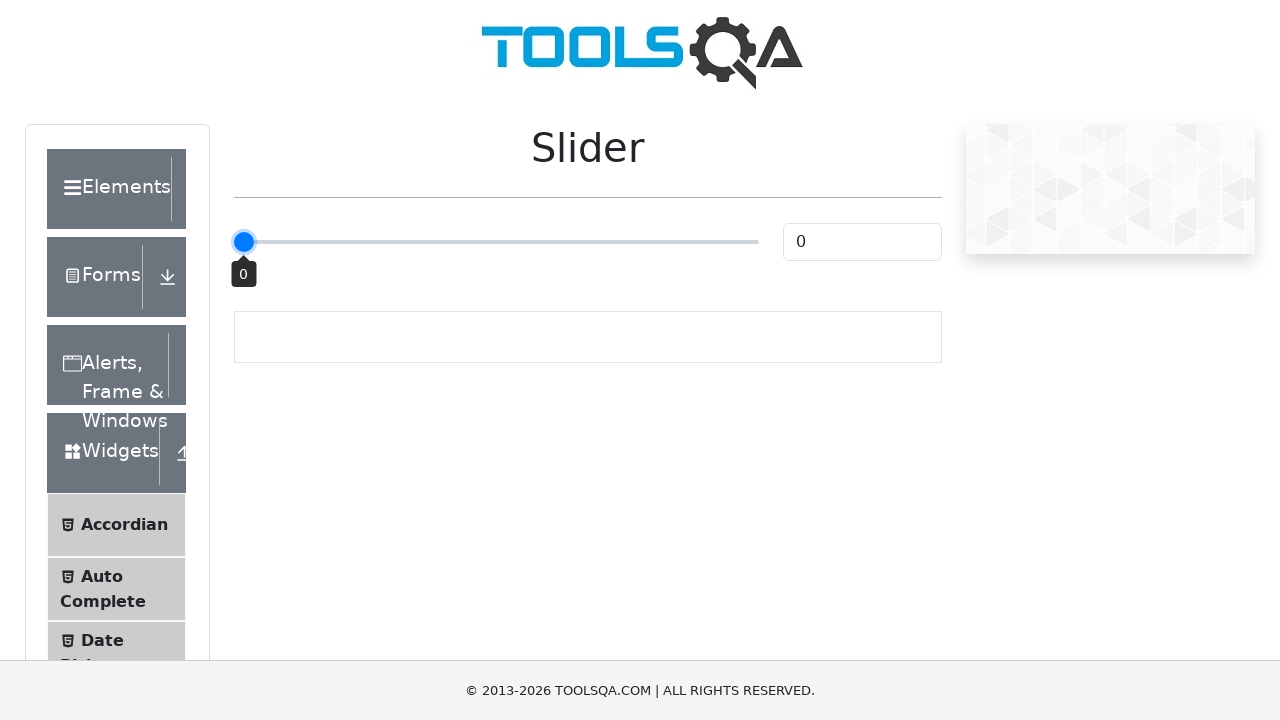

Moved mouse to slider center and pressed down (offset: -247) at (496, 242)
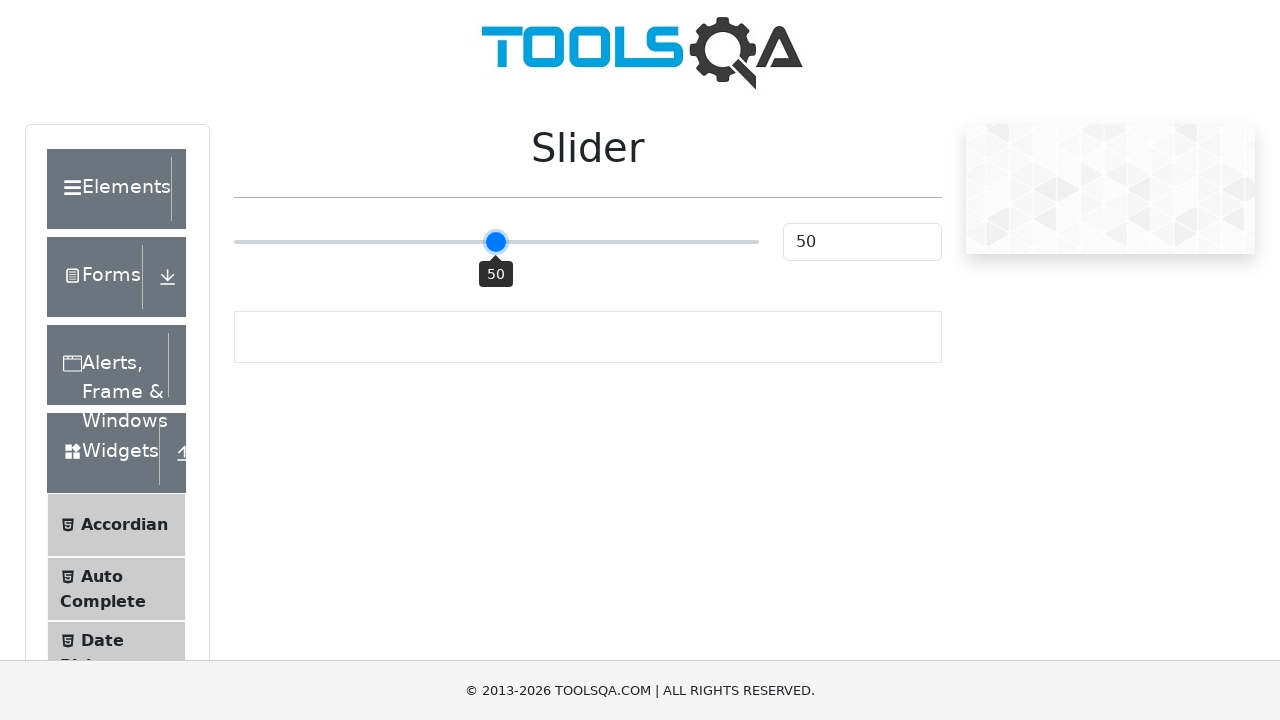

Dragged slider by offset -247 pixels at (249, 242)
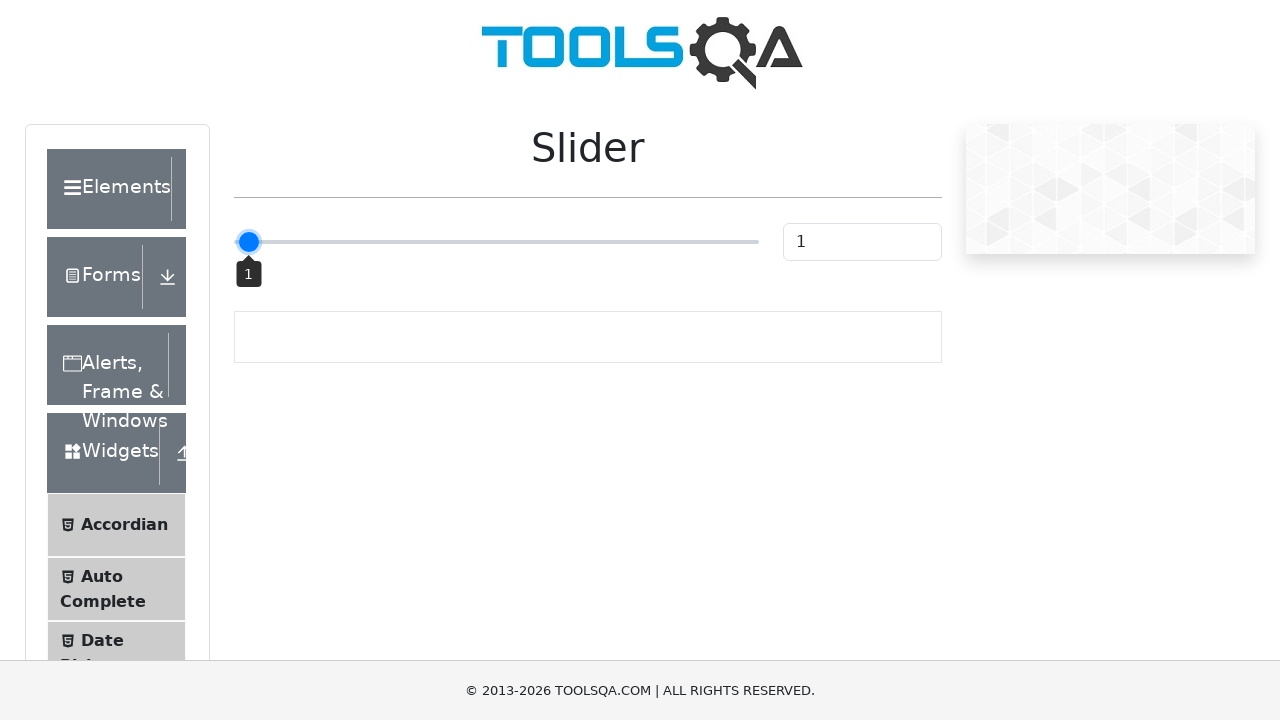

Released mouse button at (249, 242)
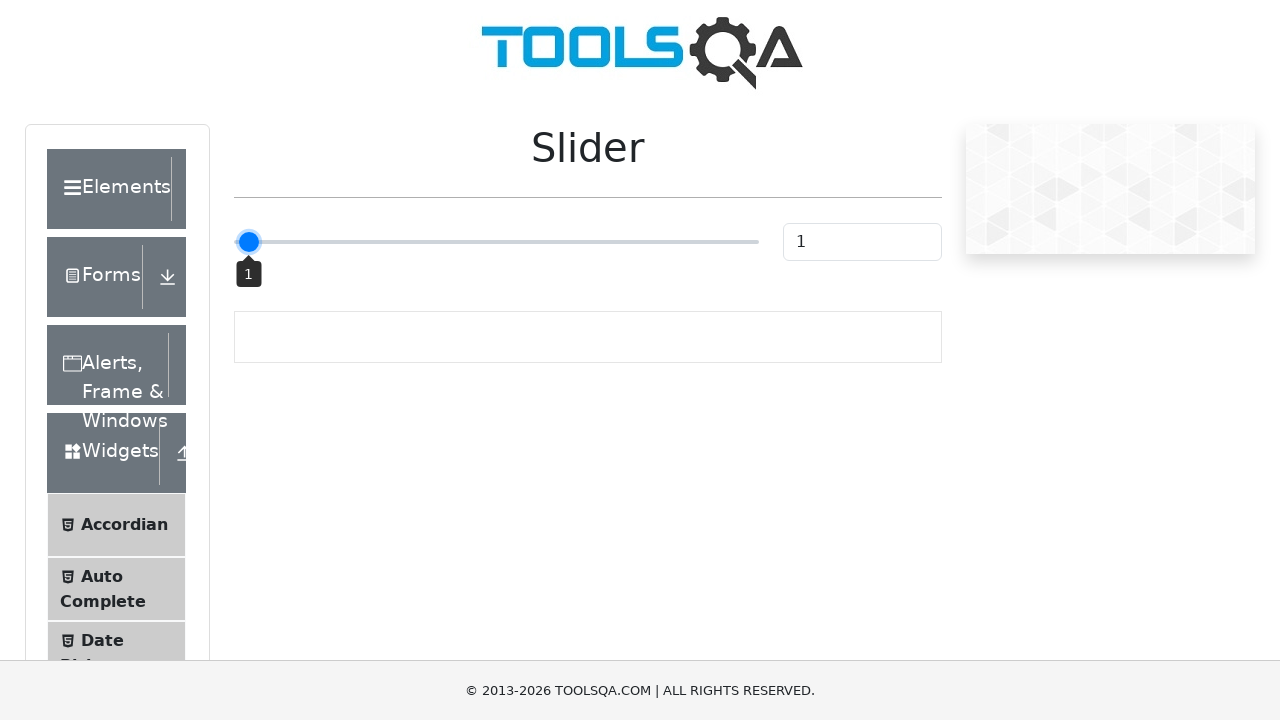

Checked slider value: 1
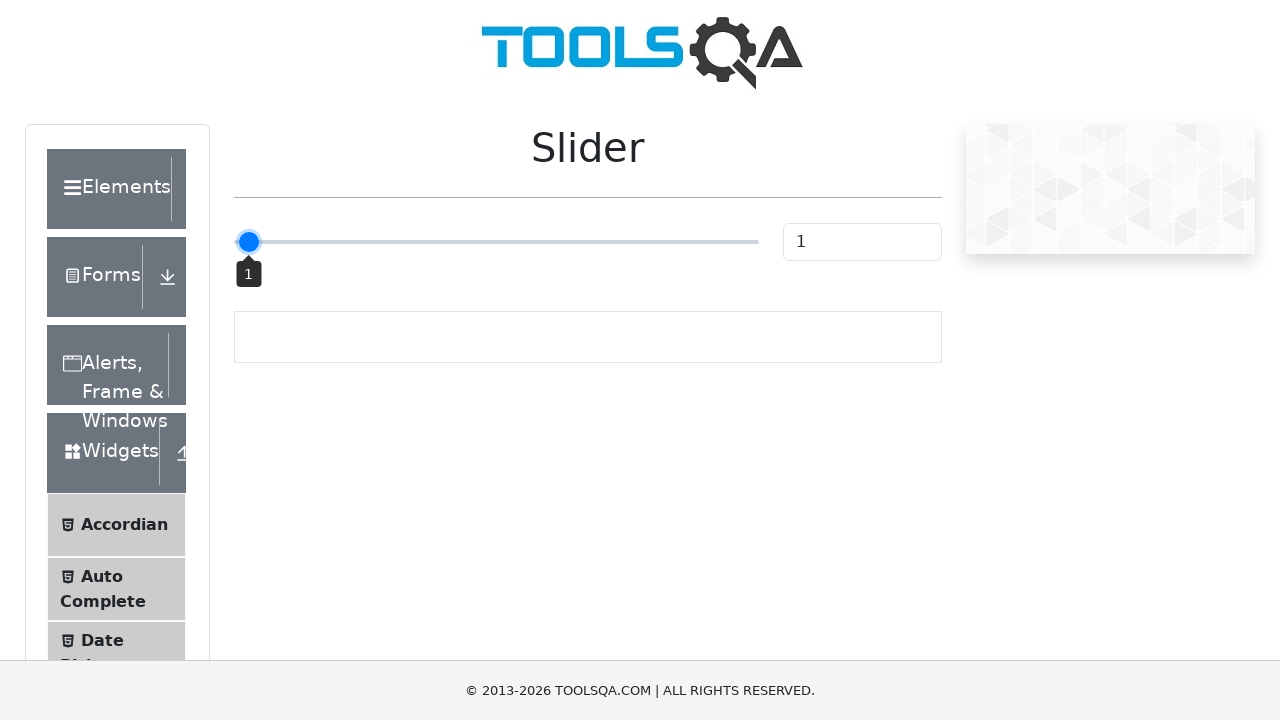

Moved mouse to slider center and pressed down (offset: -242) at (496, 242)
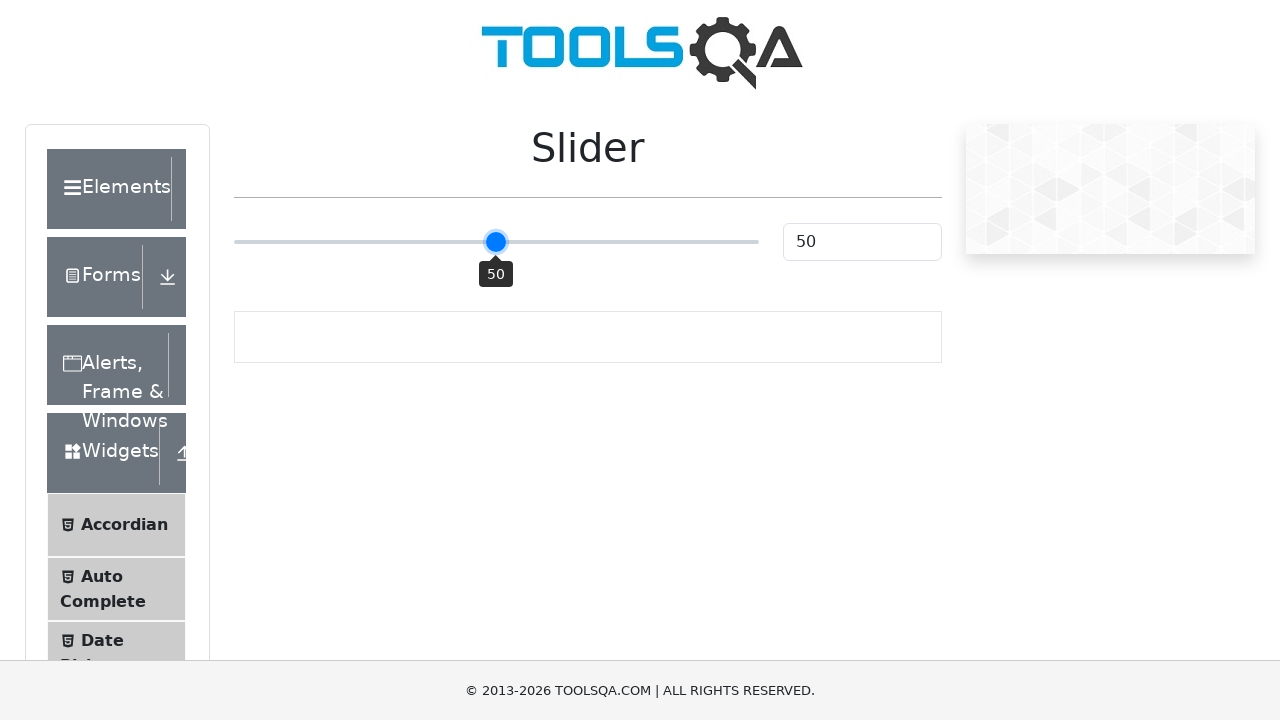

Dragged slider by offset -242 pixels at (254, 242)
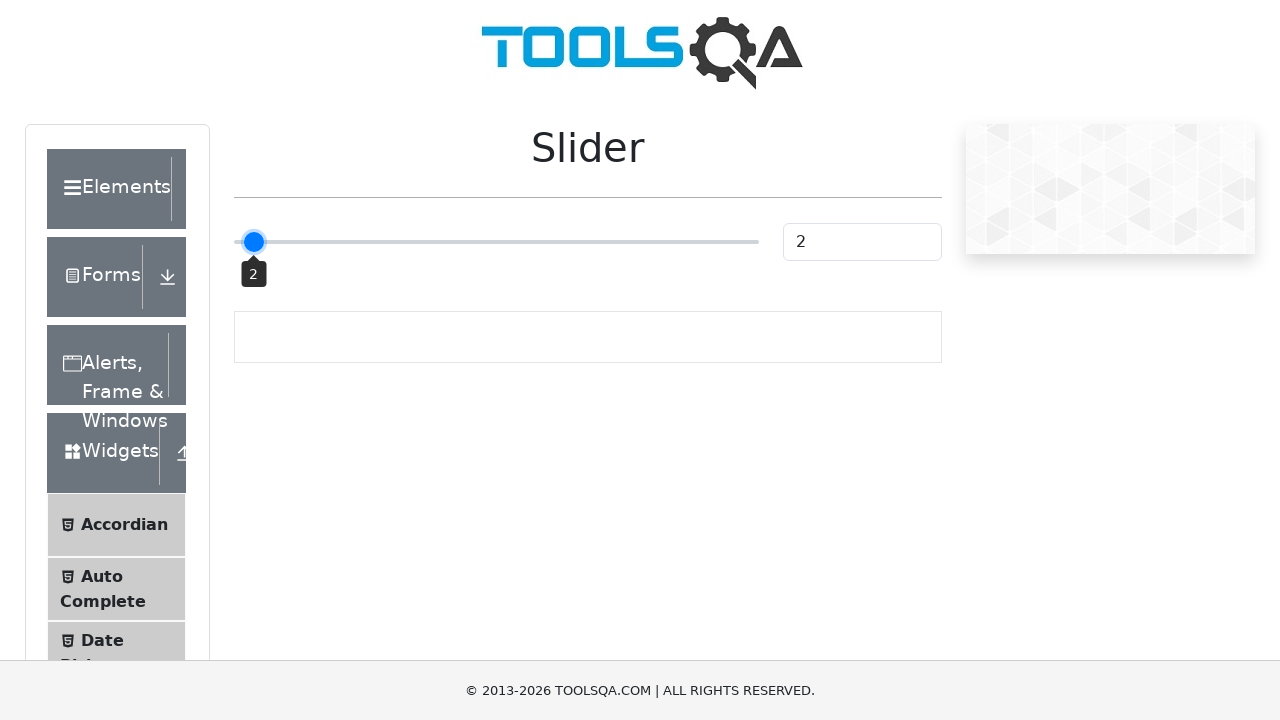

Released mouse button at (254, 242)
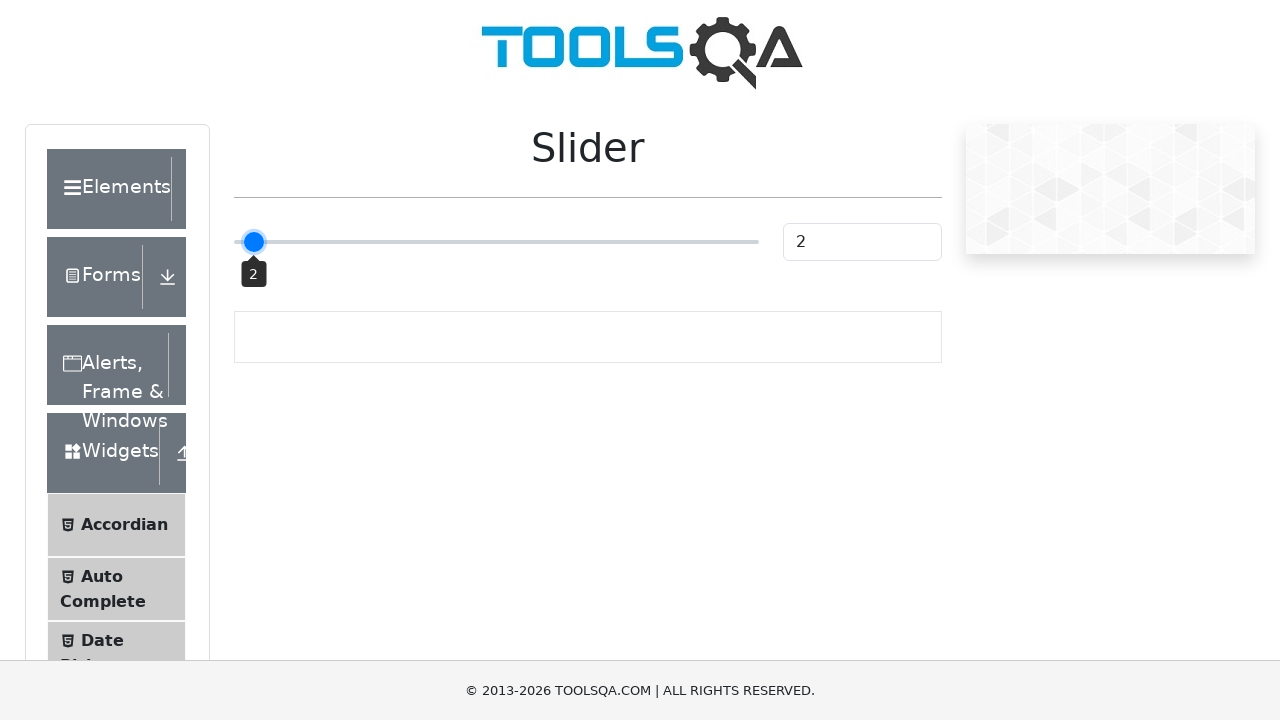

Checked slider value: 2
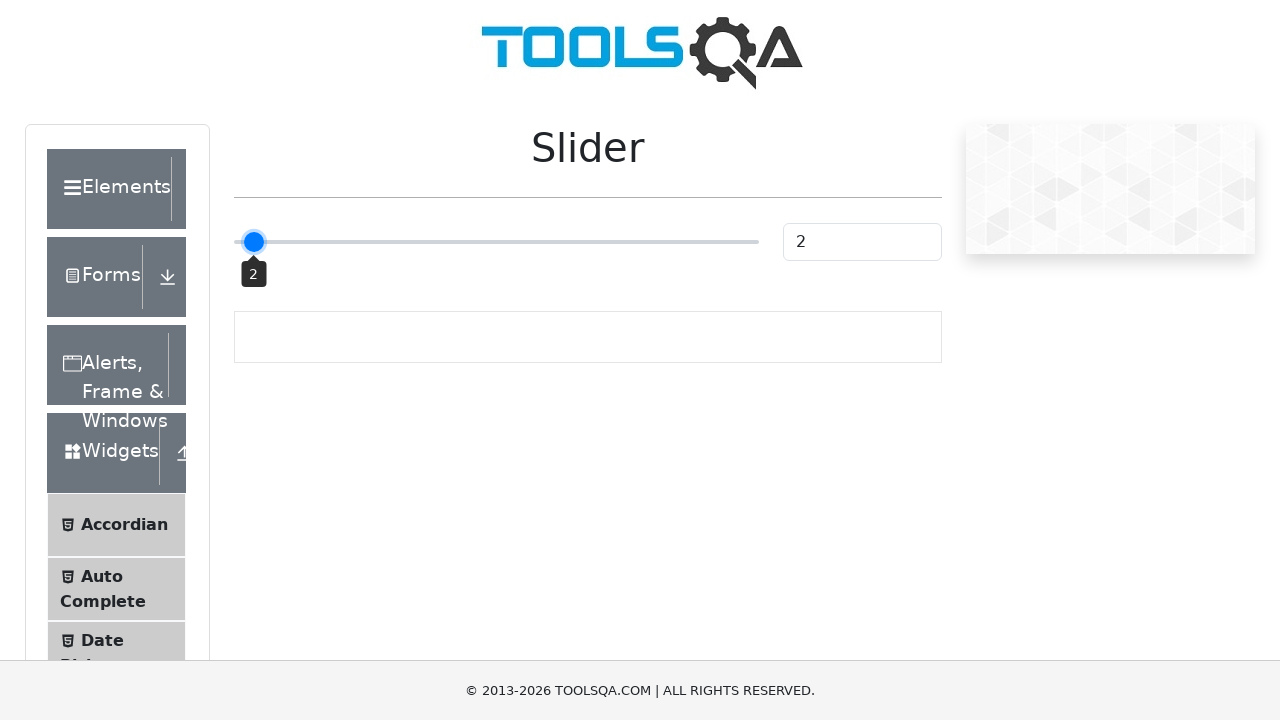

Moved mouse to slider center and pressed down (offset: -237) at (496, 242)
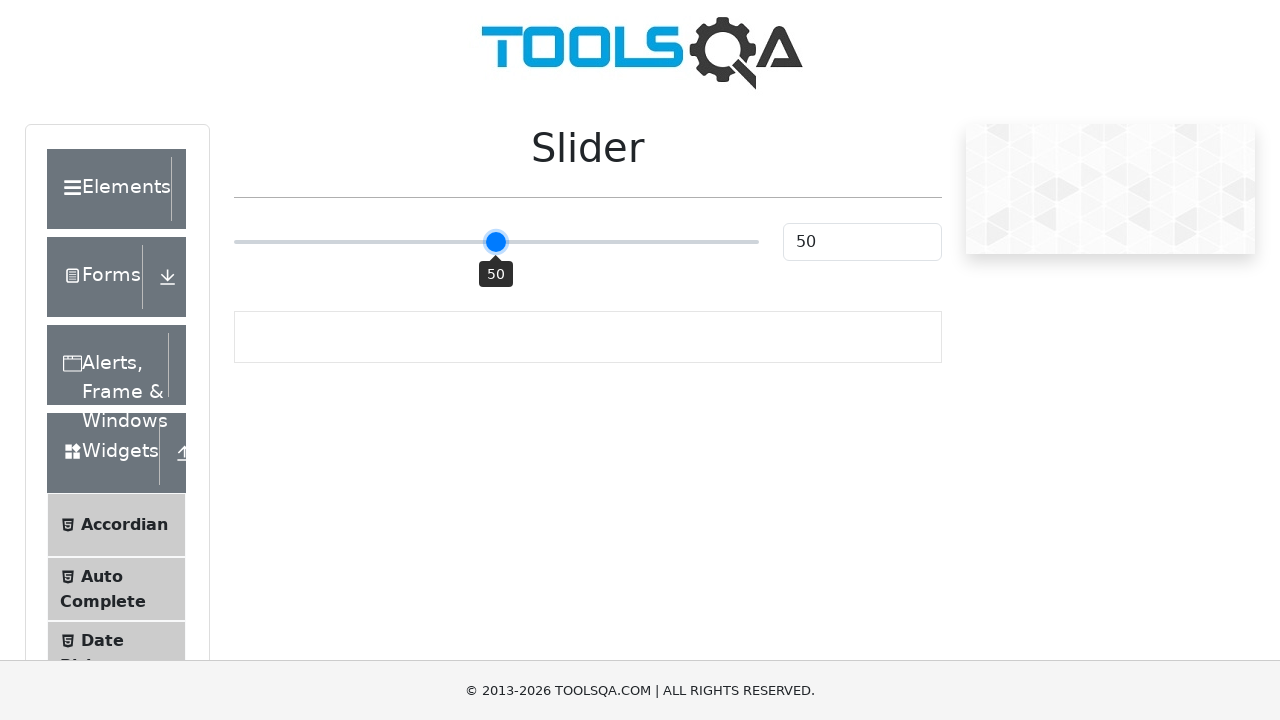

Dragged slider by offset -237 pixels at (259, 242)
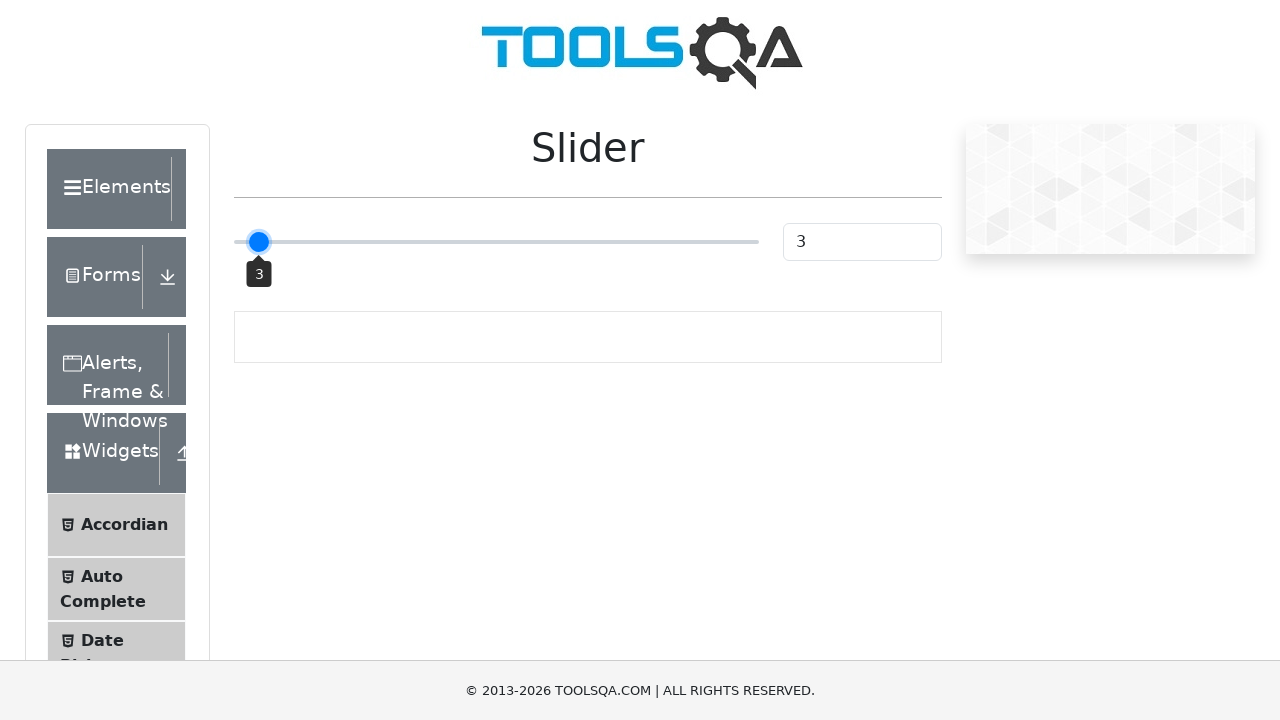

Released mouse button at (259, 242)
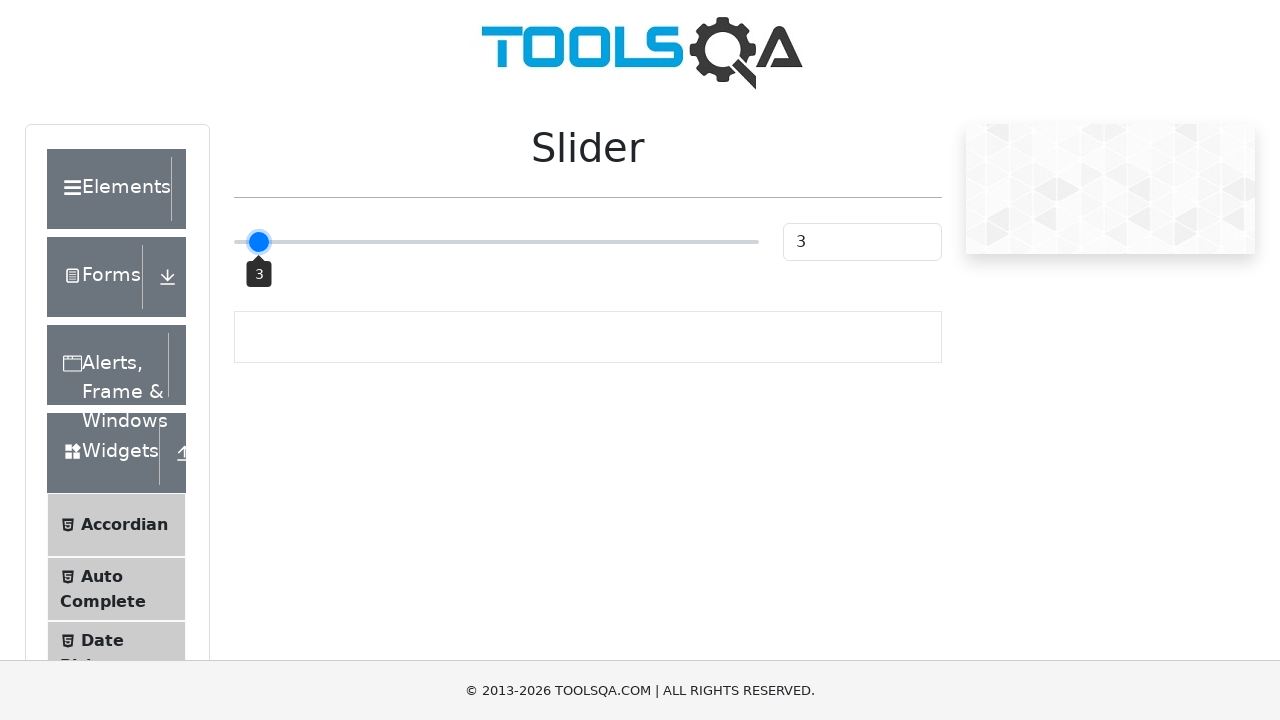

Checked slider value: 3
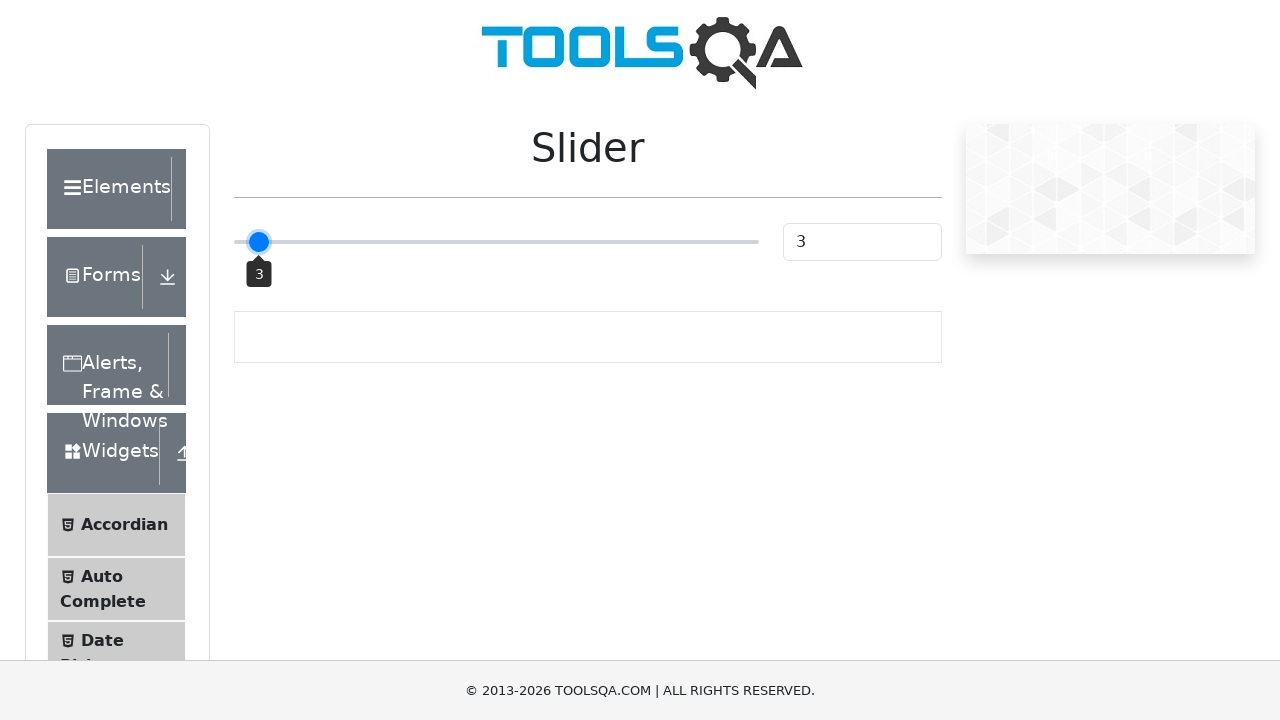

Moved mouse to slider center and pressed down (offset: -232) at (496, 242)
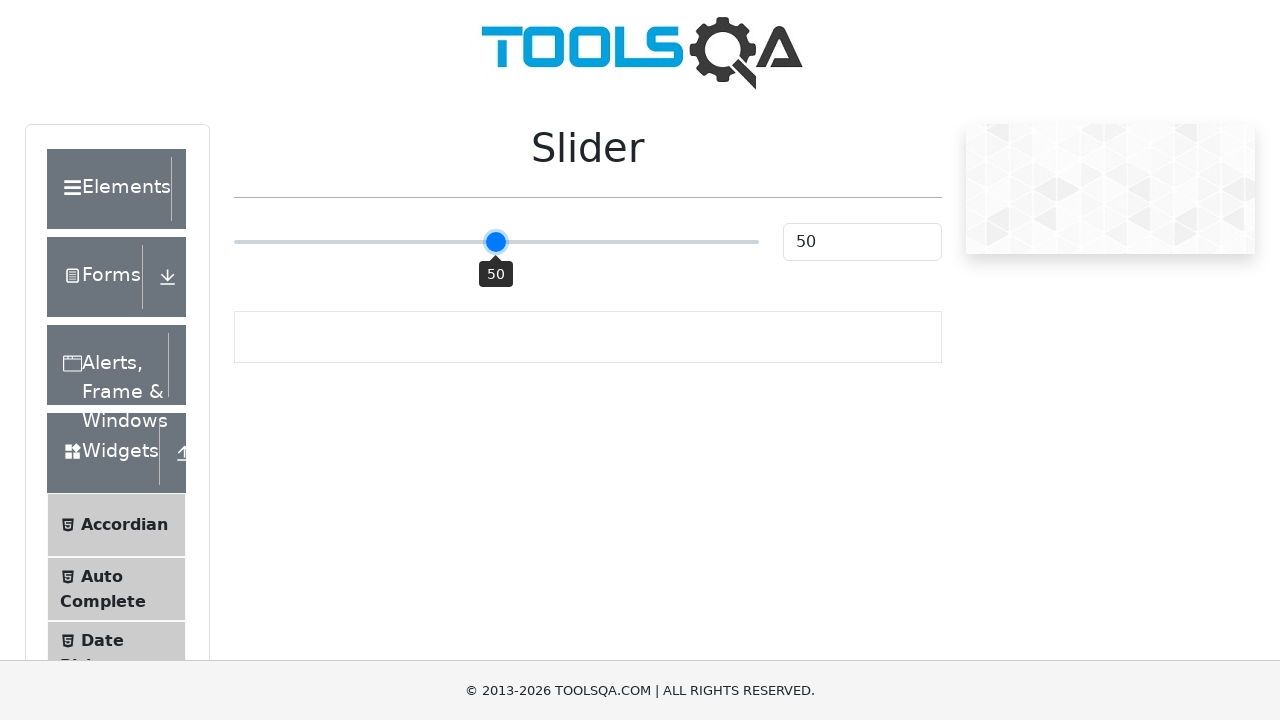

Dragged slider by offset -232 pixels at (264, 242)
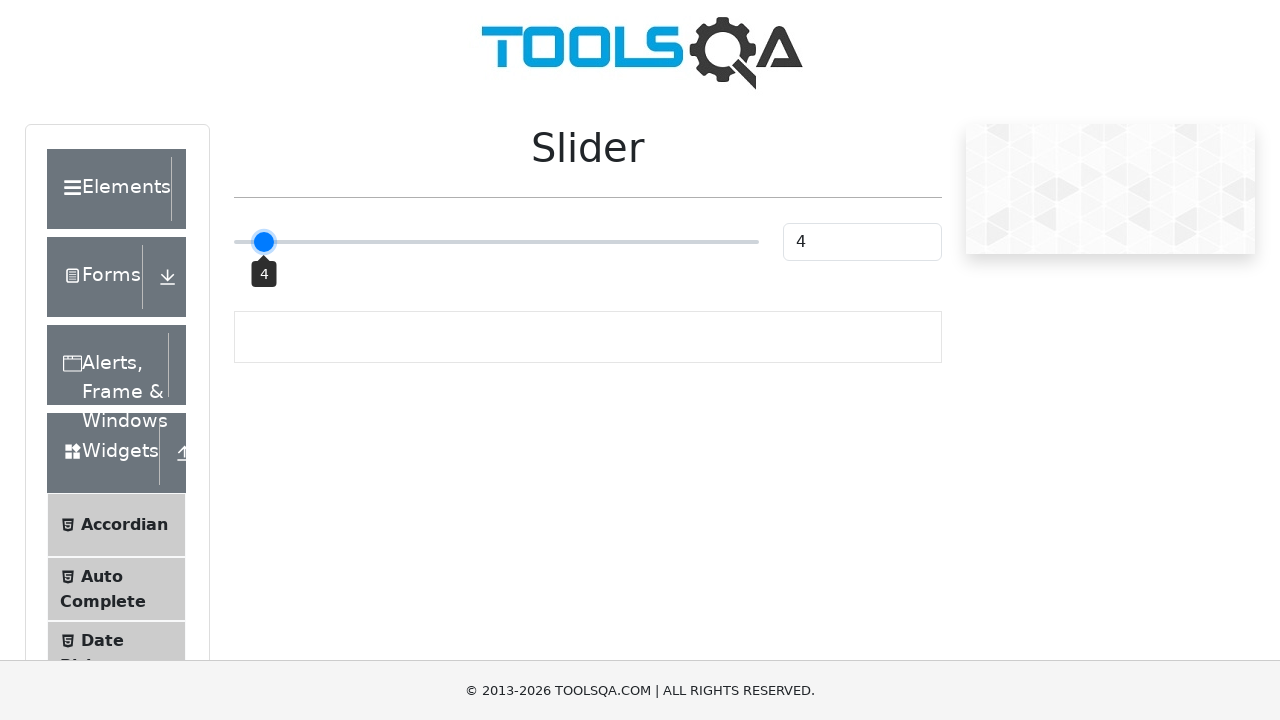

Released mouse button at (264, 242)
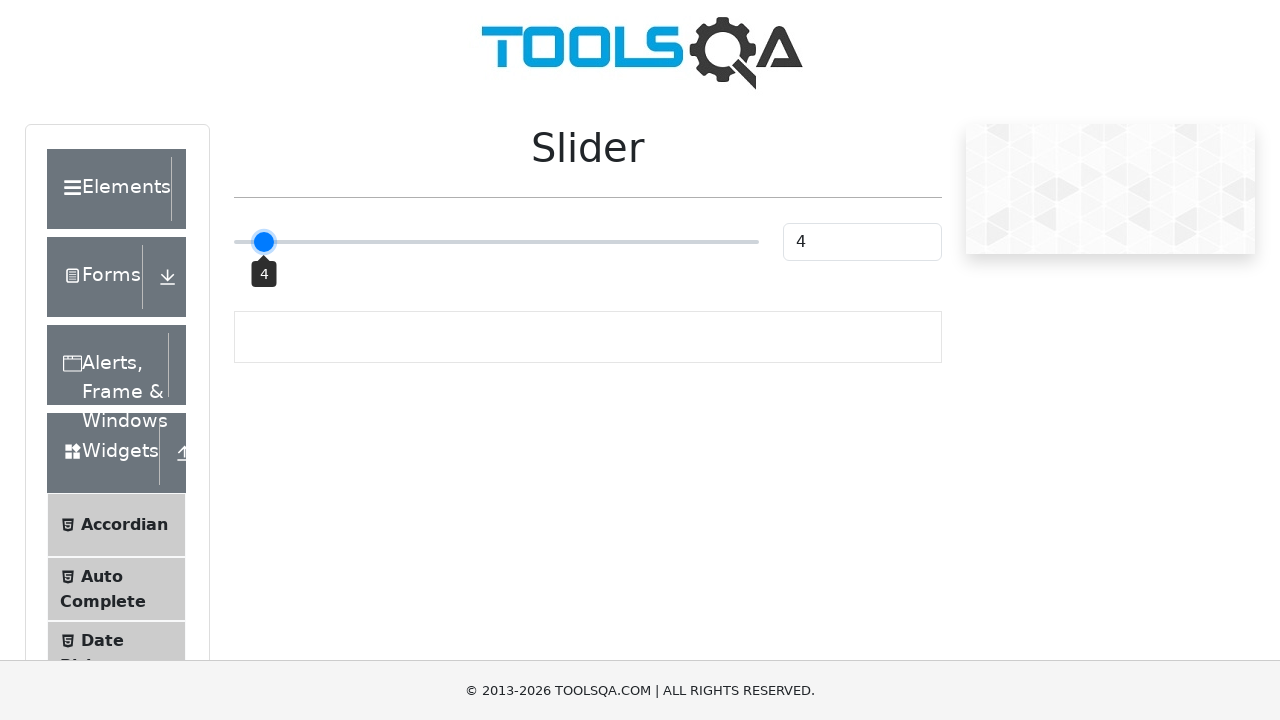

Checked slider value: 4
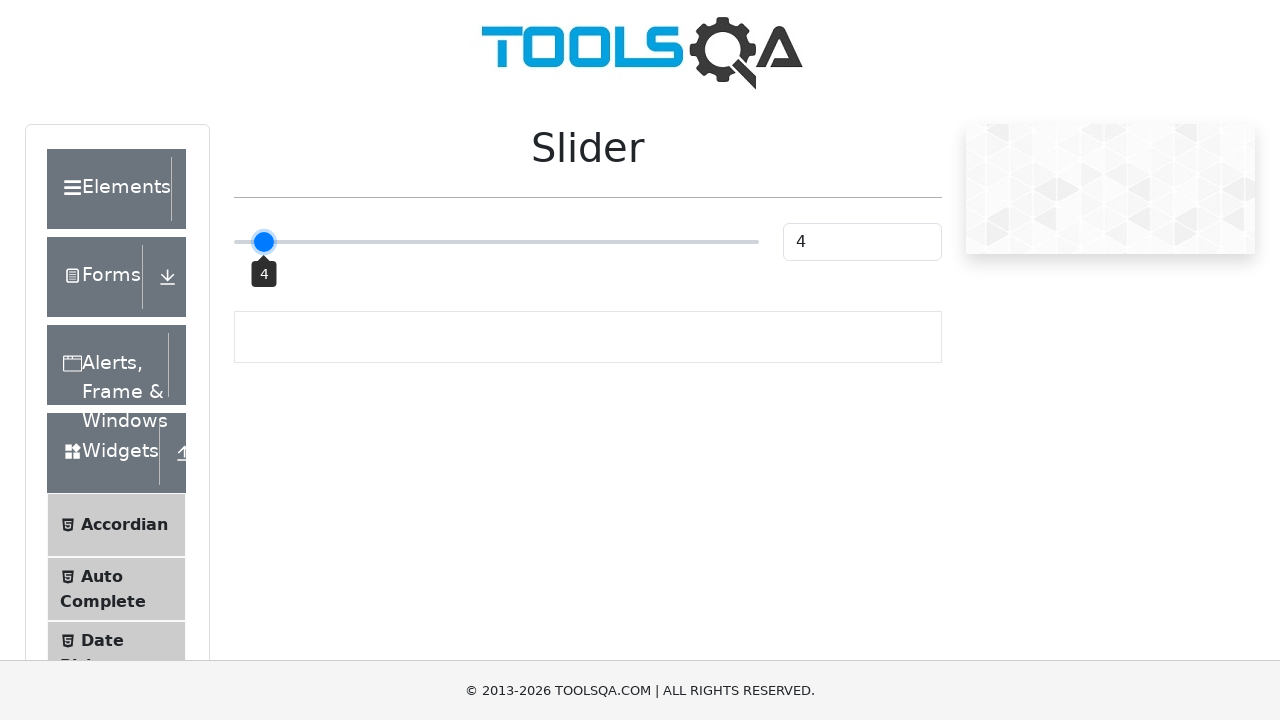

Moved mouse to slider center and pressed down (offset: -227) at (496, 242)
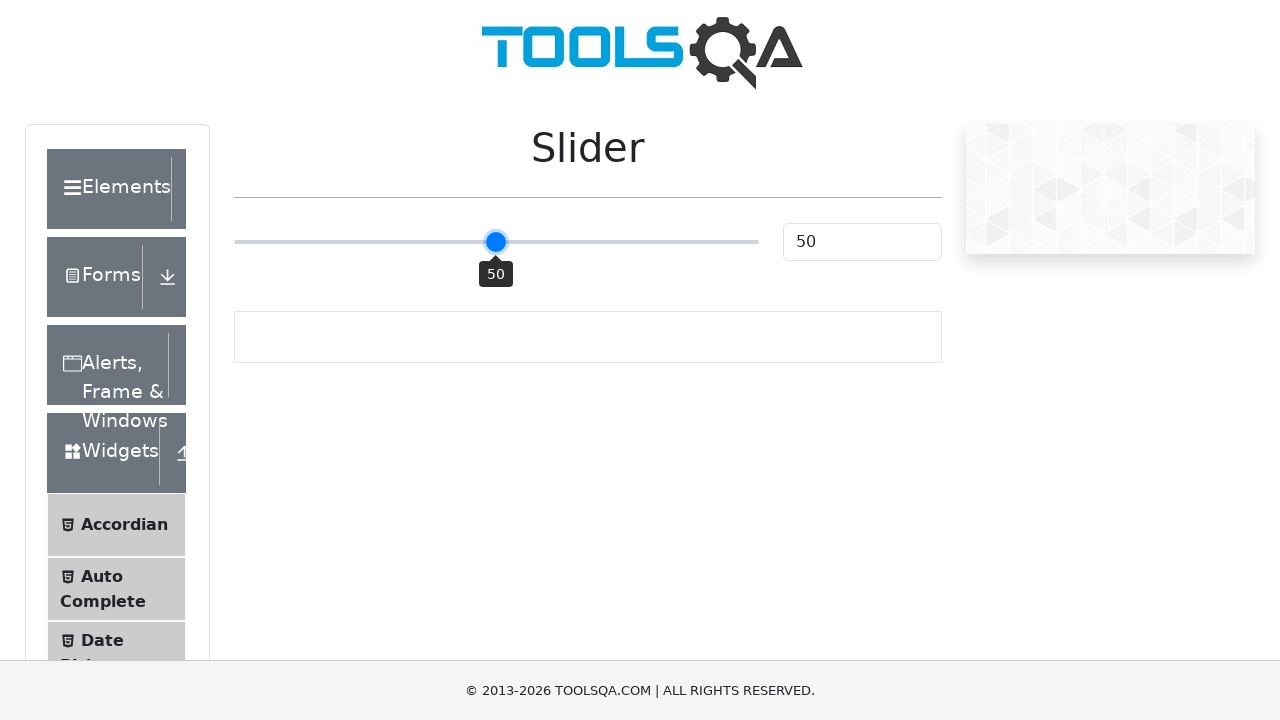

Dragged slider by offset -227 pixels at (269, 242)
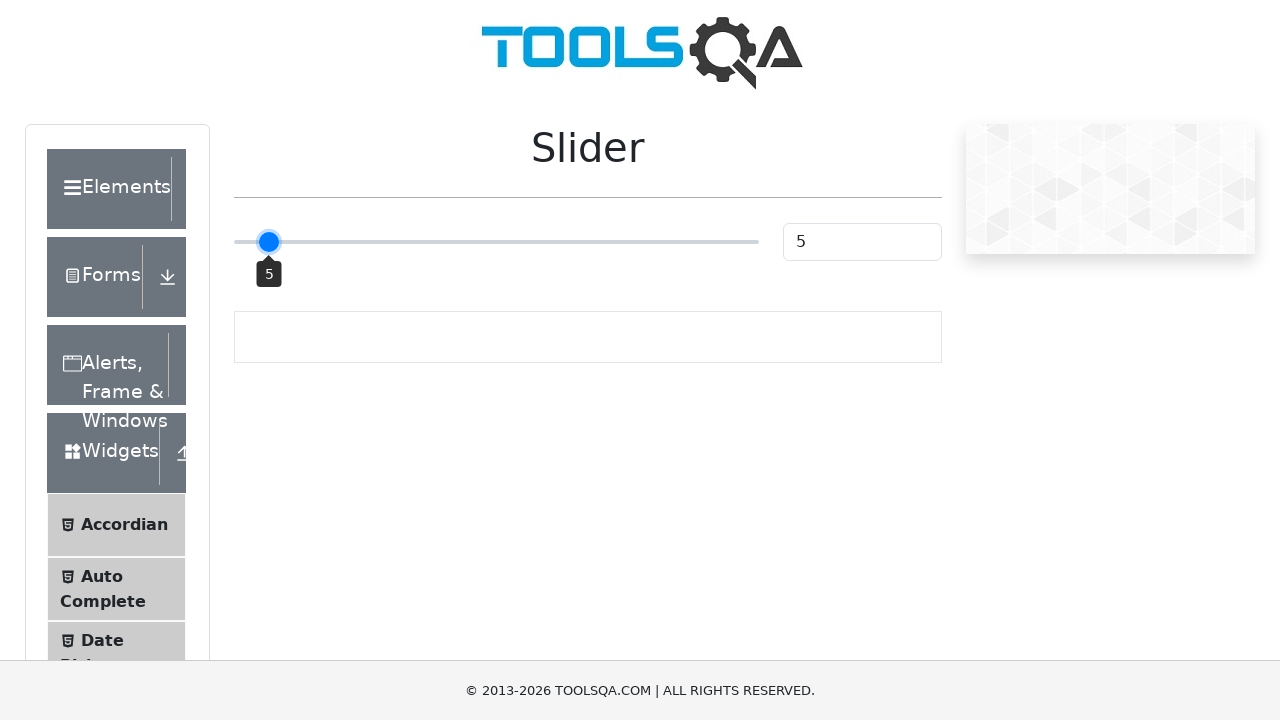

Released mouse button at (269, 242)
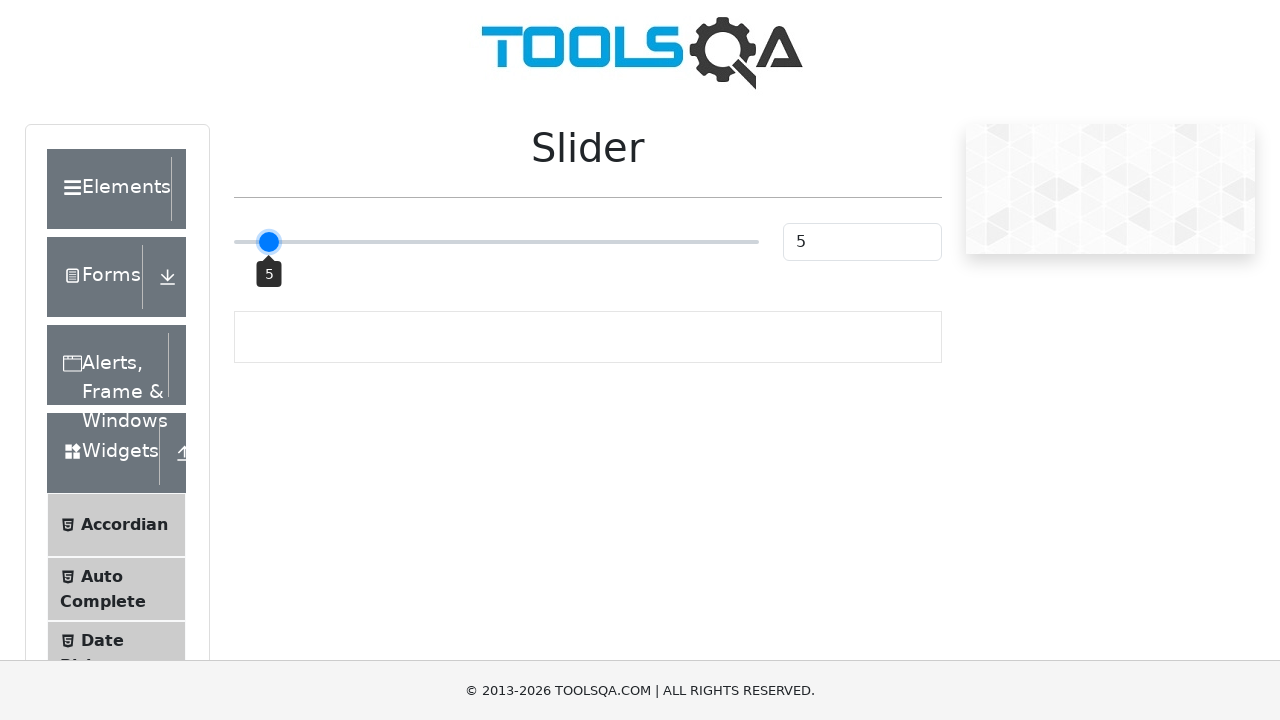

Checked slider value: 5
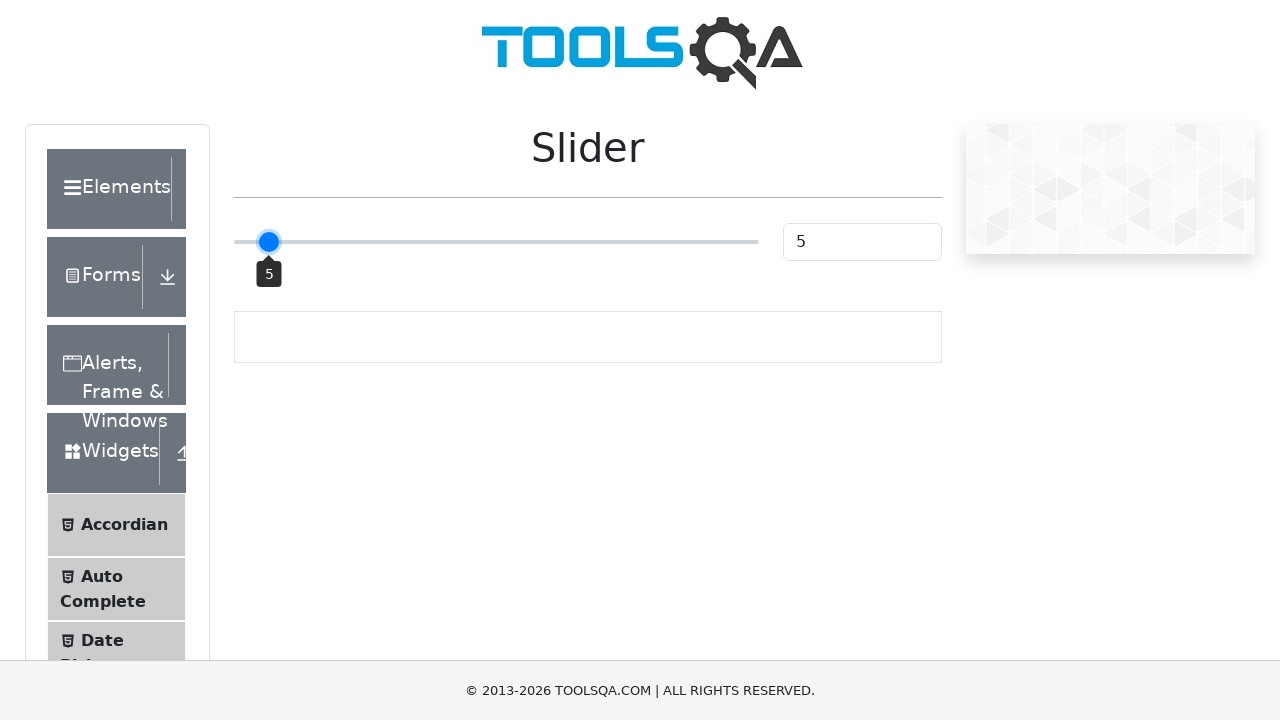

Moved mouse to slider center and pressed down (offset: -222) at (496, 242)
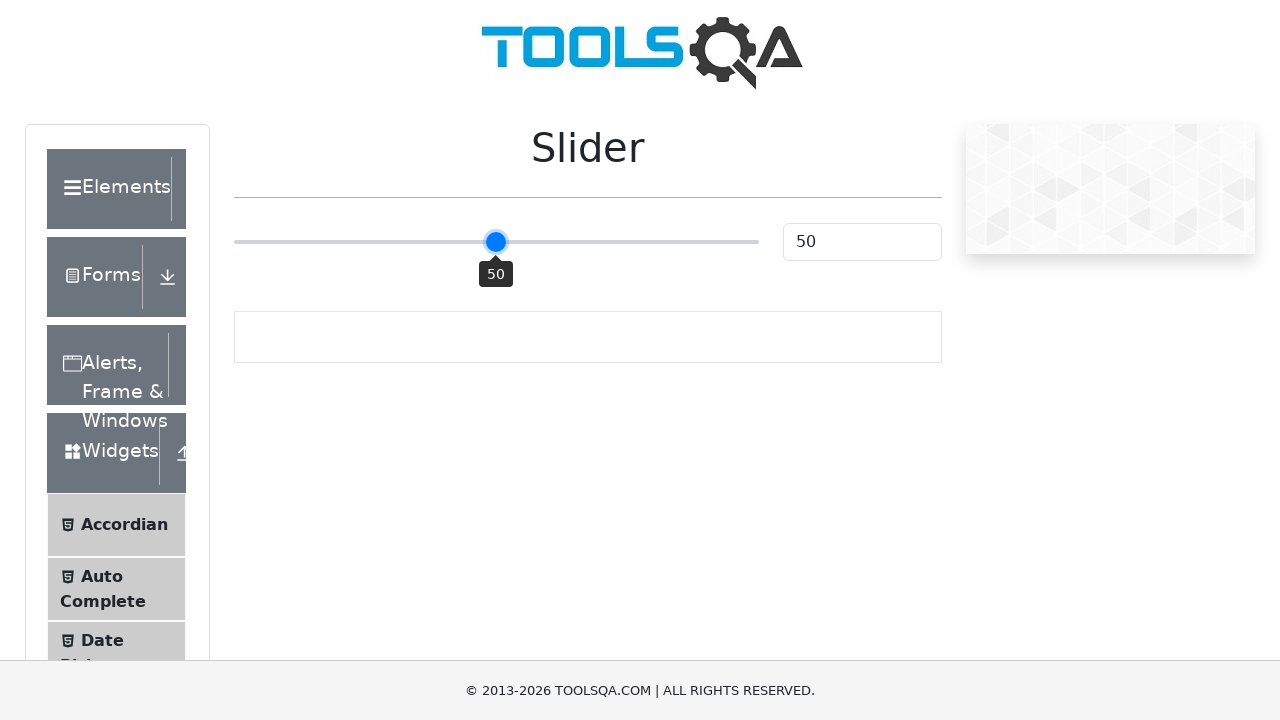

Dragged slider by offset -222 pixels at (274, 242)
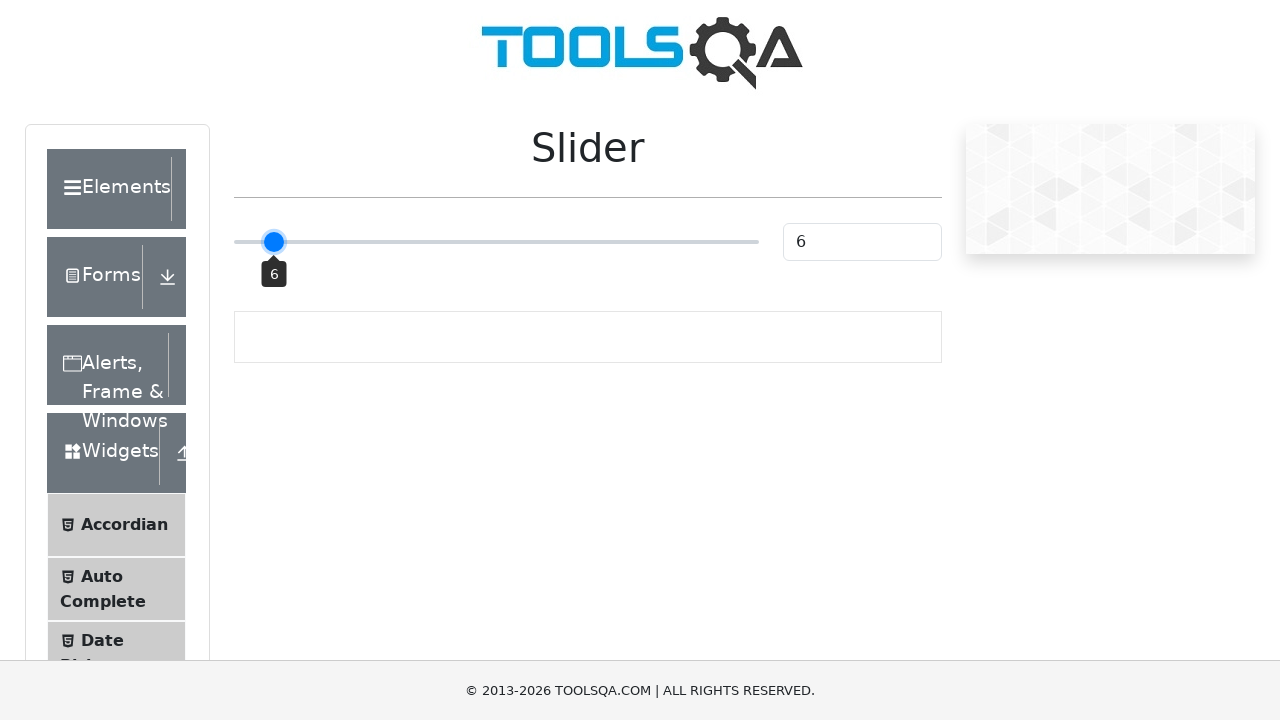

Released mouse button at (274, 242)
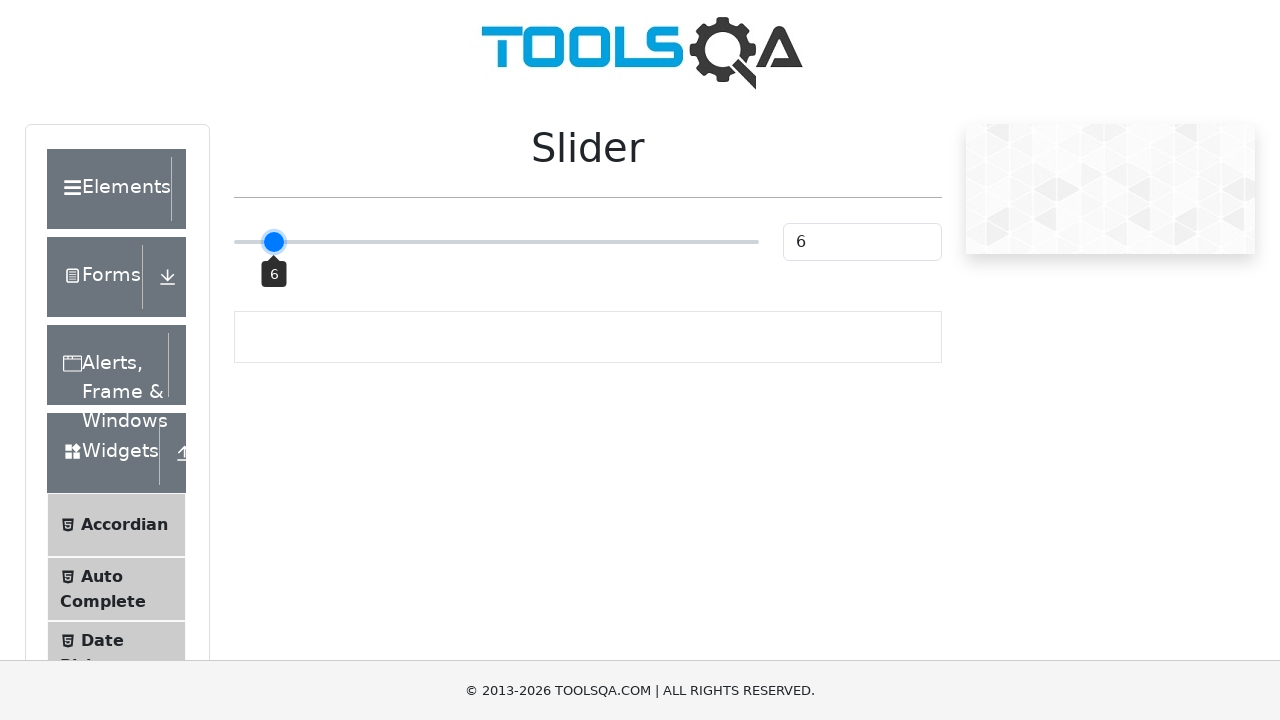

Checked slider value: 6
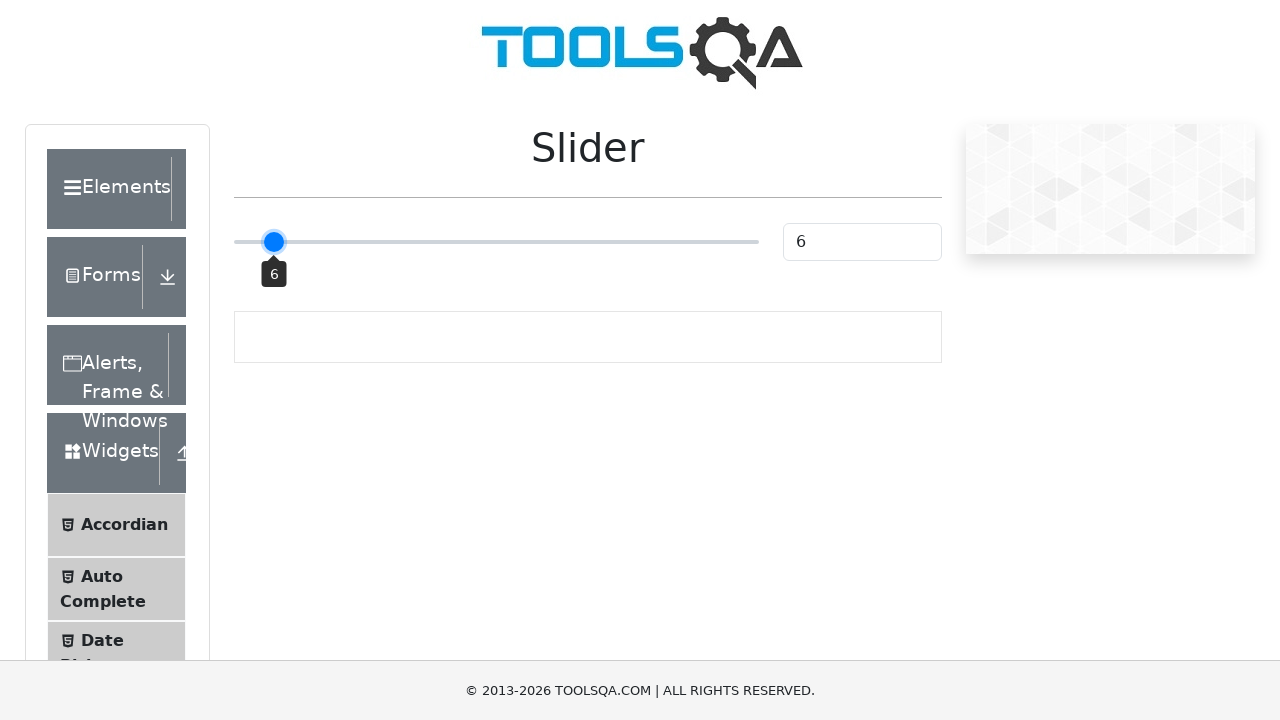

Moved mouse to slider center and pressed down (offset: -217) at (496, 242)
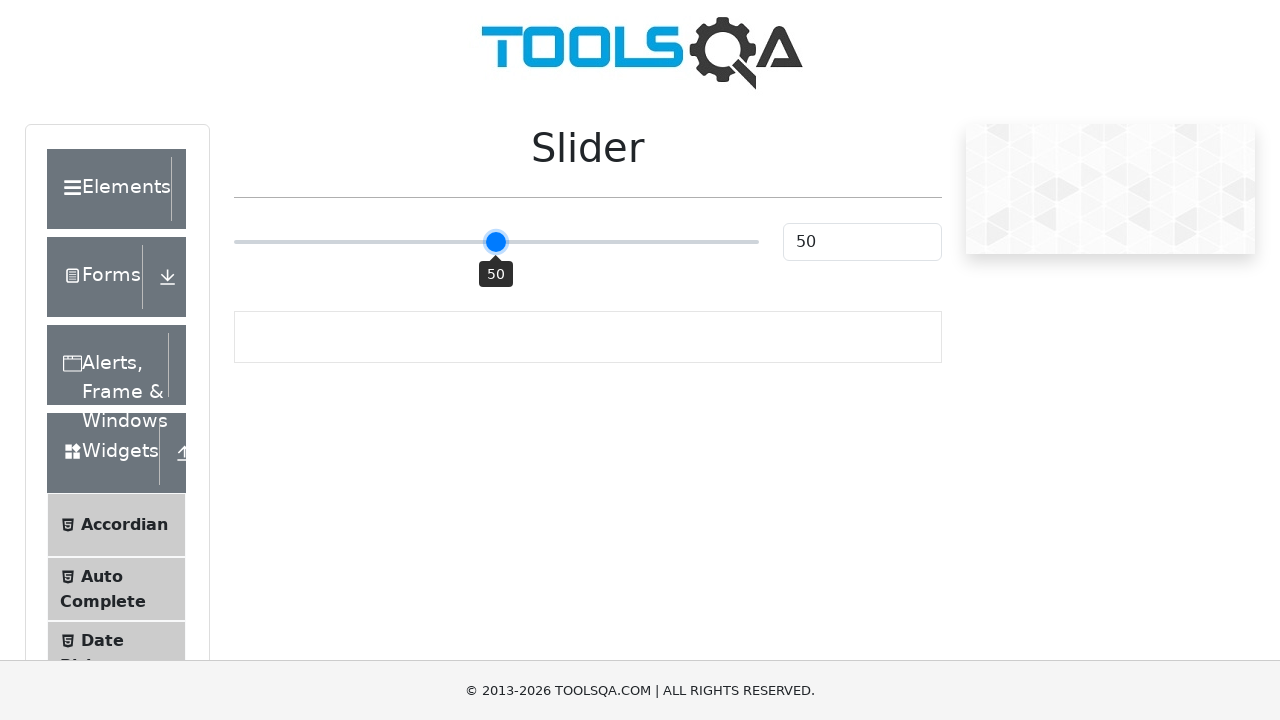

Dragged slider by offset -217 pixels at (279, 242)
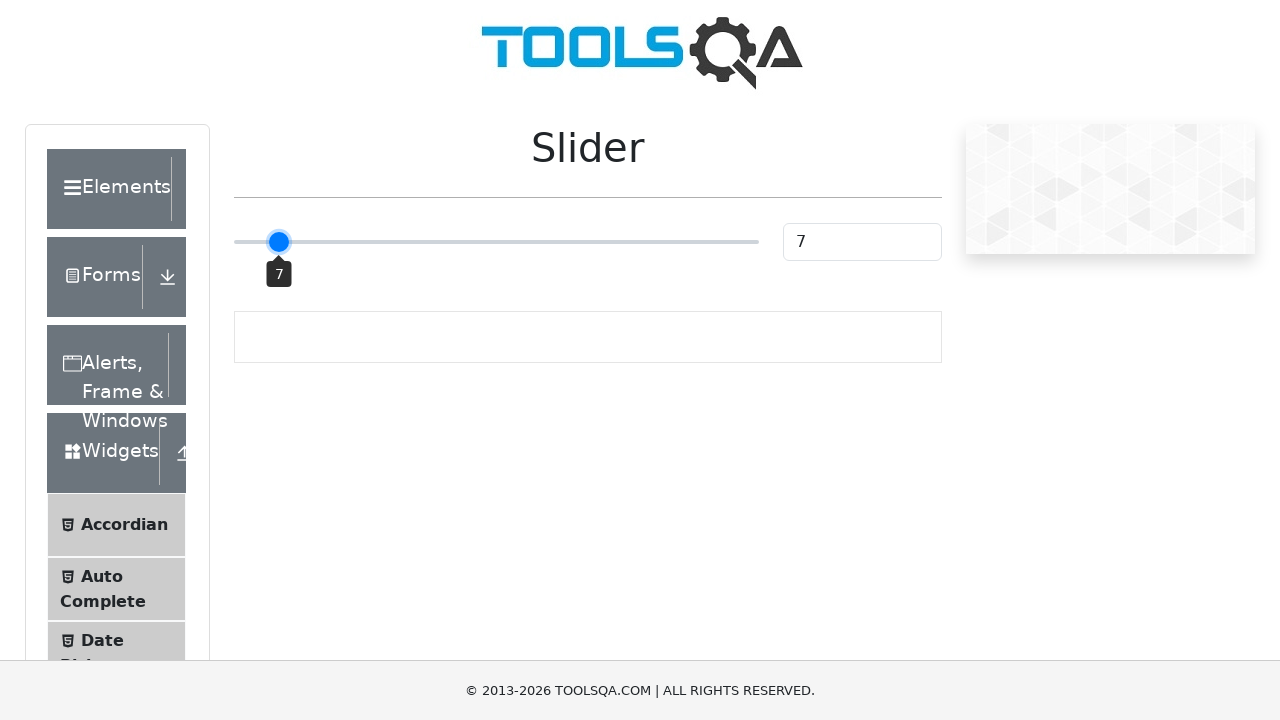

Released mouse button at (279, 242)
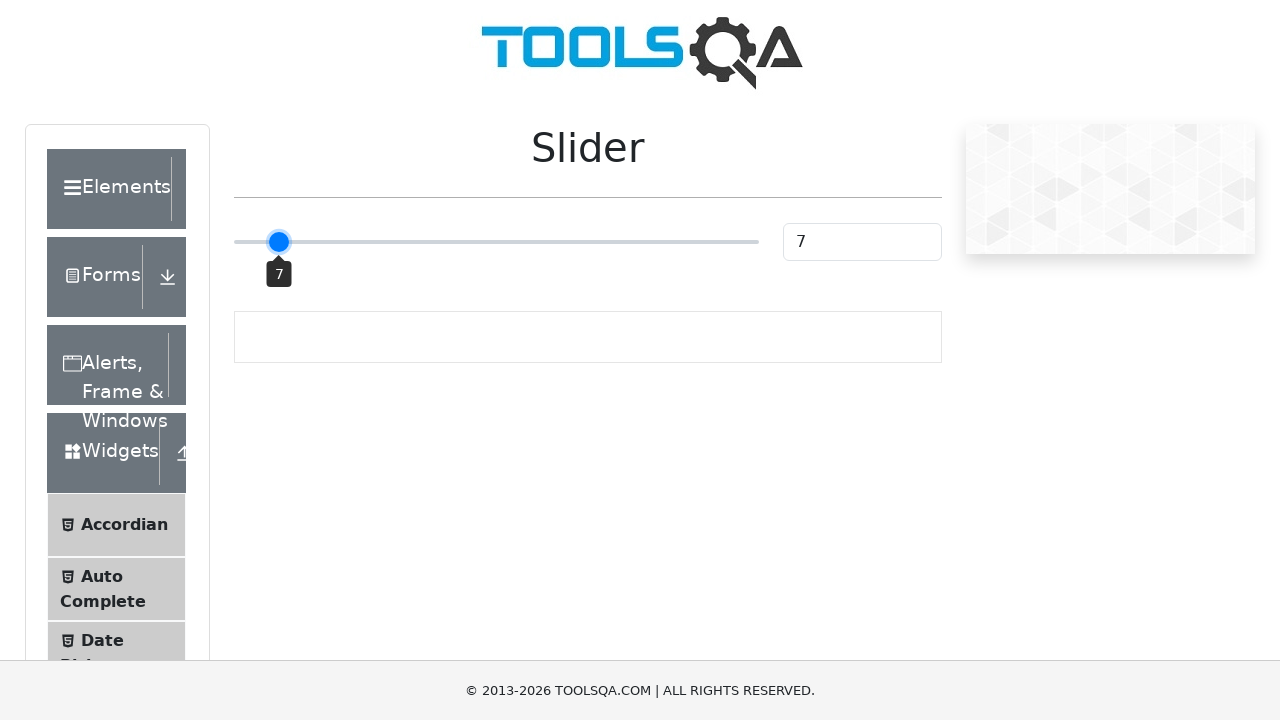

Checked slider value: 7
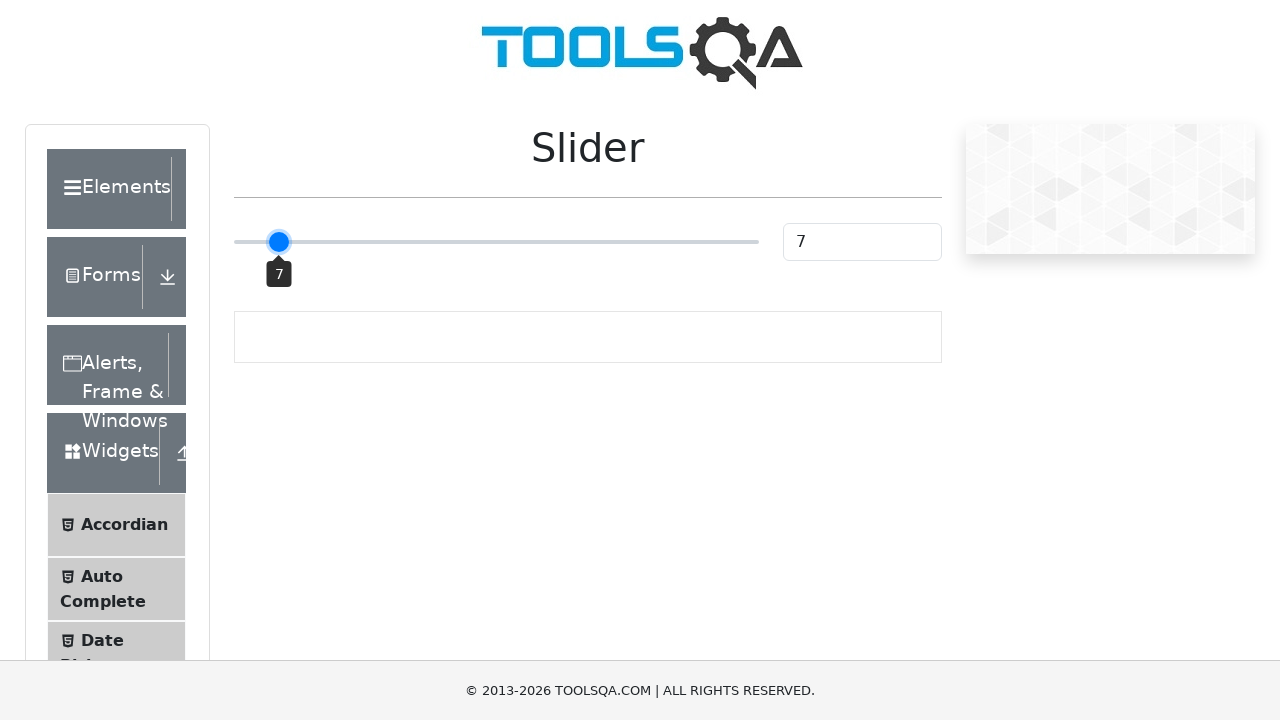

Moved mouse to slider center and pressed down (offset: -212) at (496, 242)
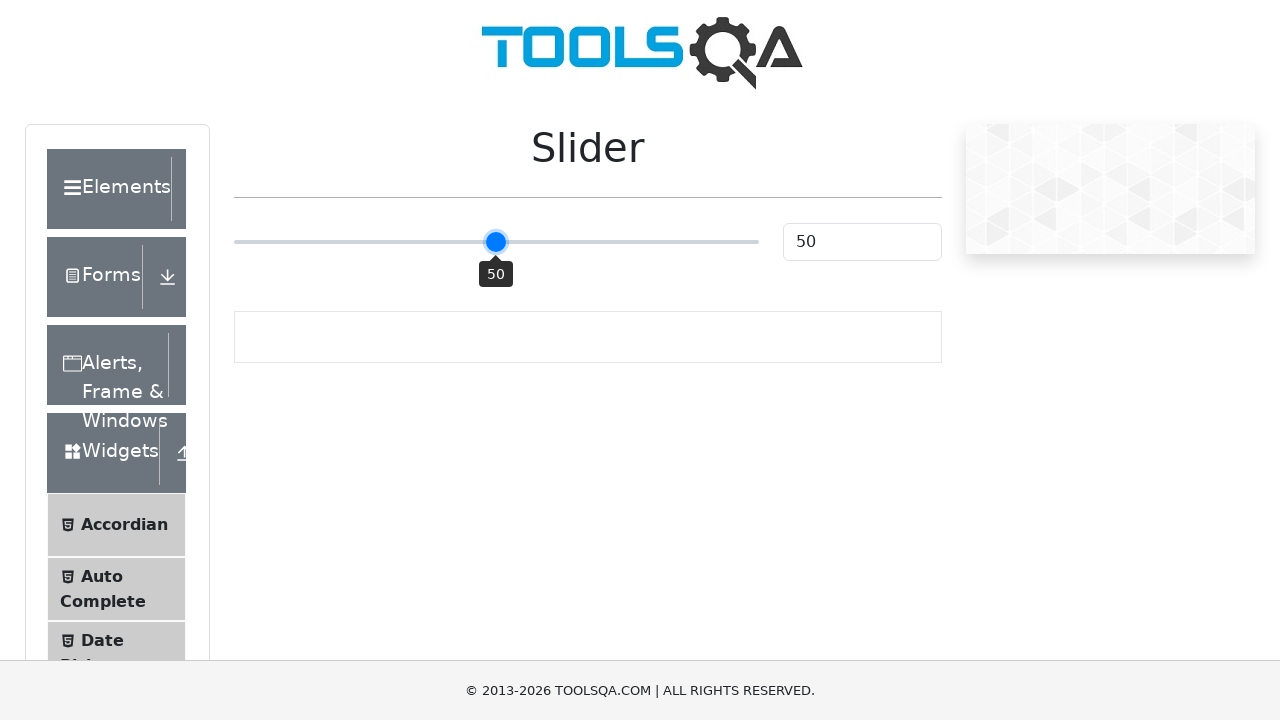

Dragged slider by offset -212 pixels at (284, 242)
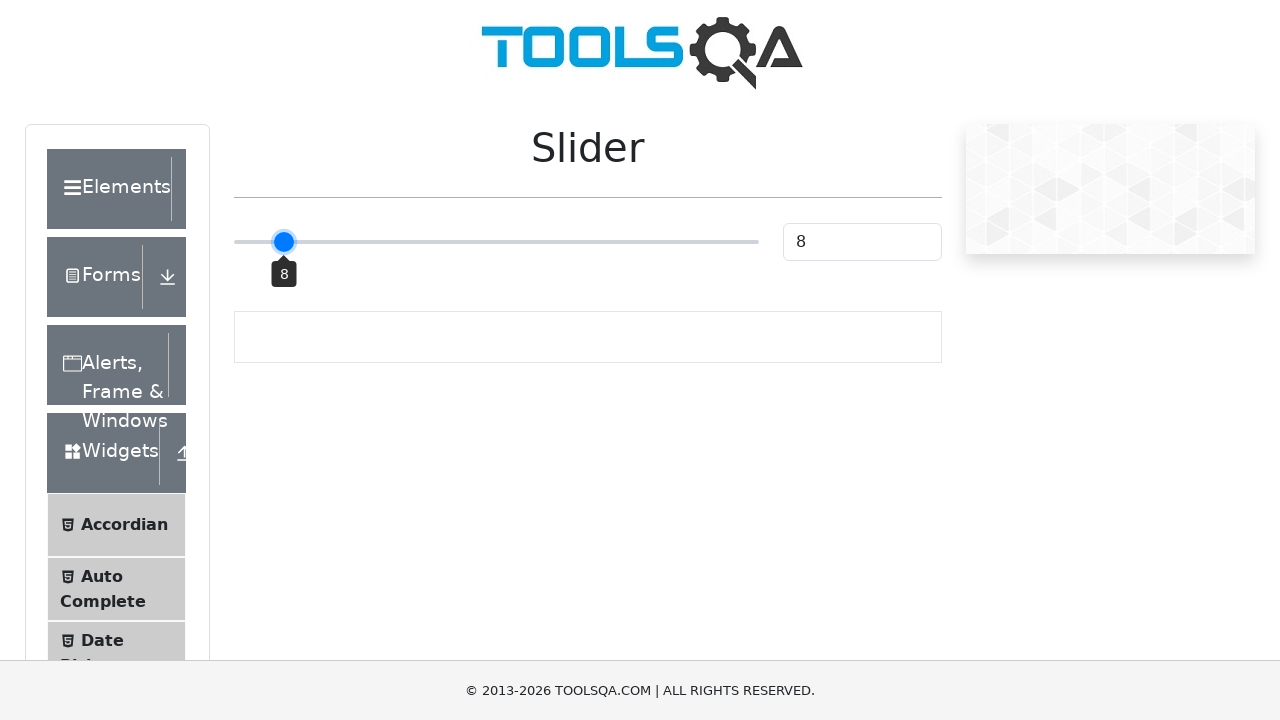

Released mouse button at (284, 242)
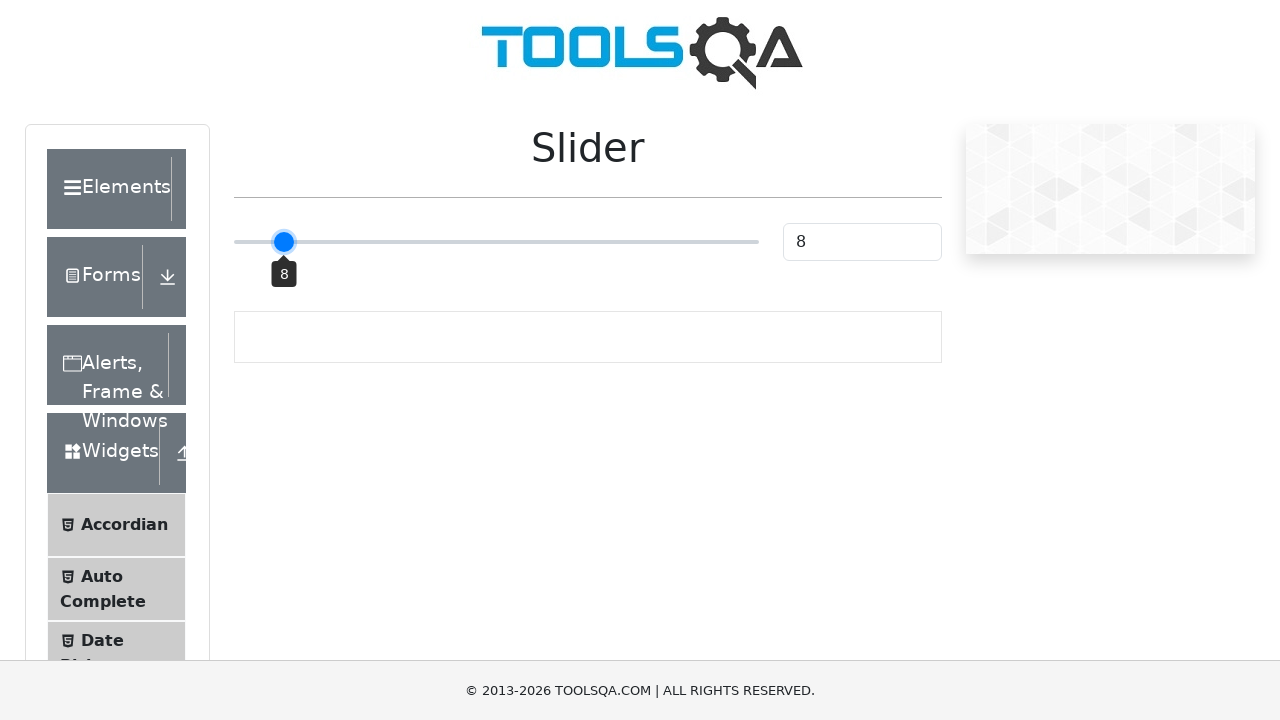

Checked slider value: 8
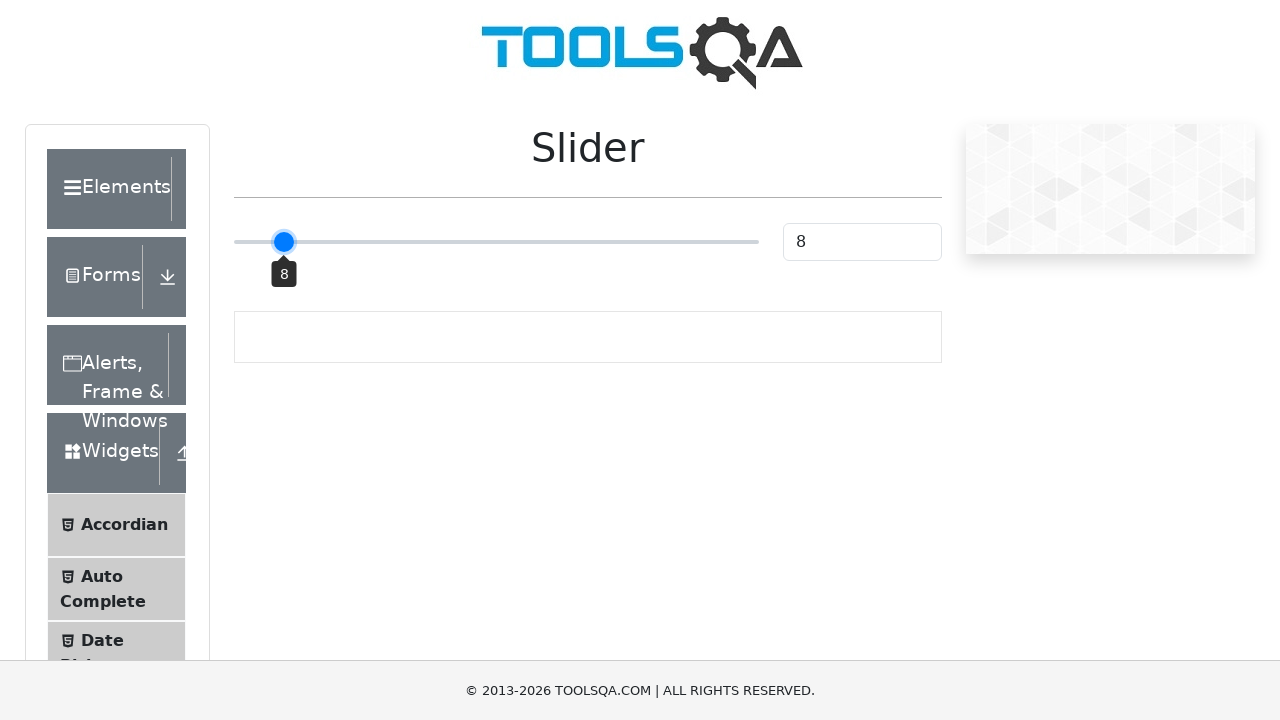

Moved mouse to slider center and pressed down (offset: -207) at (496, 242)
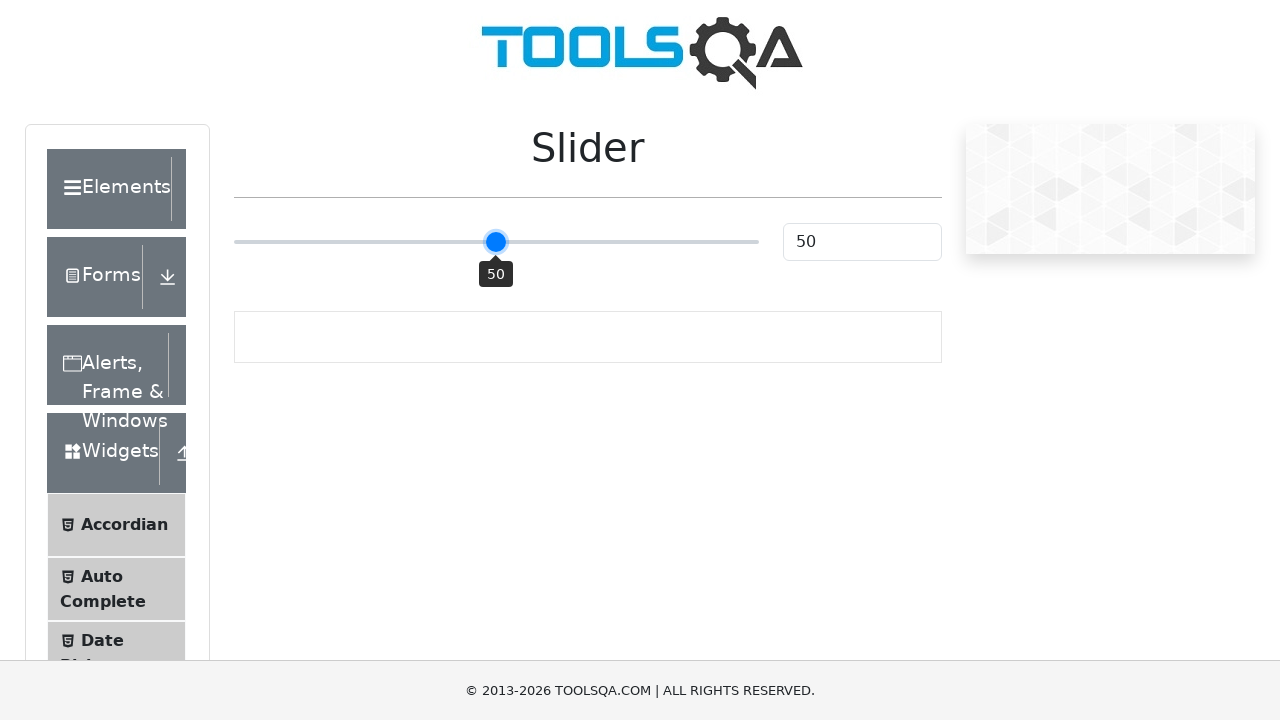

Dragged slider by offset -207 pixels at (289, 242)
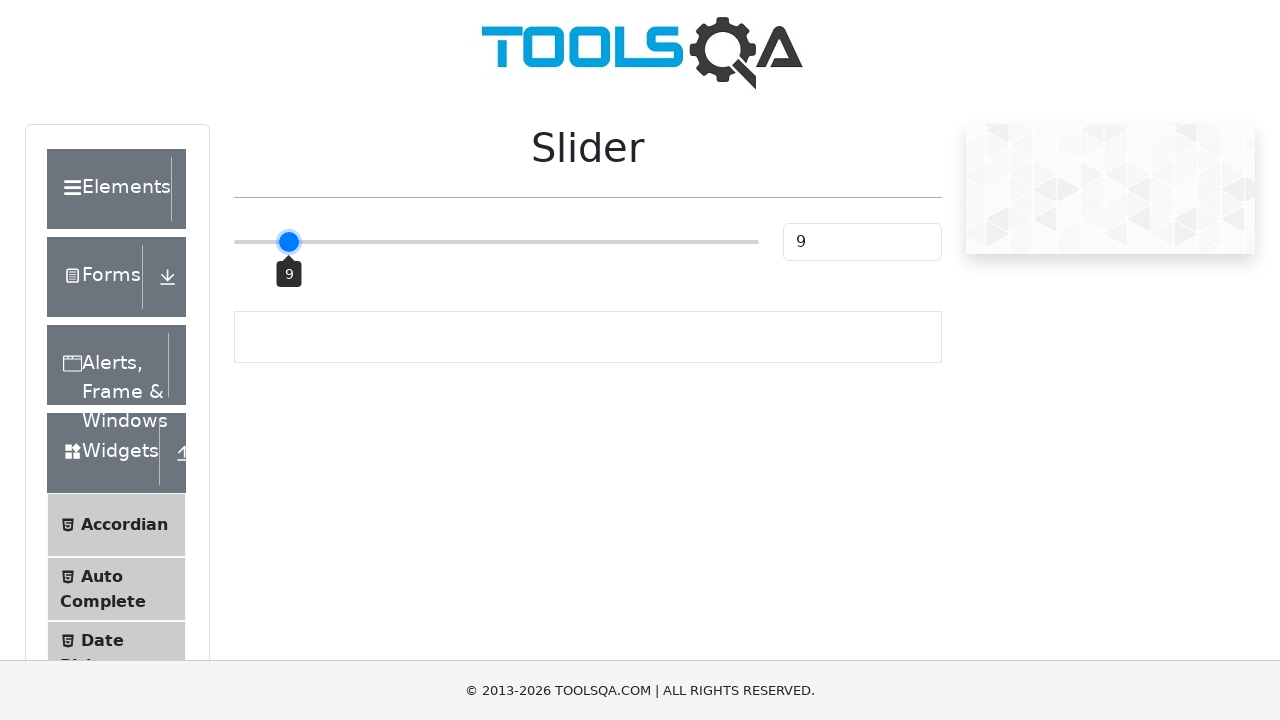

Released mouse button at (289, 242)
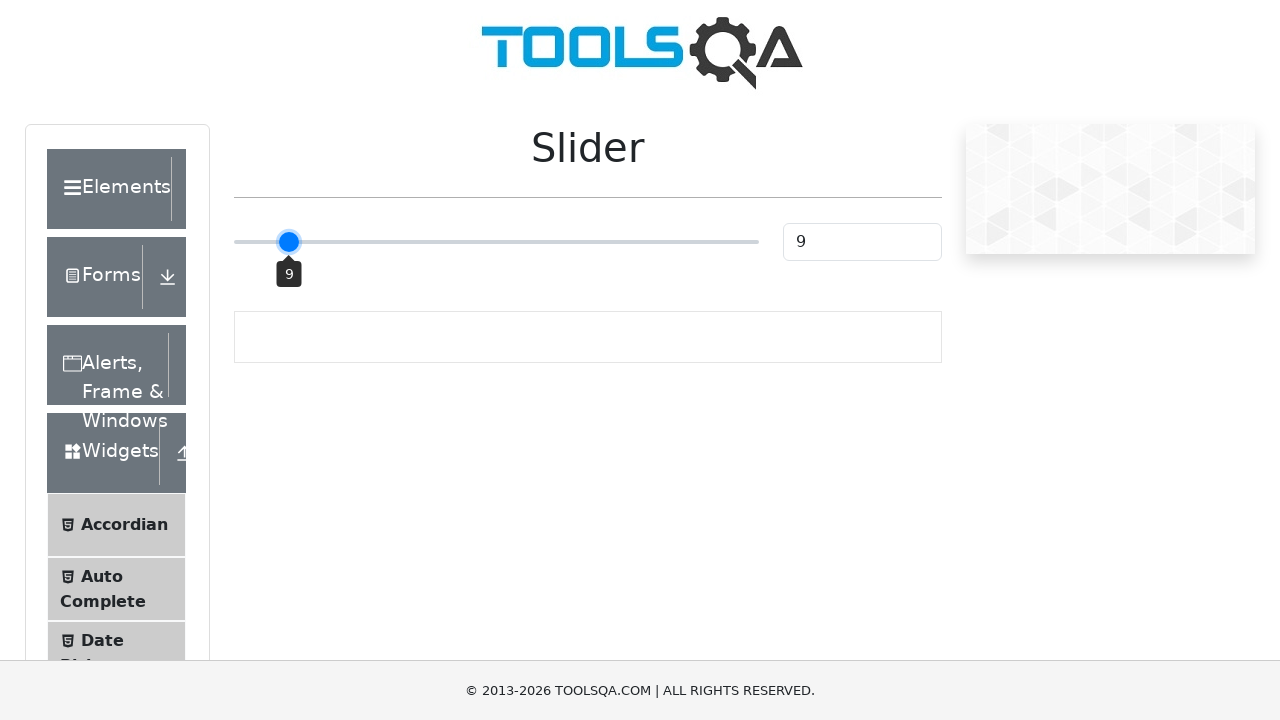

Checked slider value: 9
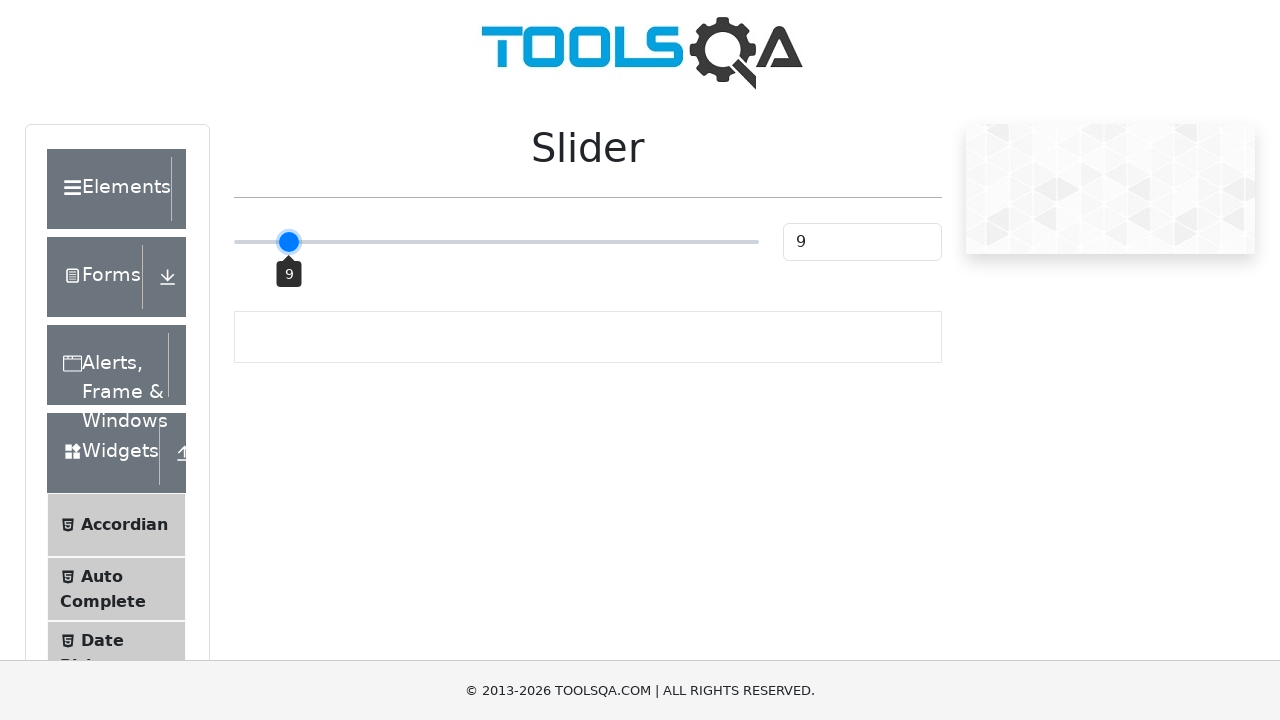

Moved mouse to slider center and pressed down (offset: -202) at (496, 242)
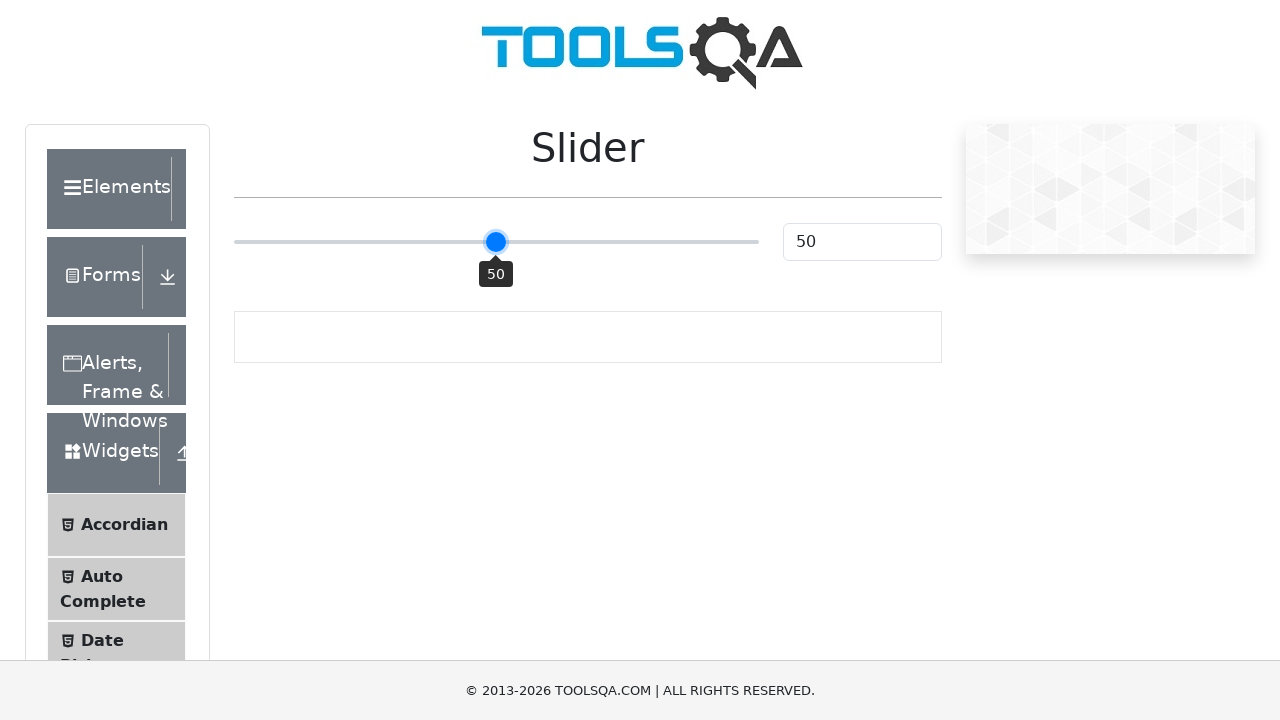

Dragged slider by offset -202 pixels at (294, 242)
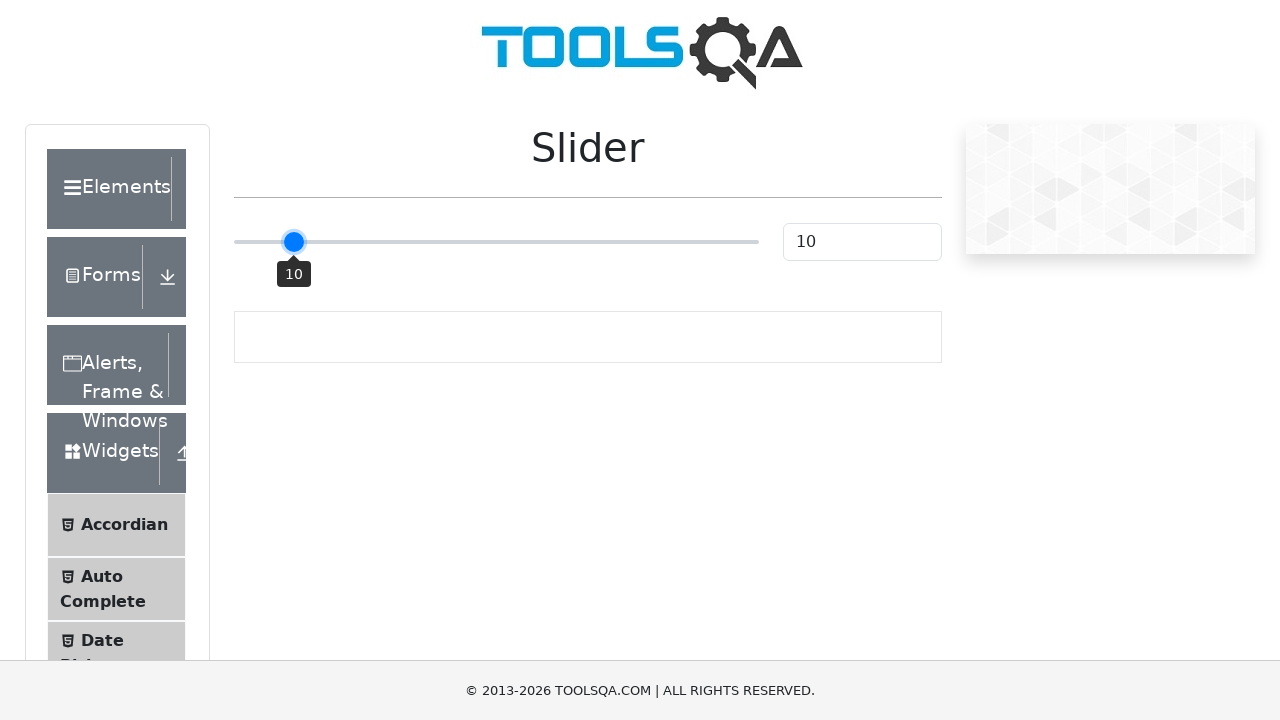

Released mouse button at (294, 242)
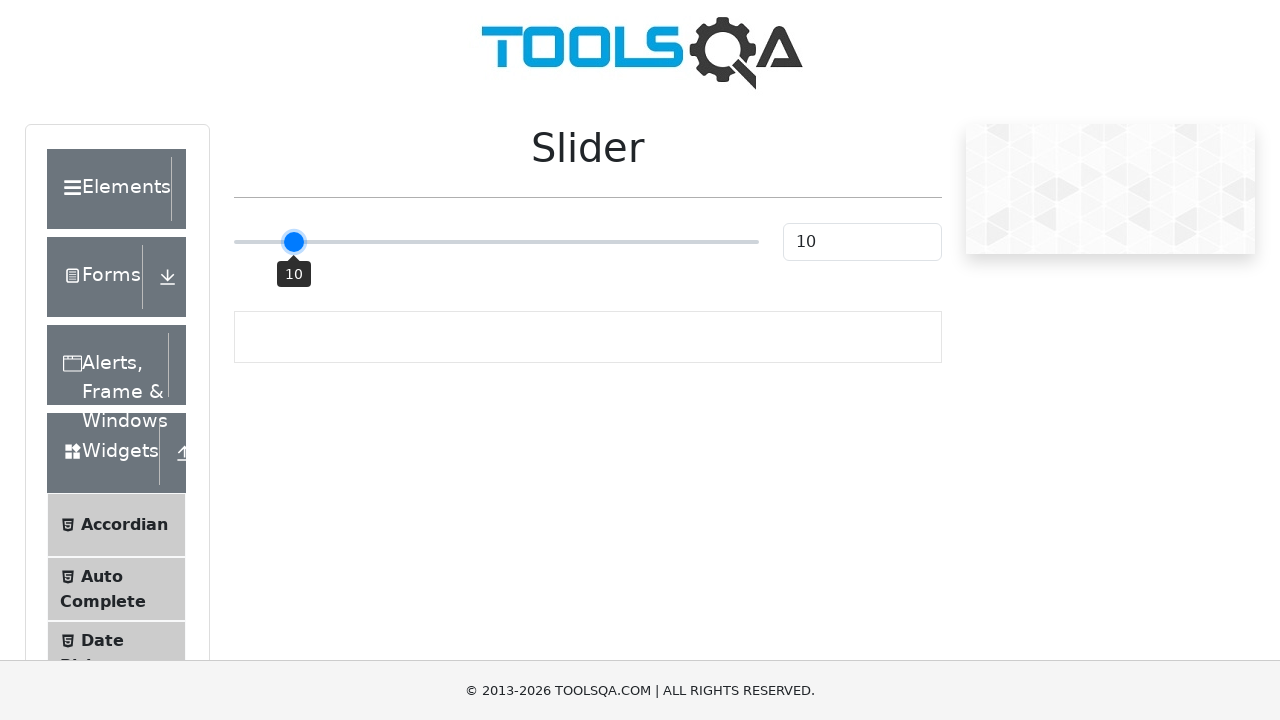

Checked slider value: 10
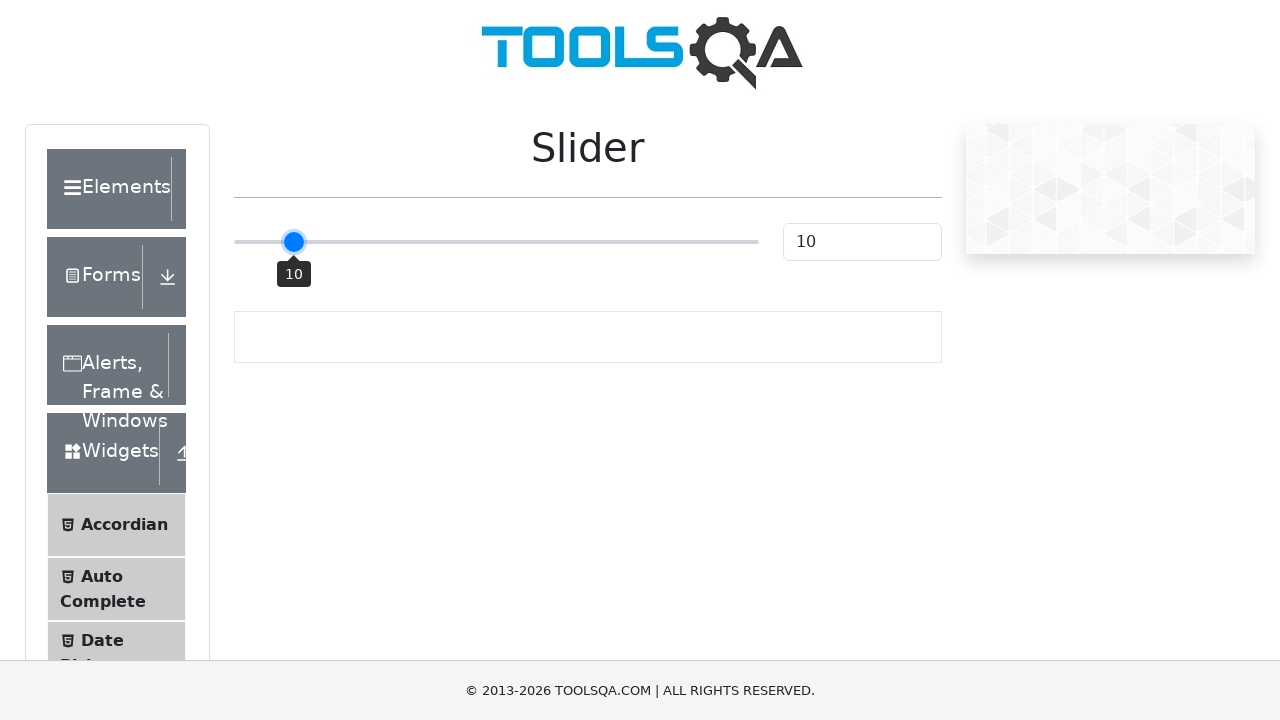

Moved mouse to slider center and pressed down (offset: -197) at (496, 242)
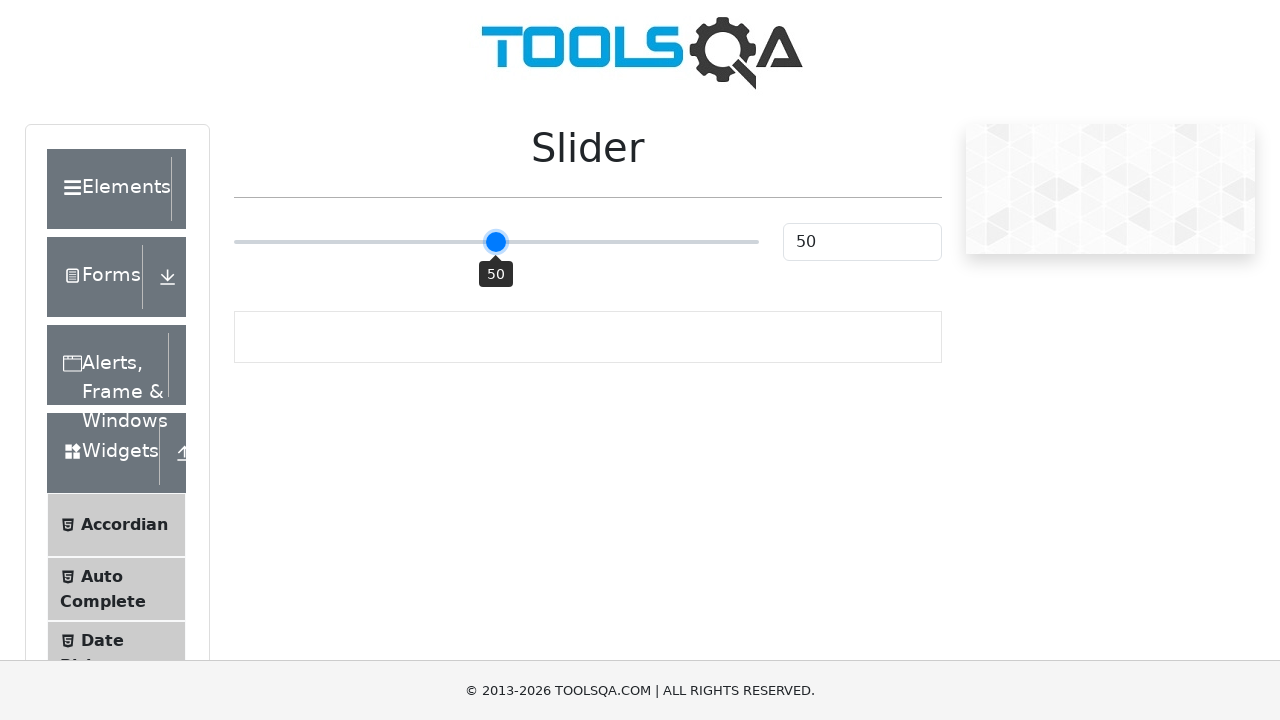

Dragged slider by offset -197 pixels at (299, 242)
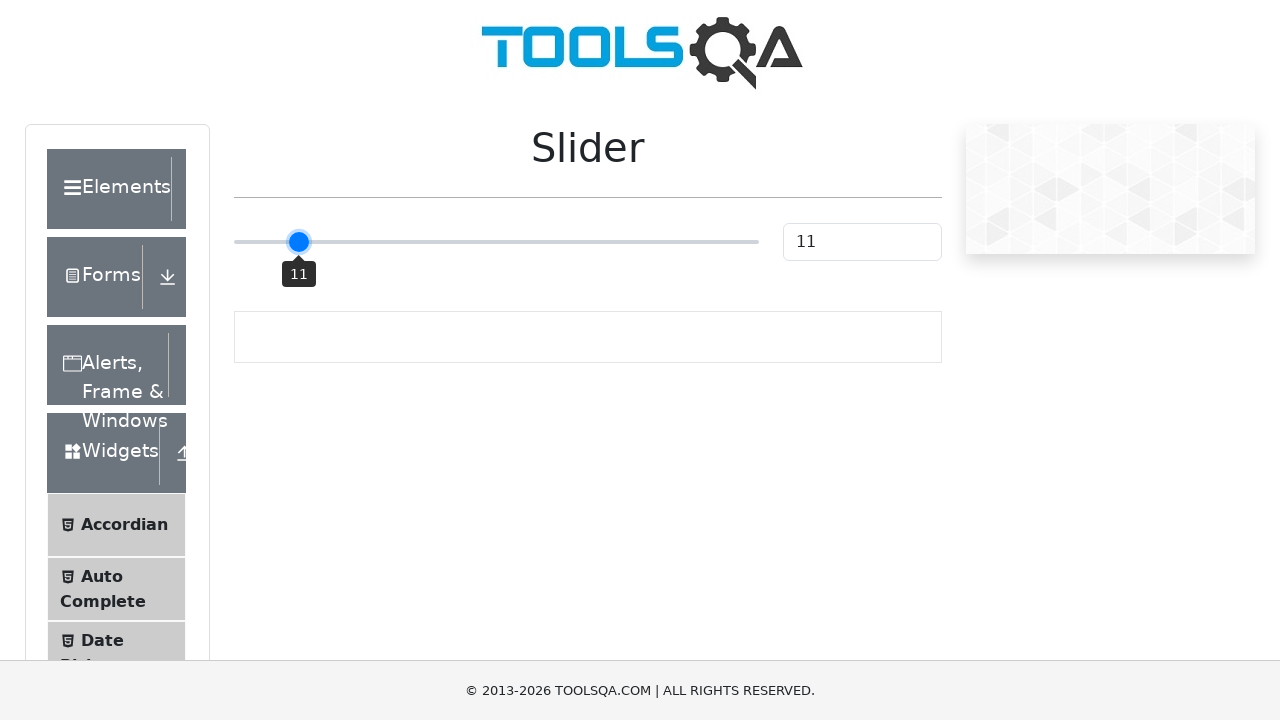

Released mouse button at (299, 242)
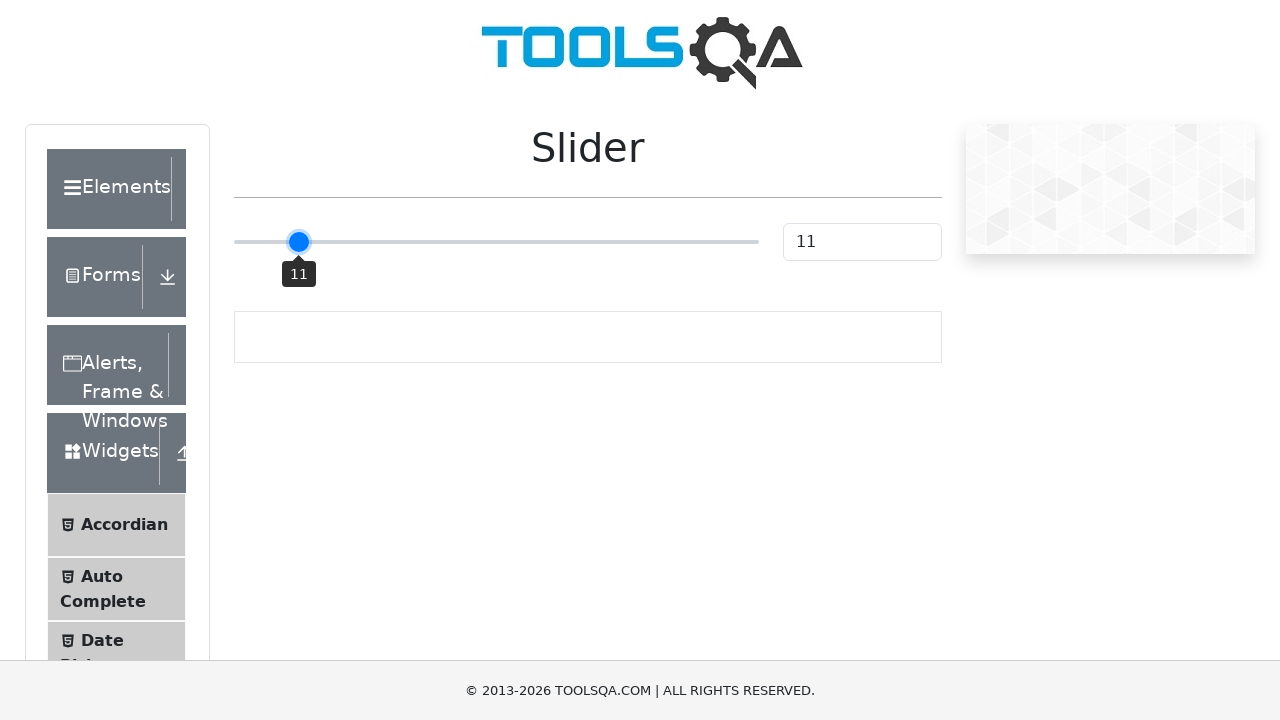

Checked slider value: 11
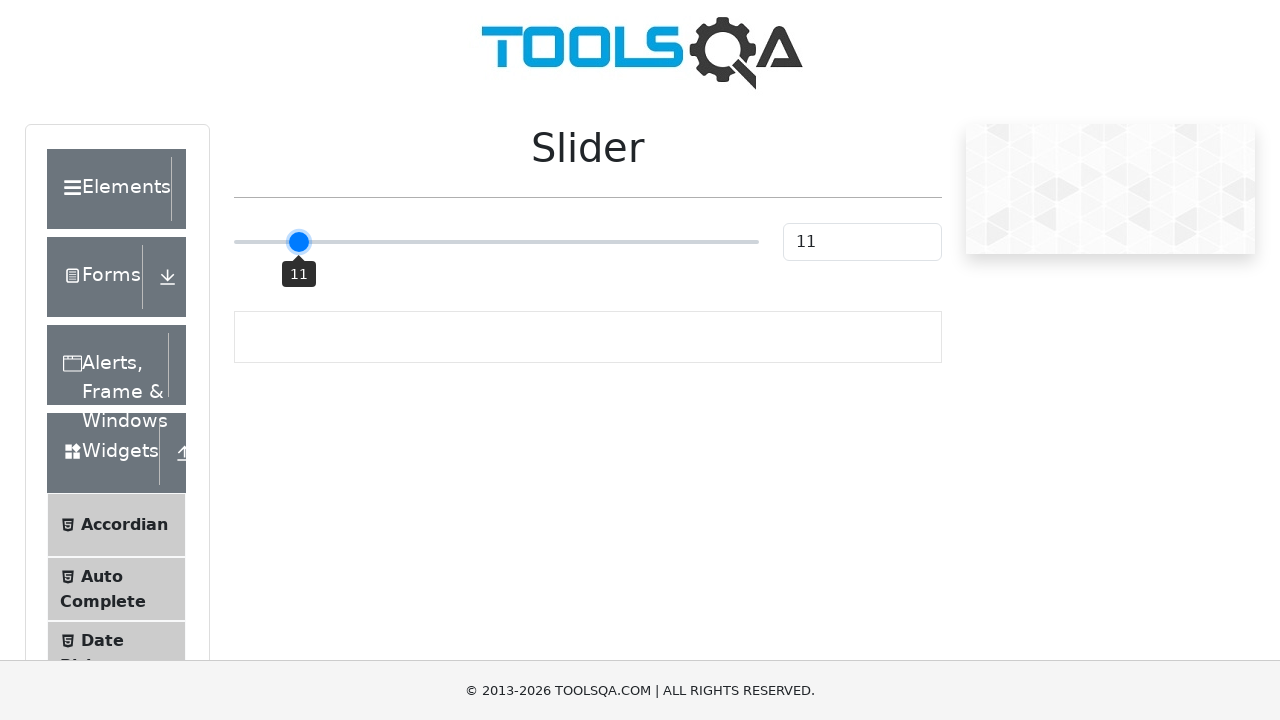

Moved mouse to slider center and pressed down (offset: -192) at (496, 242)
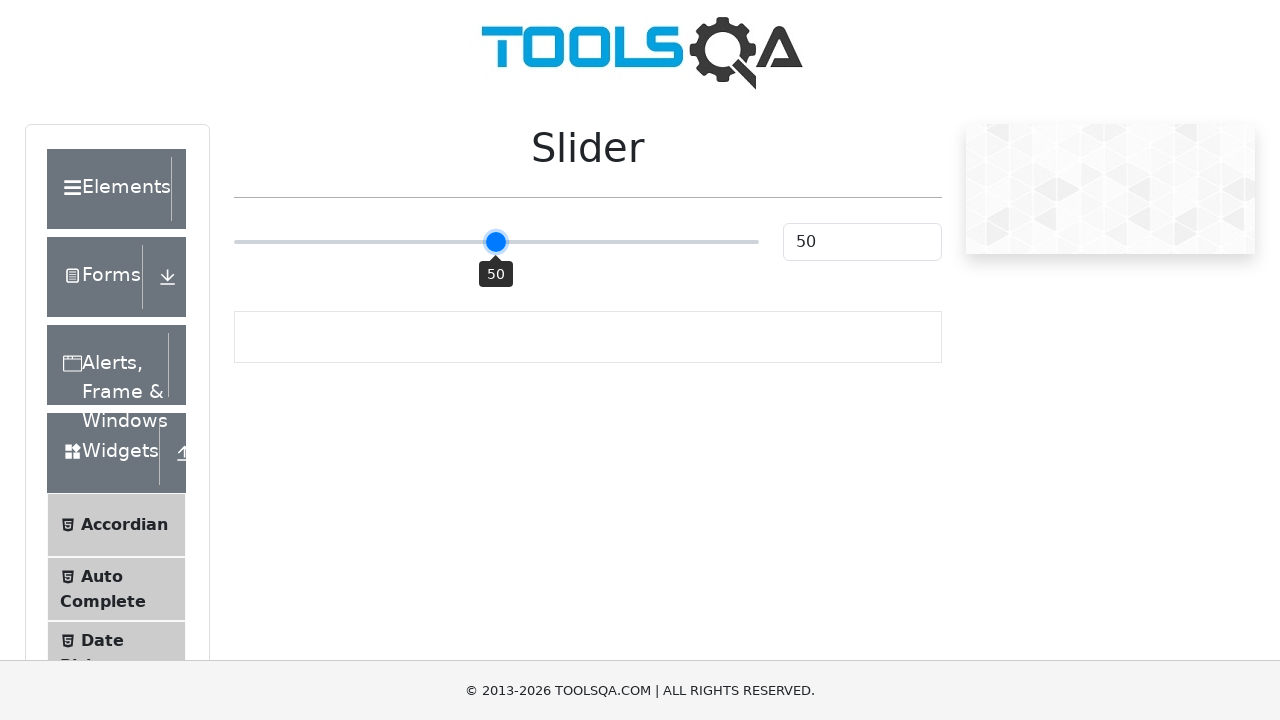

Dragged slider by offset -192 pixels at (304, 242)
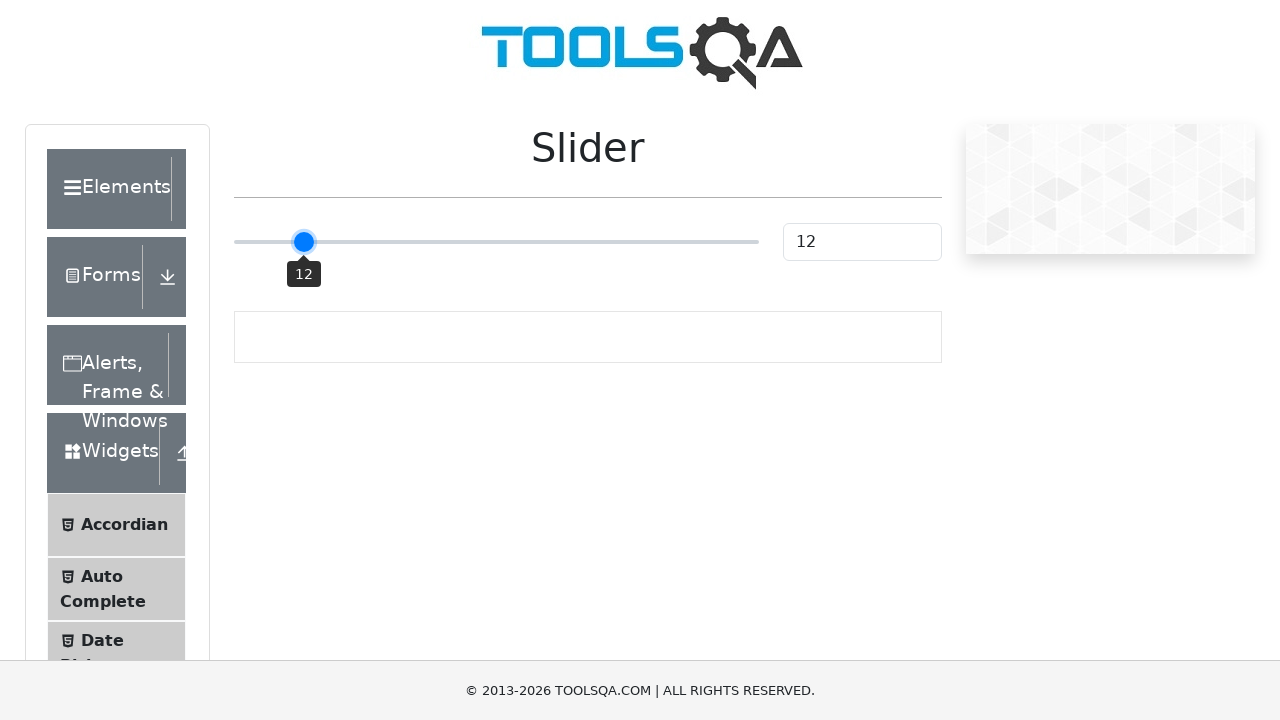

Released mouse button at (304, 242)
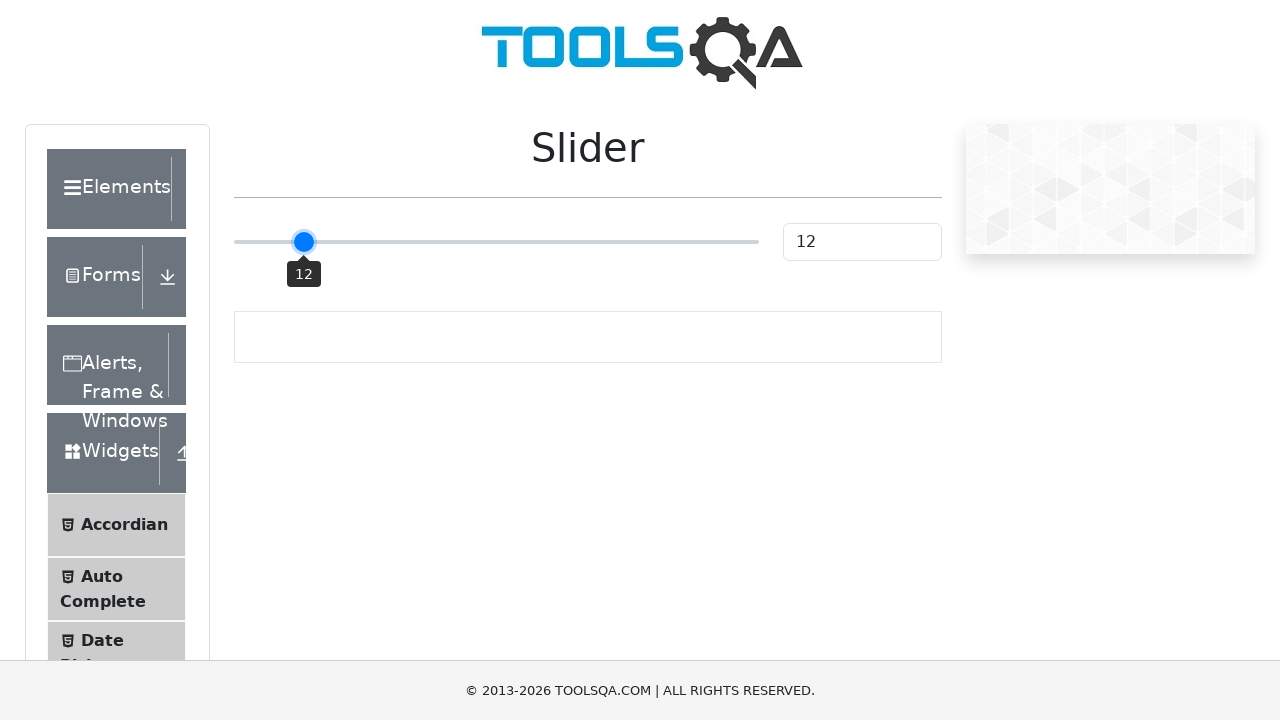

Checked slider value: 12
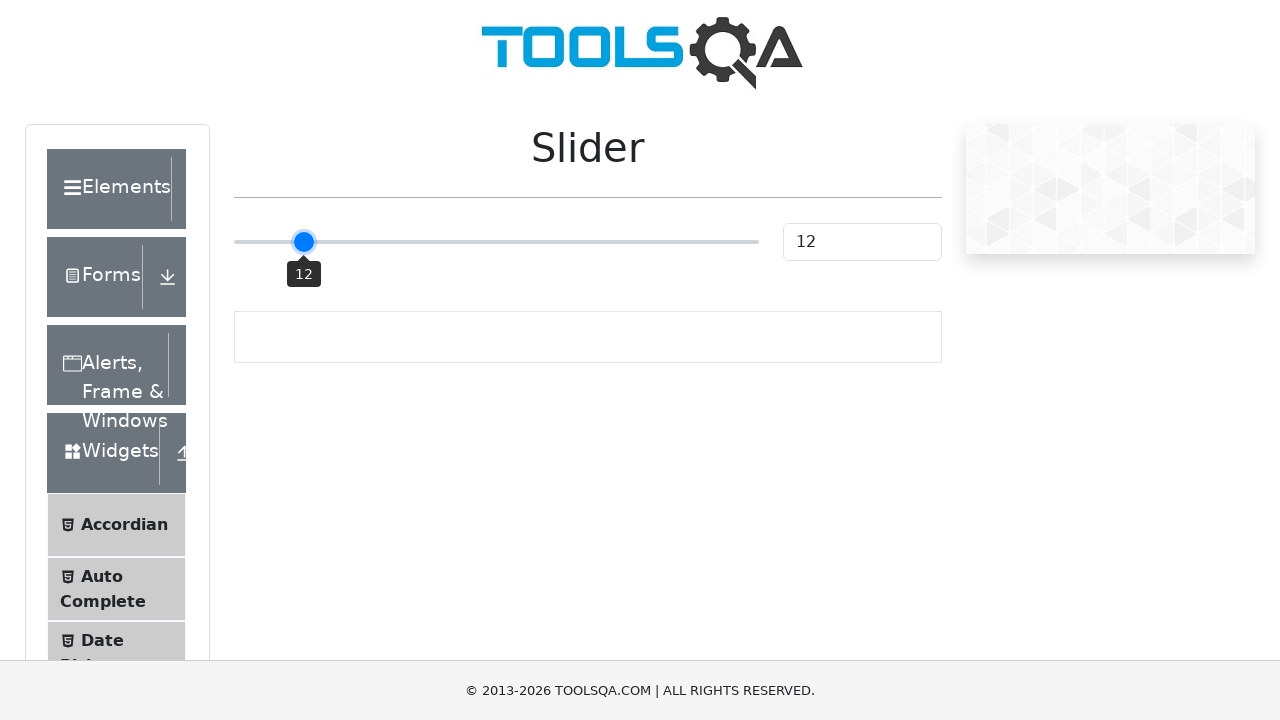

Moved mouse to slider center and pressed down (offset: -187) at (496, 242)
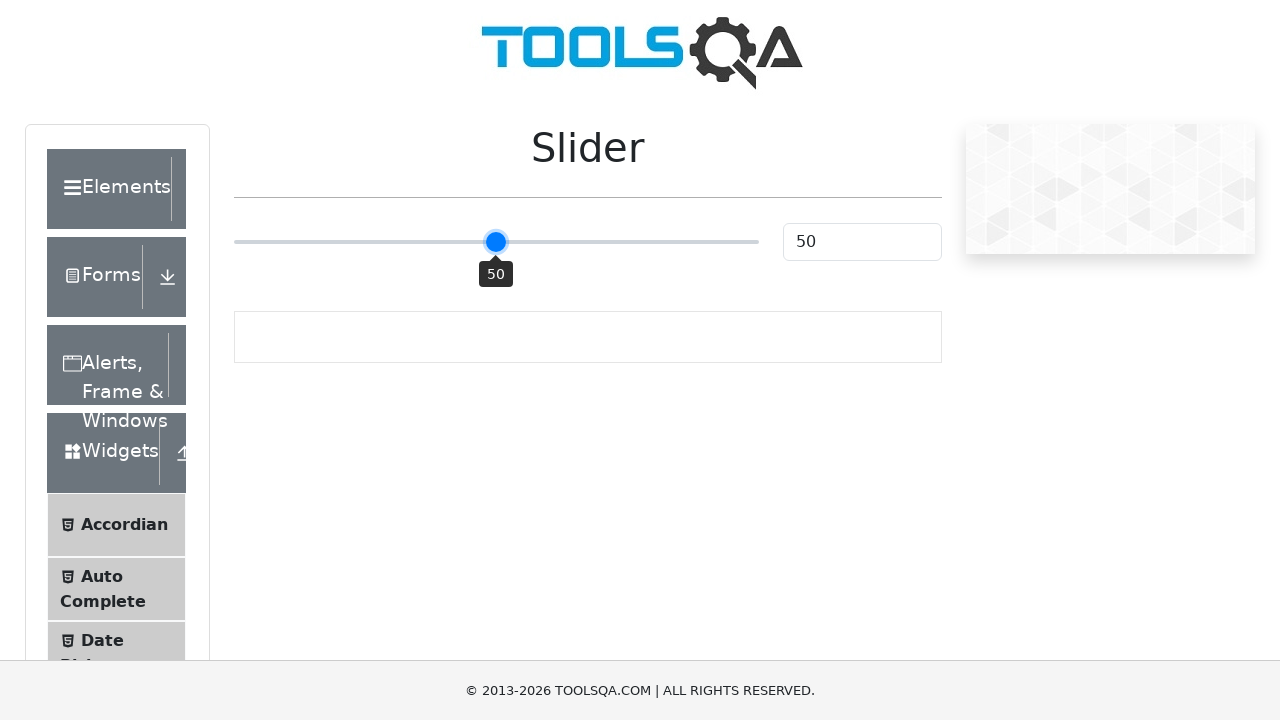

Dragged slider by offset -187 pixels at (309, 242)
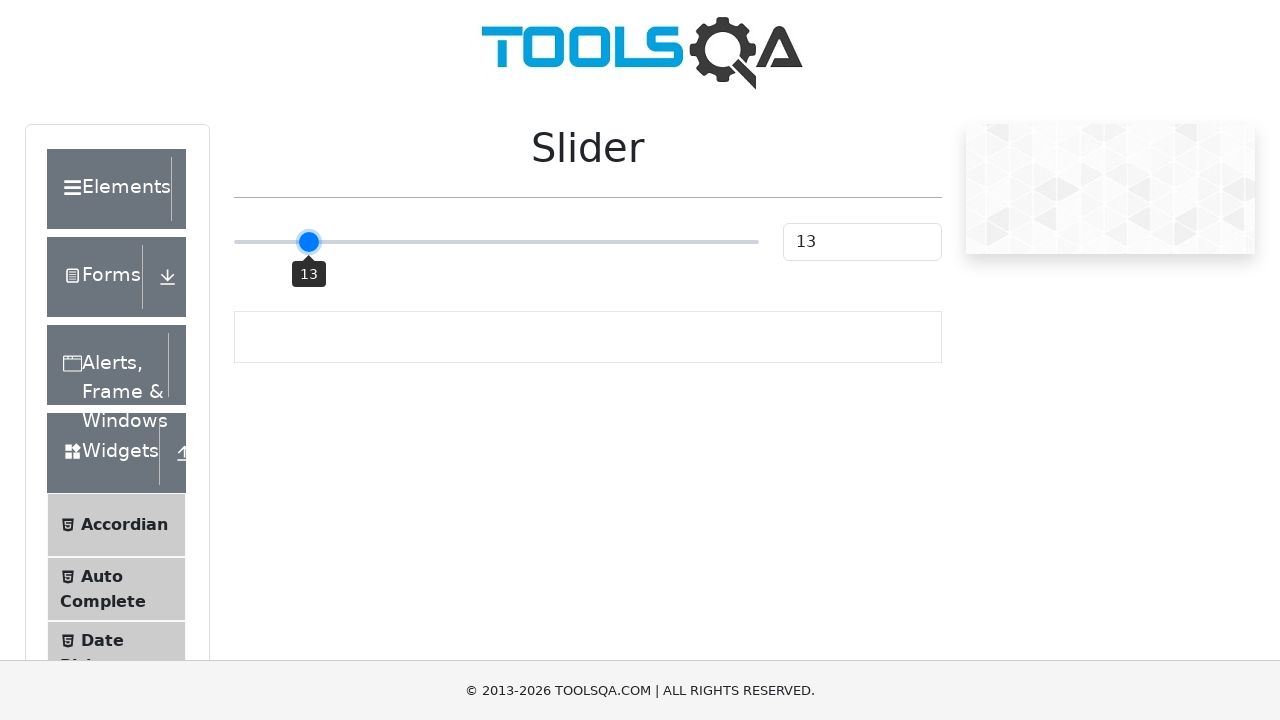

Released mouse button at (309, 242)
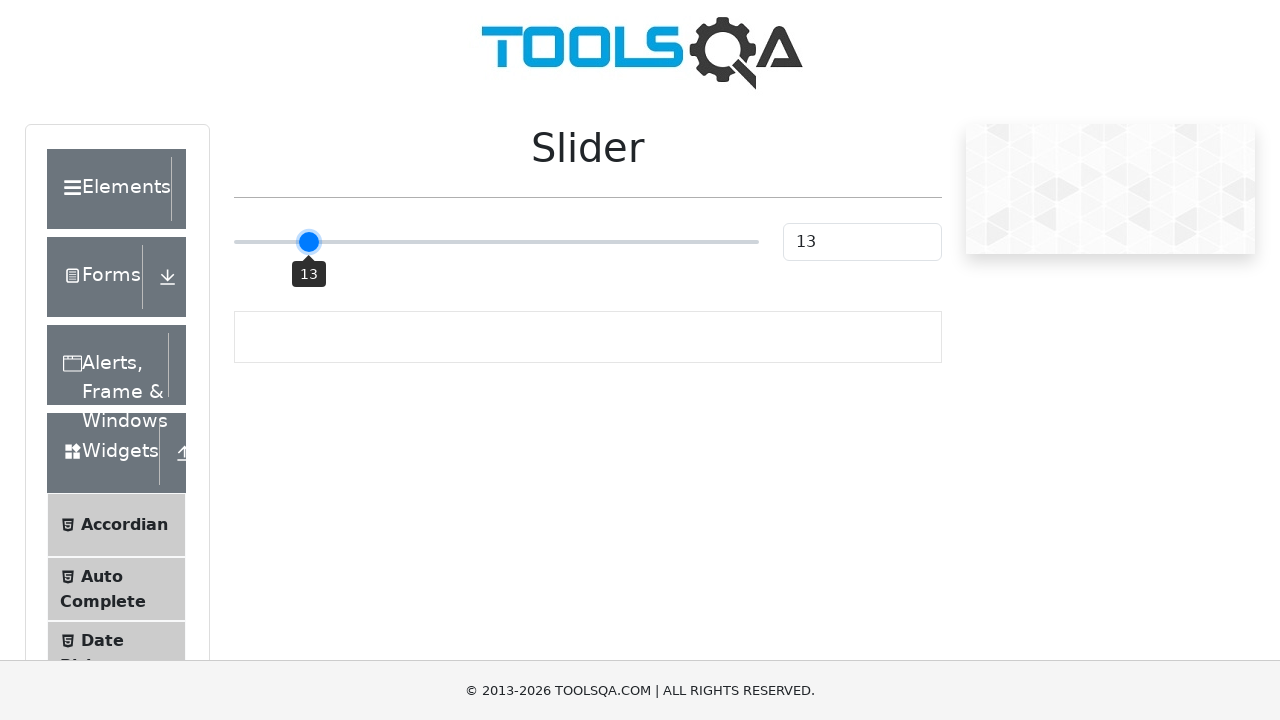

Checked slider value: 13
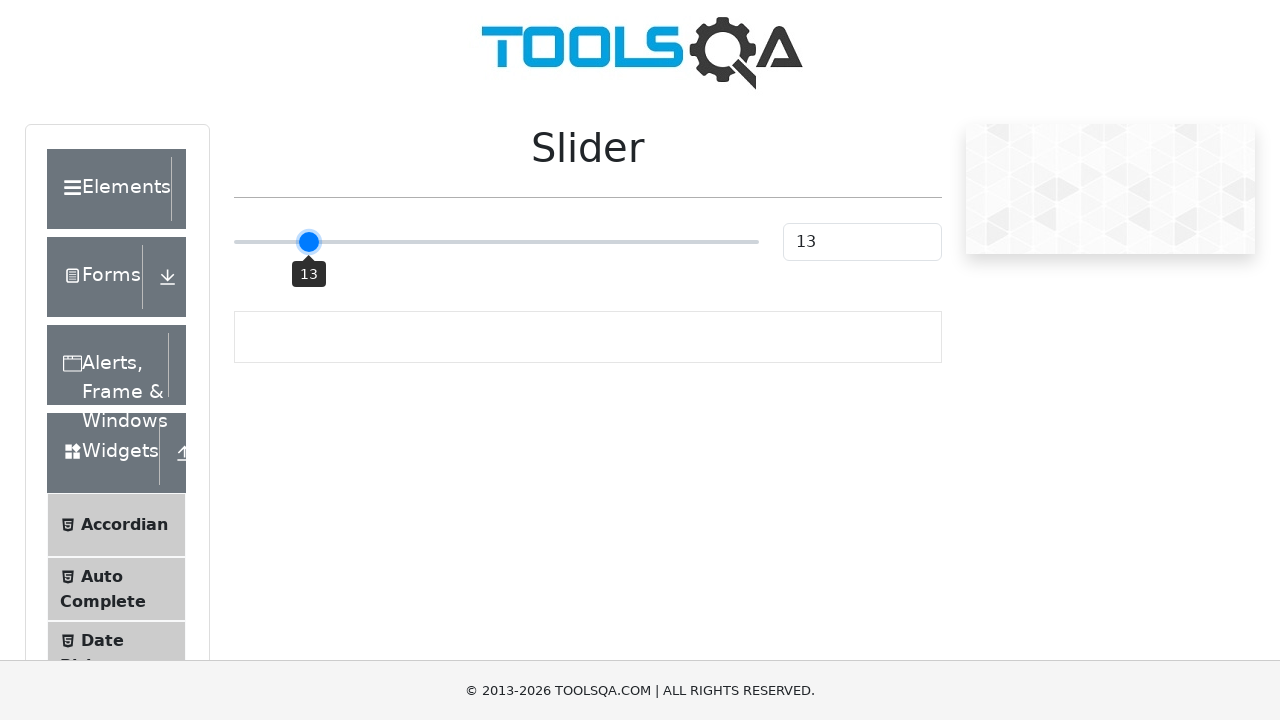

Moved mouse to slider center and pressed down (offset: -182) at (496, 242)
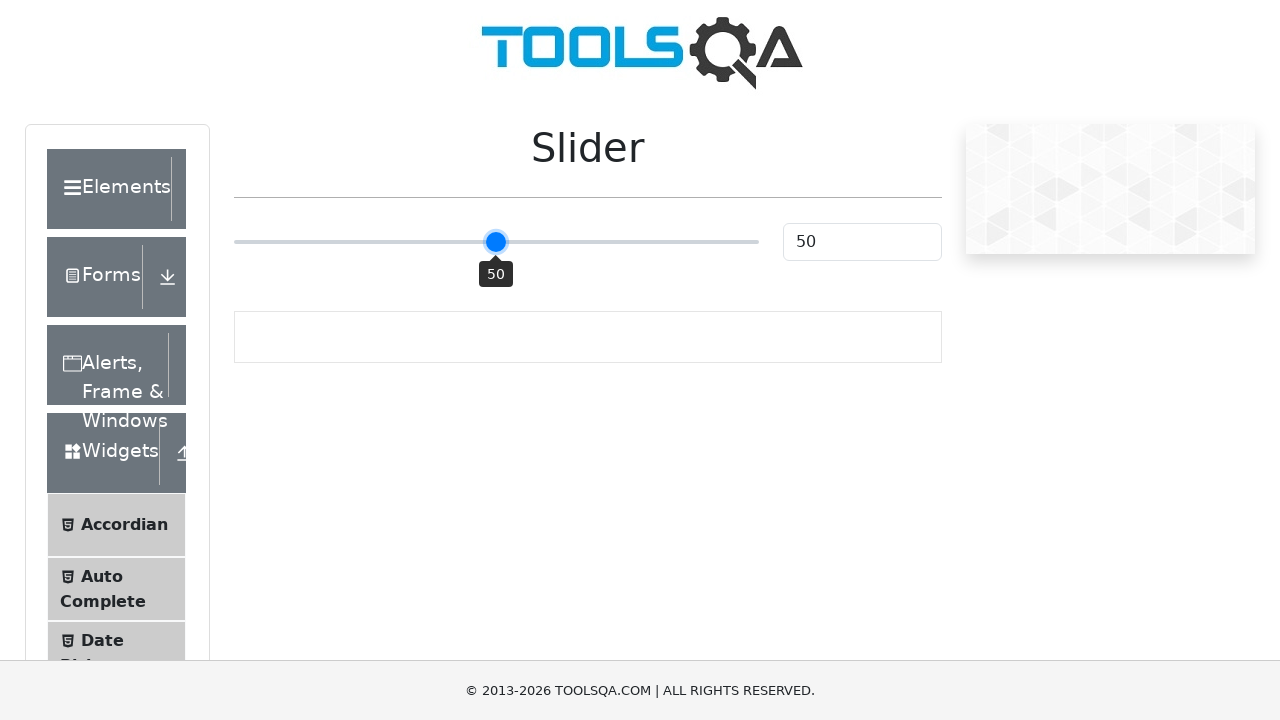

Dragged slider by offset -182 pixels at (314, 242)
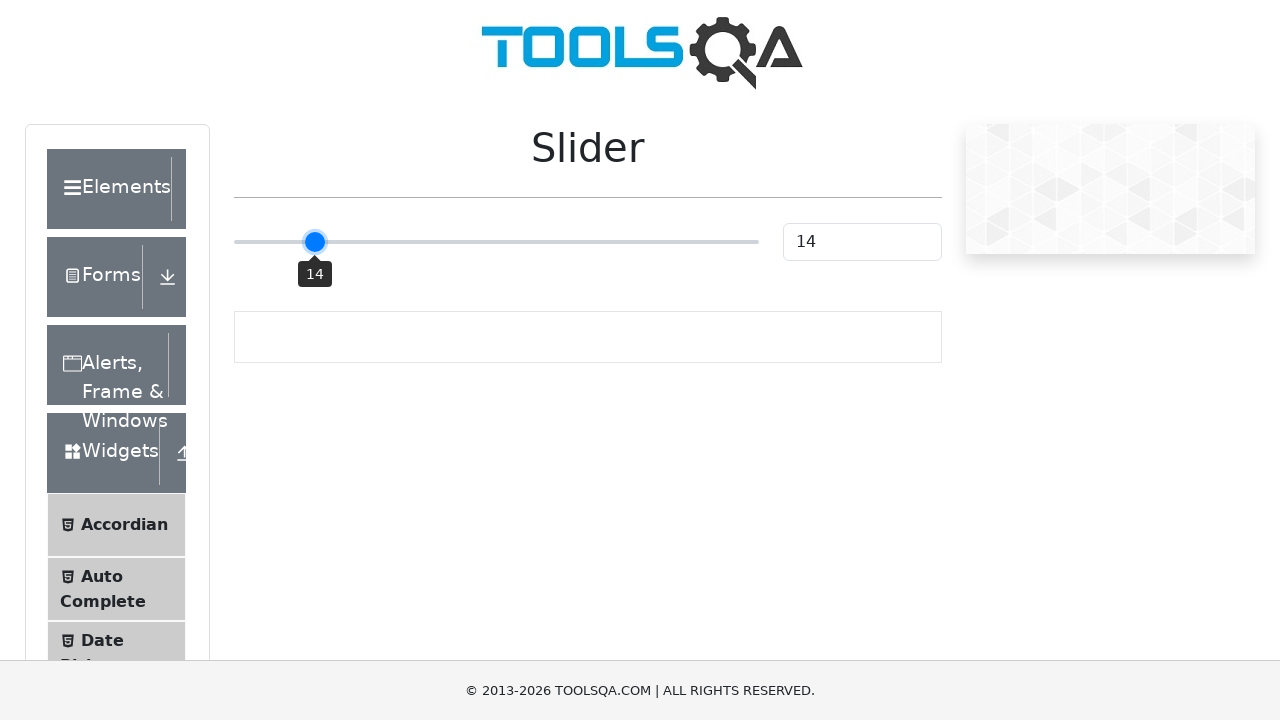

Released mouse button at (314, 242)
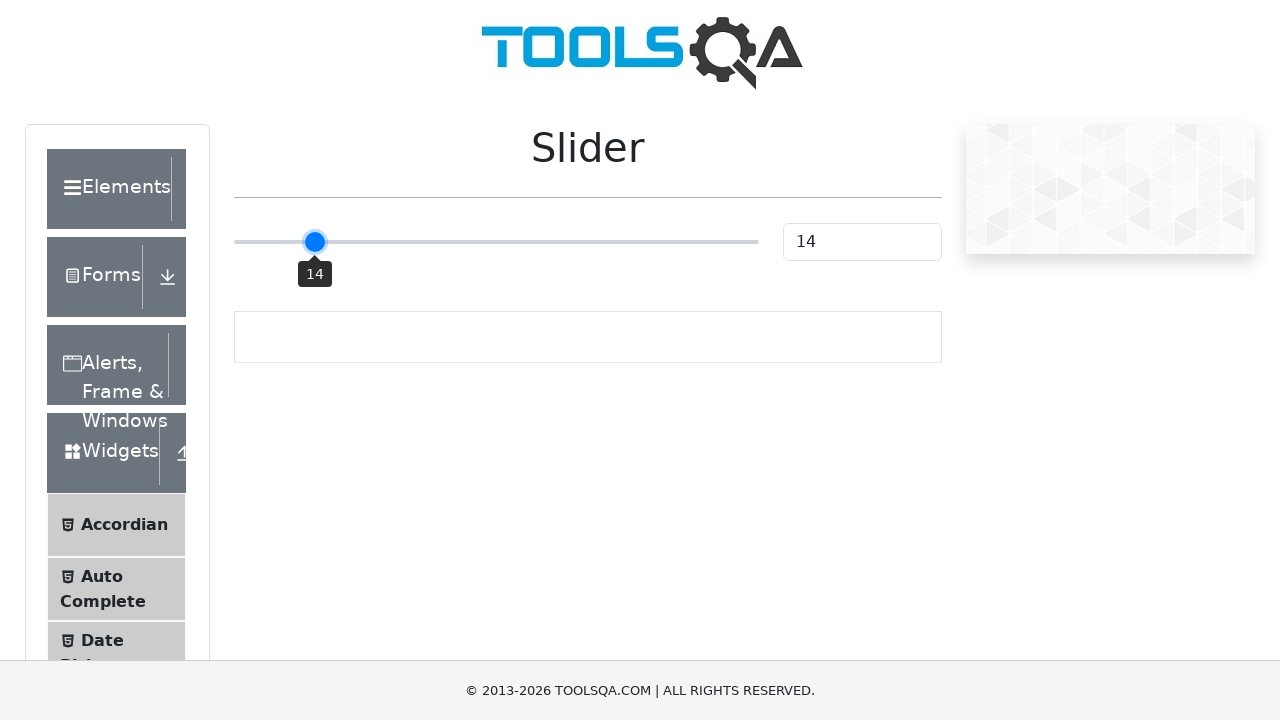

Checked slider value: 14
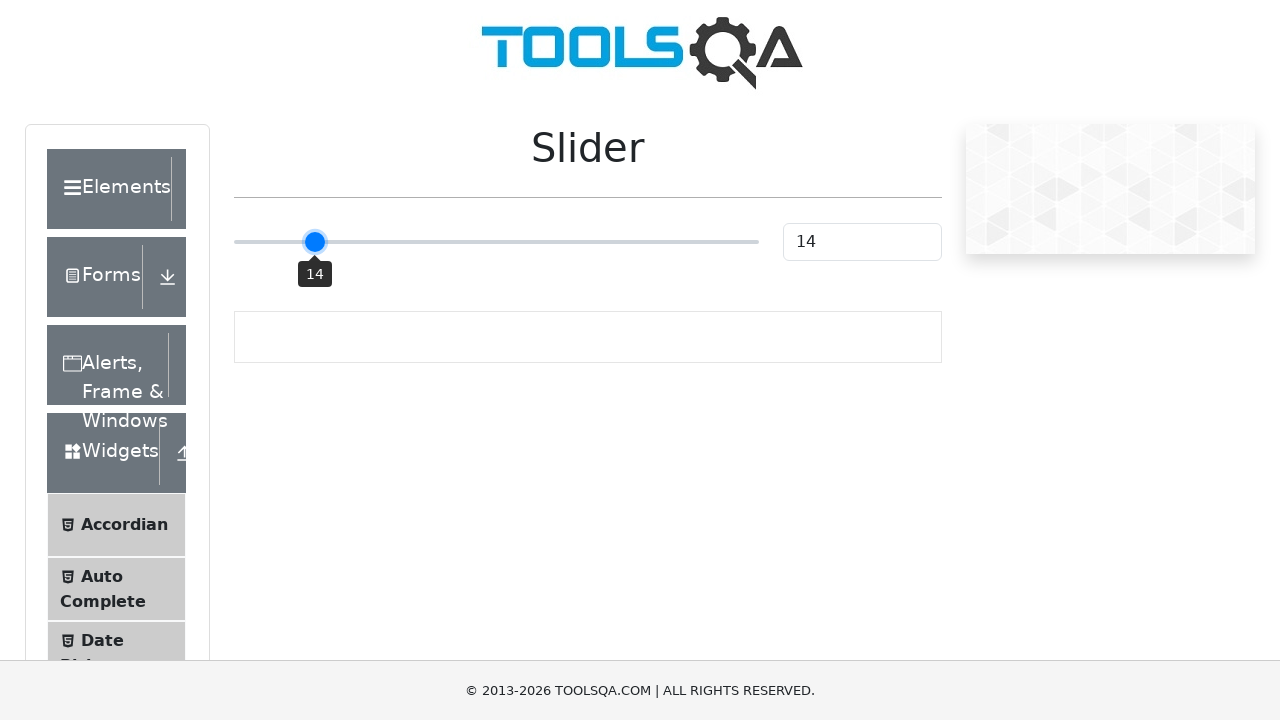

Moved mouse to slider center and pressed down (offset: -177) at (496, 242)
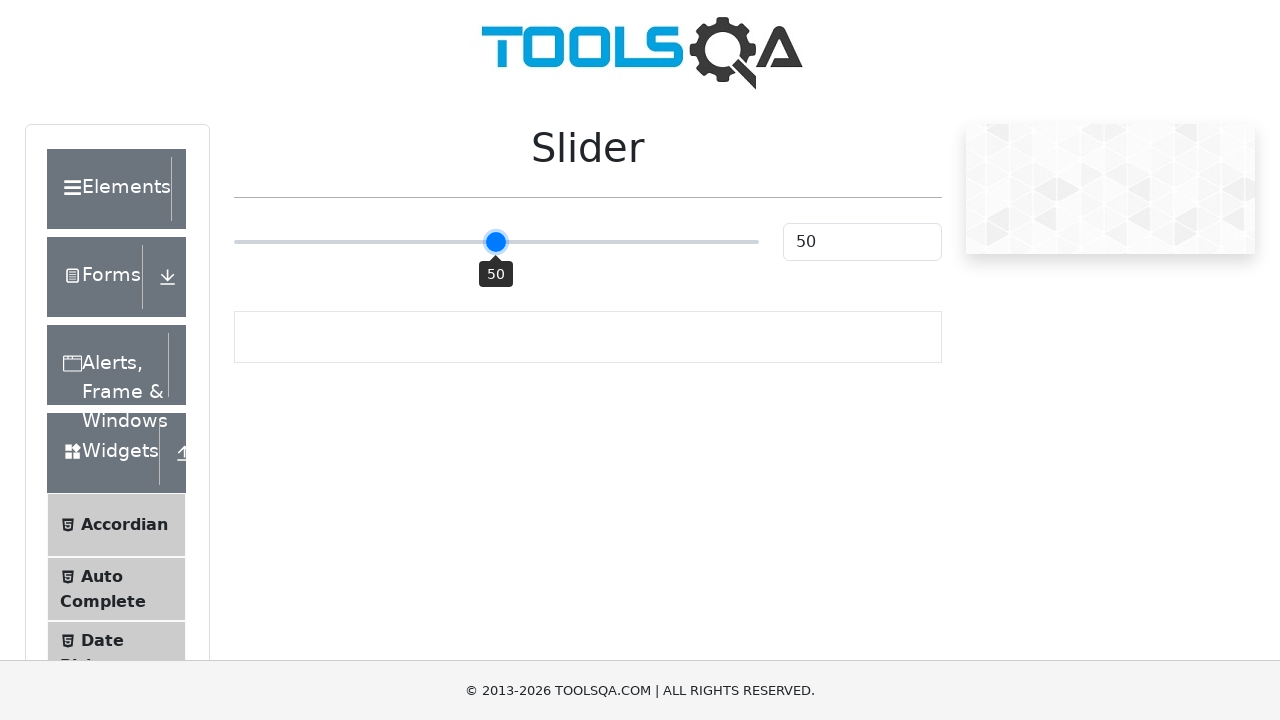

Dragged slider by offset -177 pixels at (319, 242)
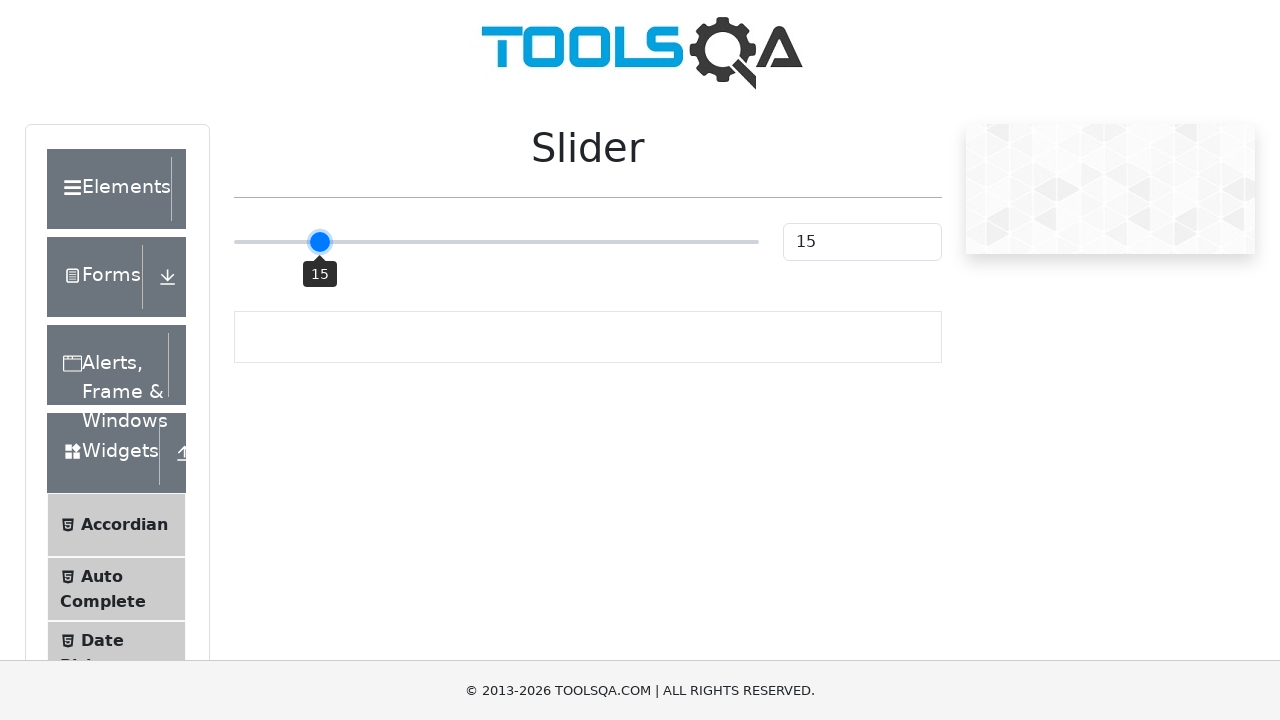

Released mouse button at (319, 242)
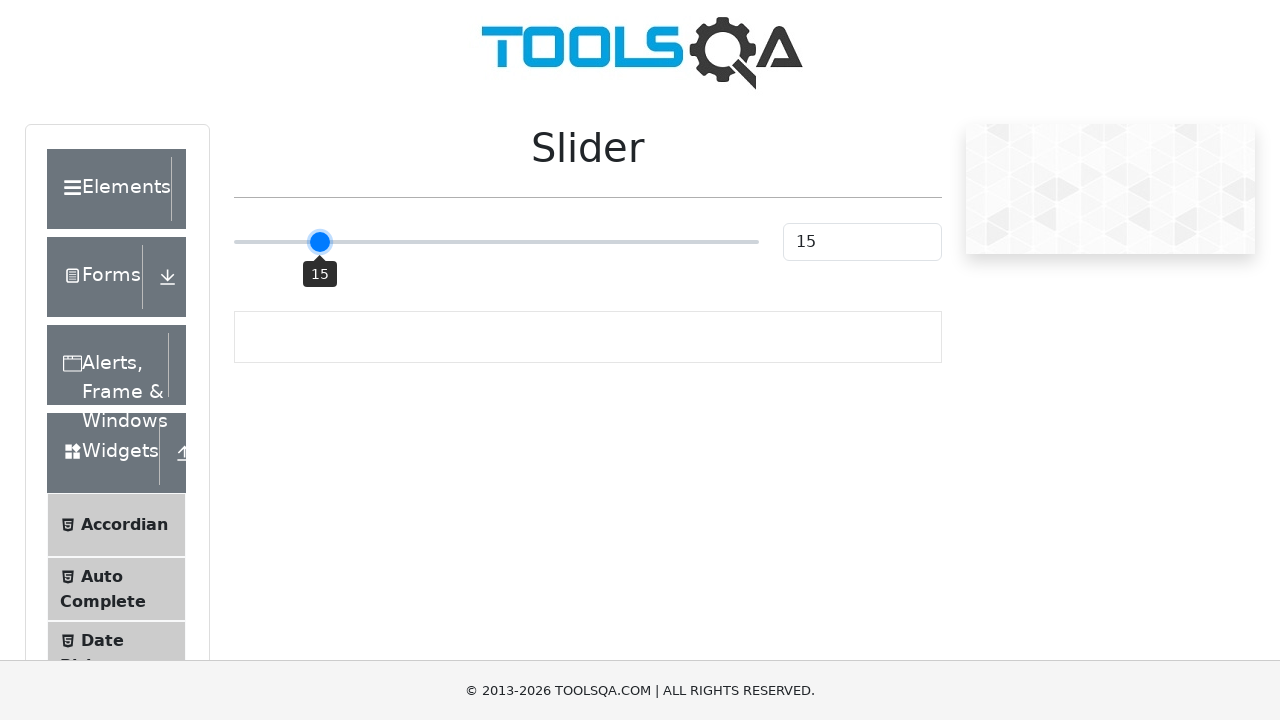

Checked slider value: 15
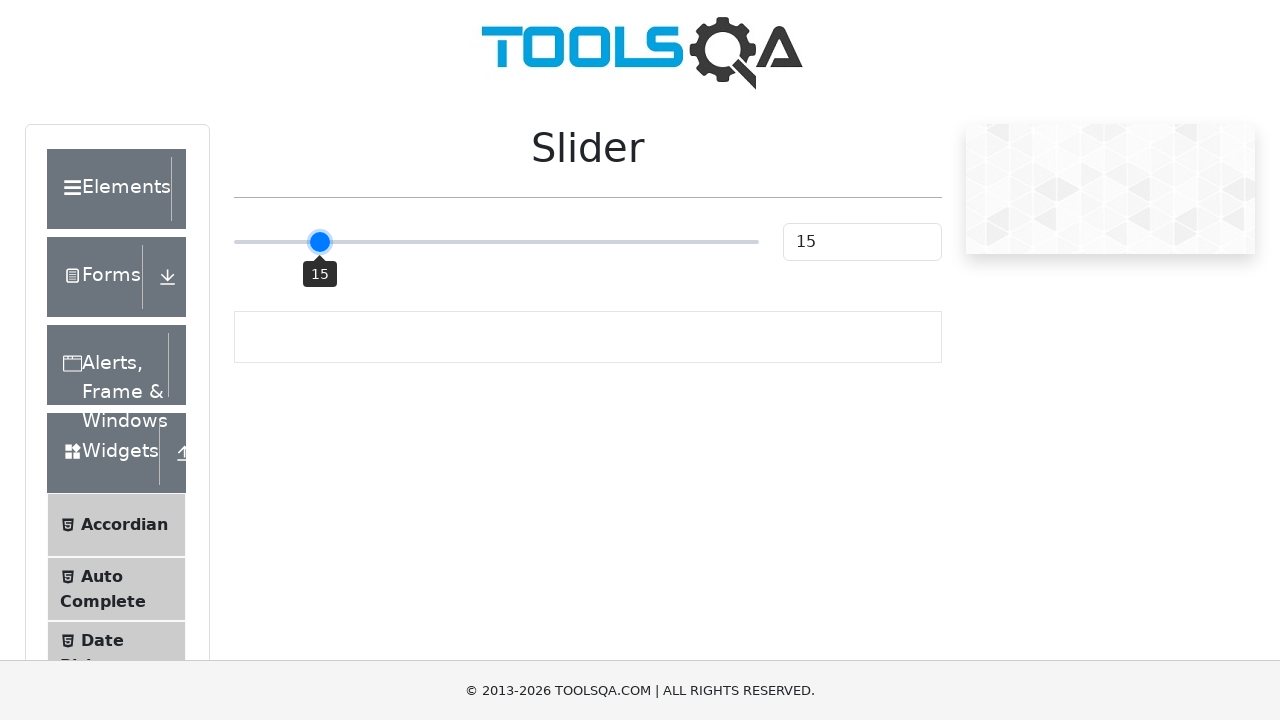

Moved mouse to slider center and pressed down (offset: -172) at (496, 242)
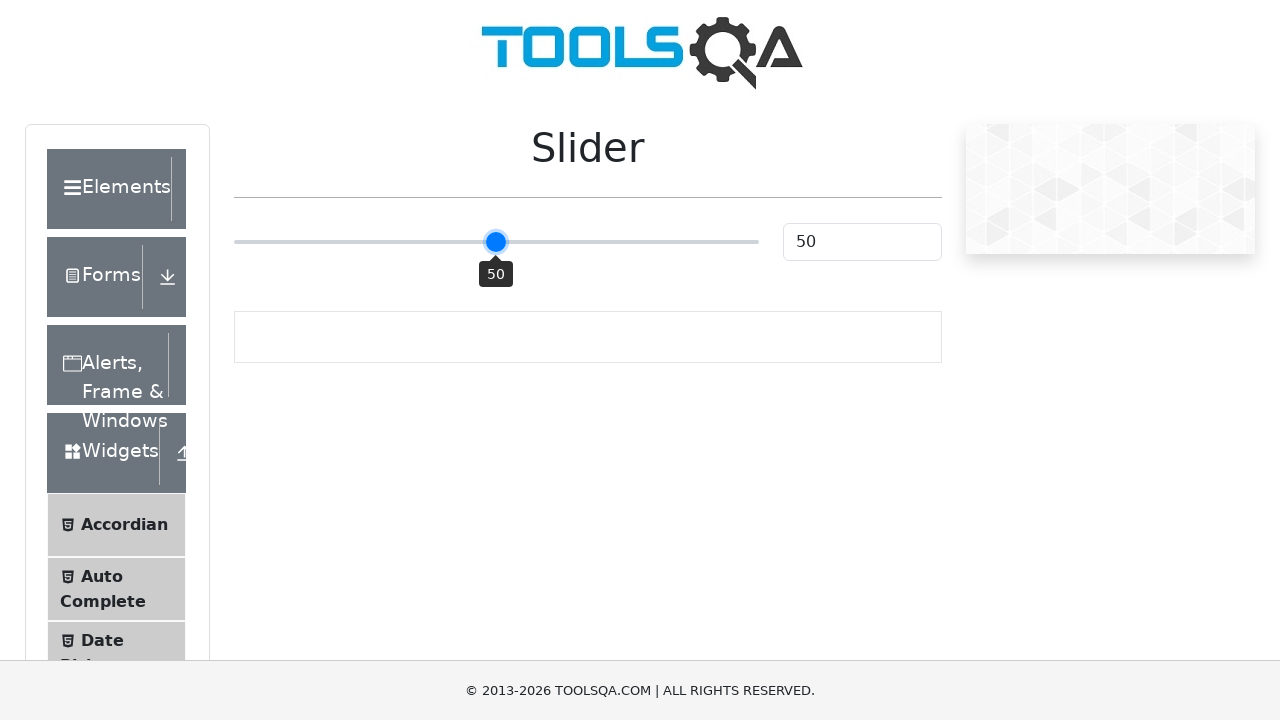

Dragged slider by offset -172 pixels at (324, 242)
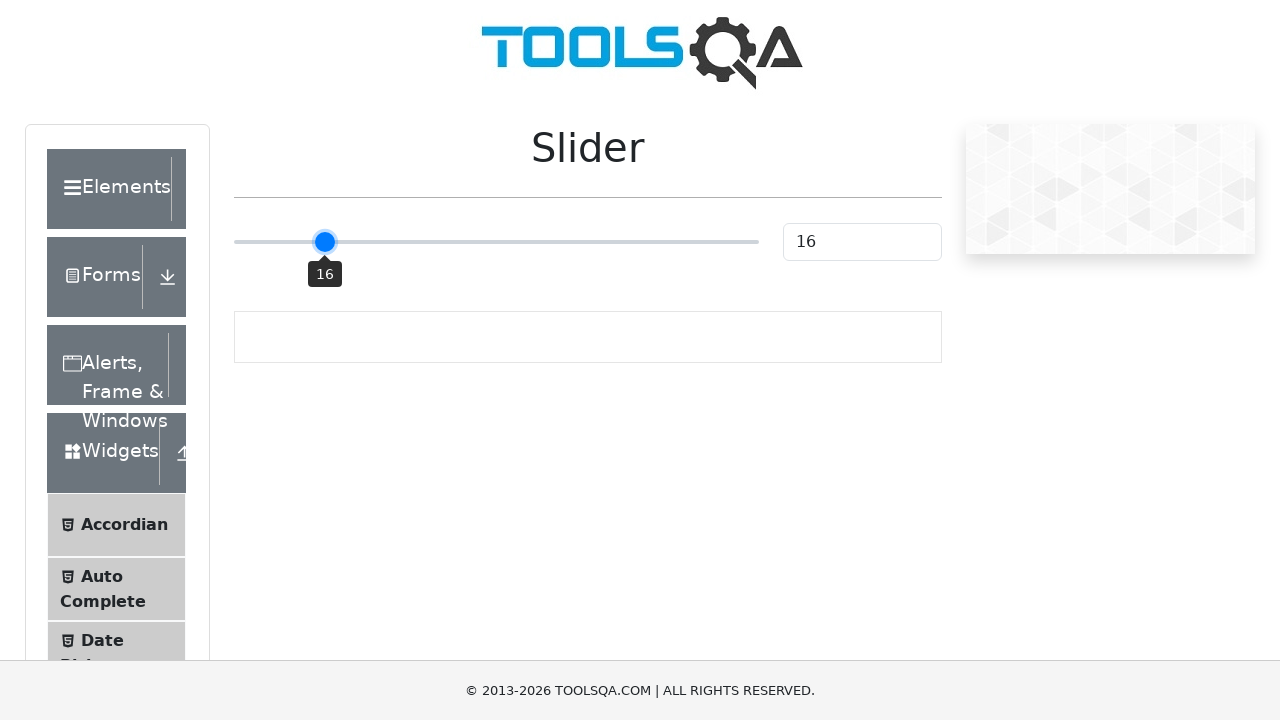

Released mouse button at (324, 242)
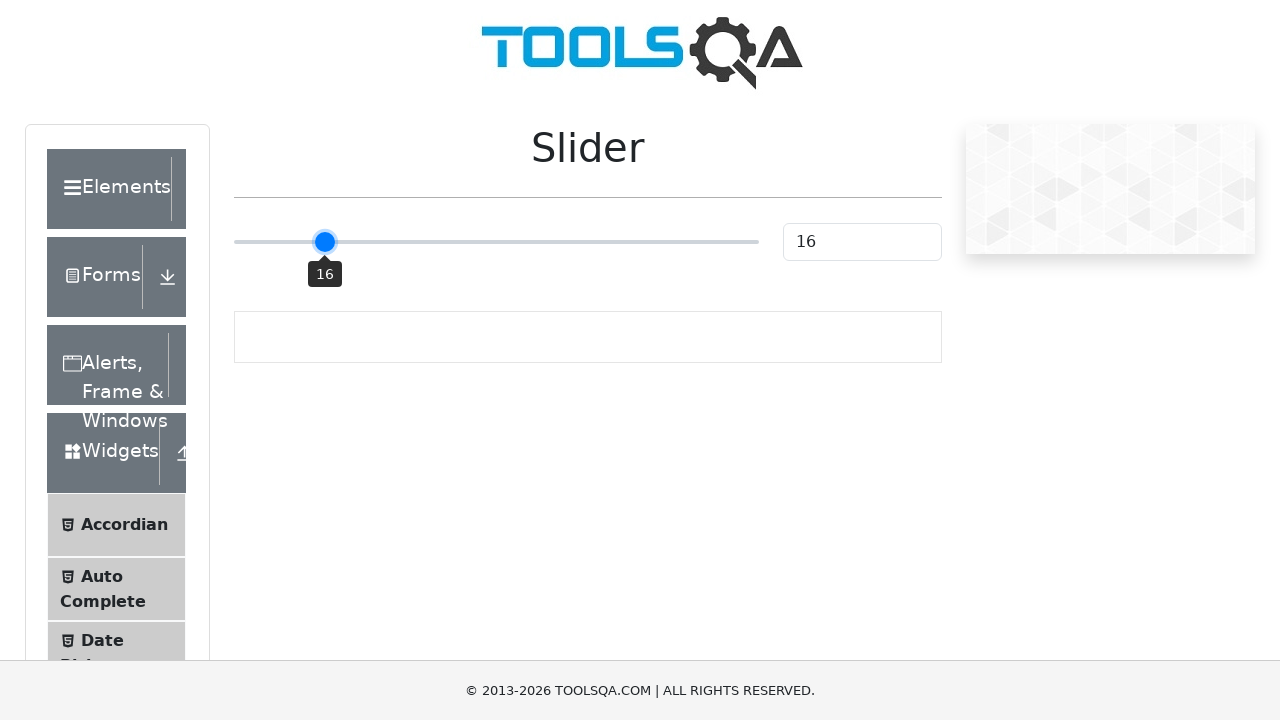

Checked slider value: 16
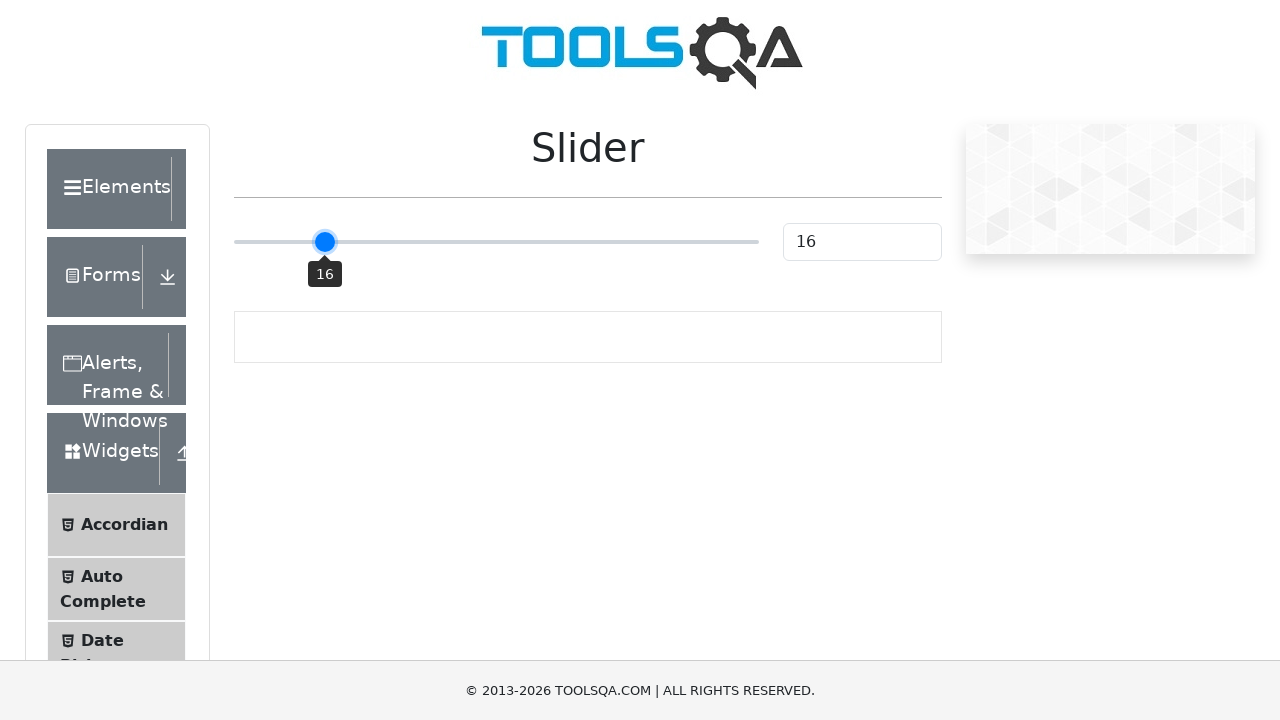

Moved mouse to slider center and pressed down (offset: -167) at (496, 242)
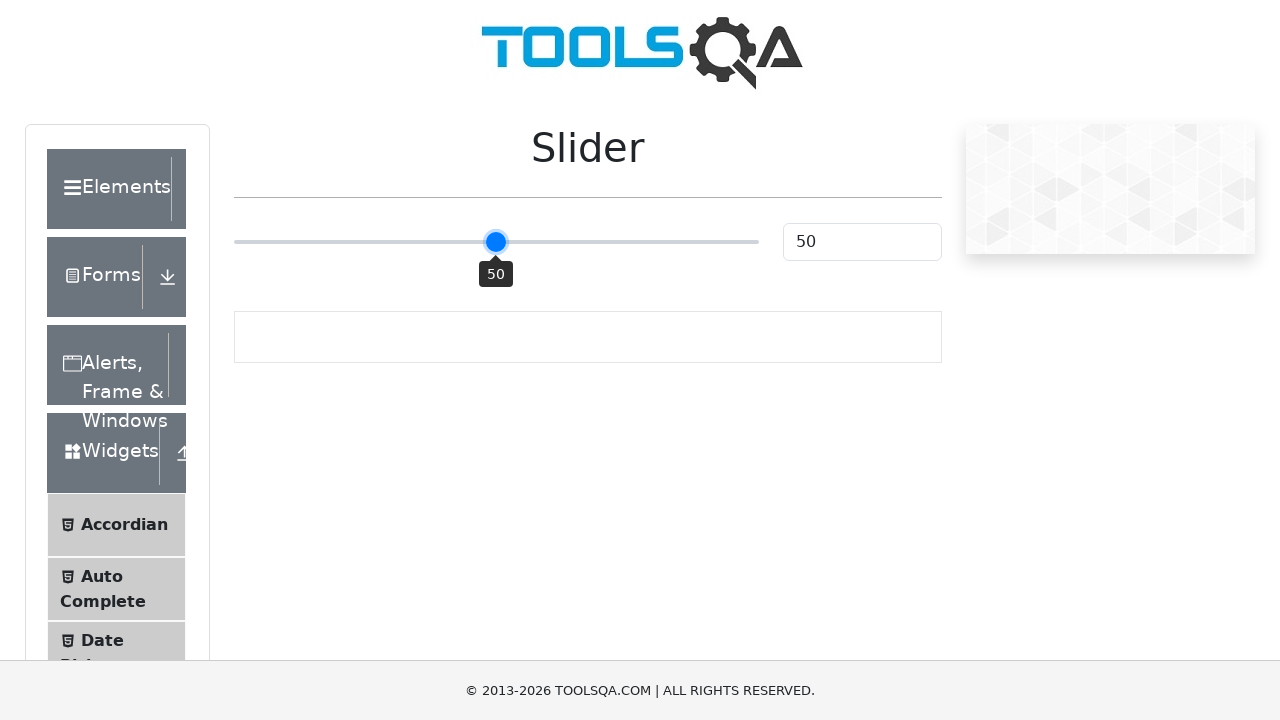

Dragged slider by offset -167 pixels at (329, 242)
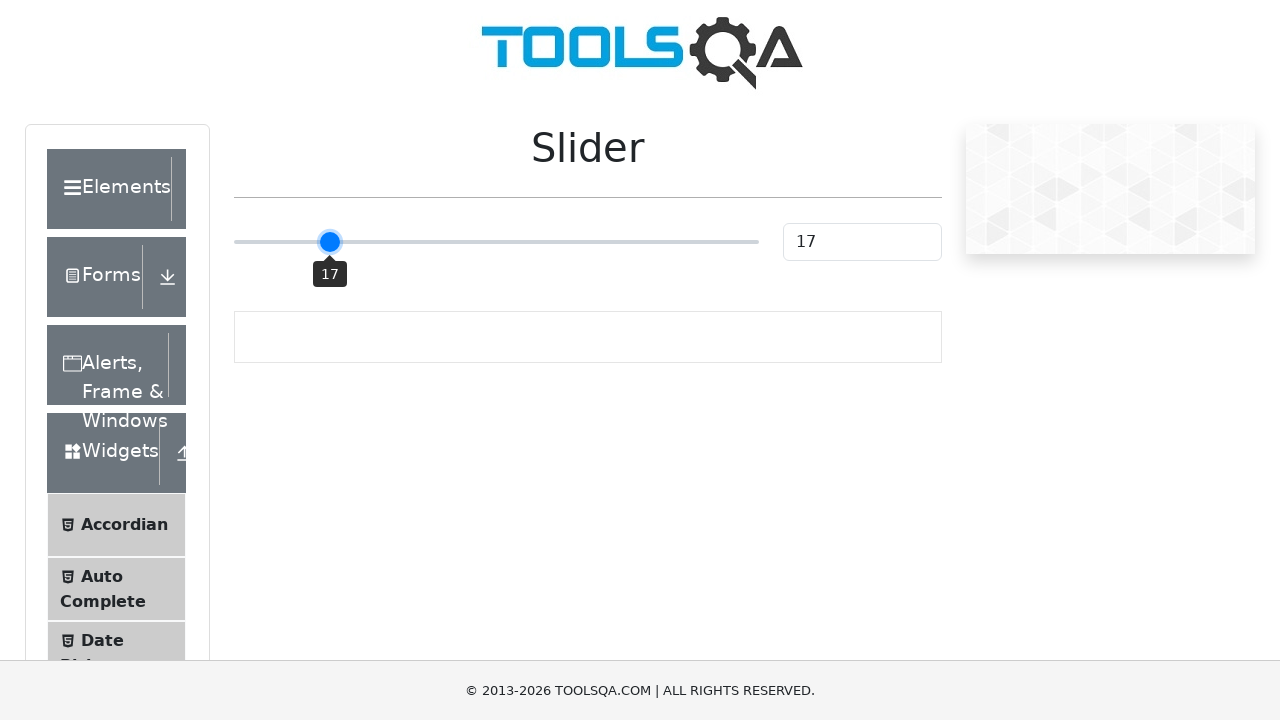

Released mouse button at (329, 242)
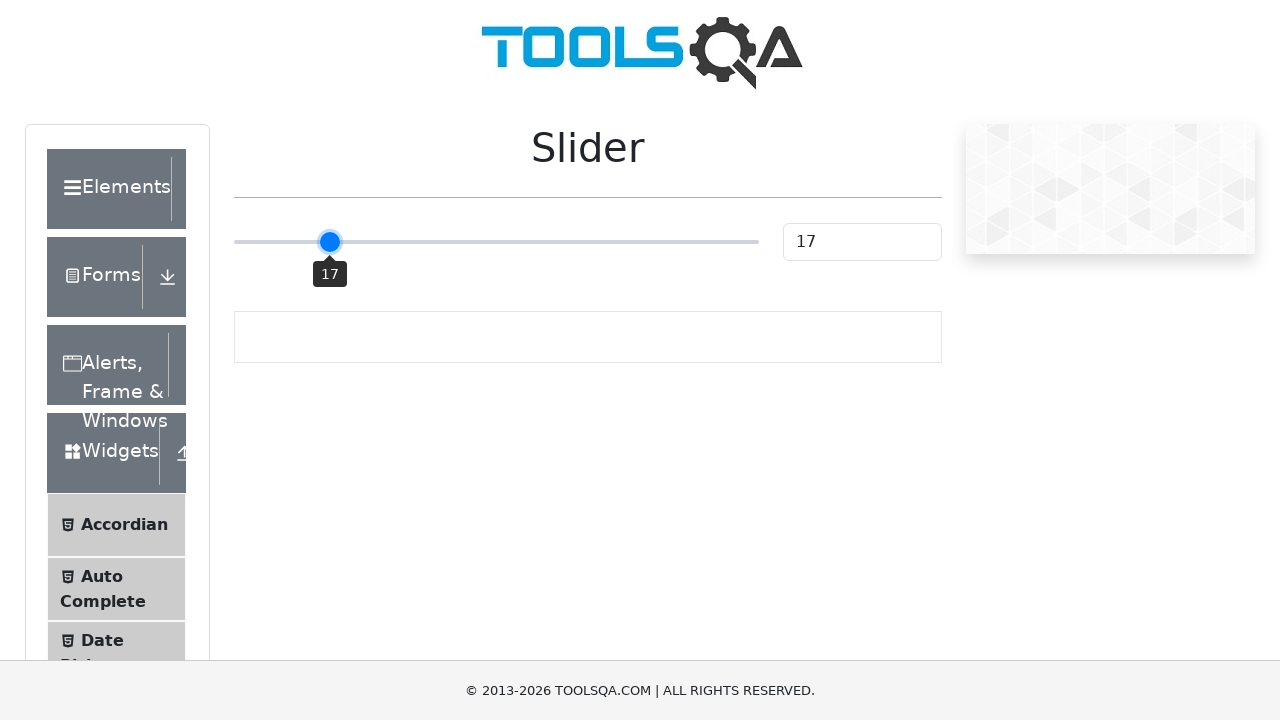

Checked slider value: 17
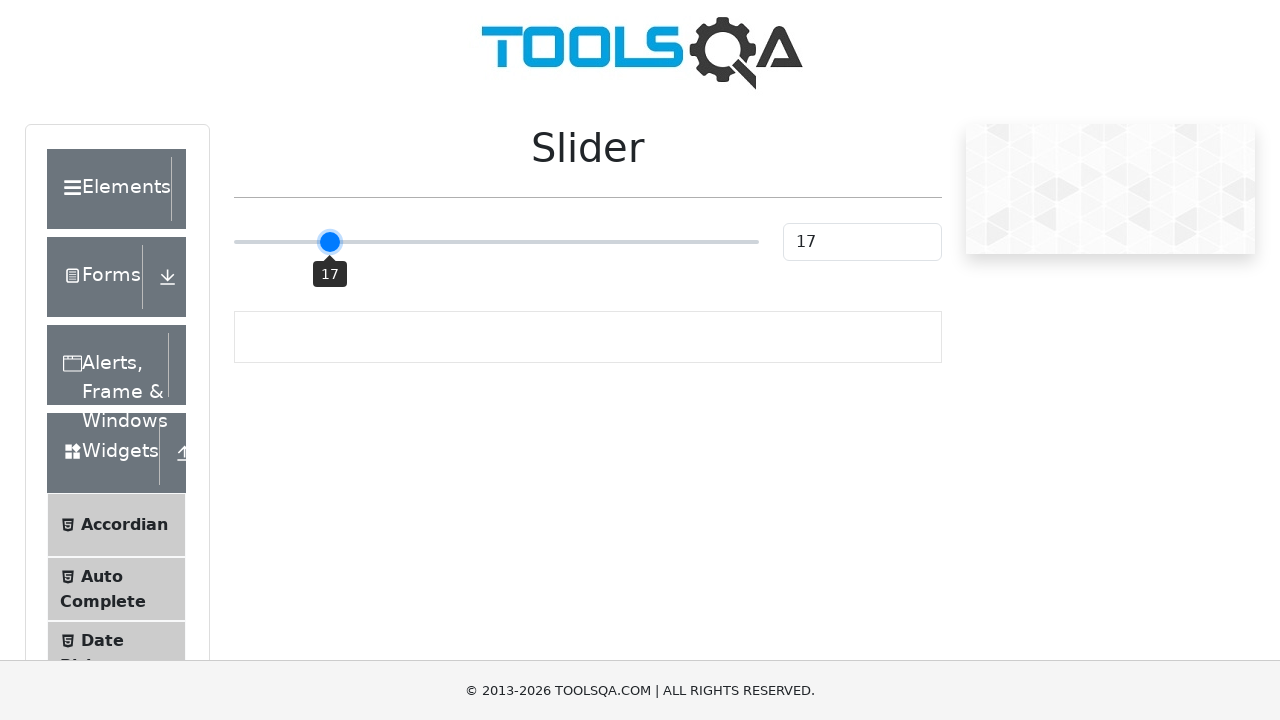

Moved mouse to slider center and pressed down (offset: -162) at (496, 242)
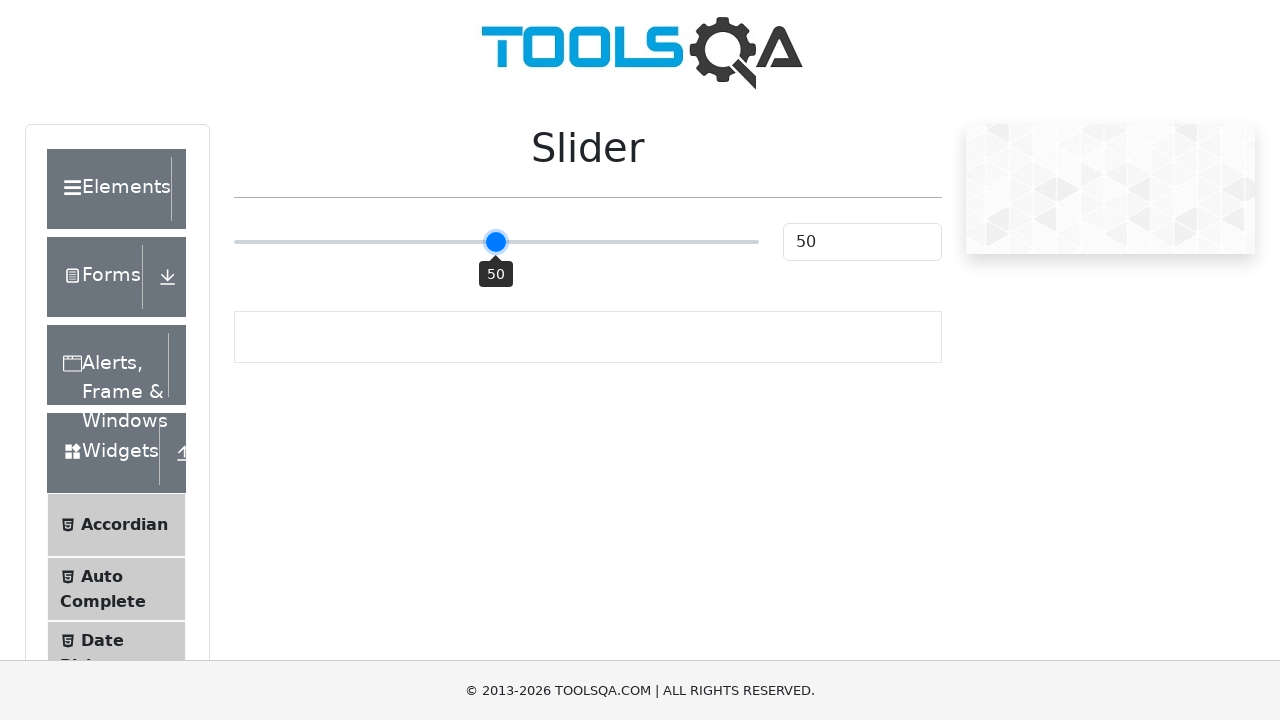

Dragged slider by offset -162 pixels at (334, 242)
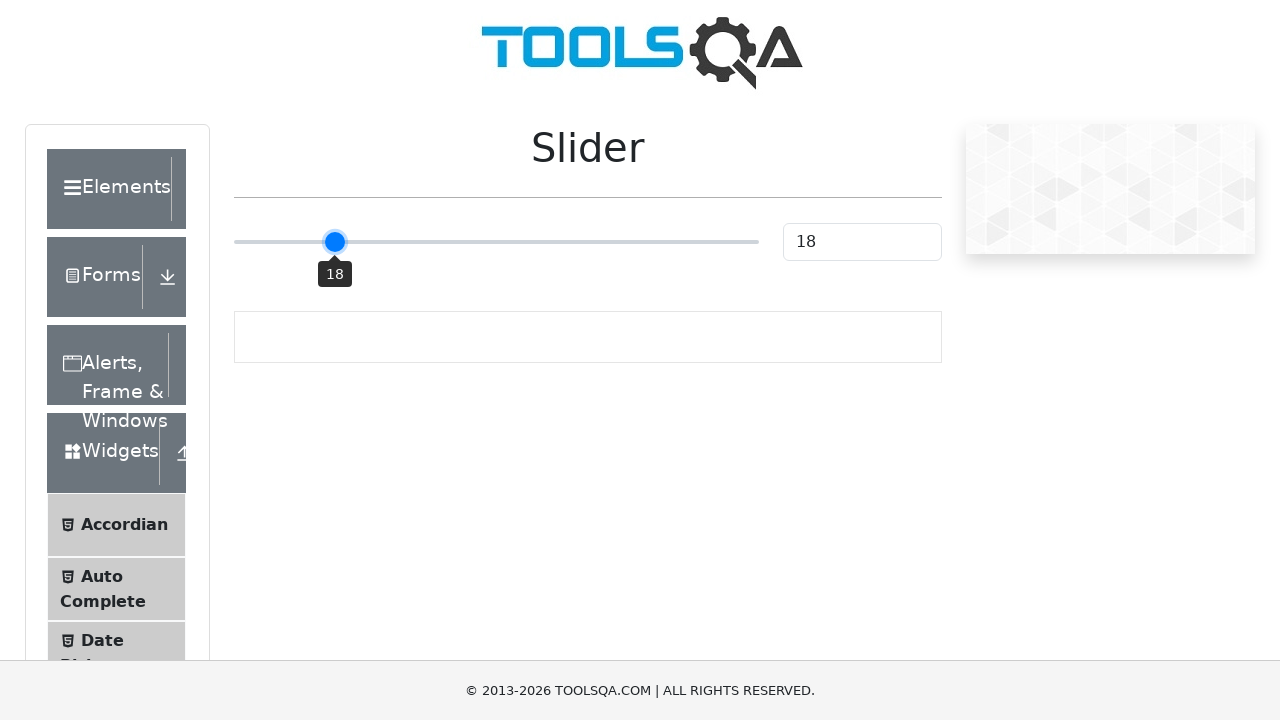

Released mouse button at (334, 242)
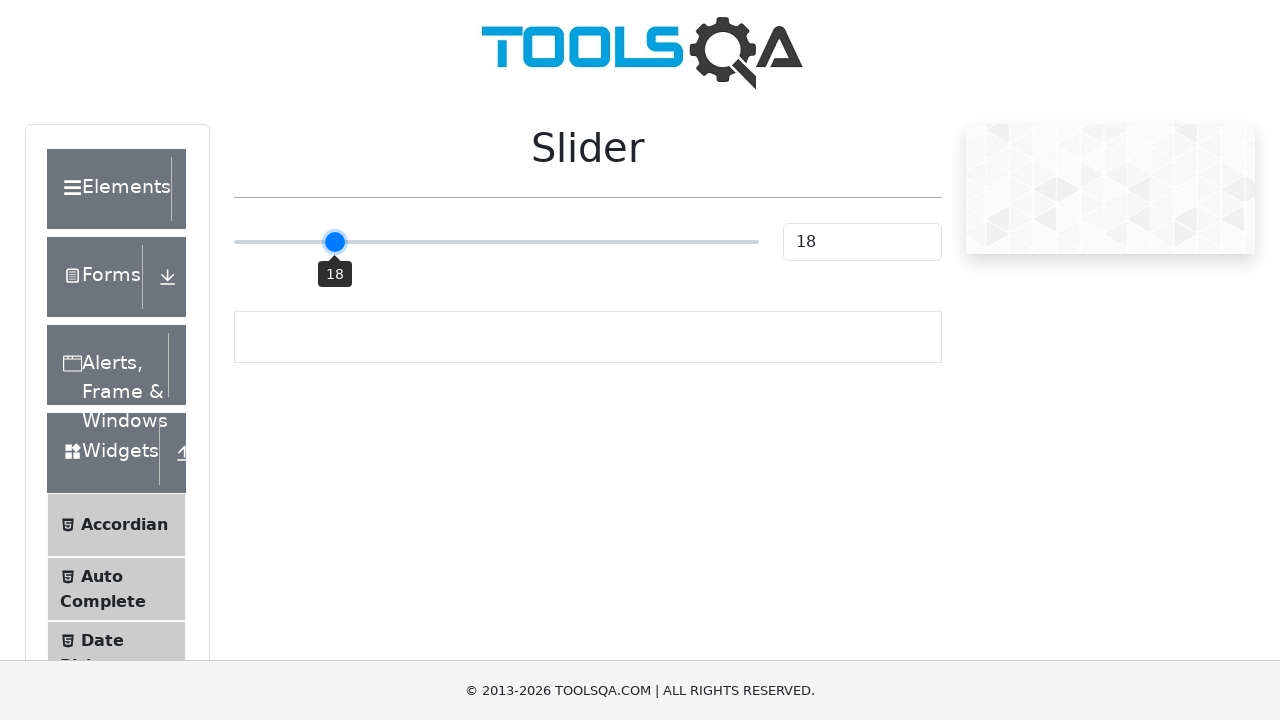

Checked slider value: 18
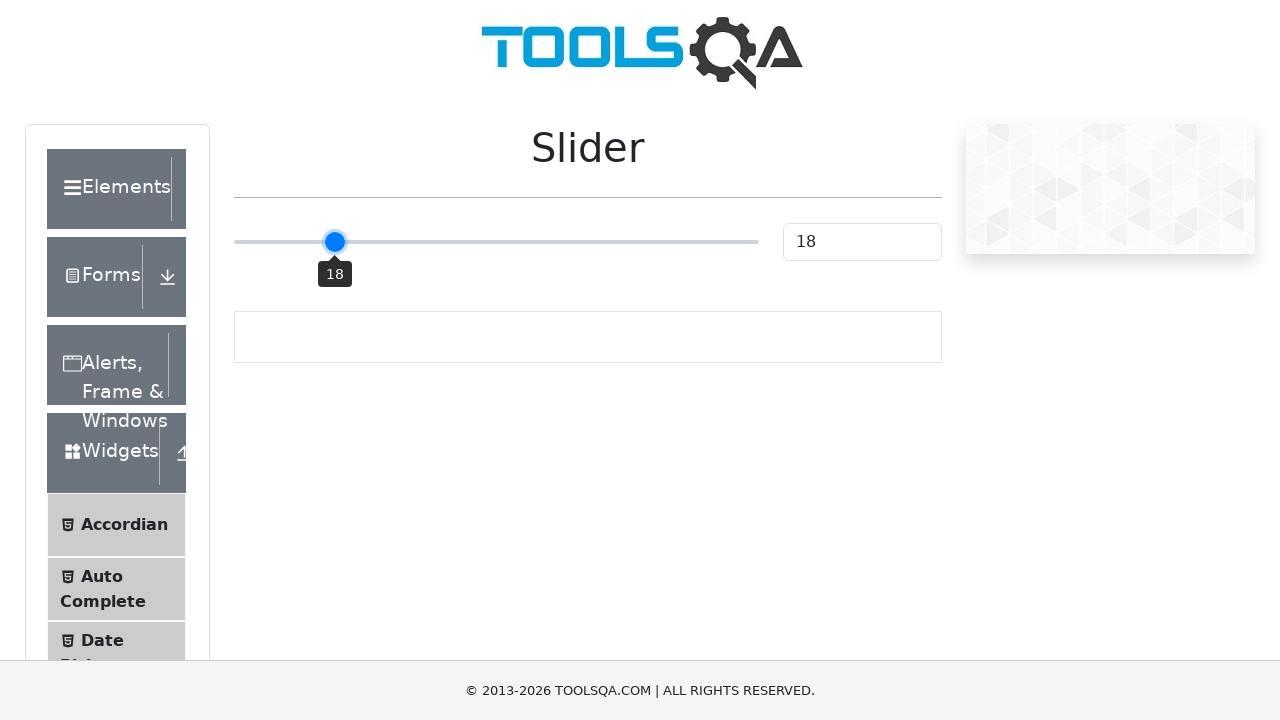

Moved mouse to slider center and pressed down (offset: -157) at (496, 242)
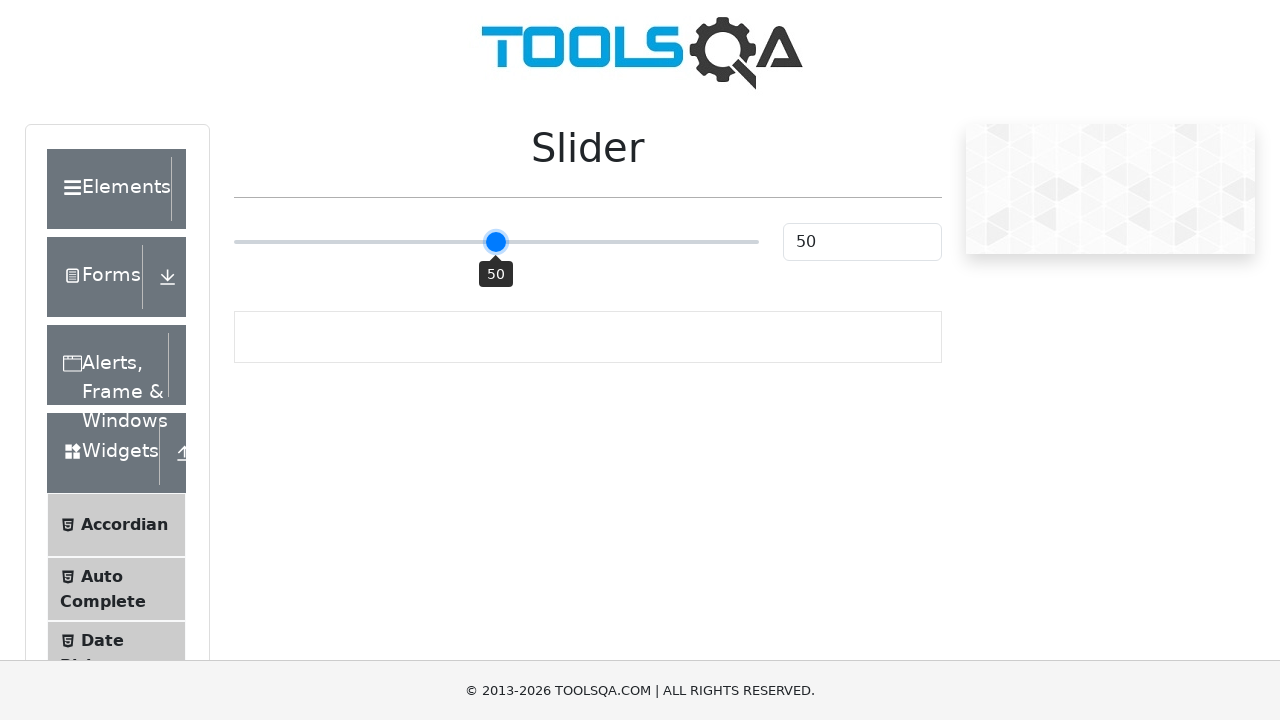

Dragged slider by offset -157 pixels at (339, 242)
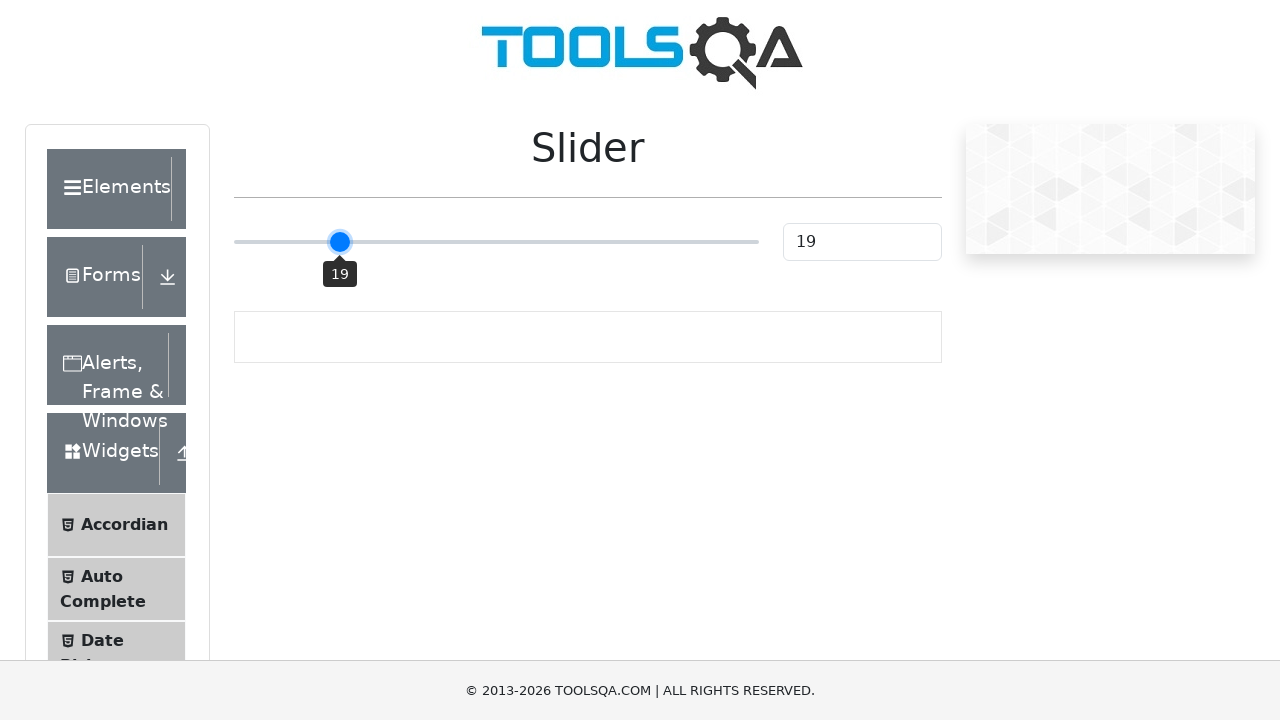

Released mouse button at (339, 242)
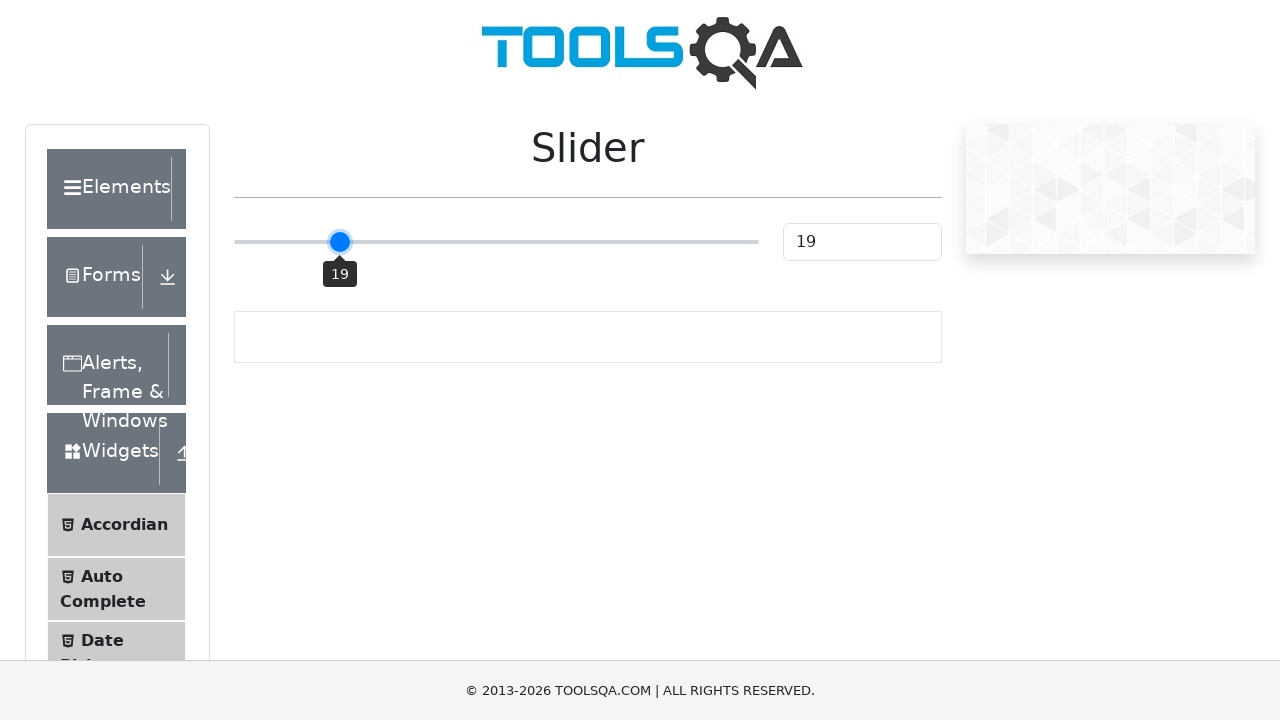

Checked slider value: 19
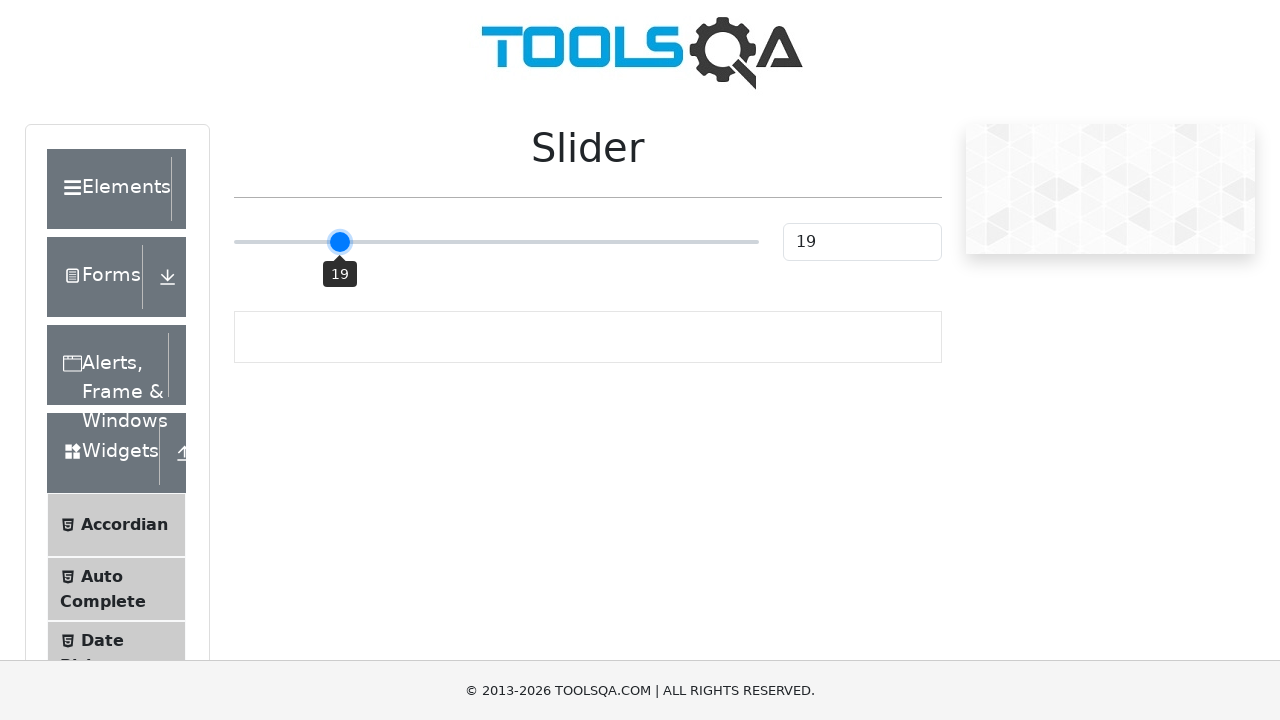

Moved mouse to slider center and pressed down (offset: -152) at (496, 242)
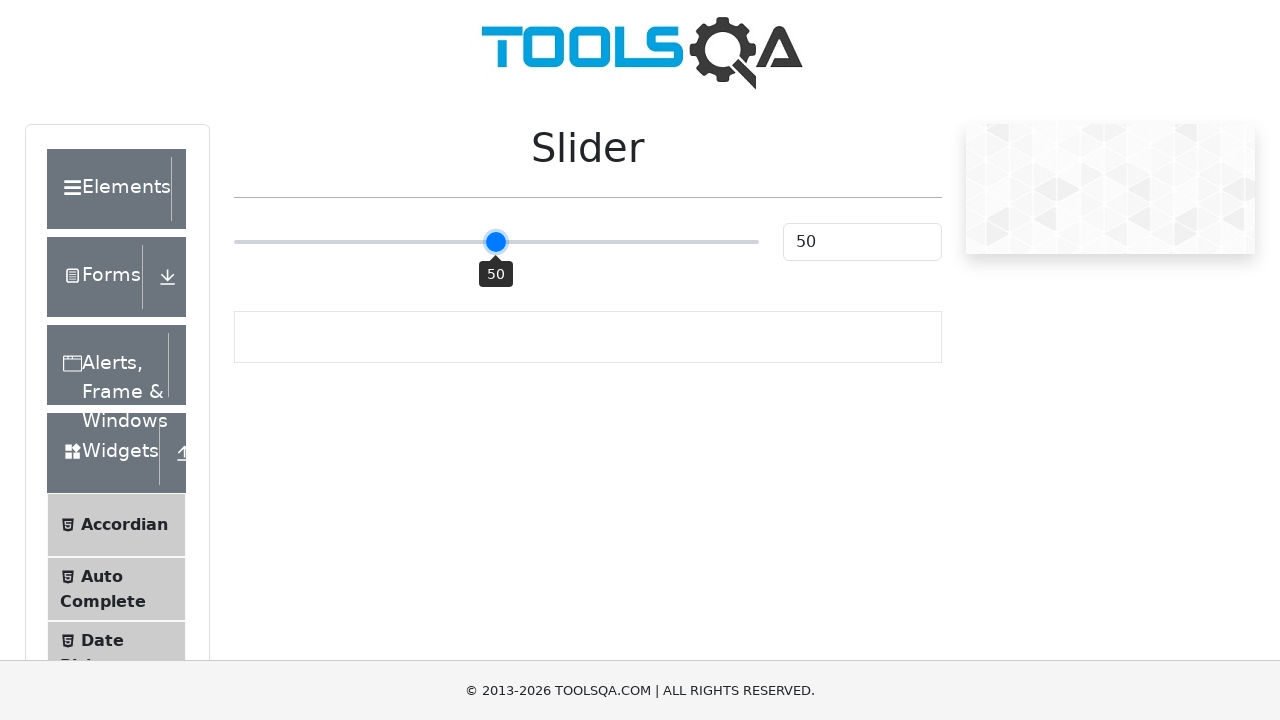

Dragged slider by offset -152 pixels at (344, 242)
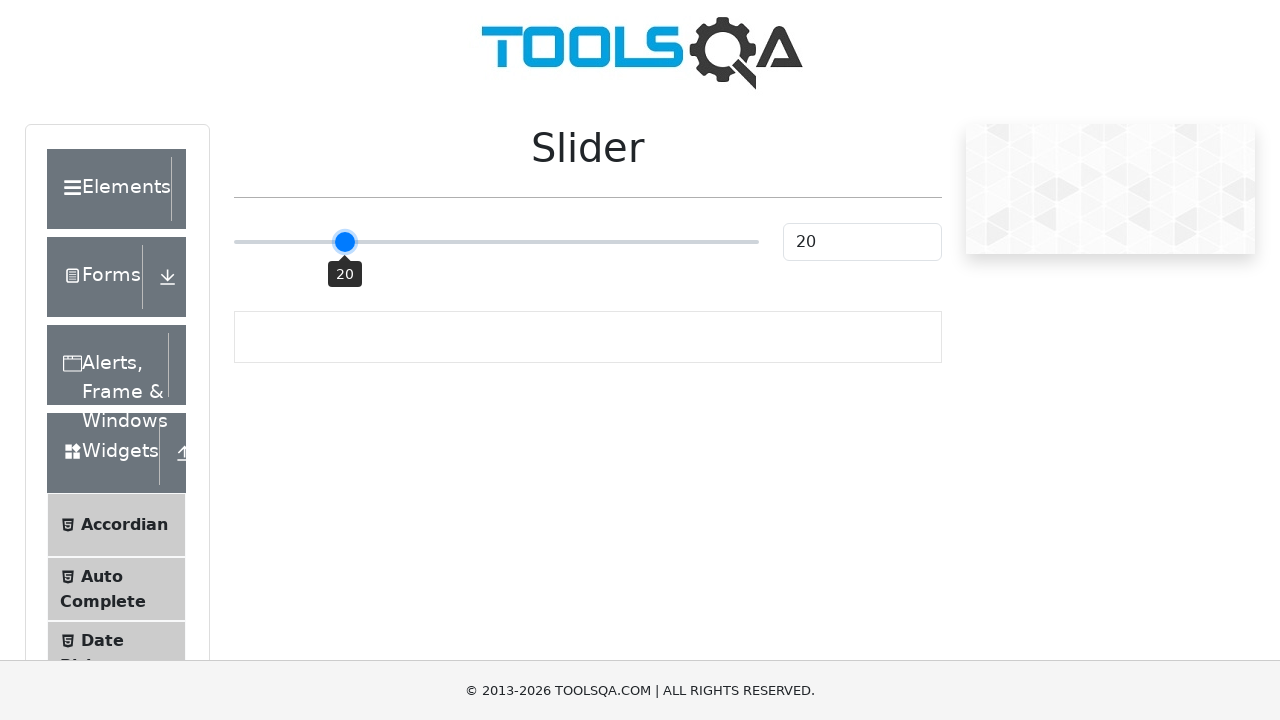

Released mouse button at (344, 242)
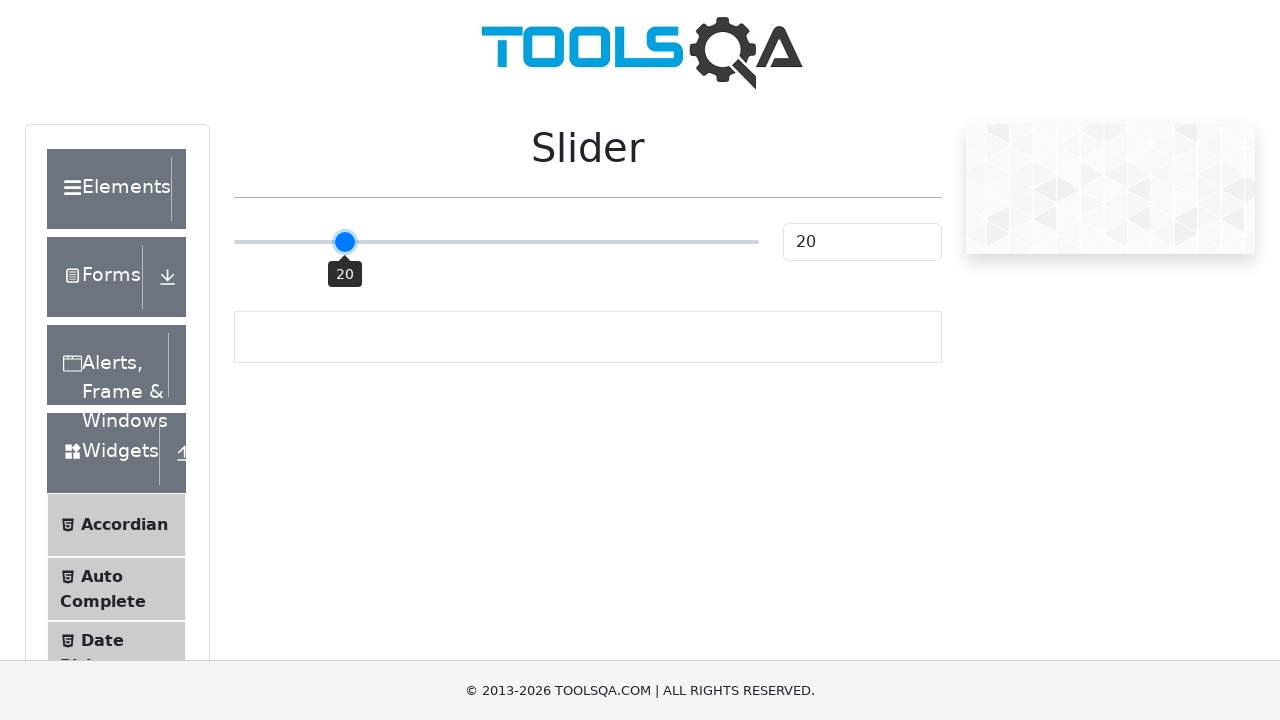

Checked slider value: 20
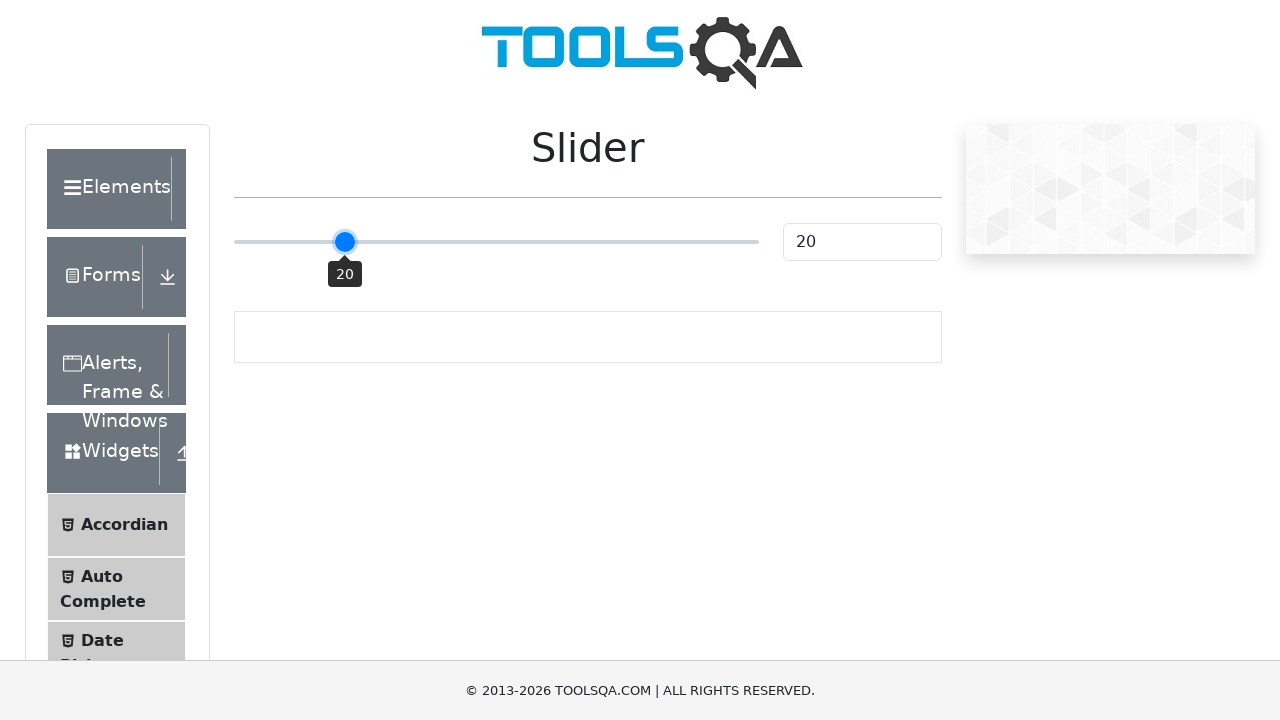

Moved mouse to slider center and pressed down (offset: -147) at (496, 242)
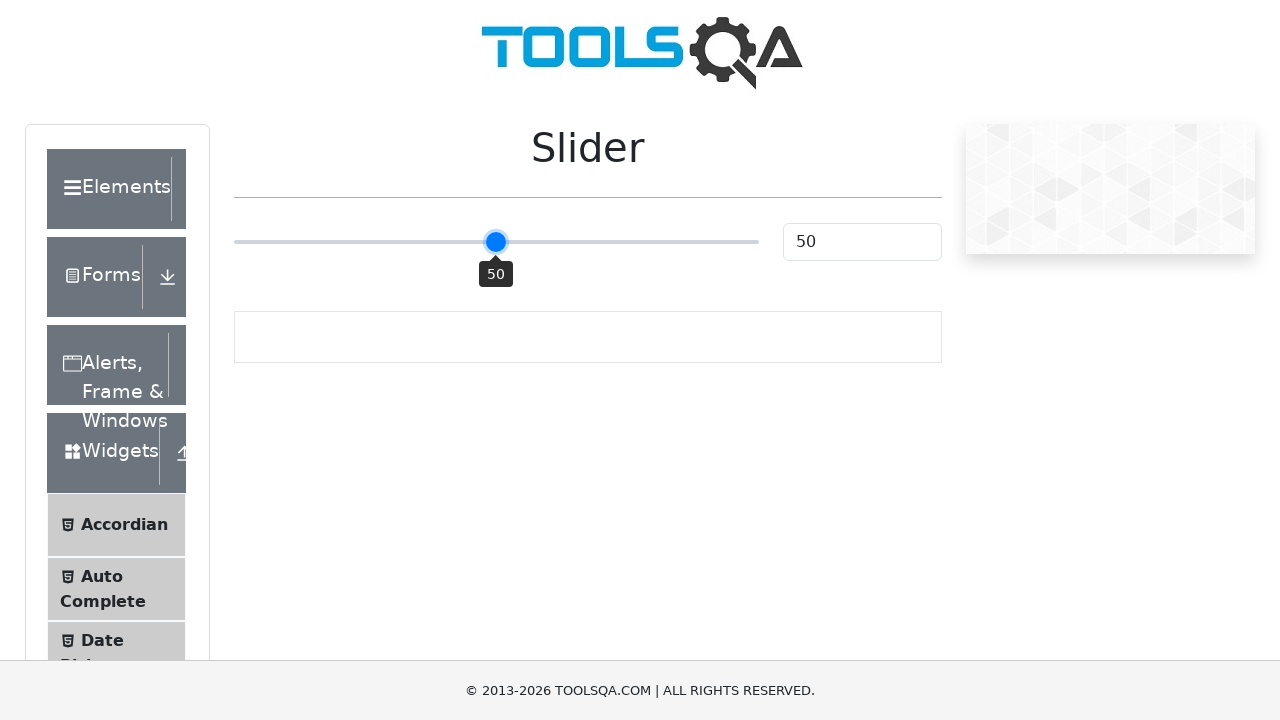

Dragged slider by offset -147 pixels at (349, 242)
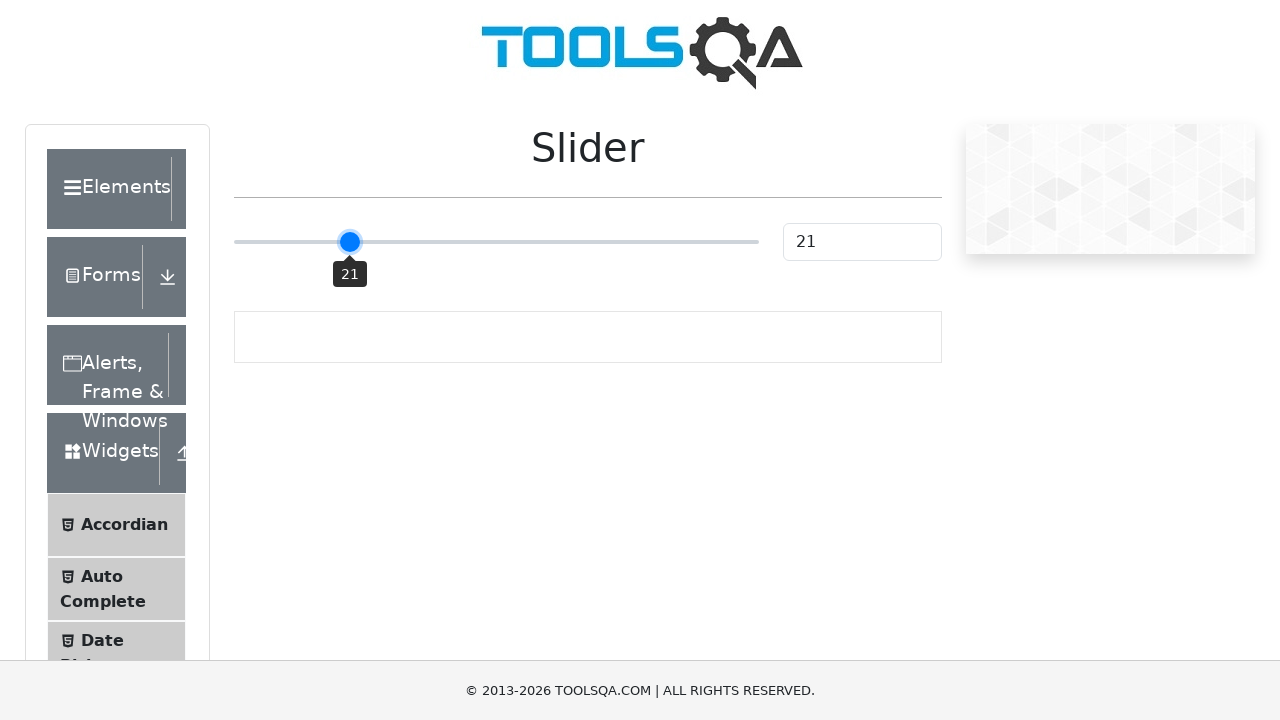

Released mouse button at (349, 242)
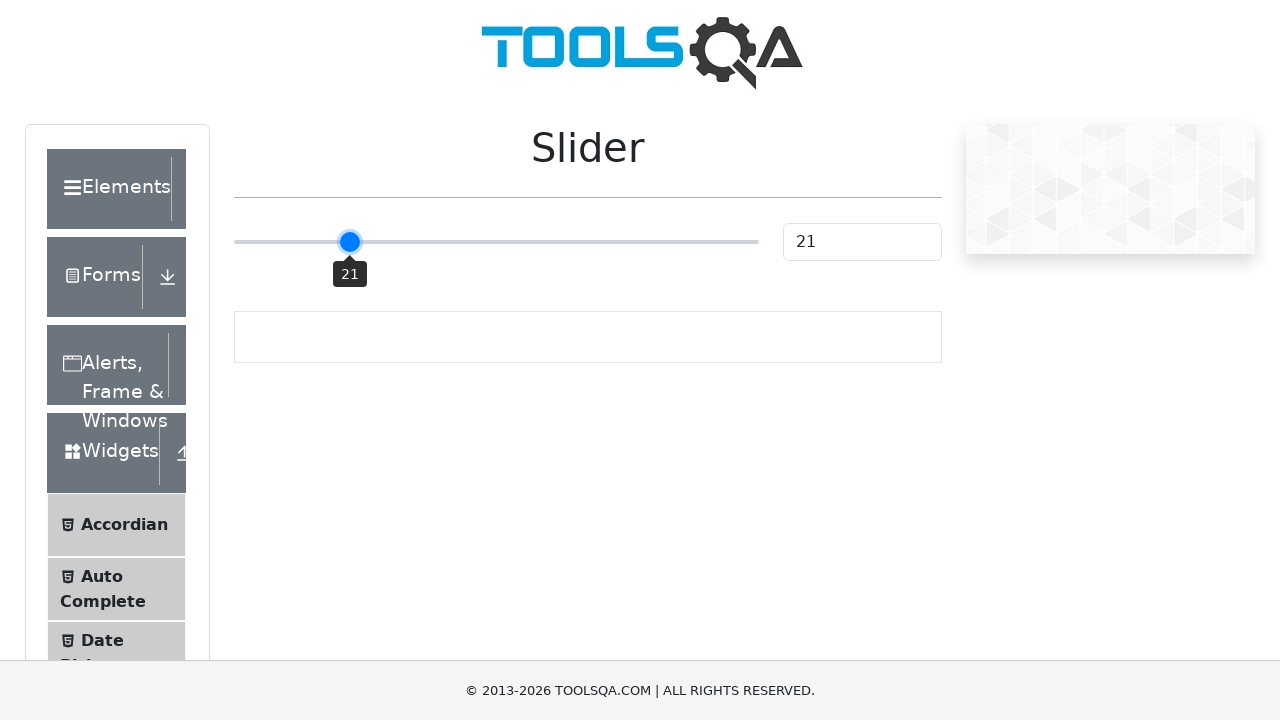

Checked slider value: 21
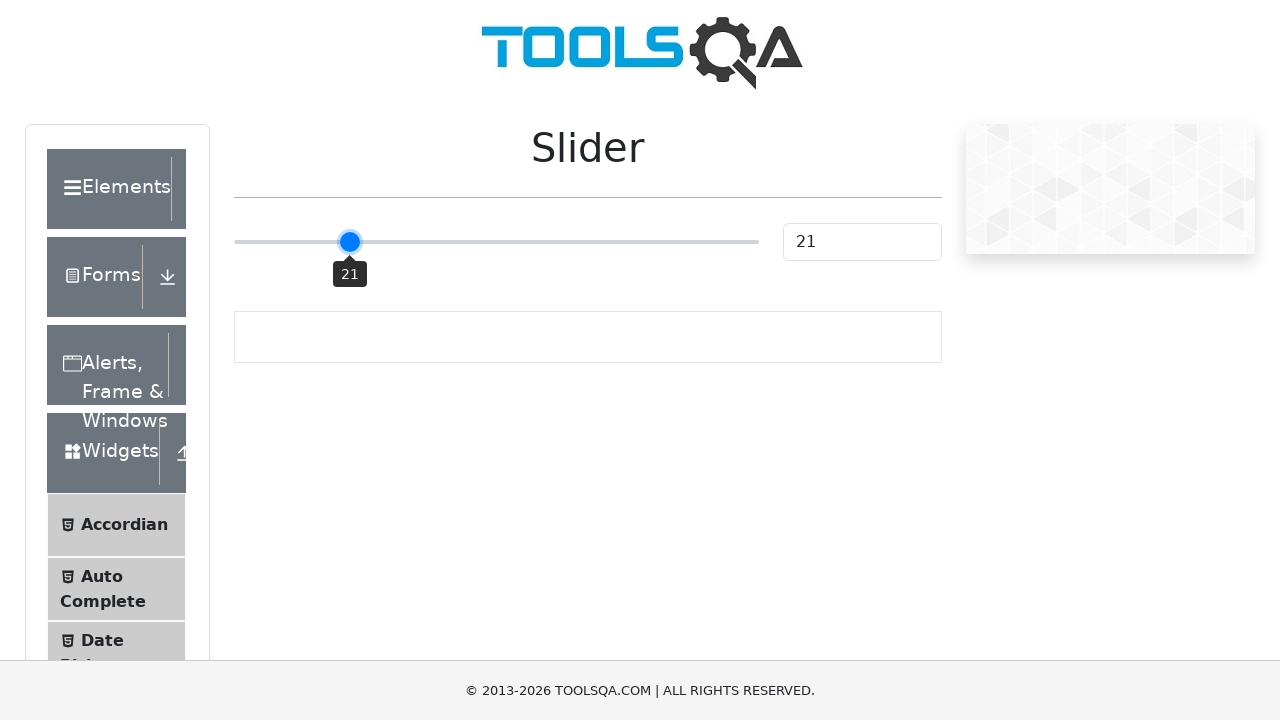

Moved mouse to slider center and pressed down (offset: -142) at (496, 242)
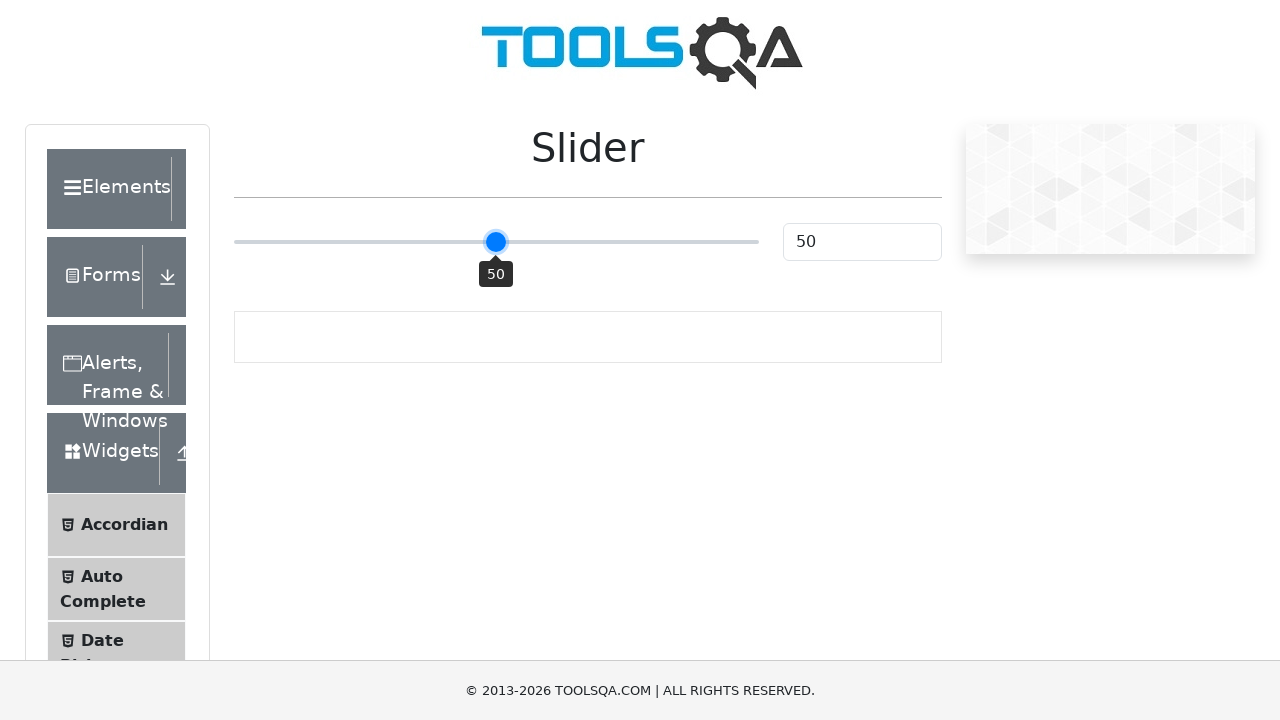

Dragged slider by offset -142 pixels at (354, 242)
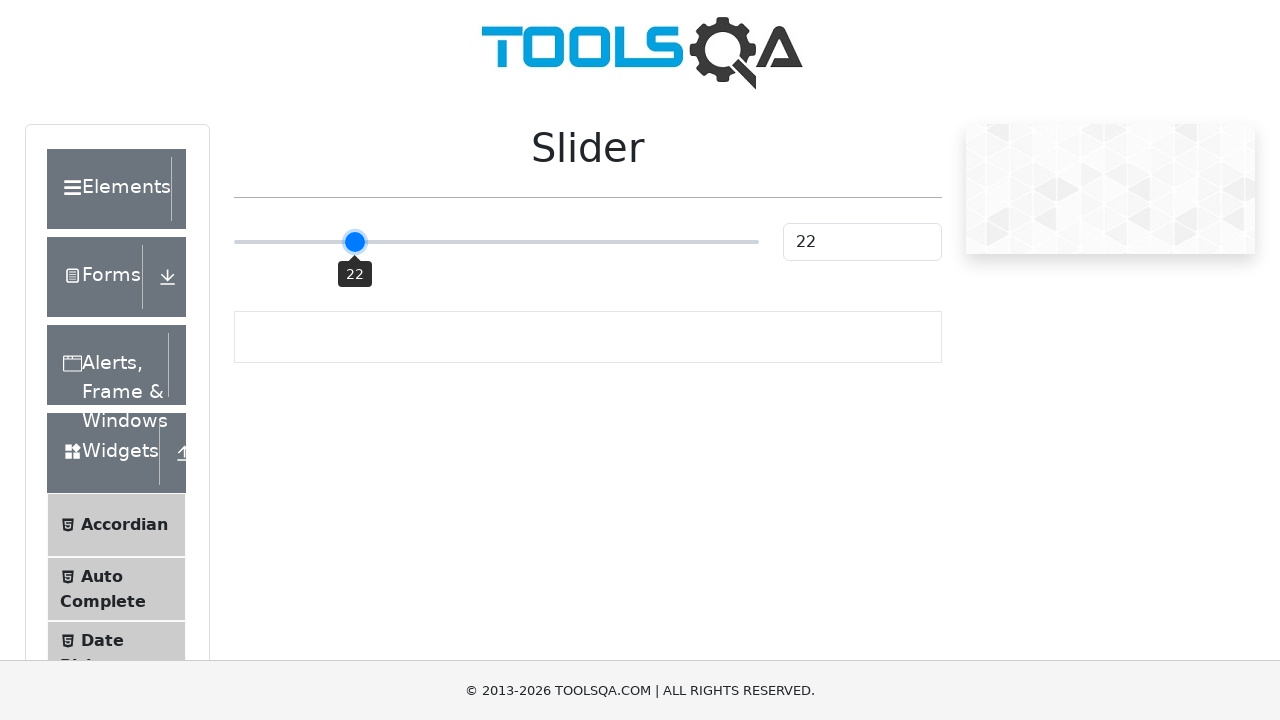

Released mouse button at (354, 242)
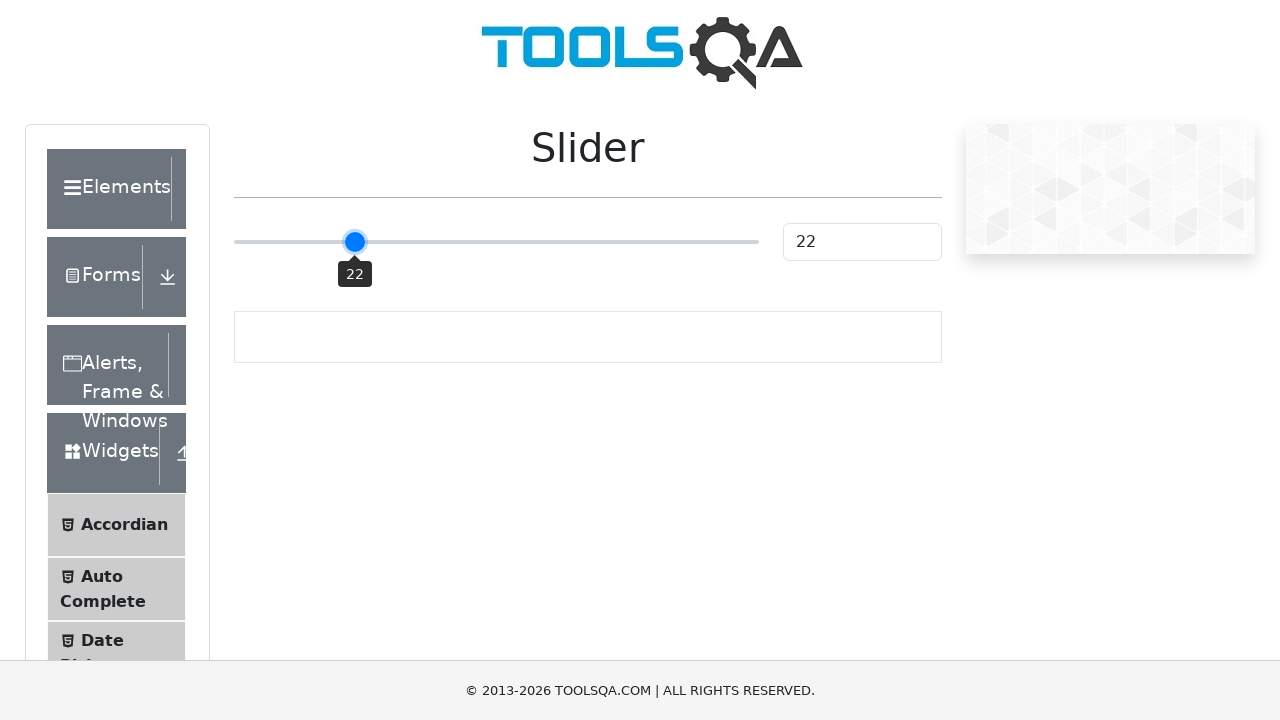

Checked slider value: 22
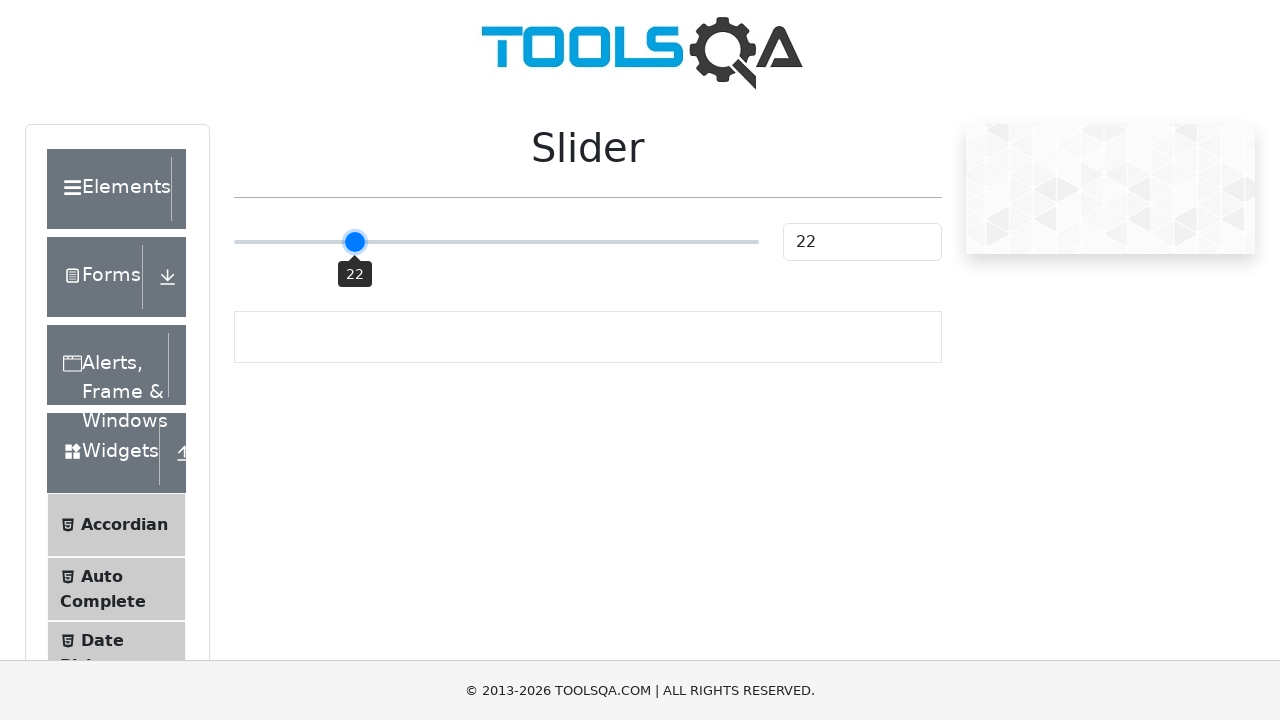

Moved mouse to slider center and pressed down (offset: -137) at (496, 242)
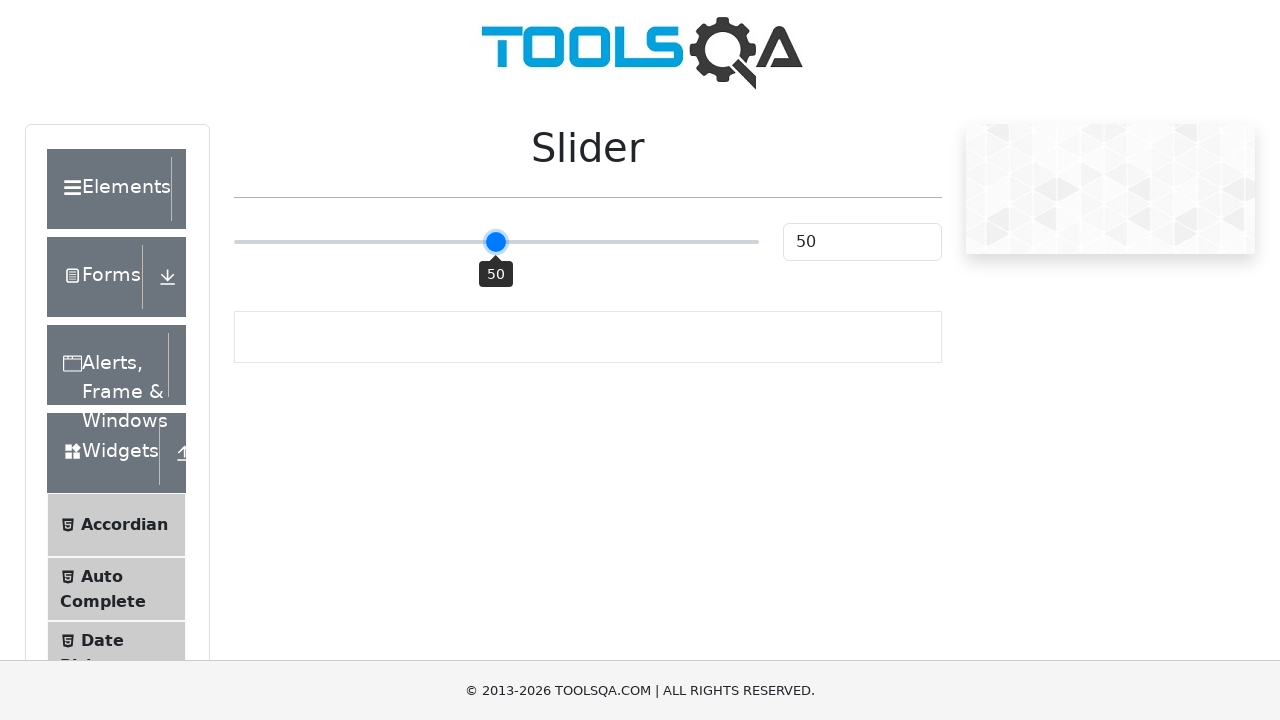

Dragged slider by offset -137 pixels at (359, 242)
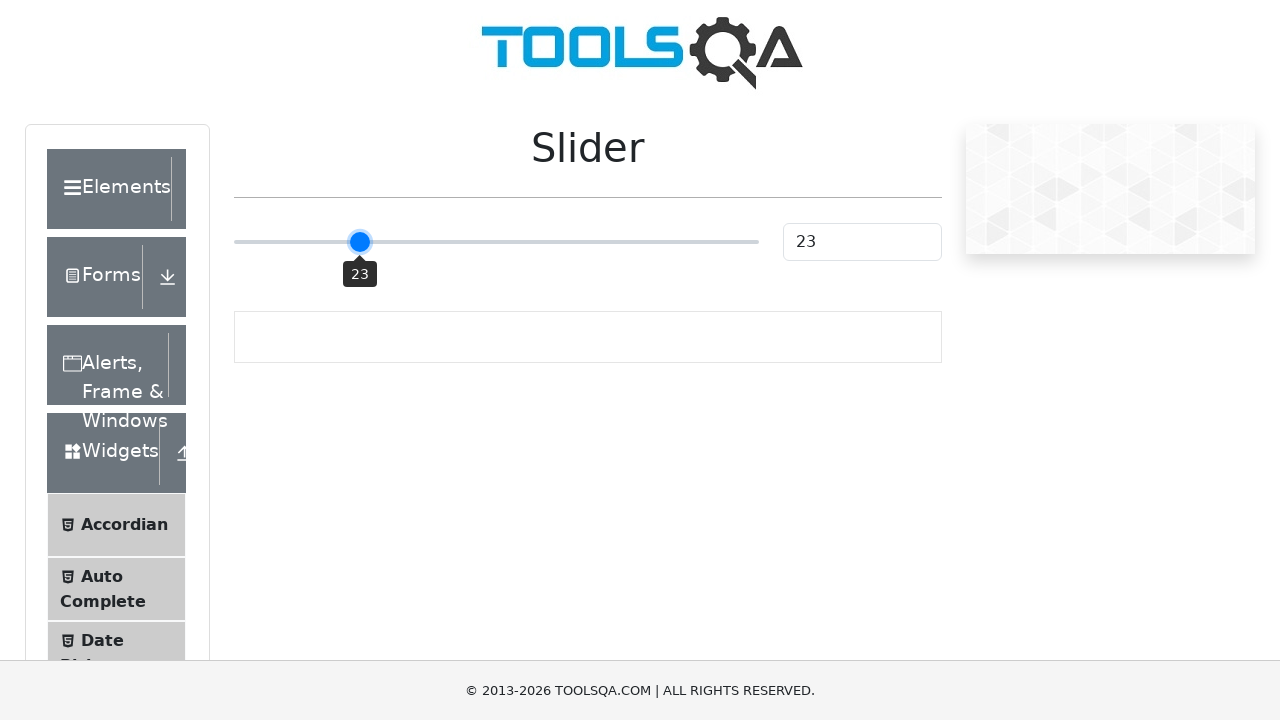

Released mouse button at (359, 242)
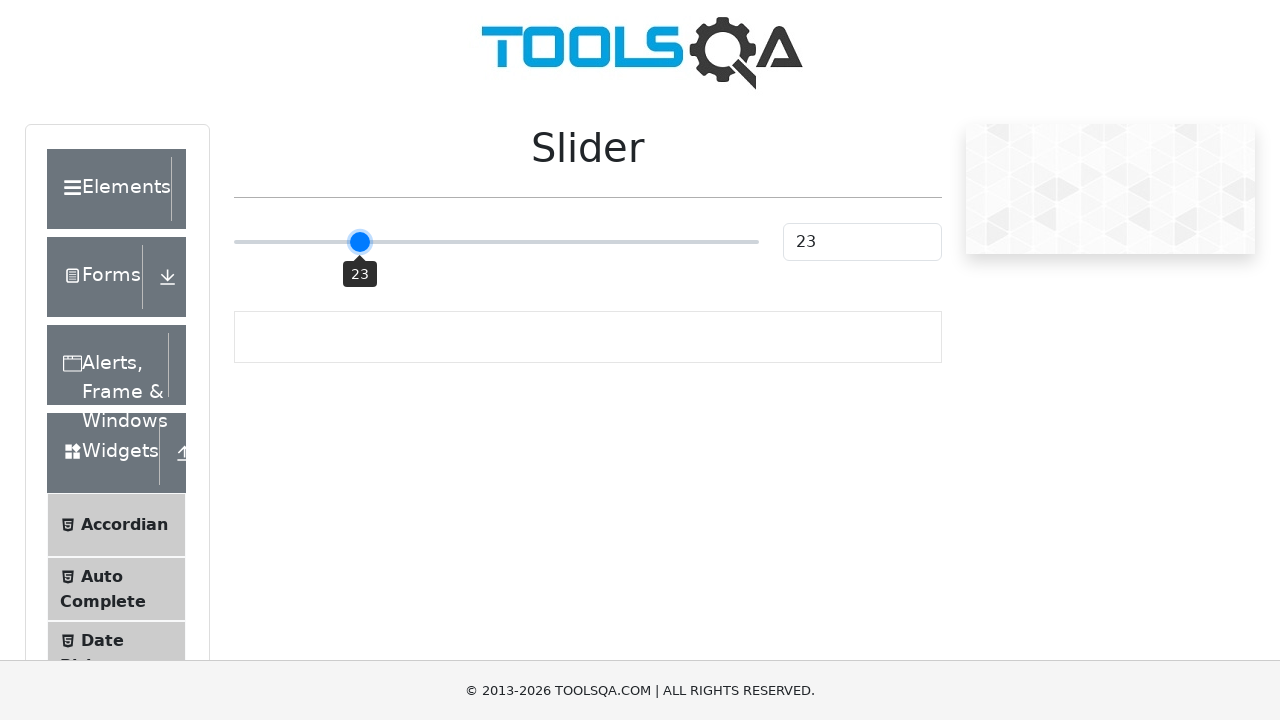

Checked slider value: 23
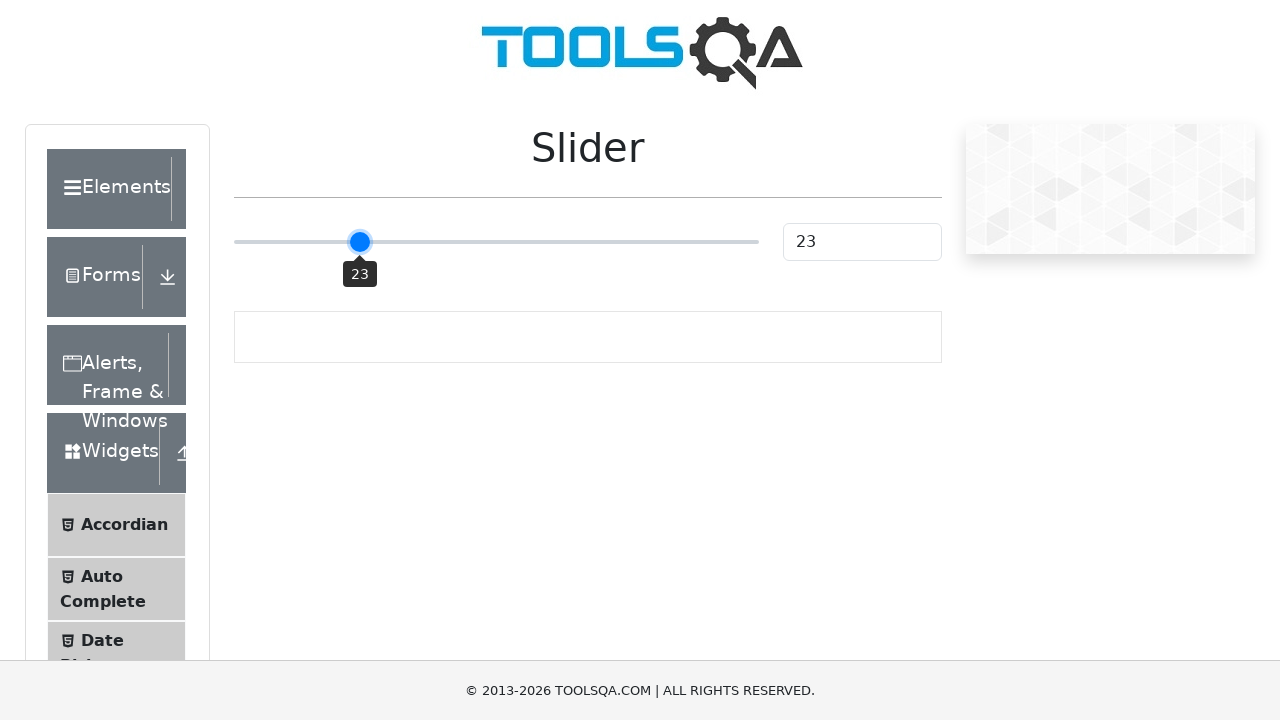

Moved mouse to slider center and pressed down (offset: -132) at (496, 242)
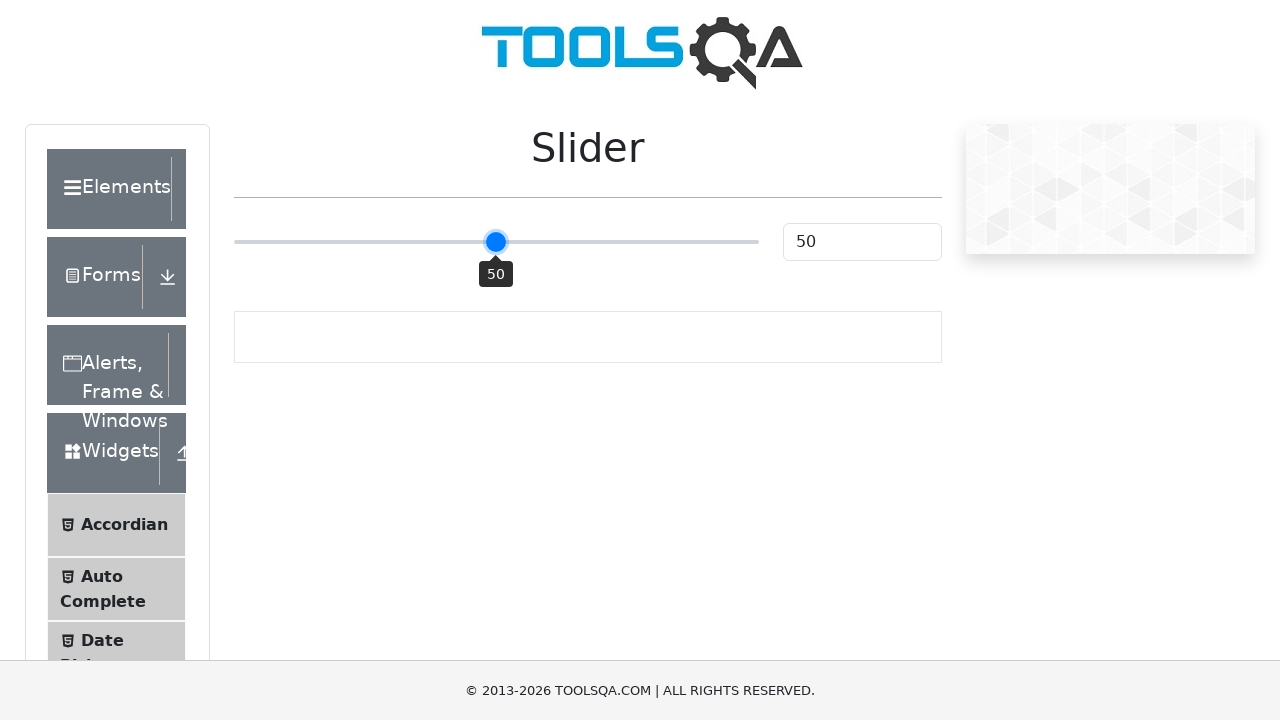

Dragged slider by offset -132 pixels at (364, 242)
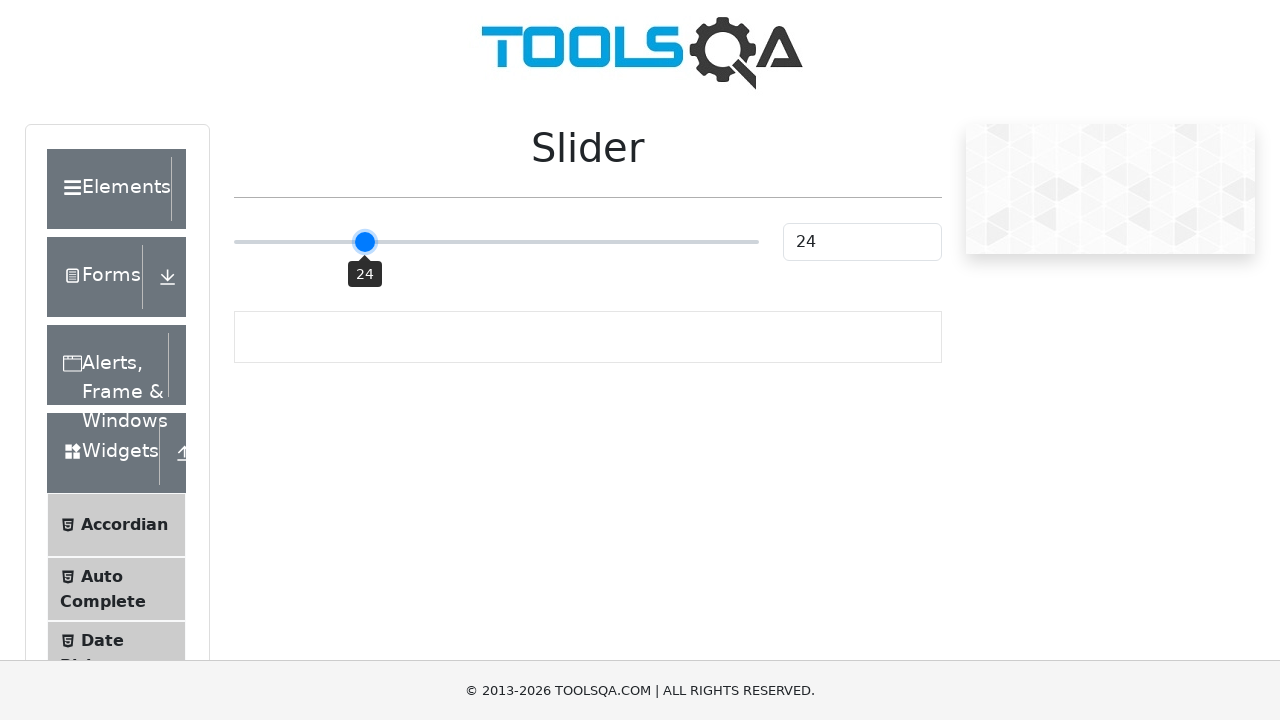

Released mouse button at (364, 242)
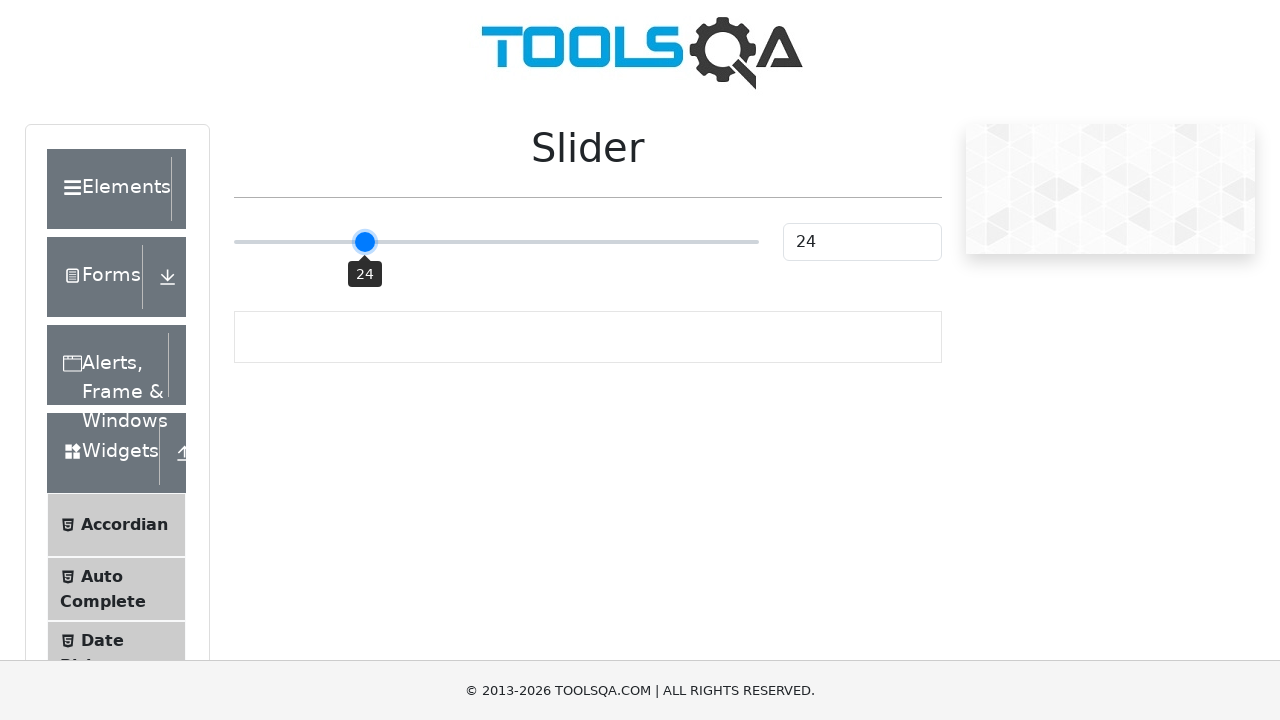

Checked slider value: 24
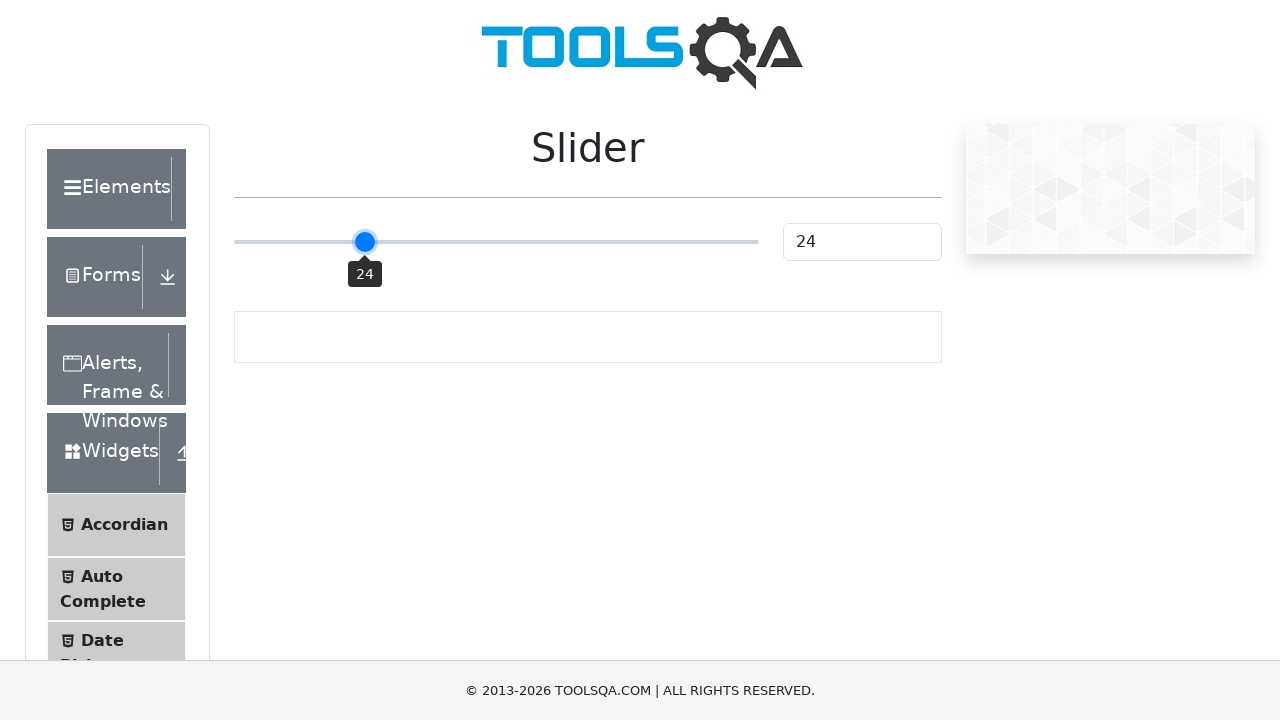

Moved mouse to slider center and pressed down (offset: -127) at (496, 242)
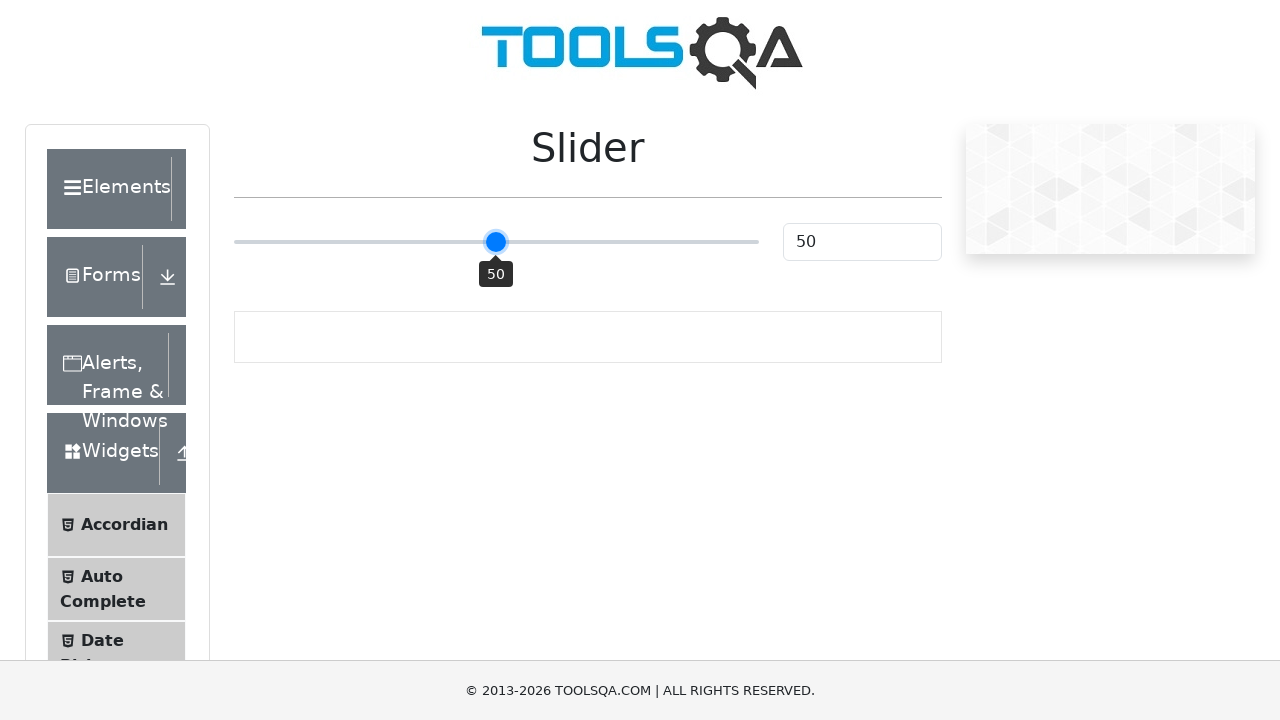

Dragged slider by offset -127 pixels at (369, 242)
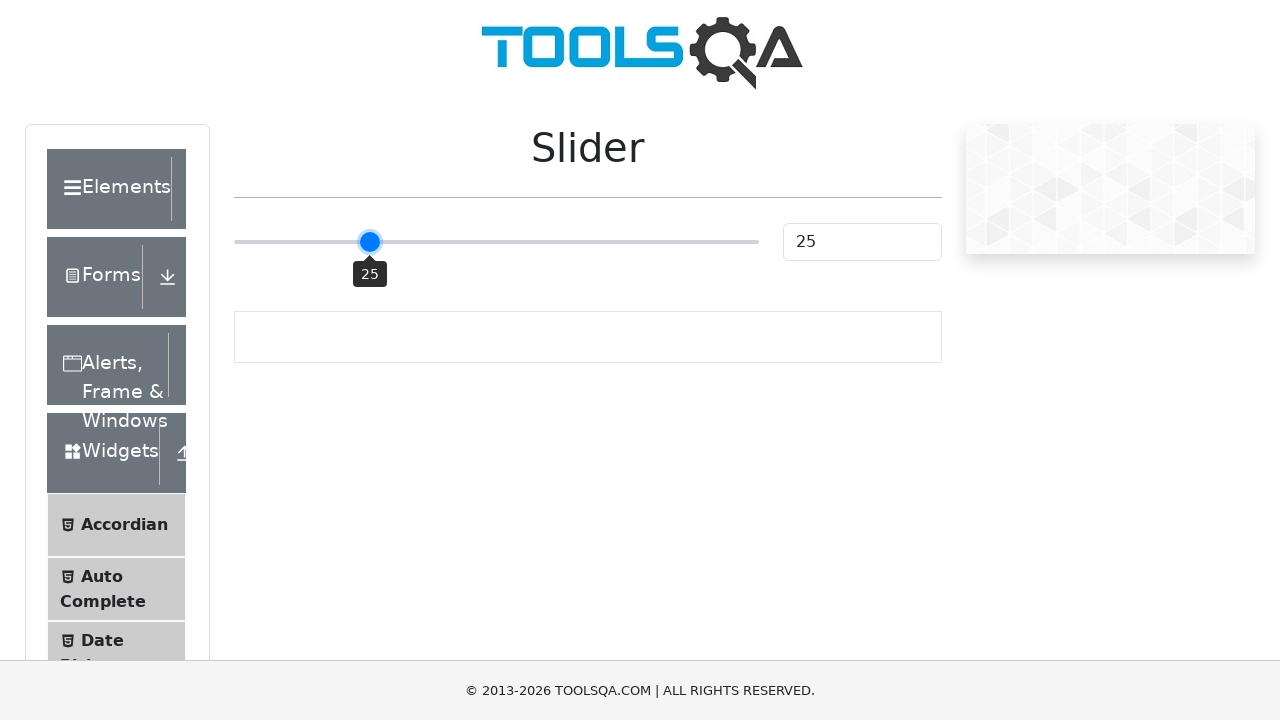

Released mouse button at (369, 242)
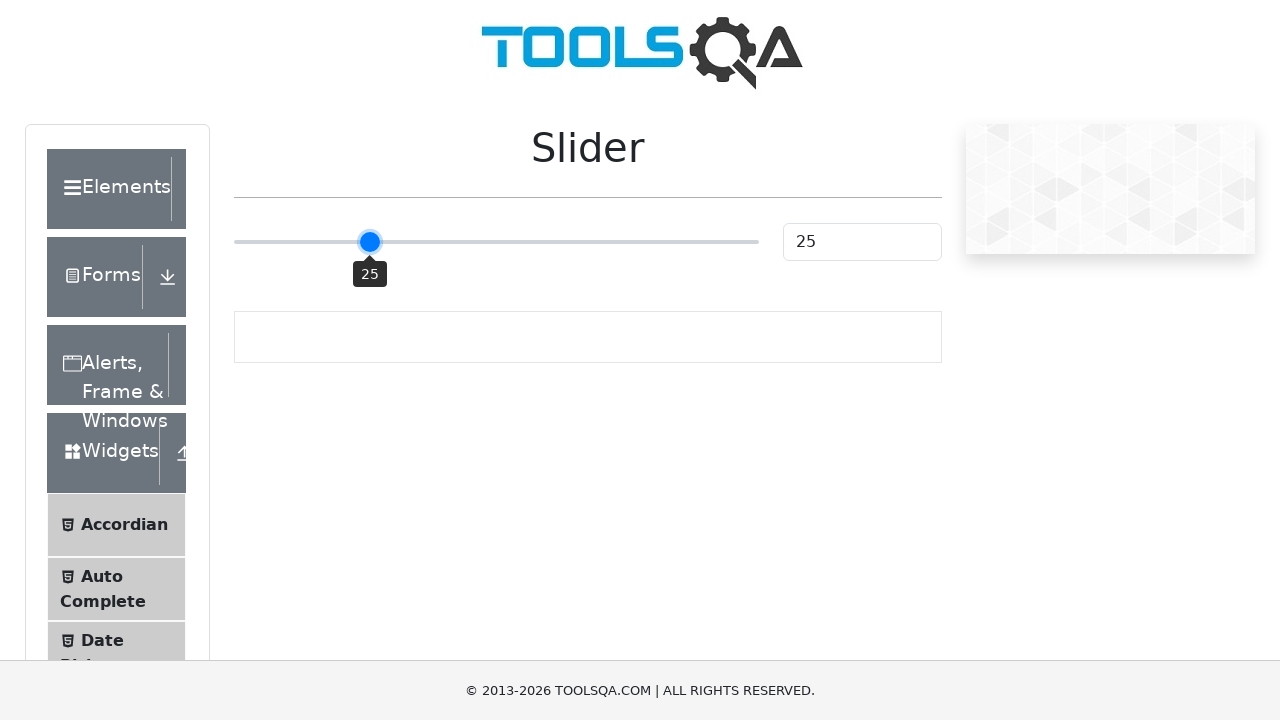

Checked slider value: 25
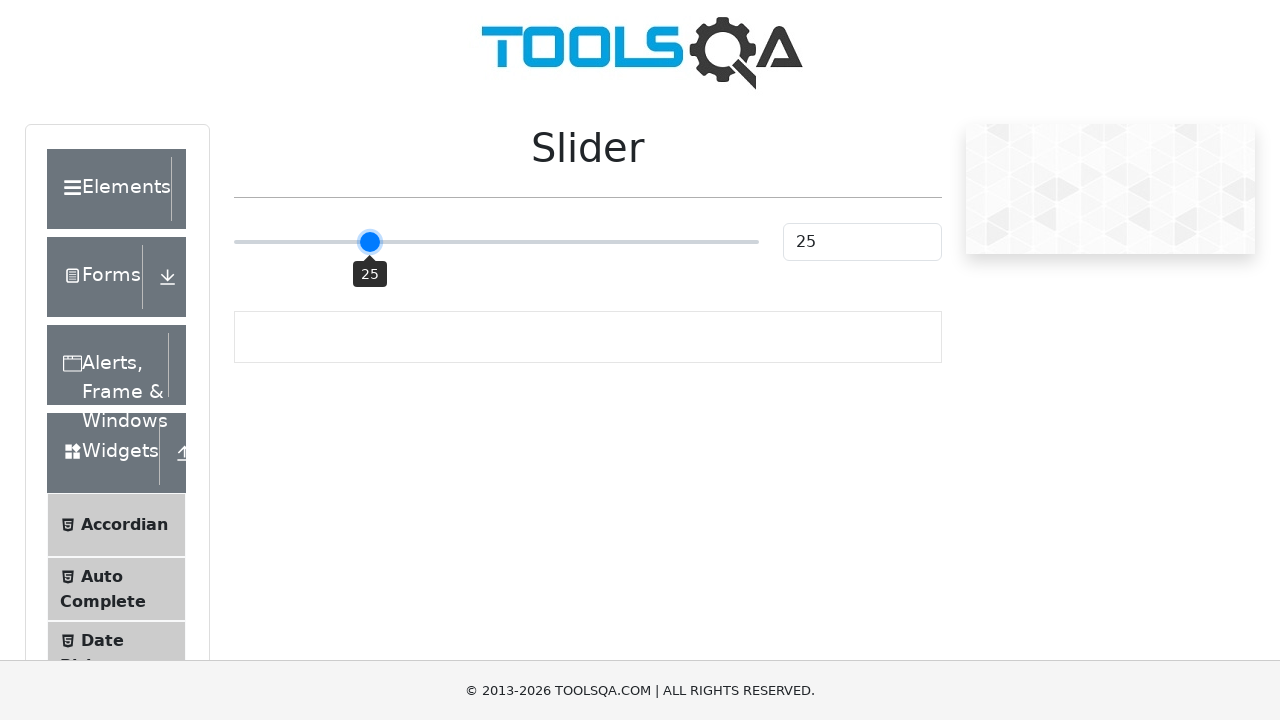

Moved mouse to slider center and pressed down (offset: -122) at (496, 242)
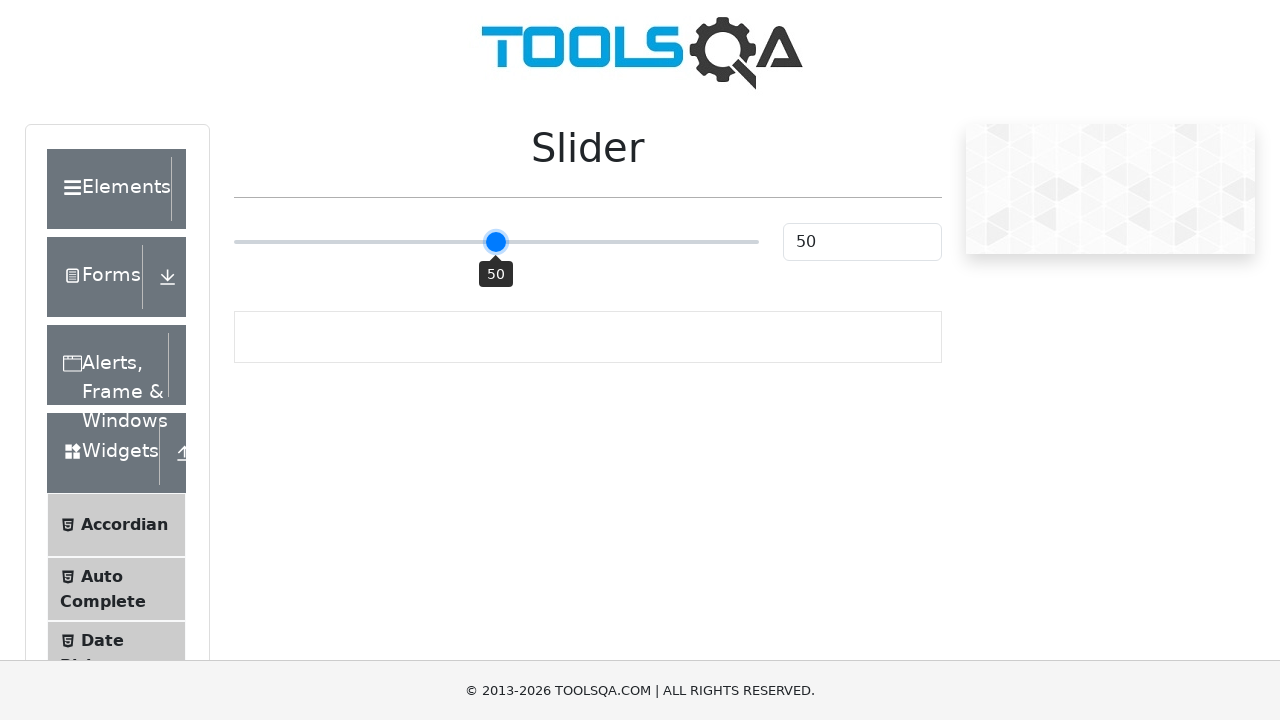

Dragged slider by offset -122 pixels at (374, 242)
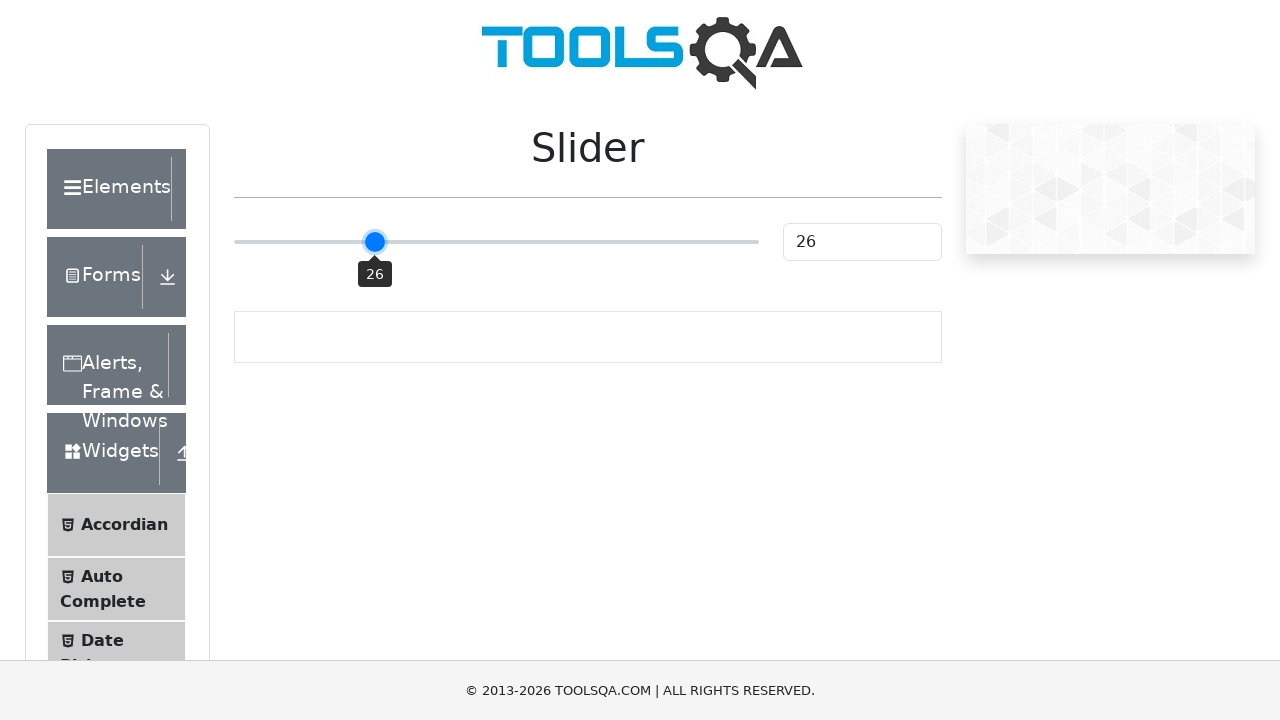

Released mouse button at (374, 242)
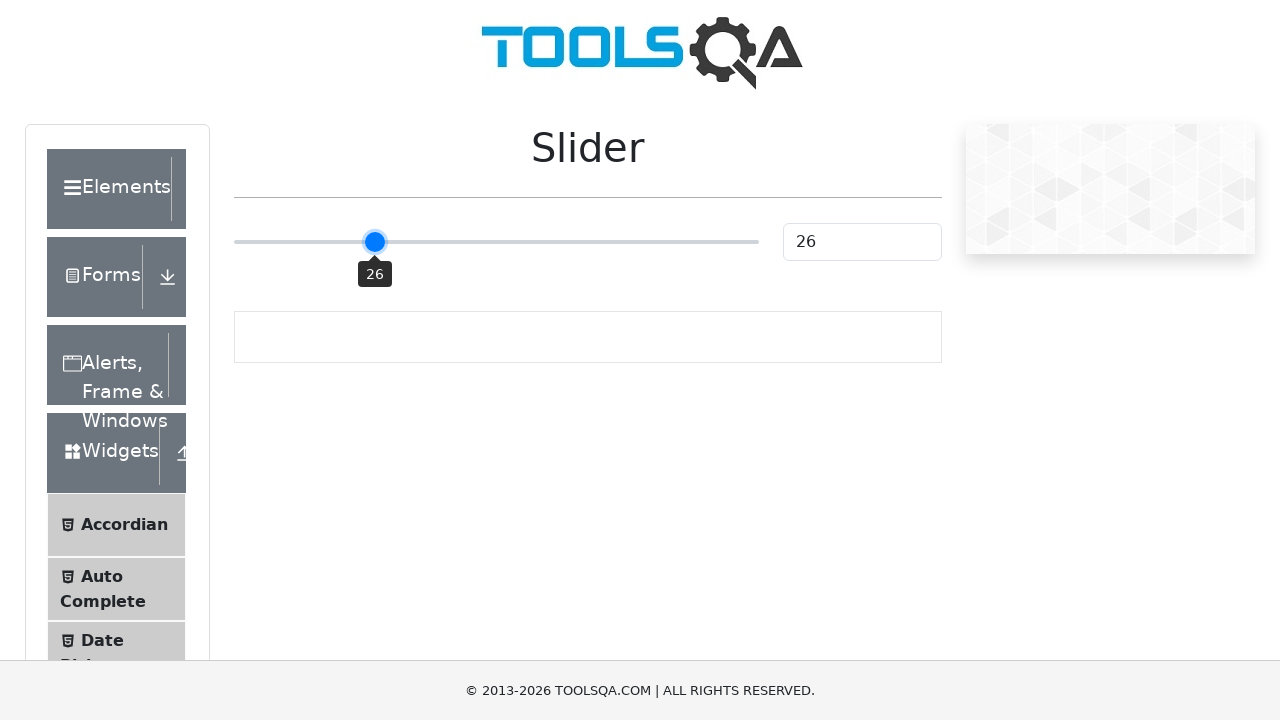

Checked slider value: 26
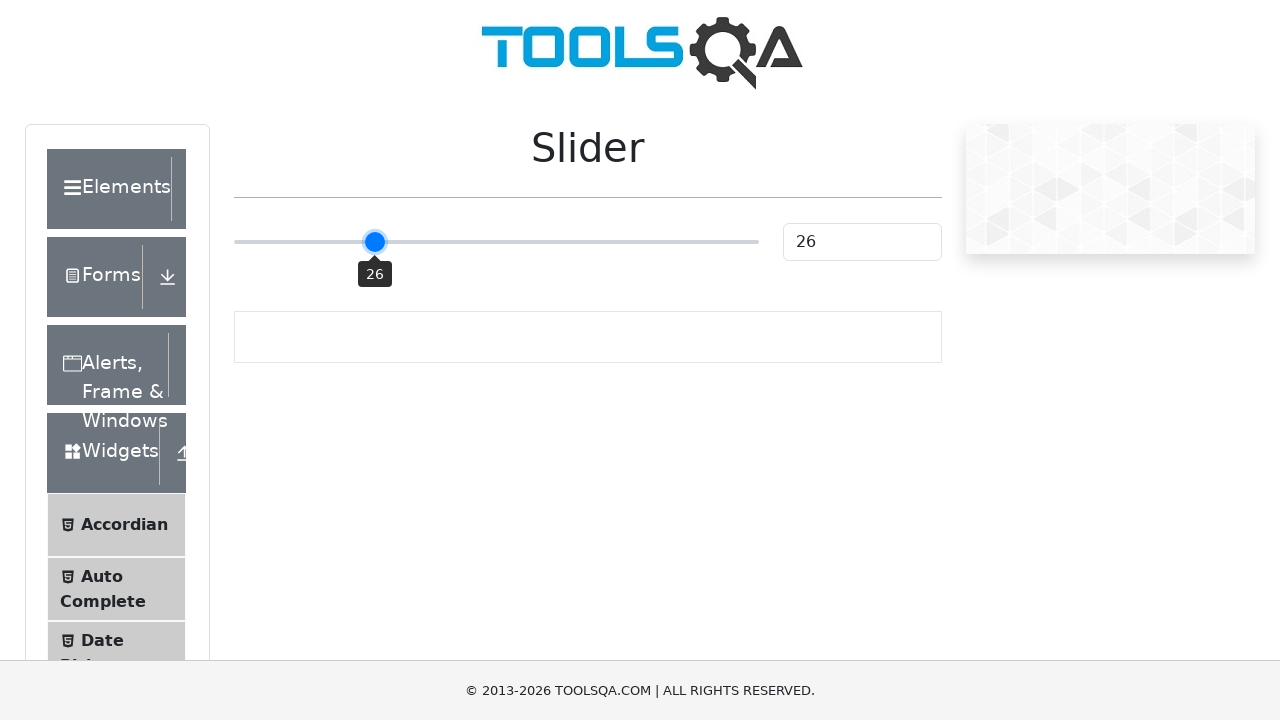

Moved mouse to slider center and pressed down (offset: -117) at (496, 242)
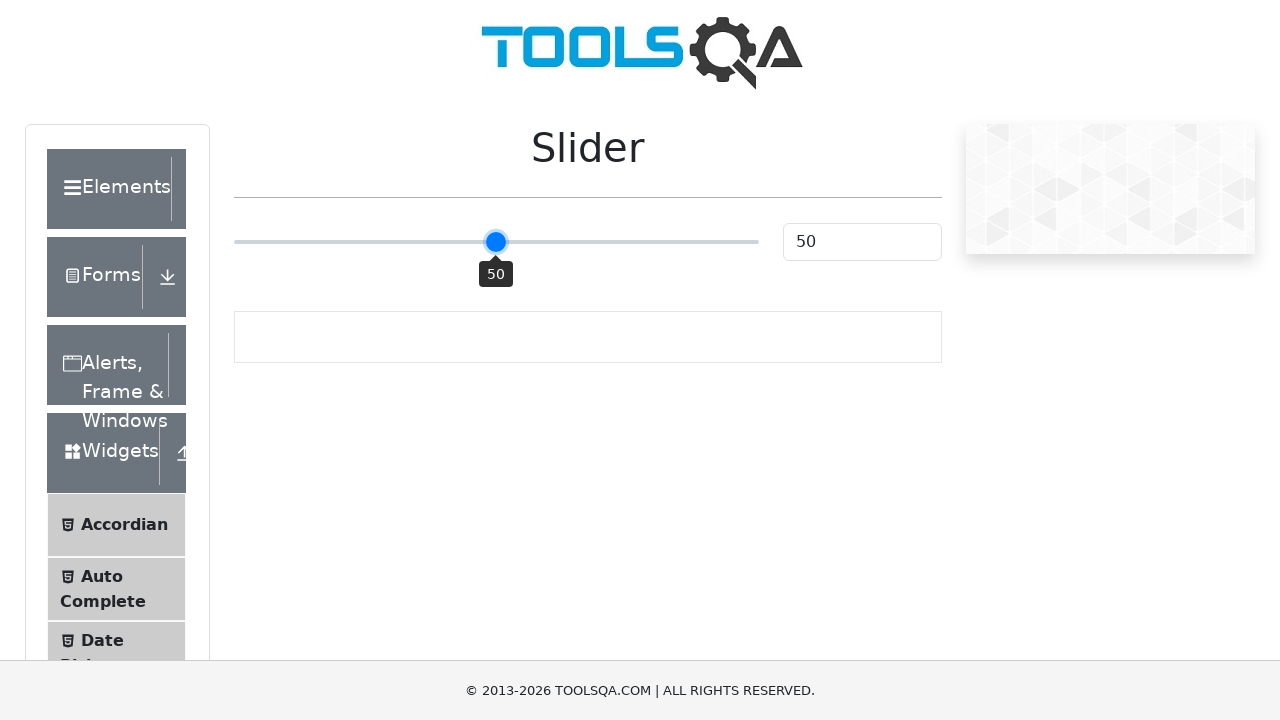

Dragged slider by offset -117 pixels at (379, 242)
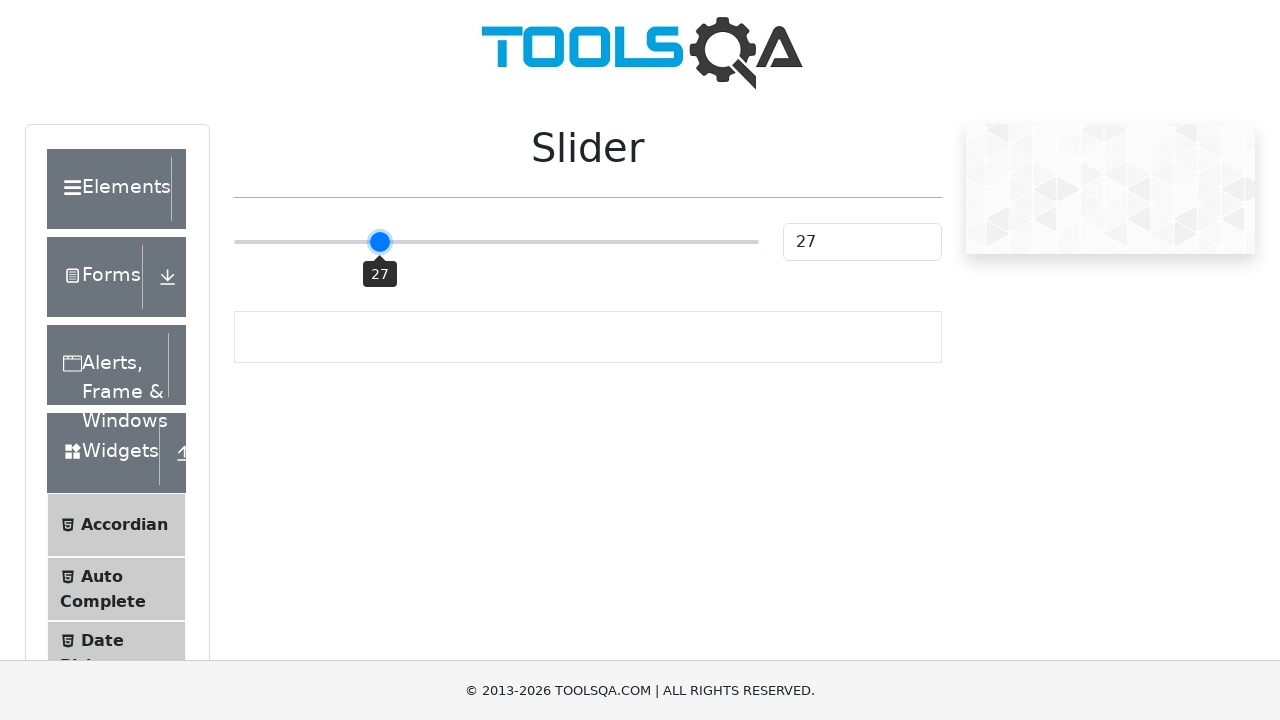

Released mouse button at (379, 242)
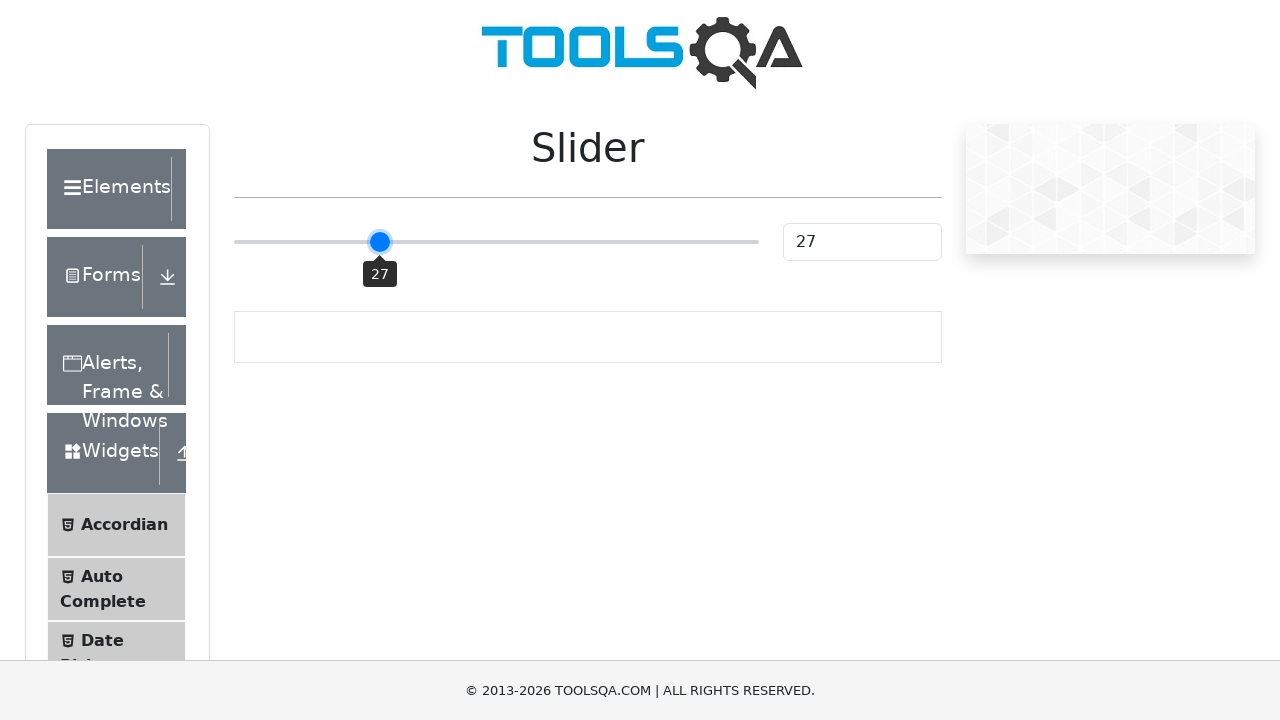

Checked slider value: 27
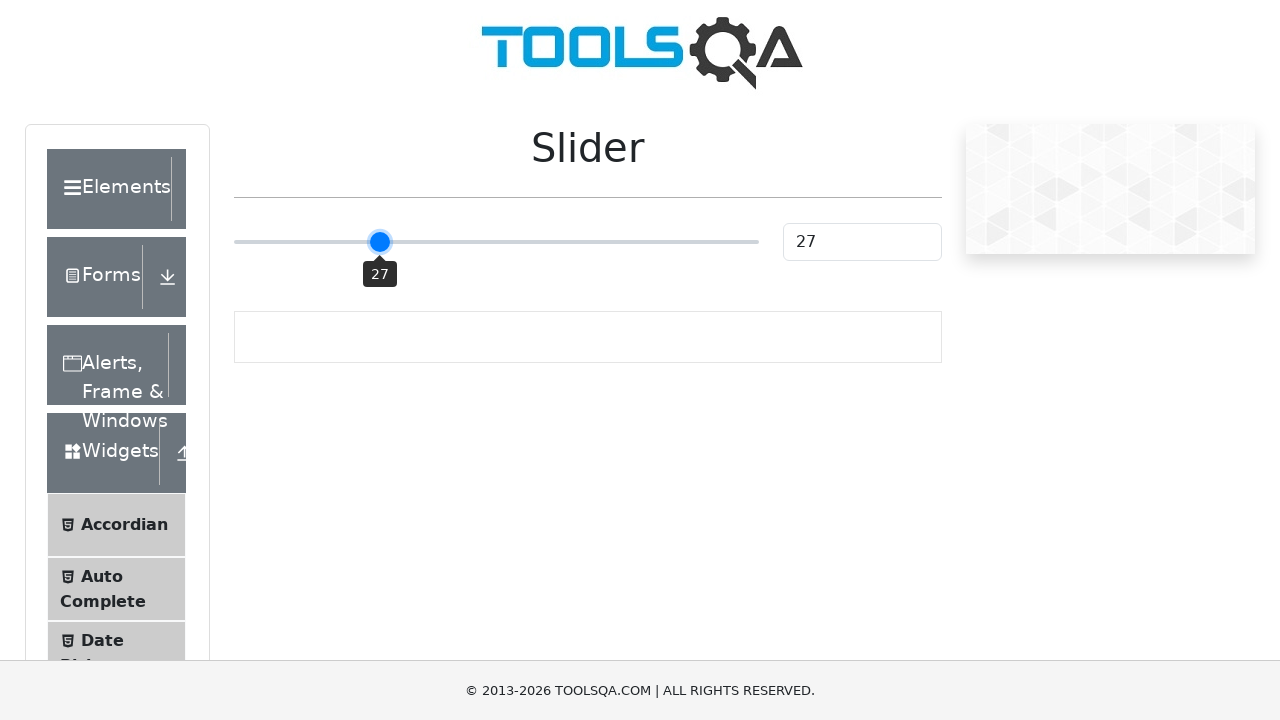

Moved mouse to slider center and pressed down (offset: -112) at (496, 242)
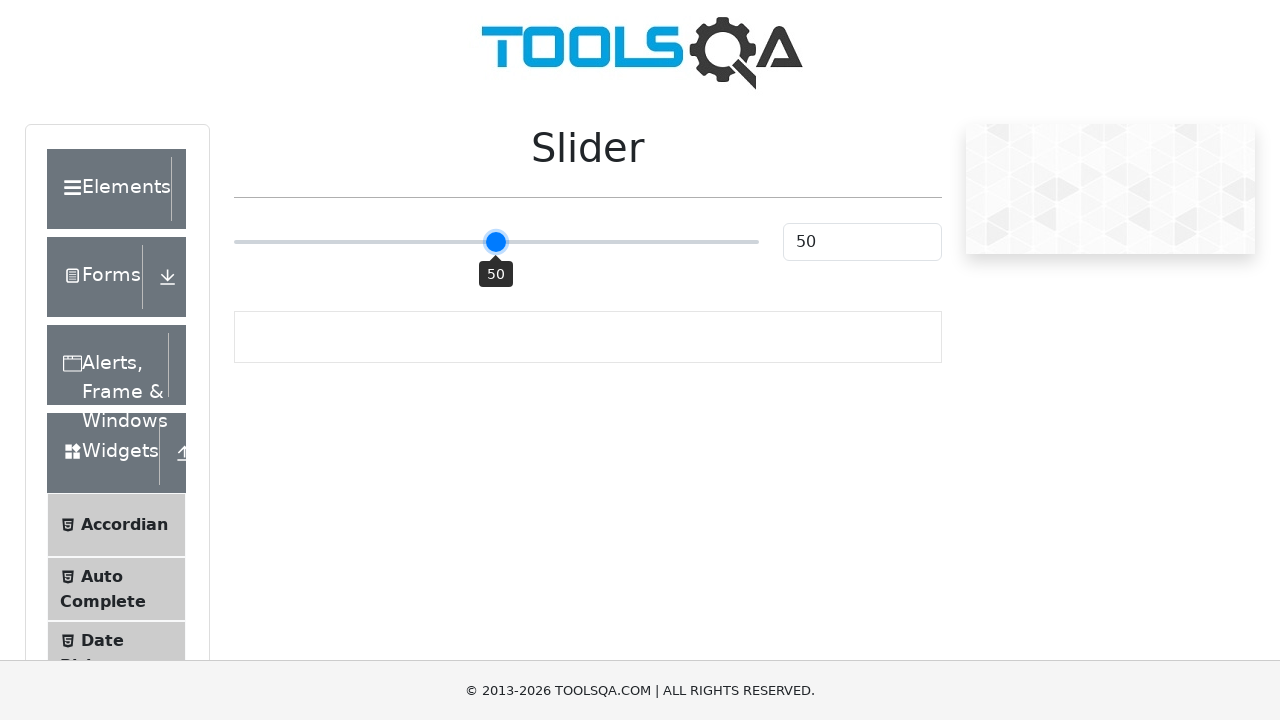

Dragged slider by offset -112 pixels at (384, 242)
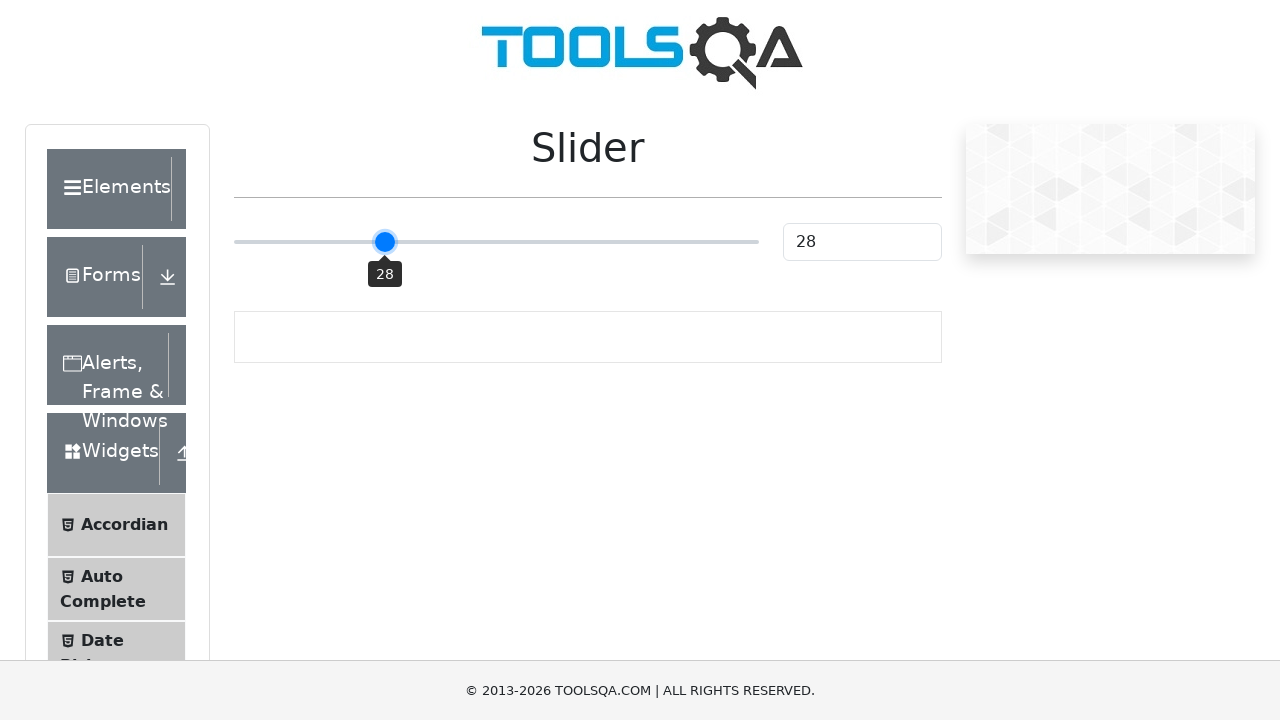

Released mouse button at (384, 242)
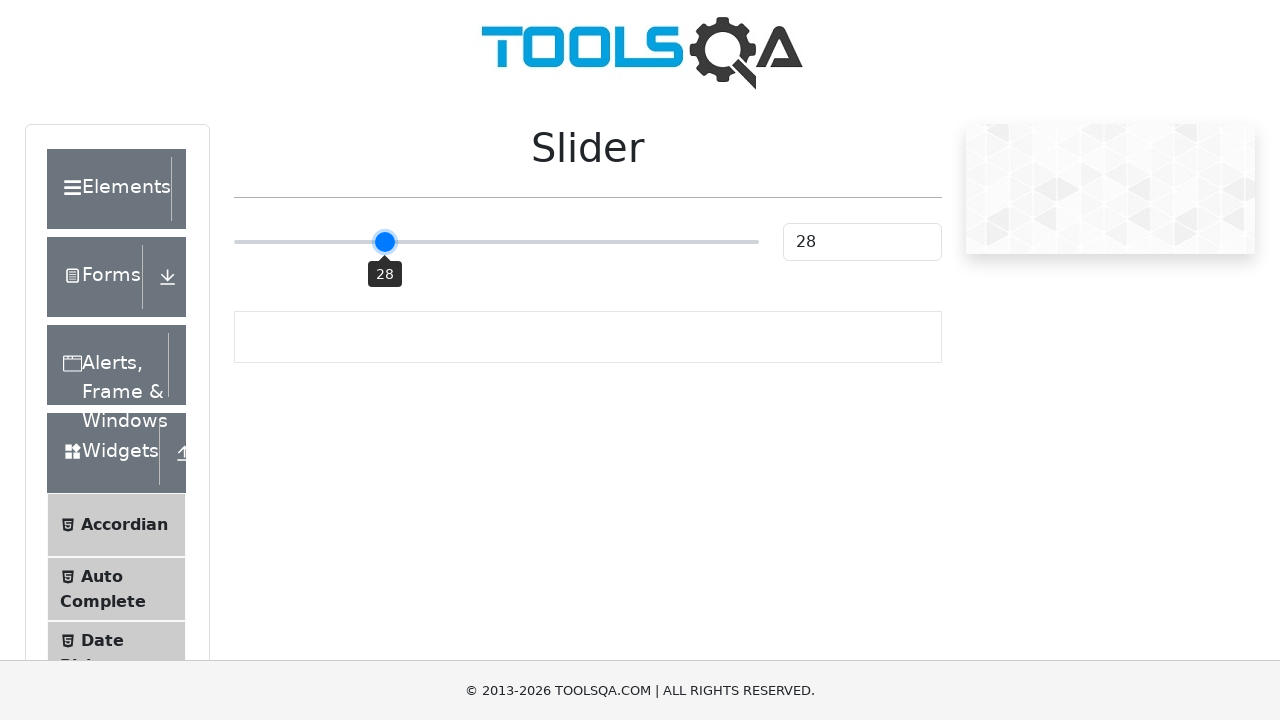

Checked slider value: 28
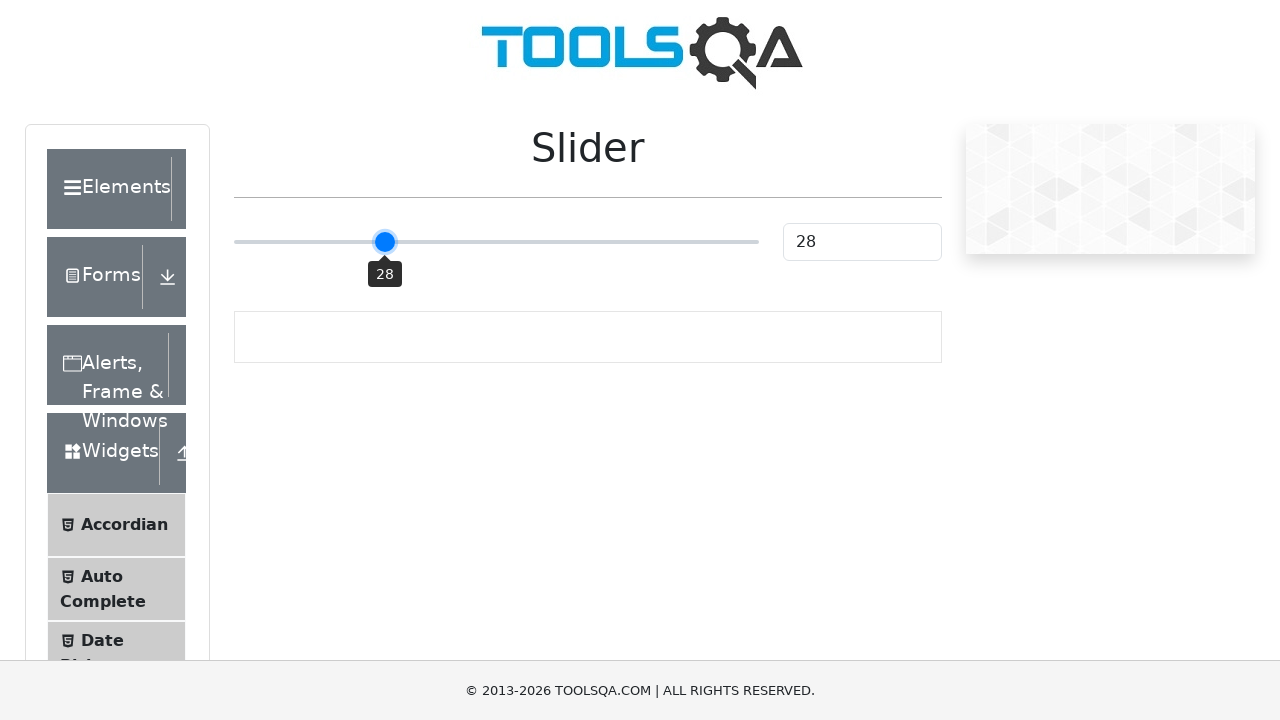

Moved mouse to slider center and pressed down (offset: -107) at (496, 242)
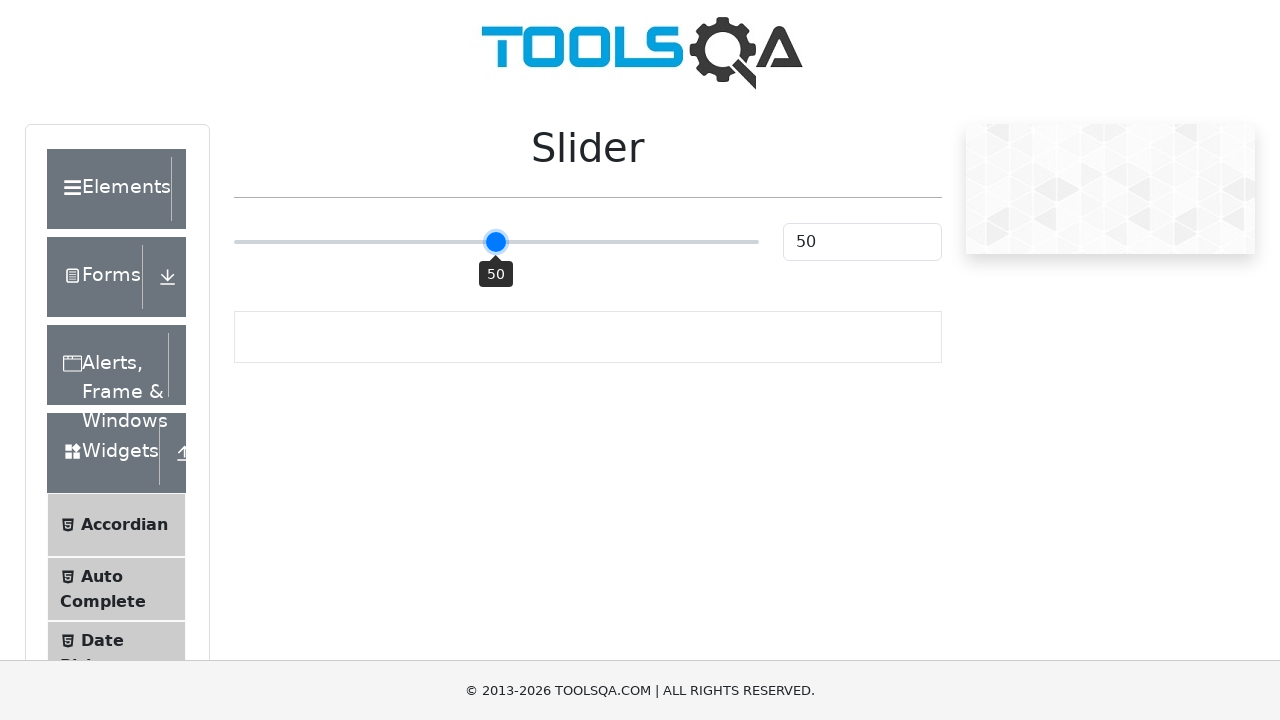

Dragged slider by offset -107 pixels at (389, 242)
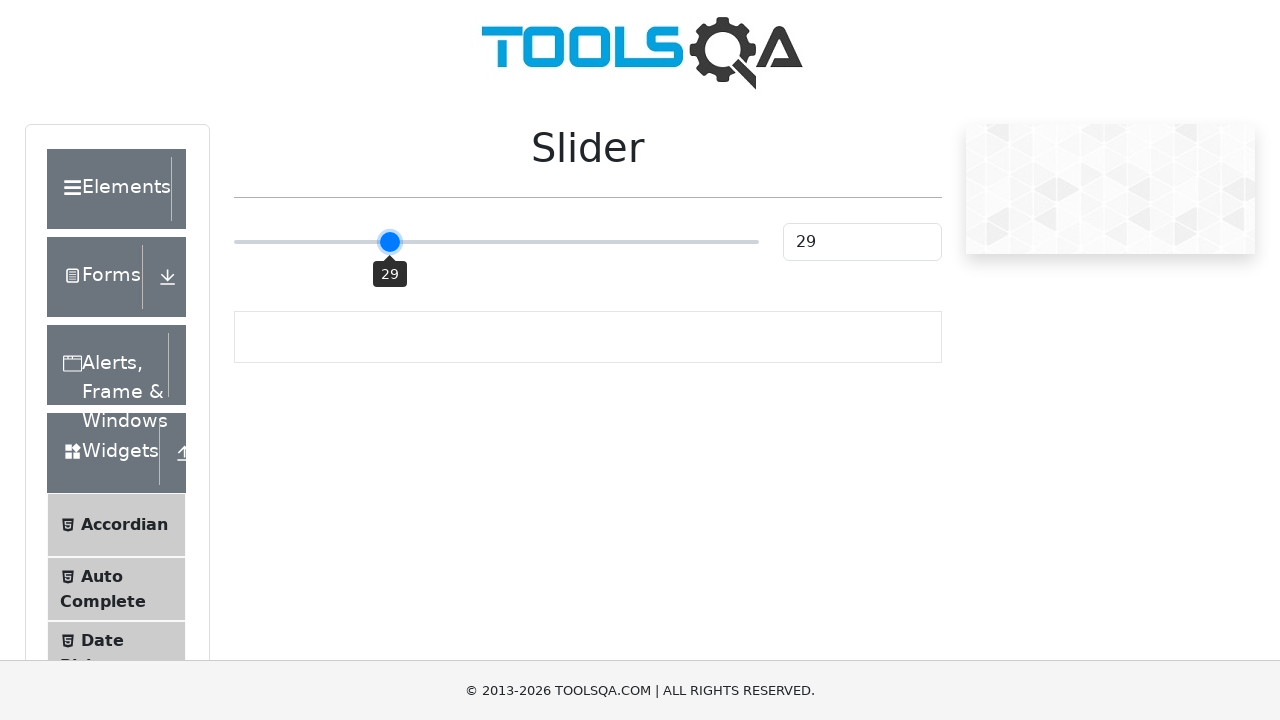

Released mouse button at (389, 242)
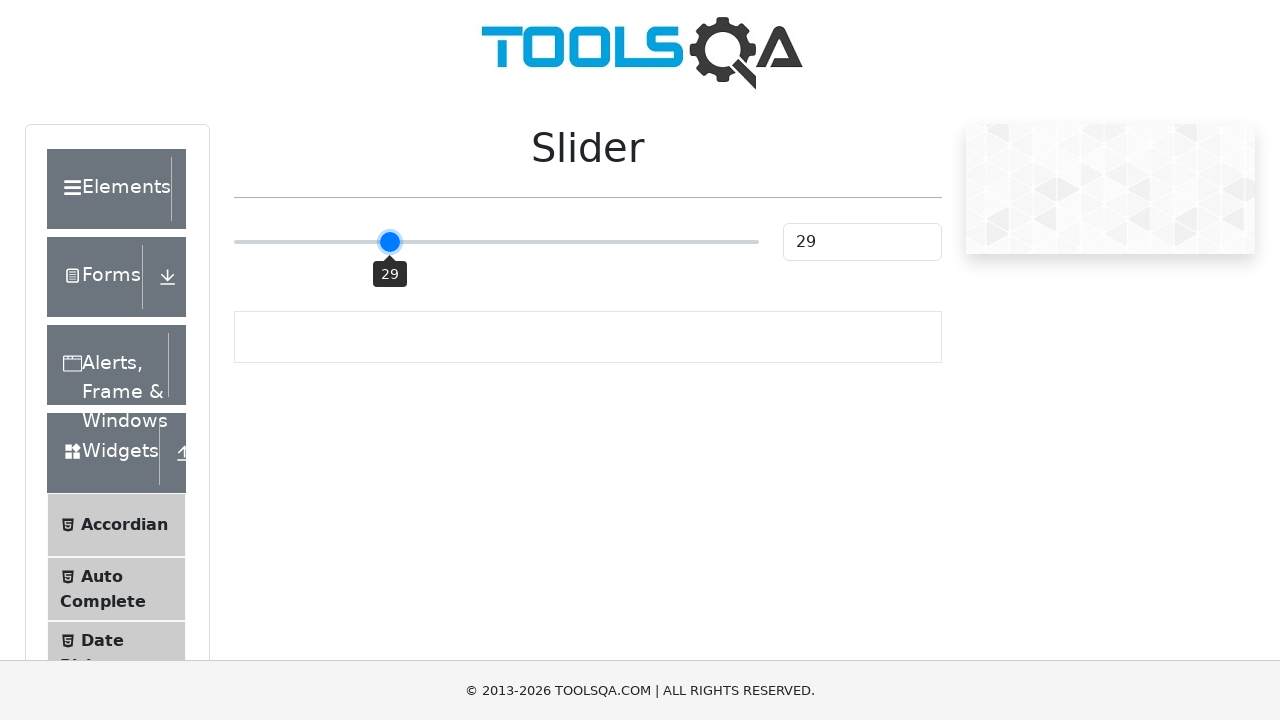

Checked slider value: 29
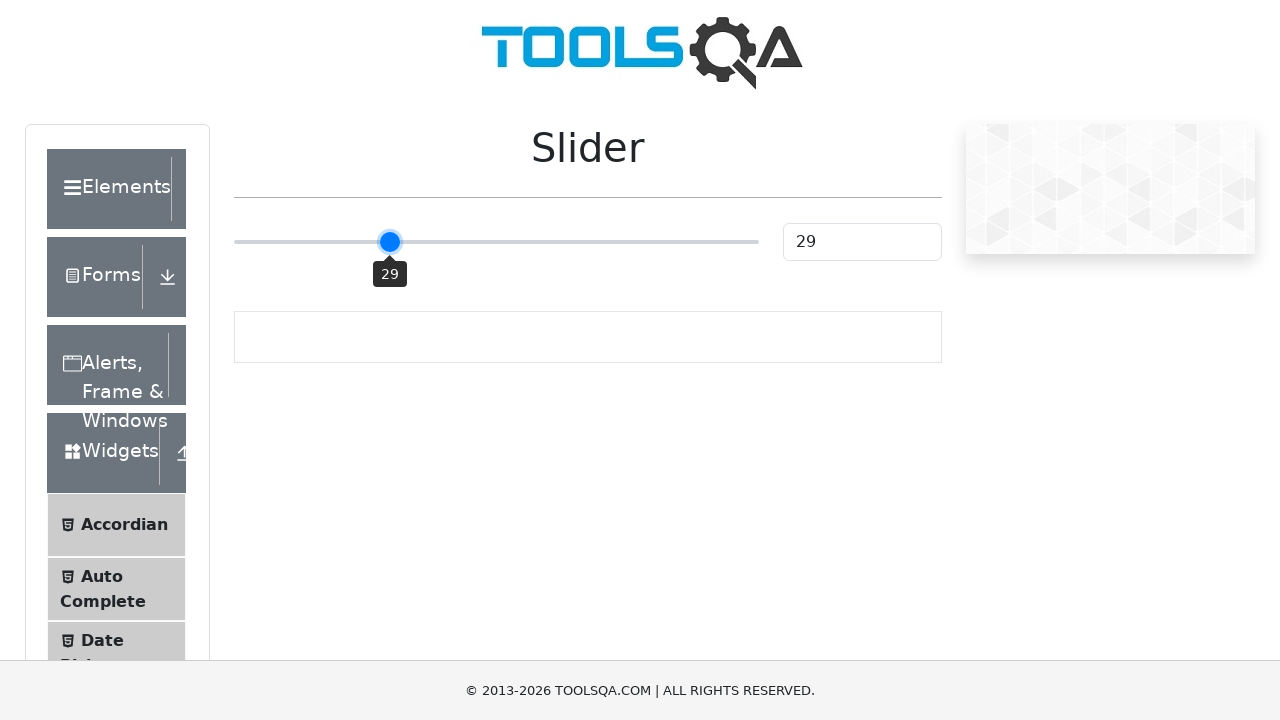

Moved mouse to slider center and pressed down (offset: -102) at (496, 242)
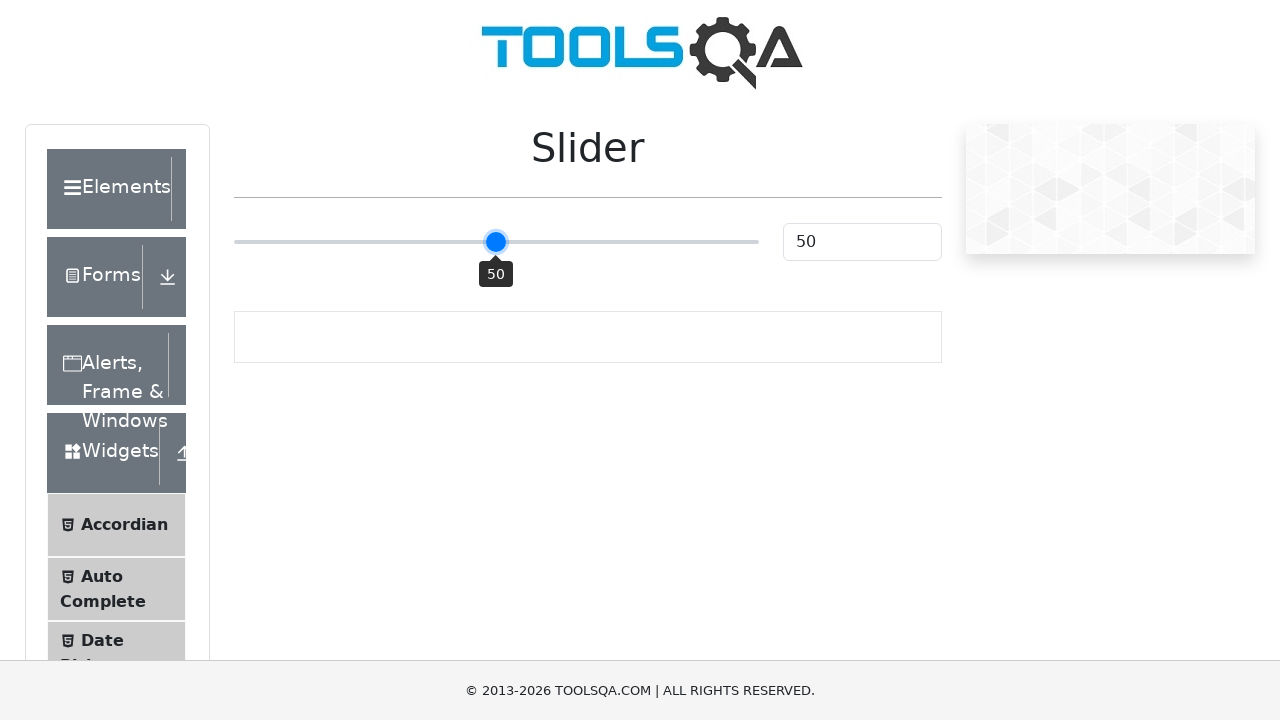

Dragged slider by offset -102 pixels at (394, 242)
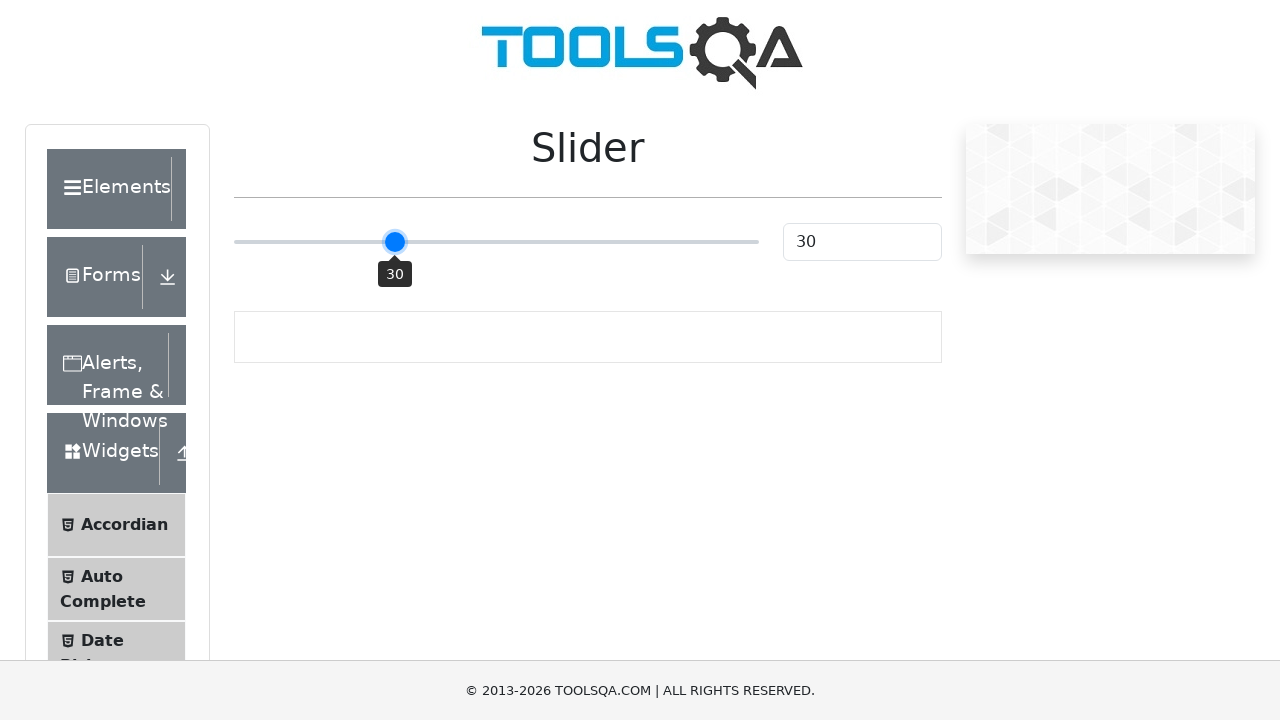

Released mouse button at (394, 242)
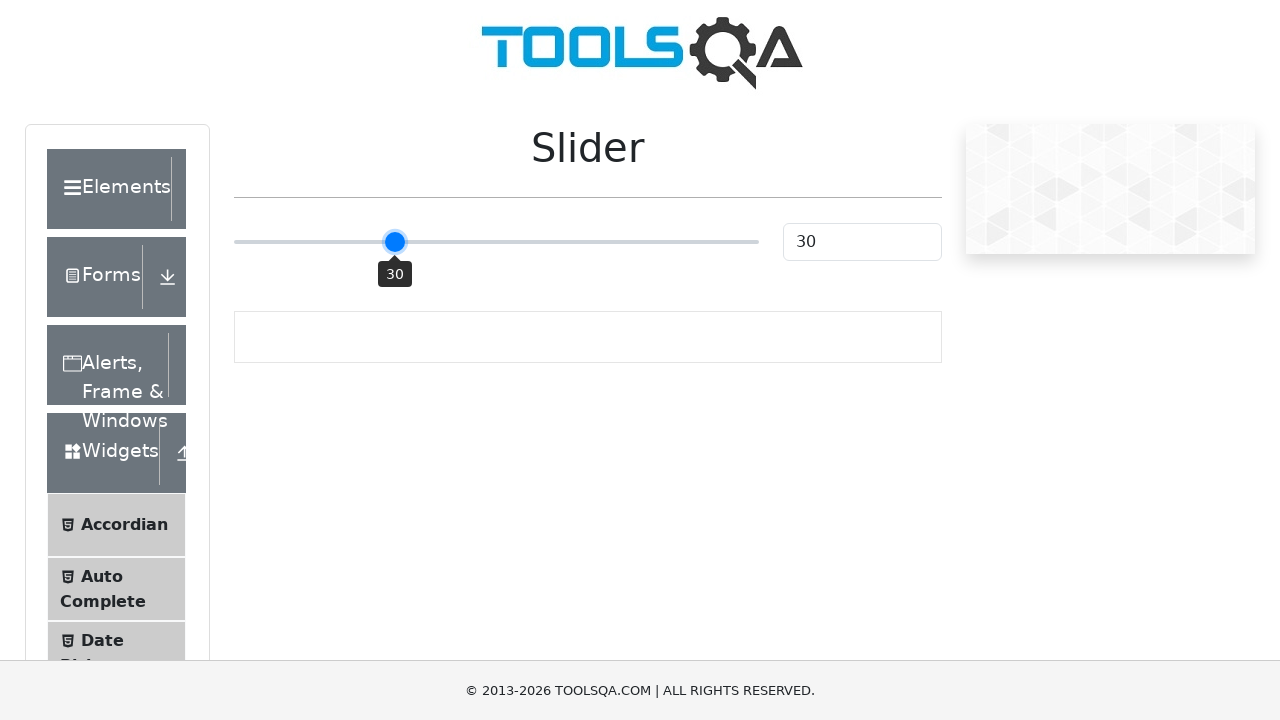

Checked slider value: 30
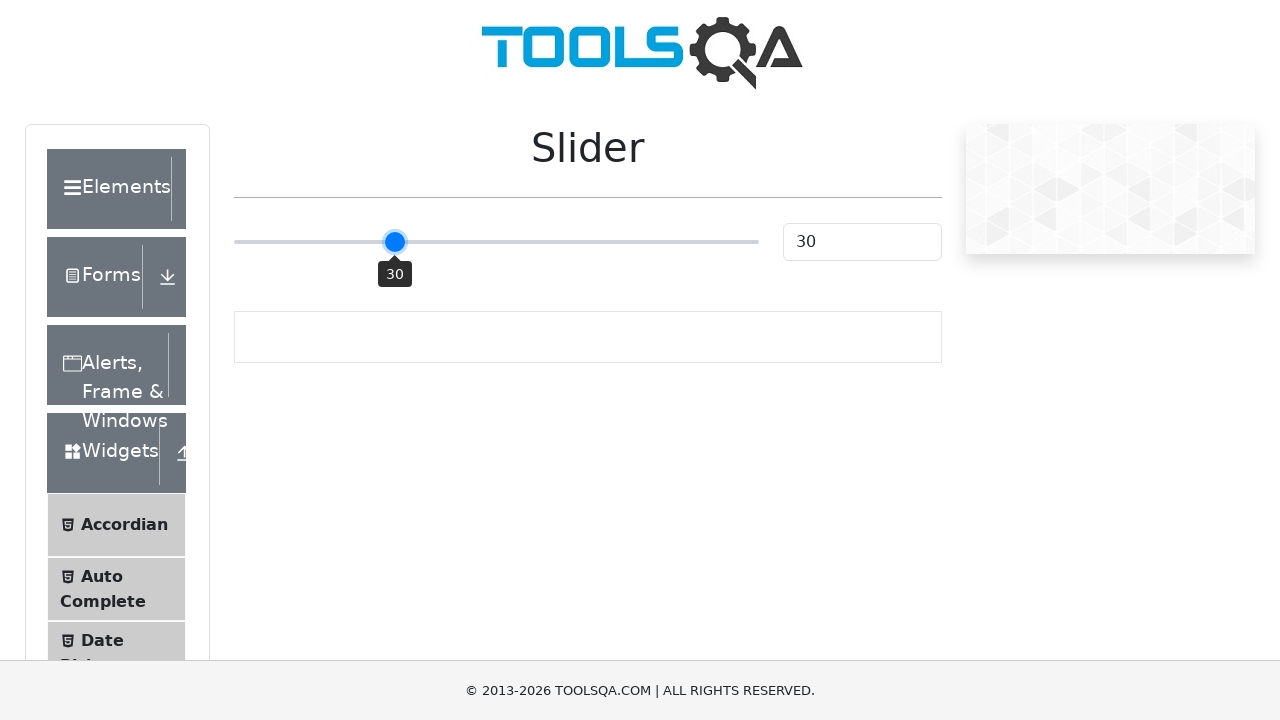

Moved mouse to slider center and pressed down (offset: -97) at (496, 242)
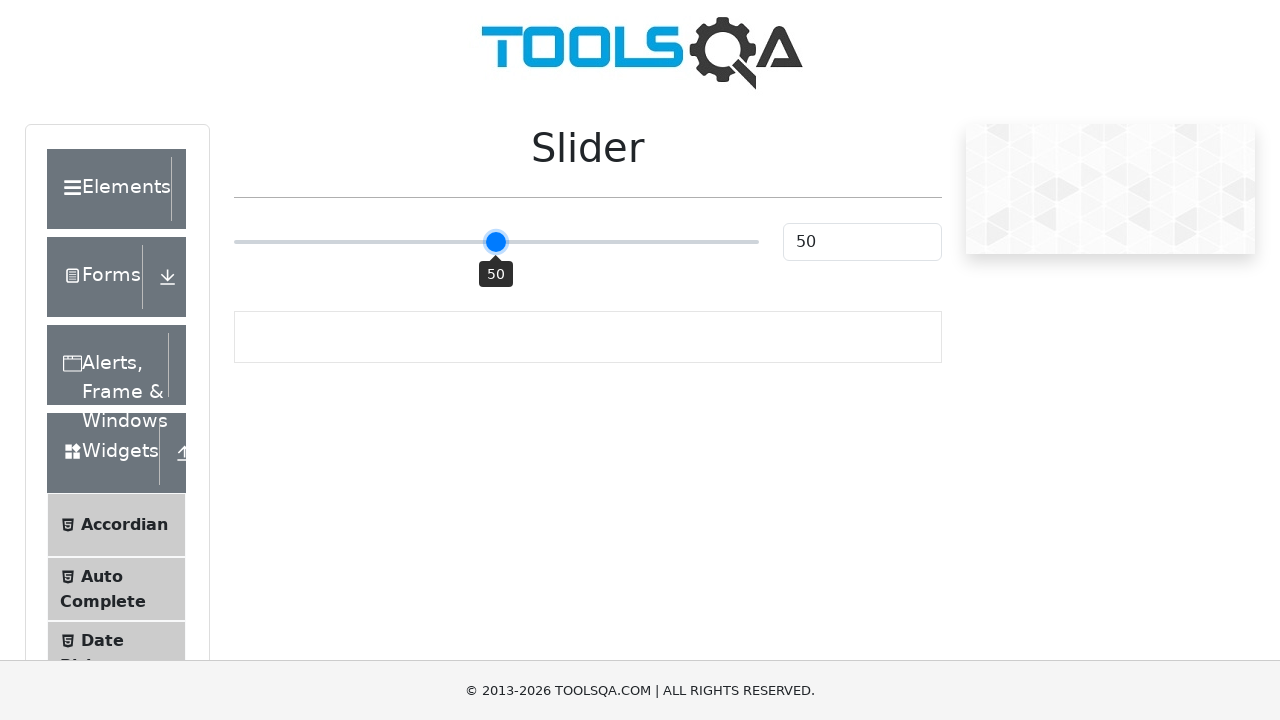

Dragged slider by offset -97 pixels at (399, 242)
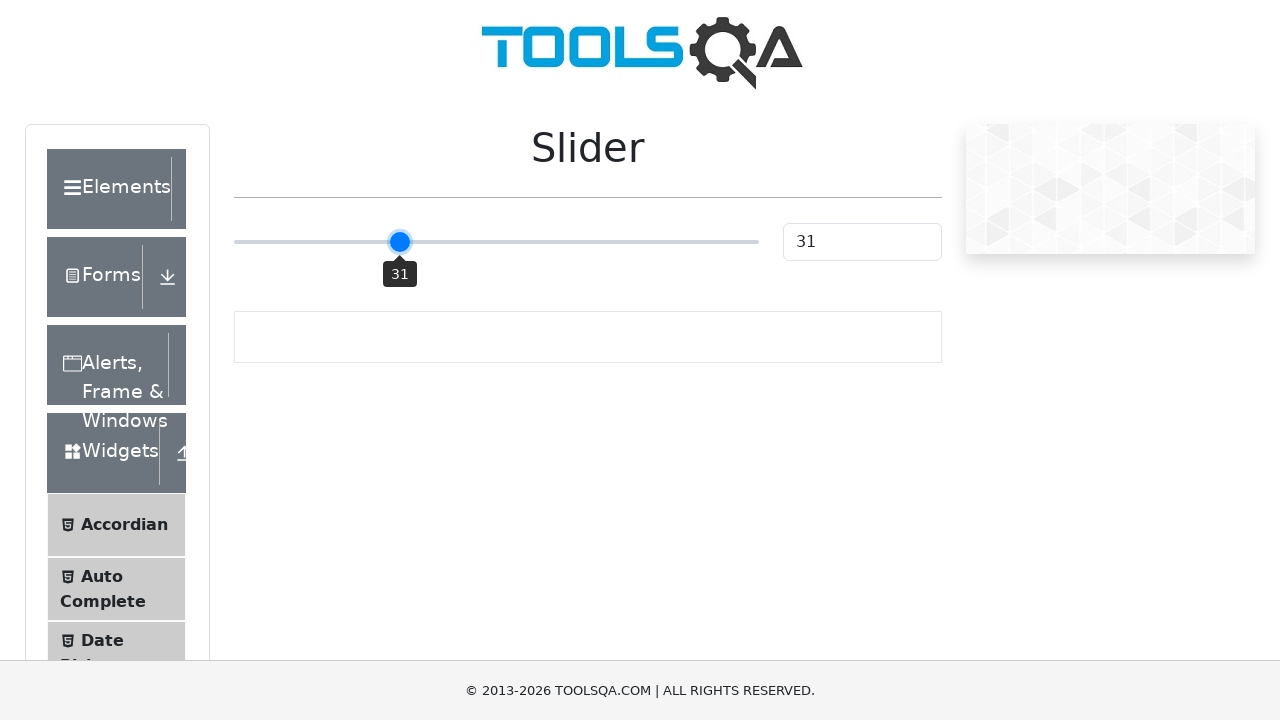

Released mouse button at (399, 242)
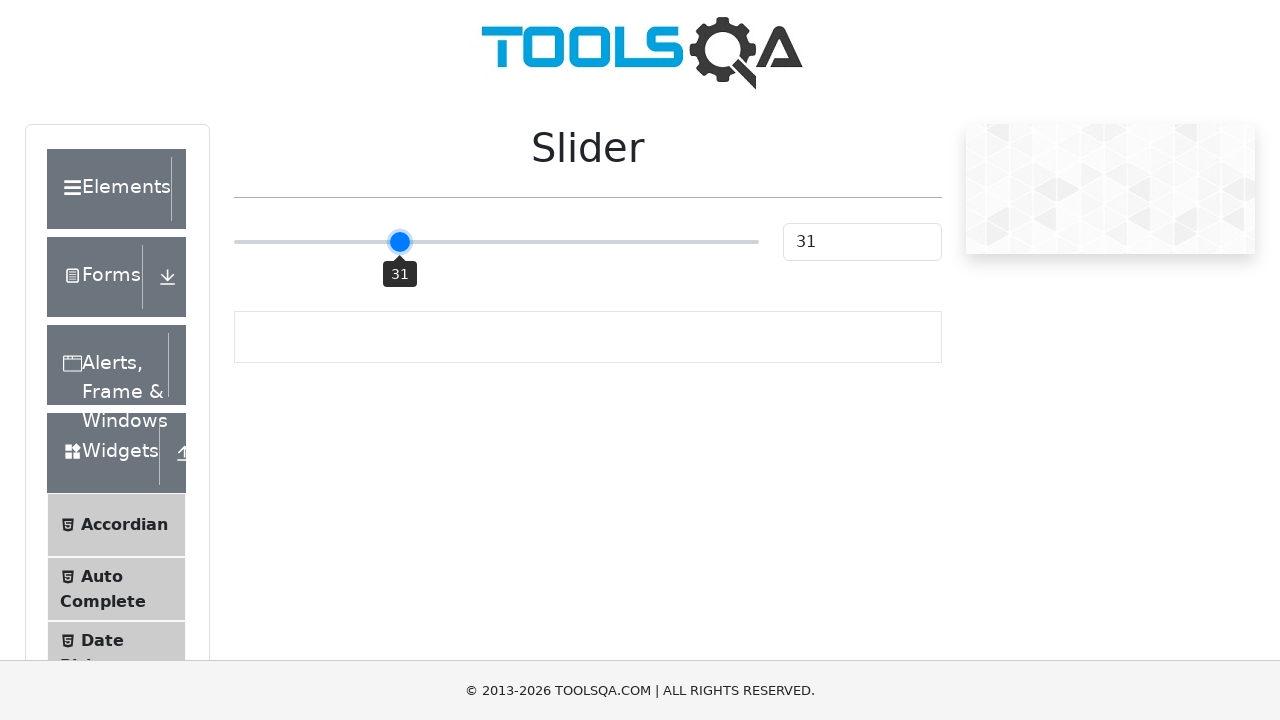

Checked slider value: 31
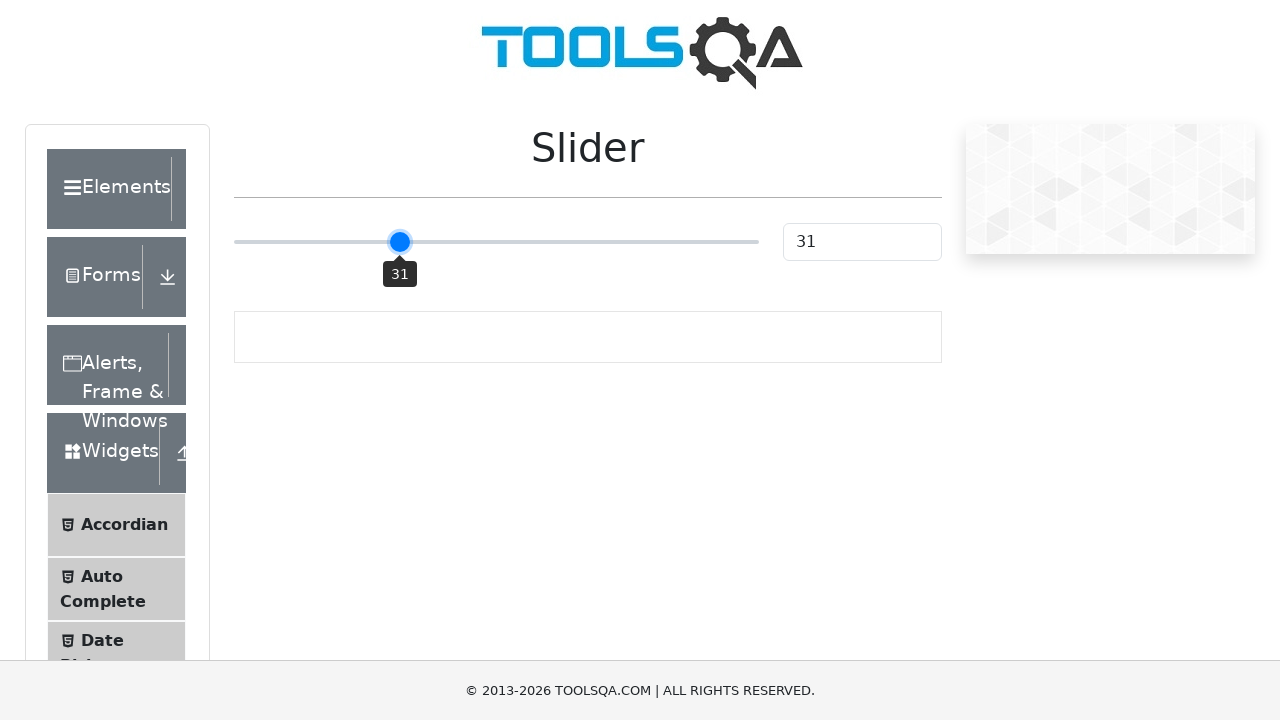

Moved mouse to slider center and pressed down (offset: -92) at (496, 242)
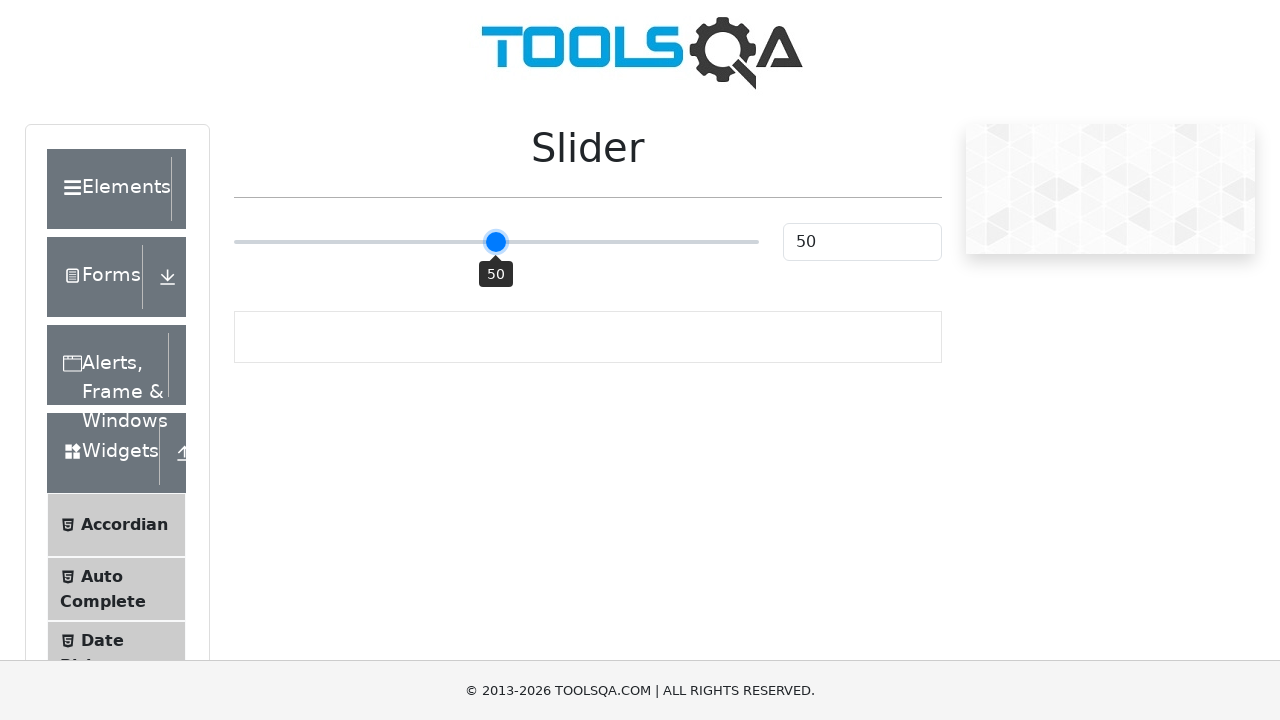

Dragged slider by offset -92 pixels at (404, 242)
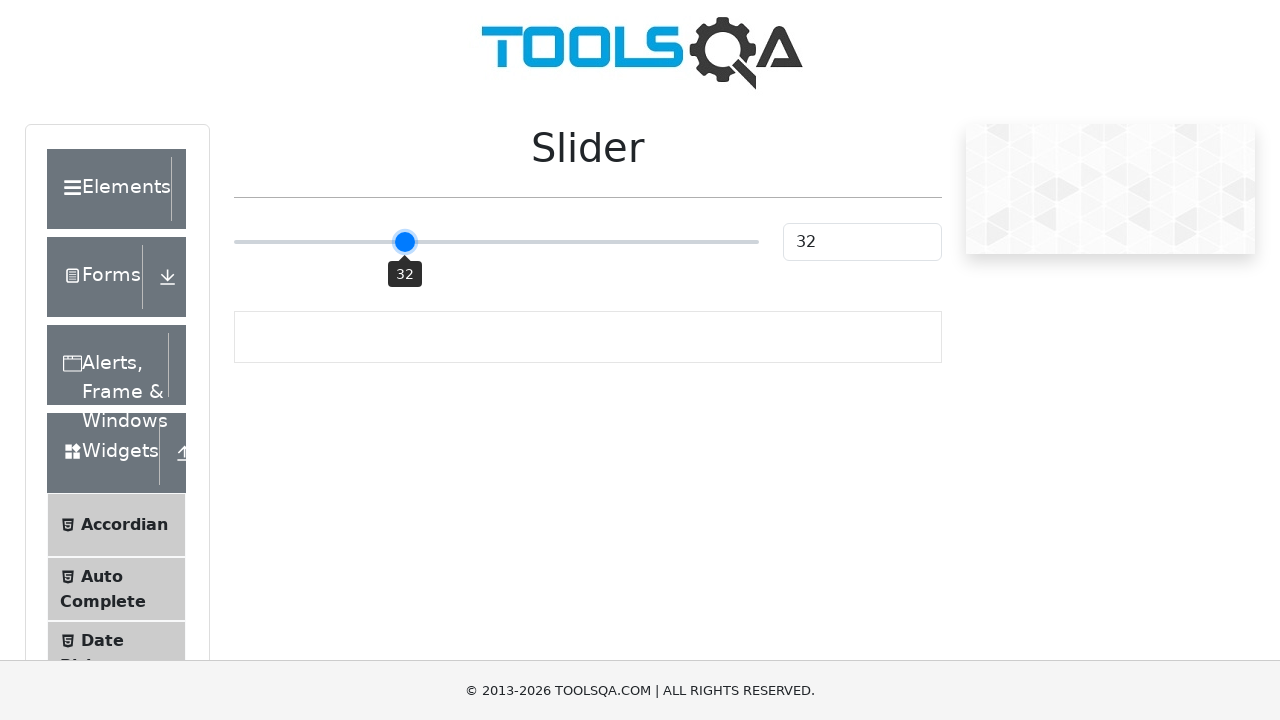

Released mouse button at (404, 242)
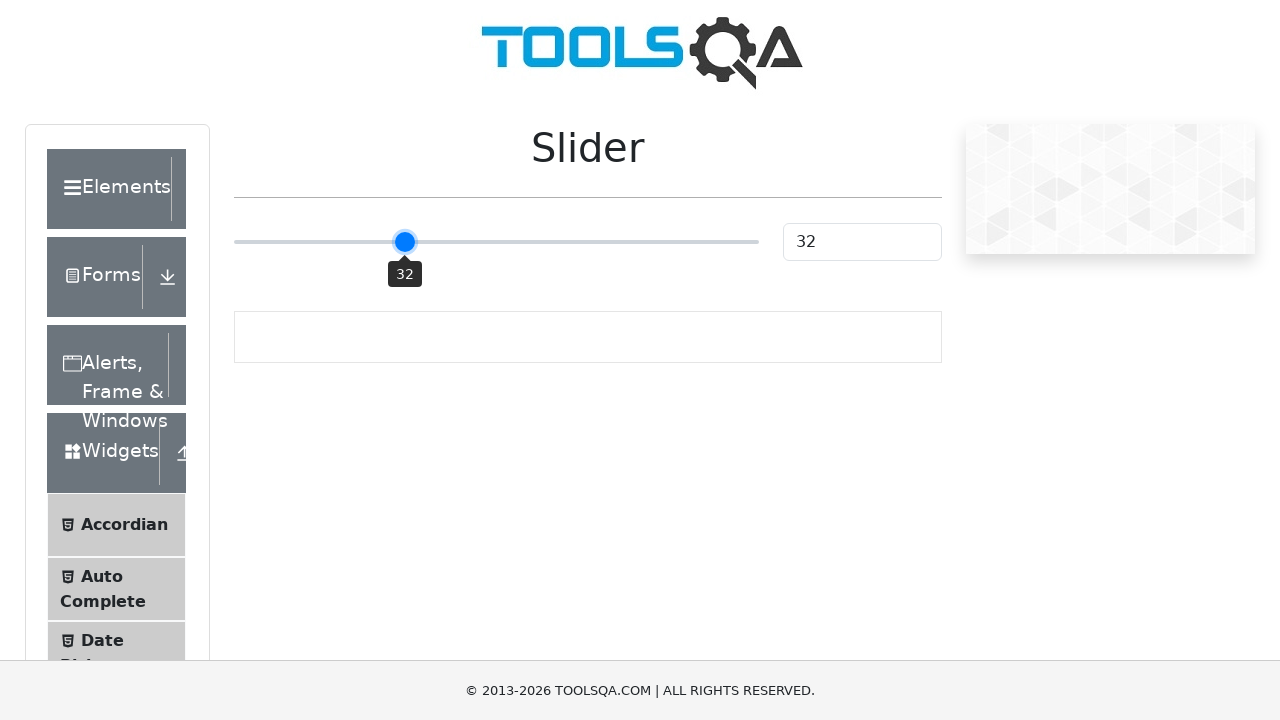

Checked slider value: 32
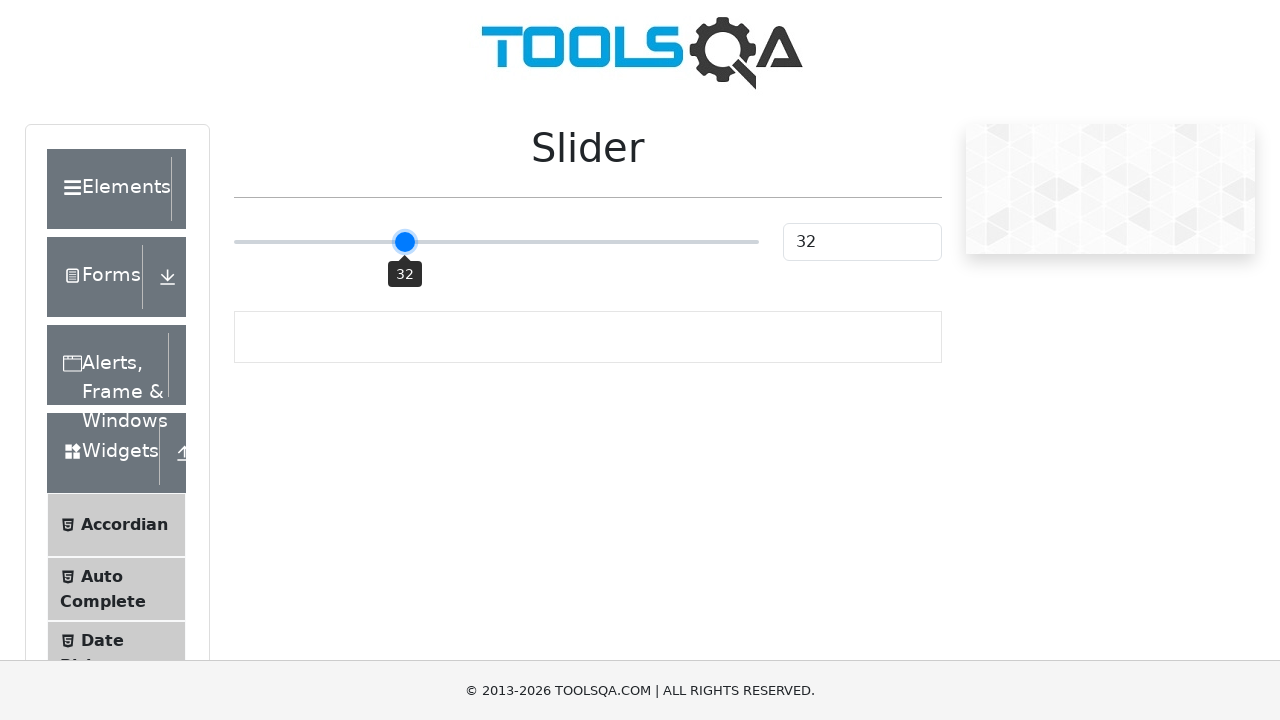

Moved mouse to slider center and pressed down (offset: -87) at (496, 242)
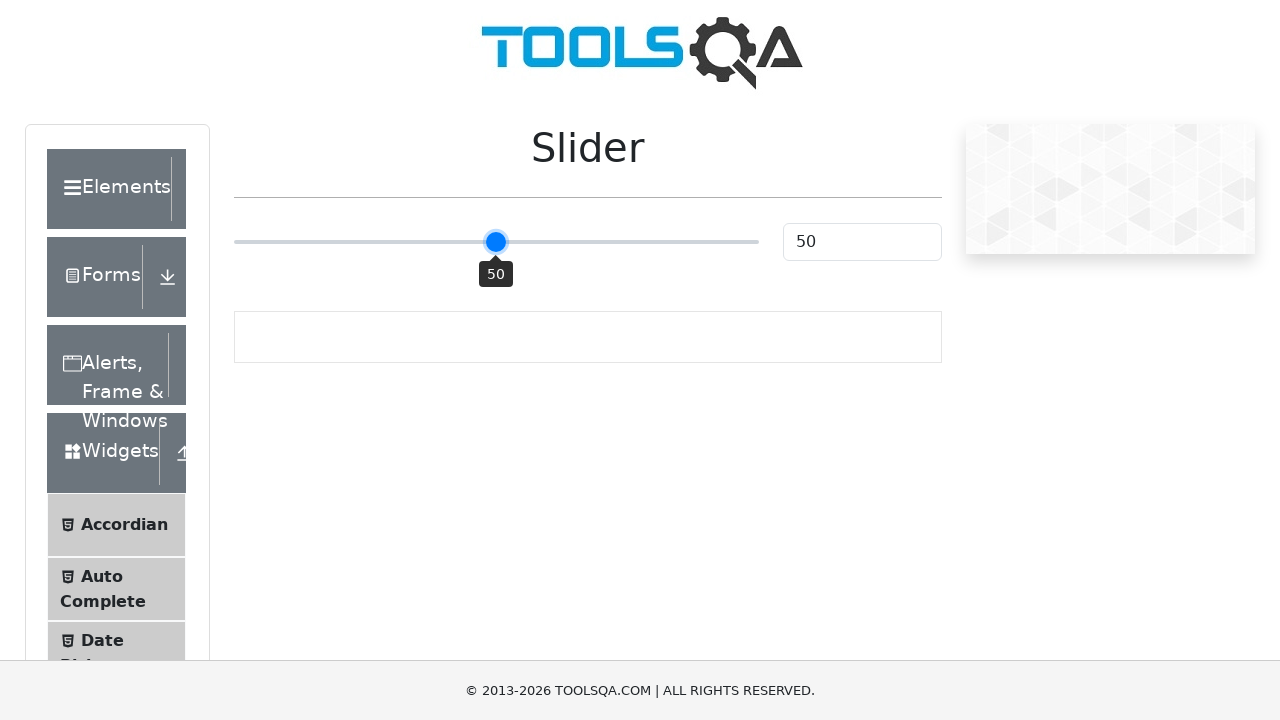

Dragged slider by offset -87 pixels at (409, 242)
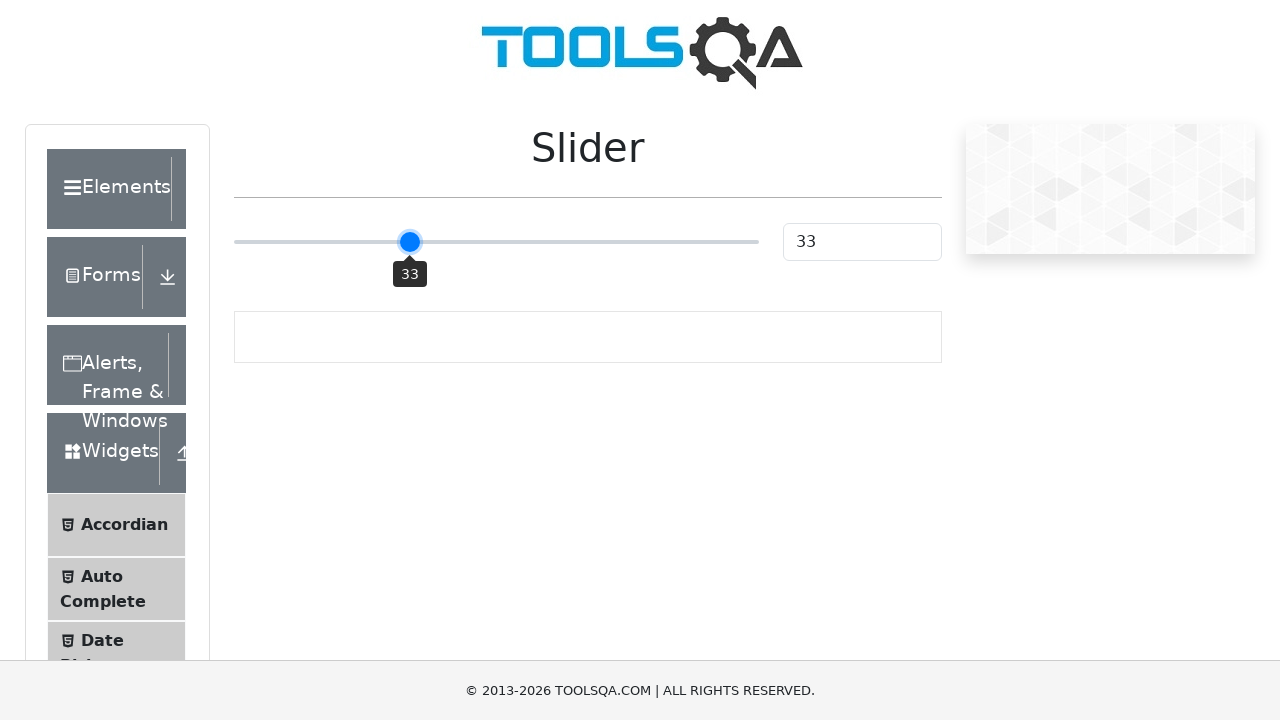

Released mouse button at (409, 242)
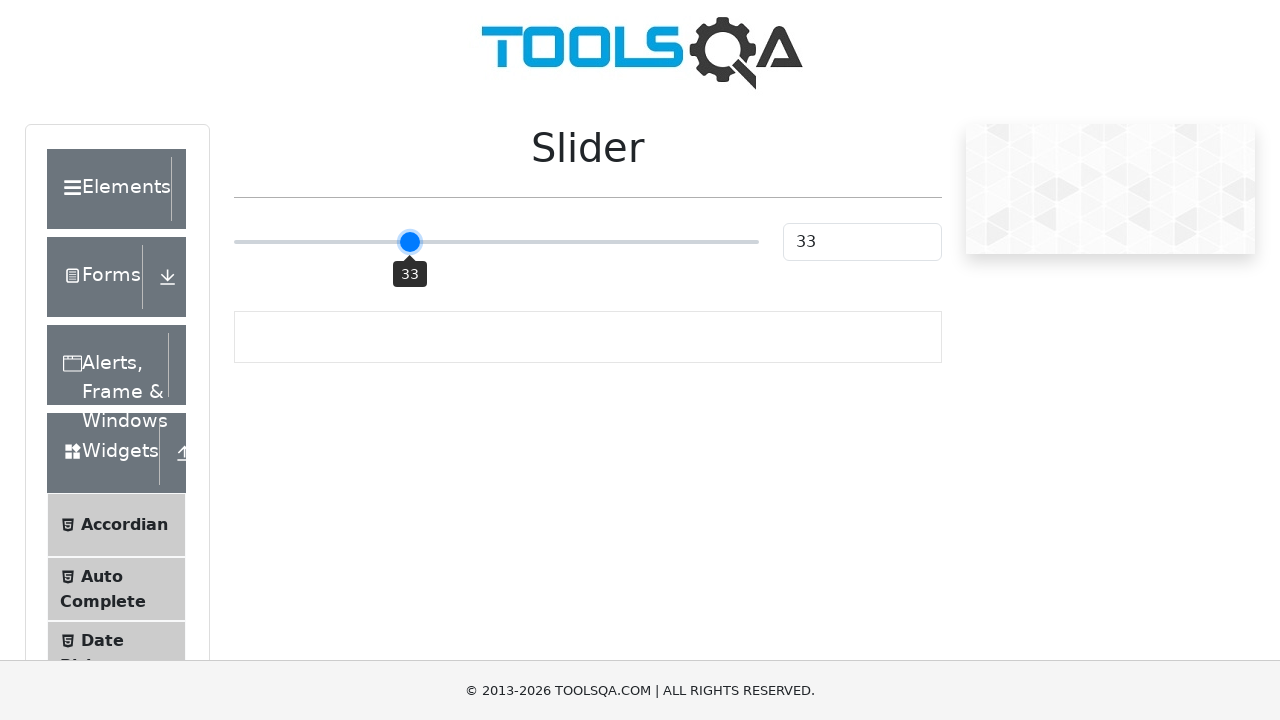

Checked slider value: 33
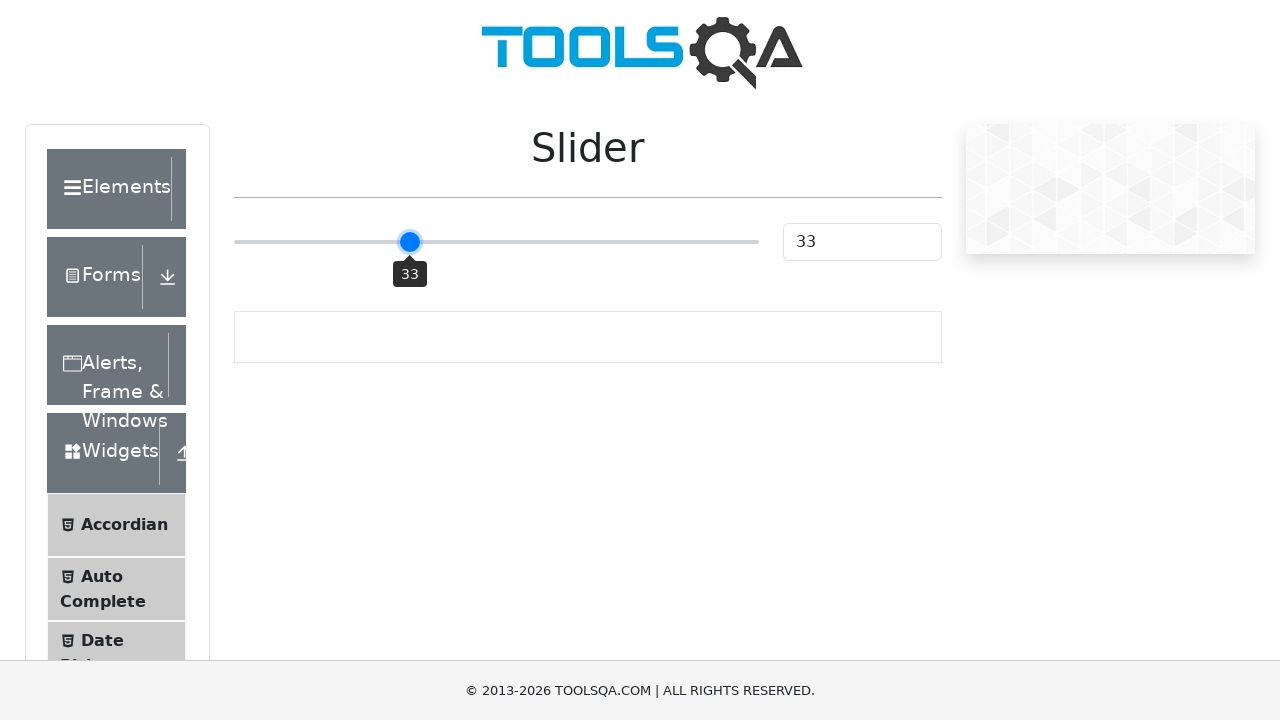

Moved mouse to slider center and pressed down (offset: -82) at (496, 242)
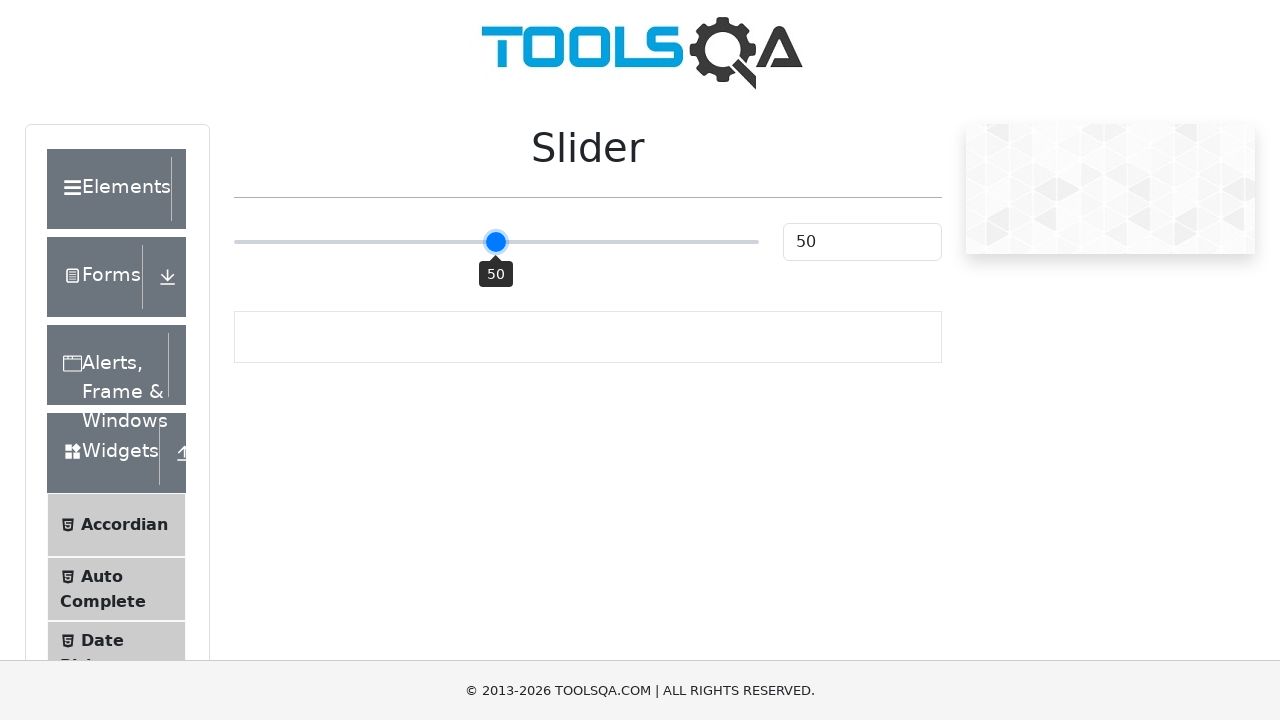

Dragged slider by offset -82 pixels at (414, 242)
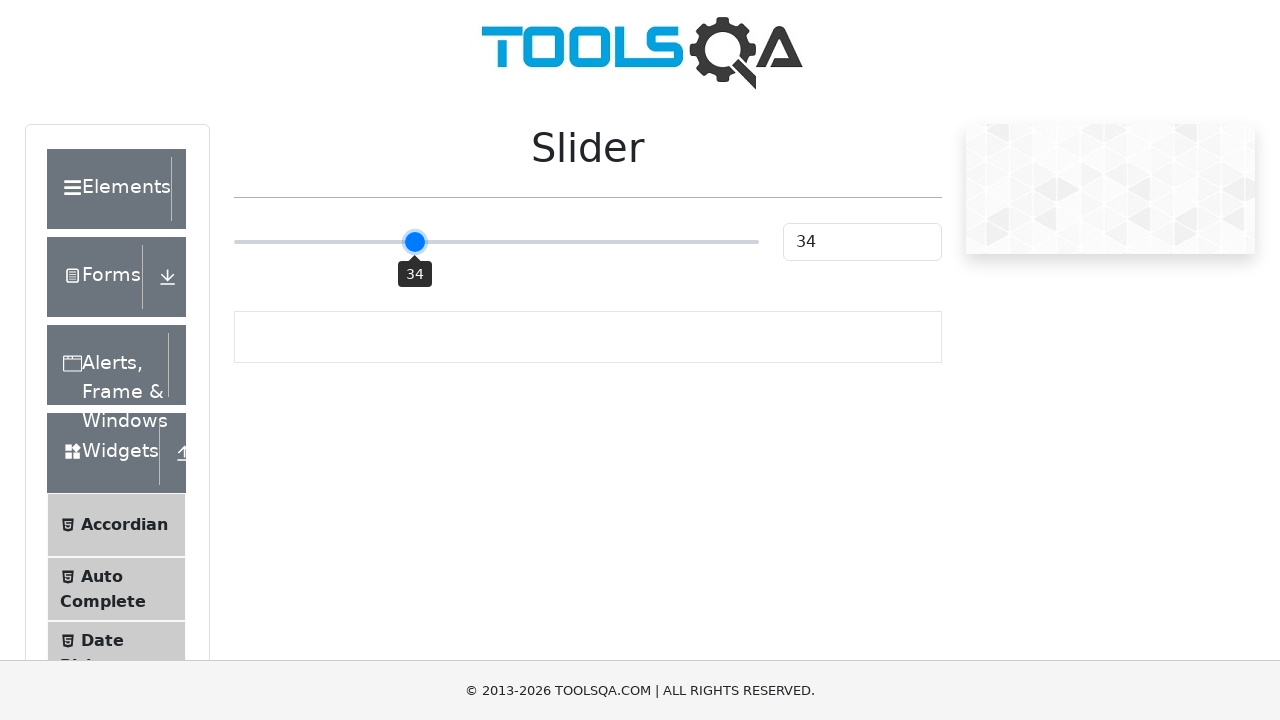

Released mouse button at (414, 242)
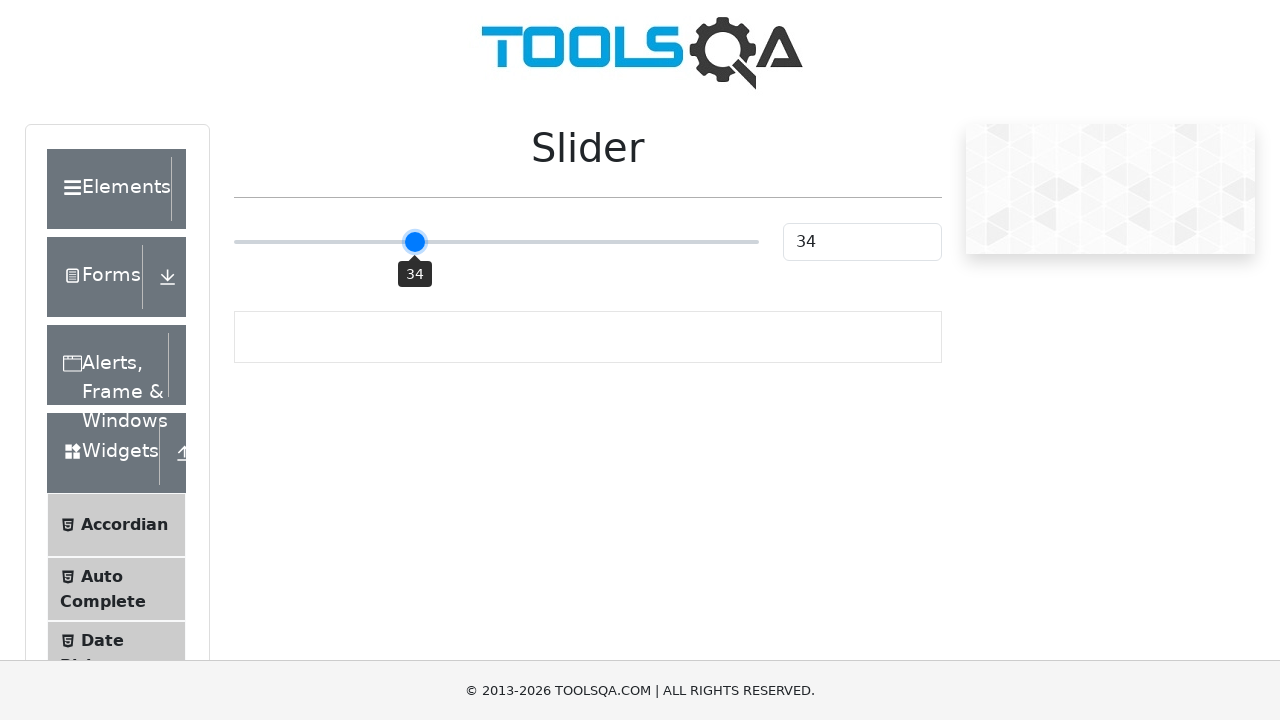

Checked slider value: 34
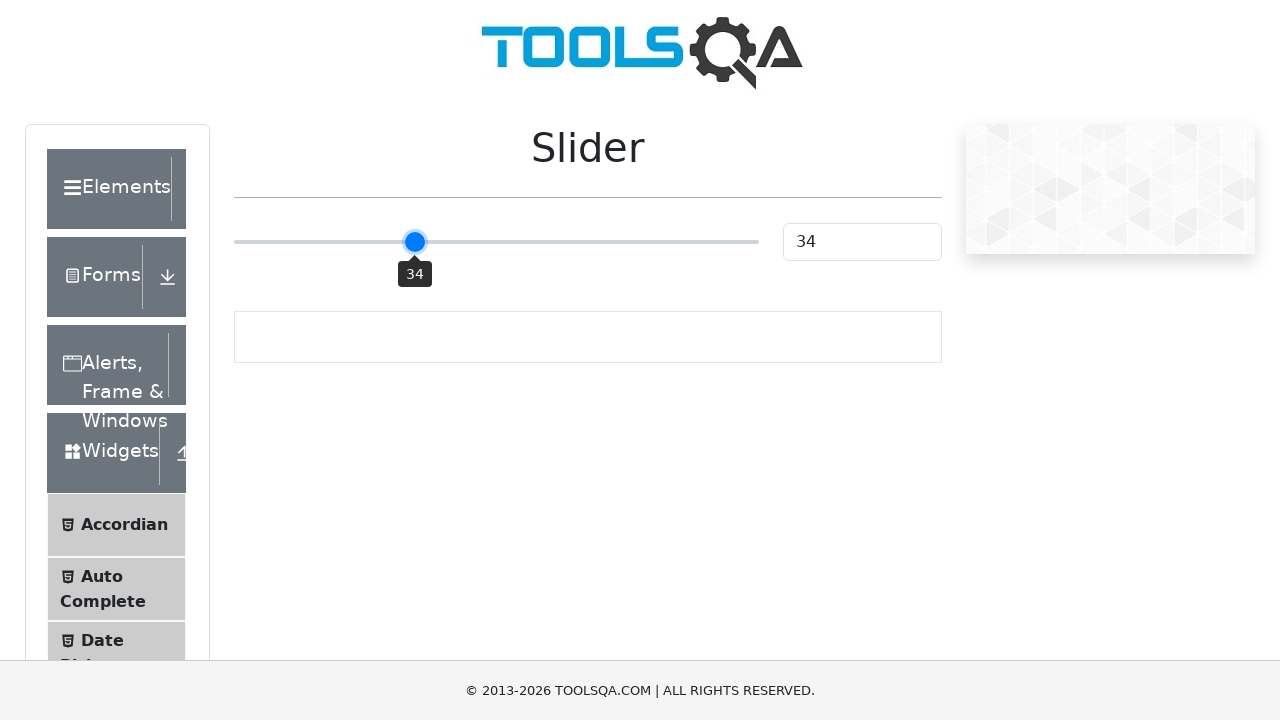

Moved mouse to slider center and pressed down (offset: -77) at (496, 242)
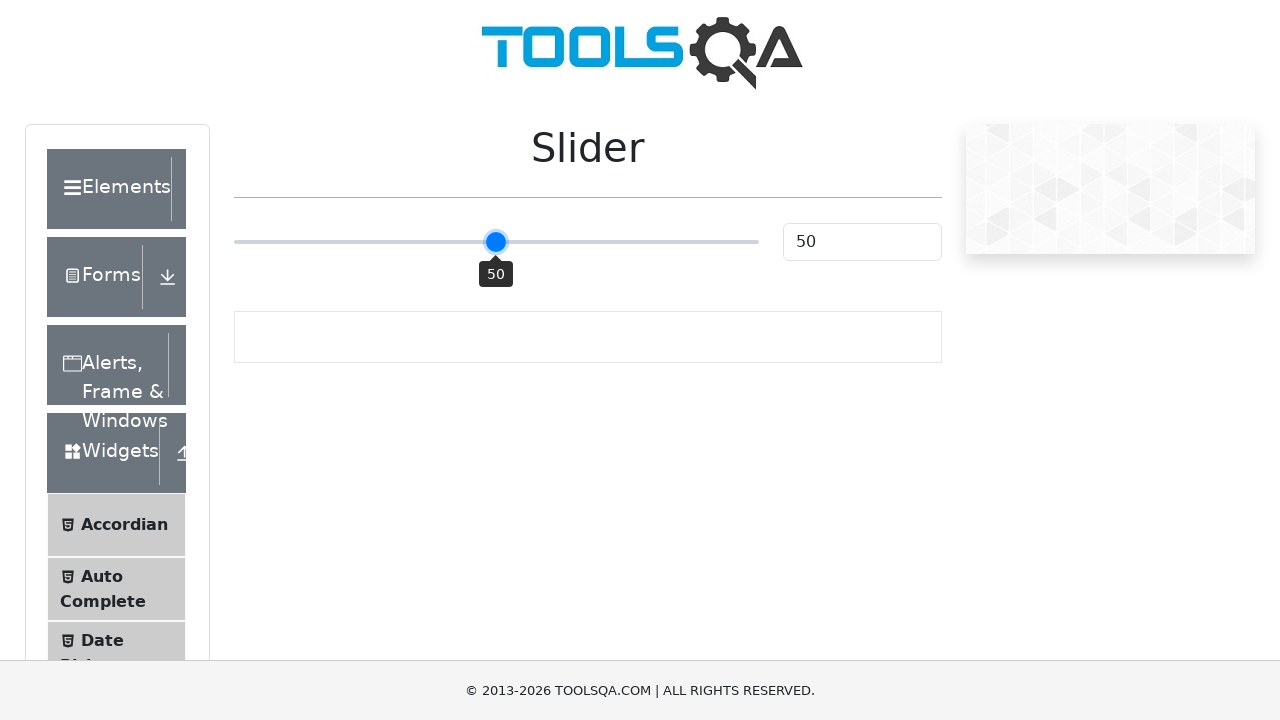

Dragged slider by offset -77 pixels at (419, 242)
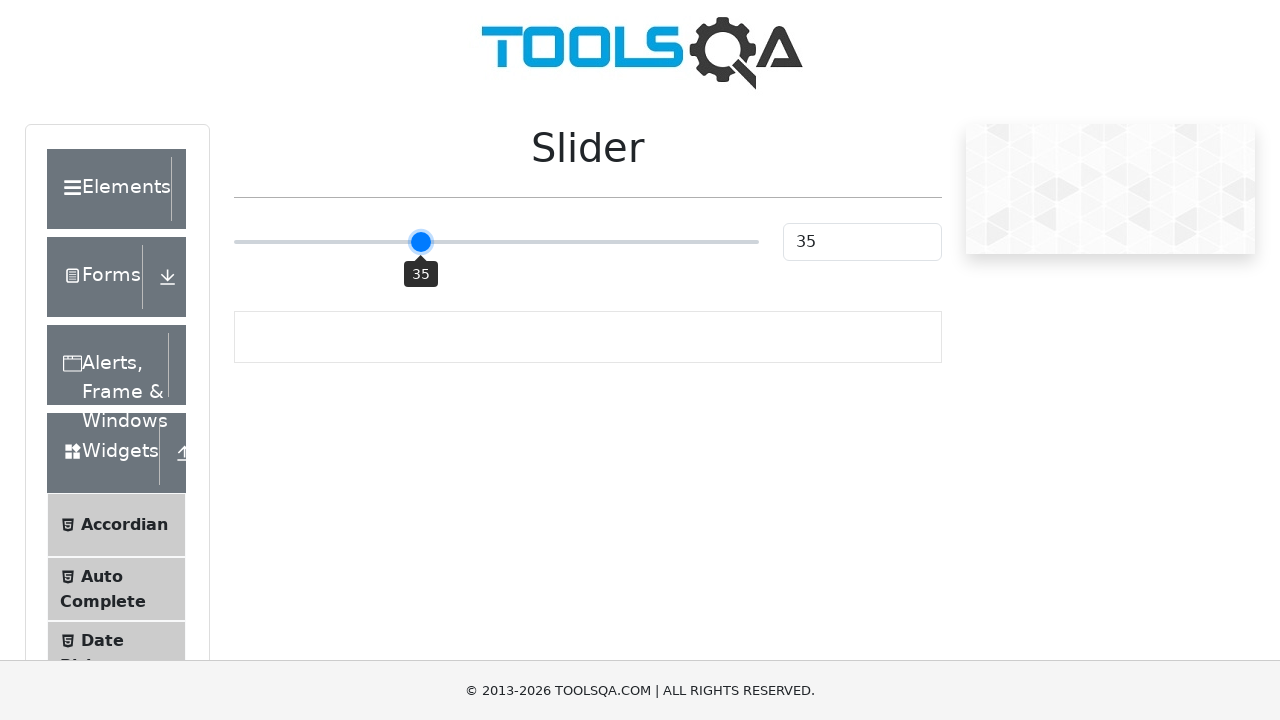

Released mouse button at (419, 242)
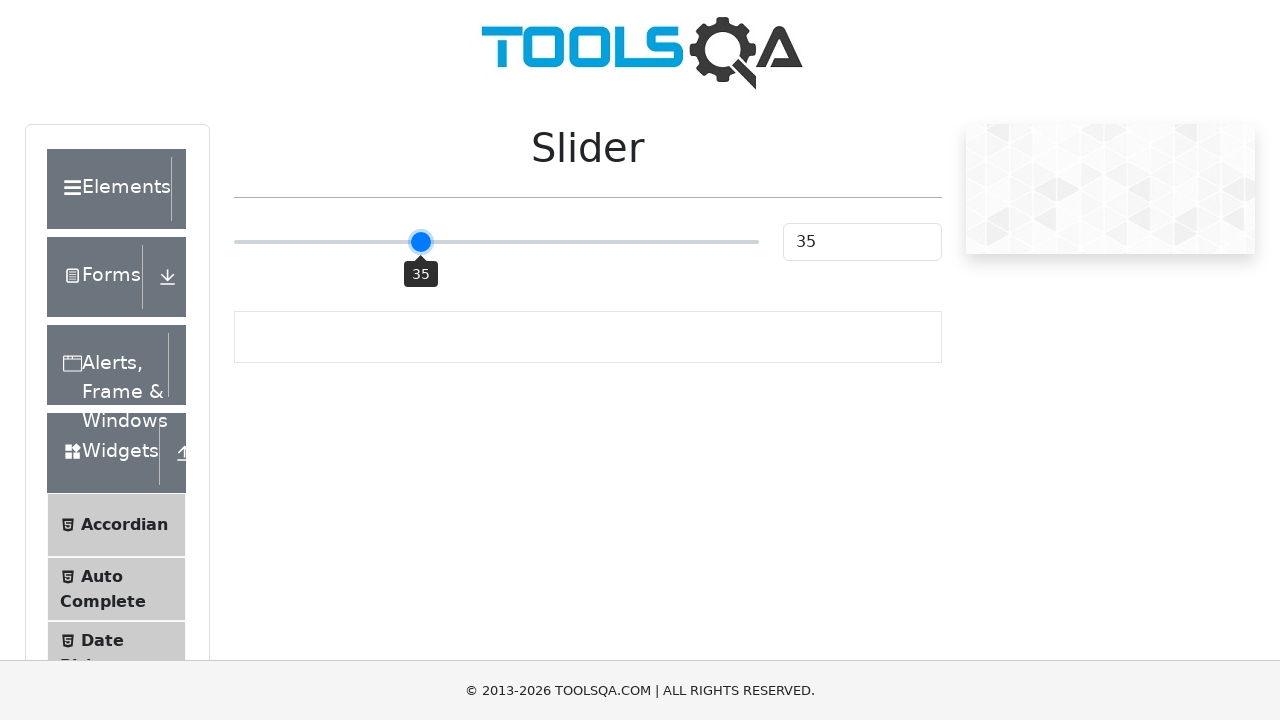

Checked slider value: 35
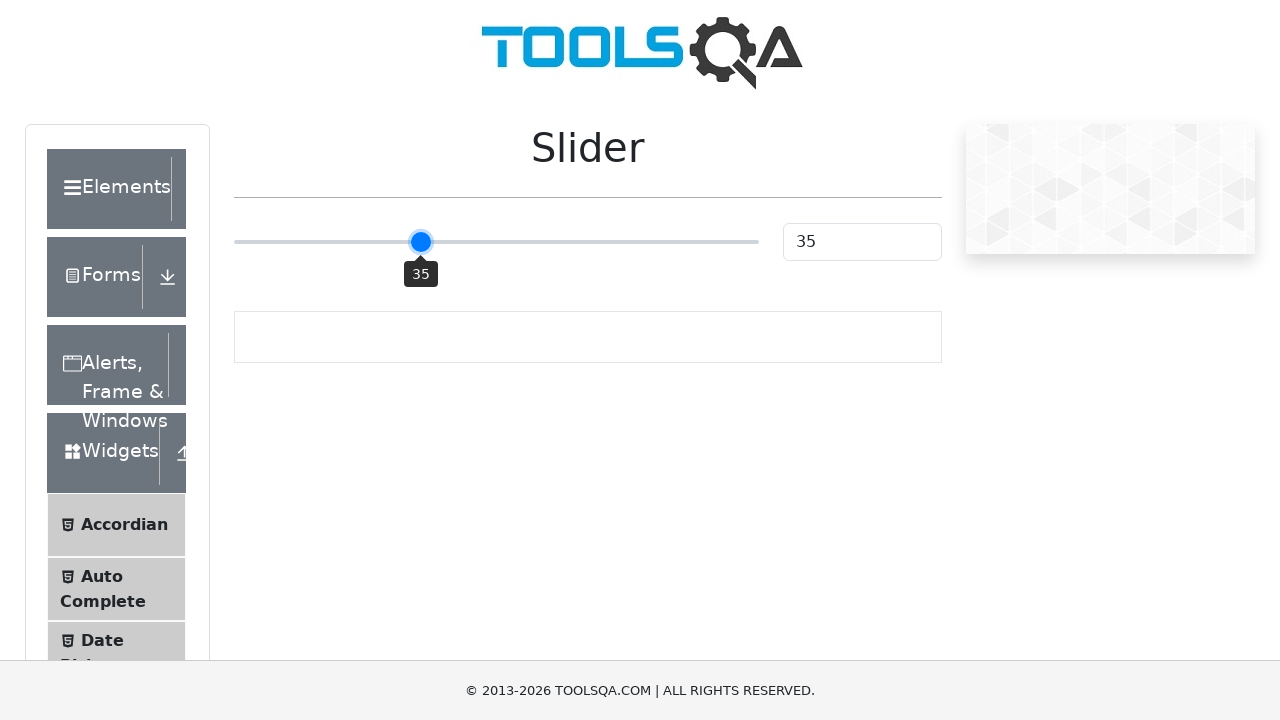

Moved mouse to slider center and pressed down (offset: -72) at (496, 242)
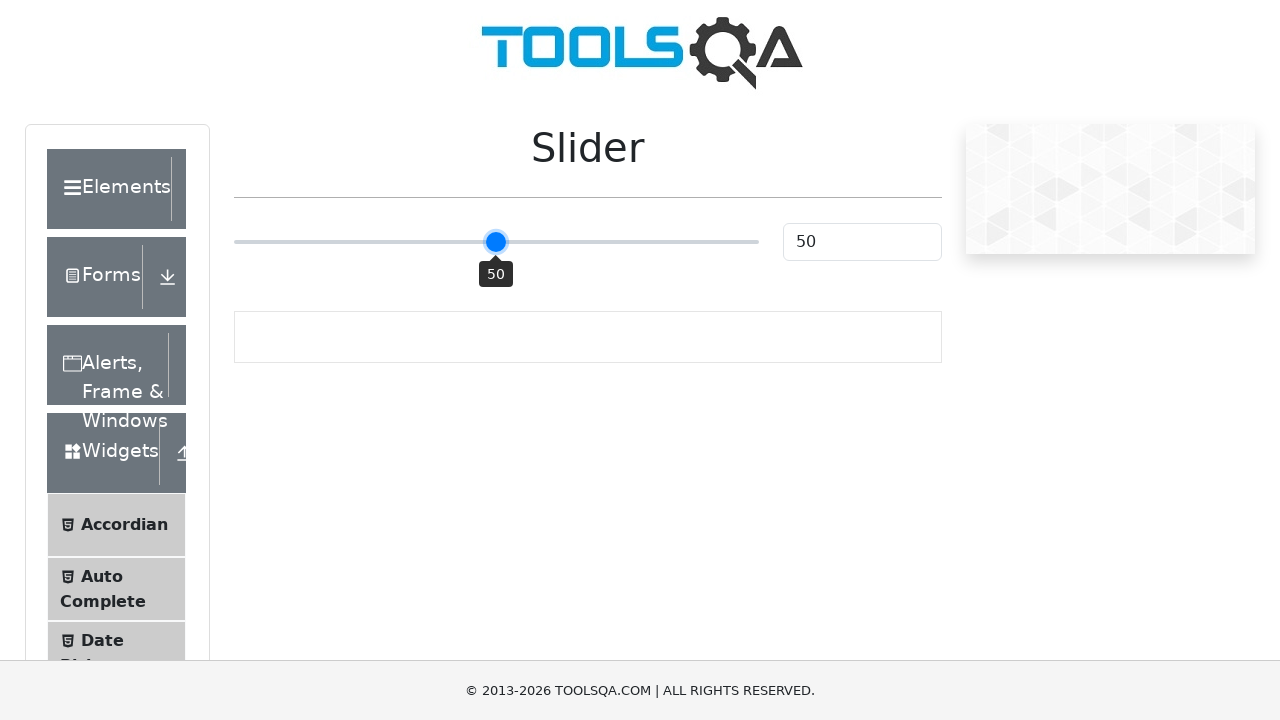

Dragged slider by offset -72 pixels at (424, 242)
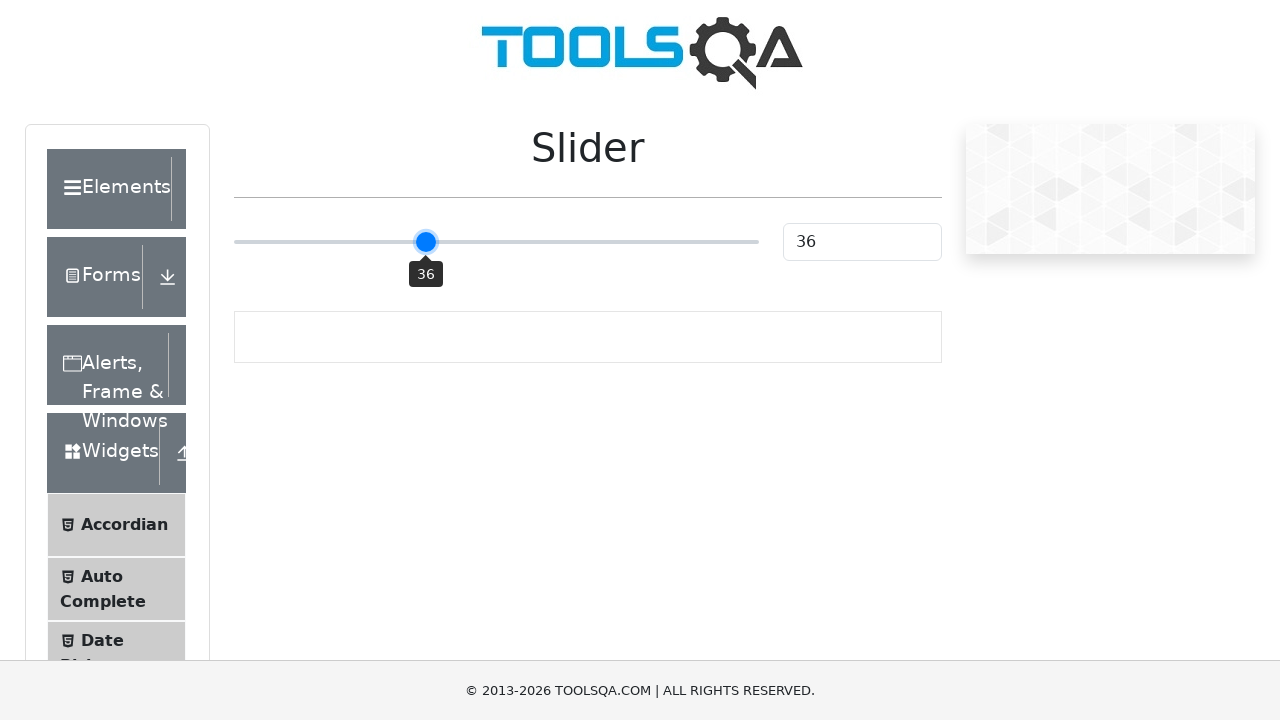

Released mouse button at (424, 242)
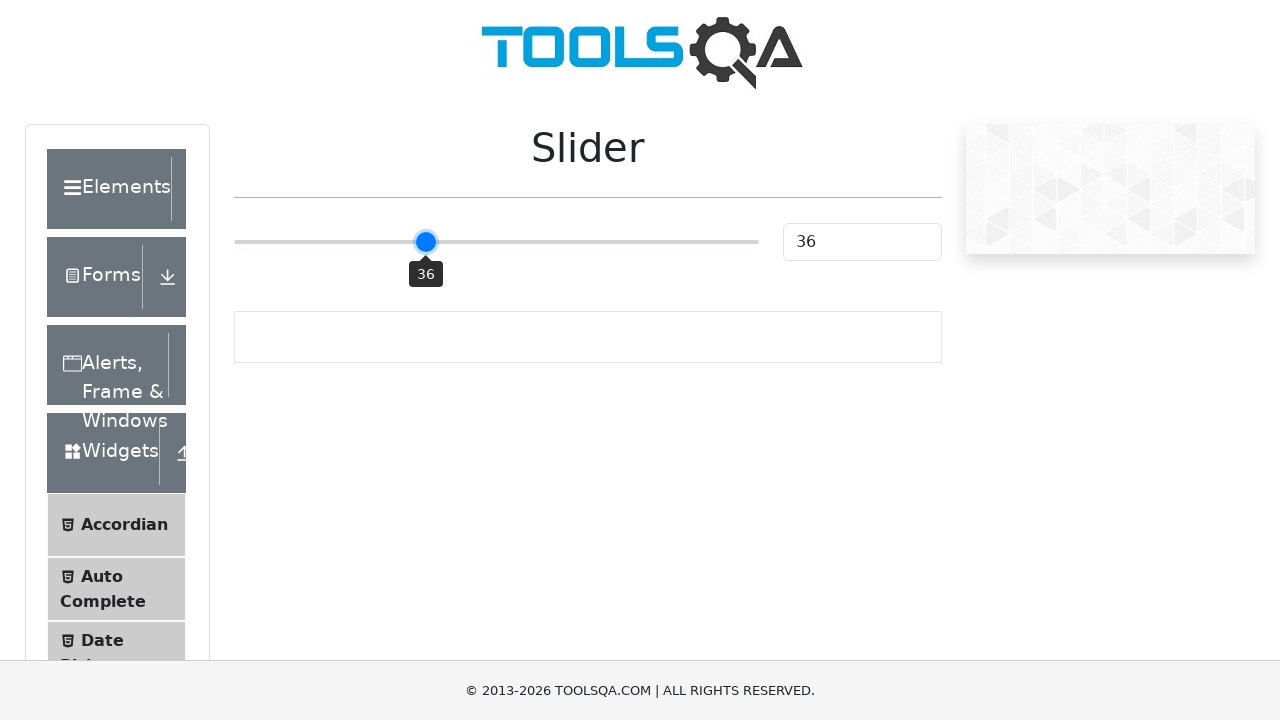

Checked slider value: 36
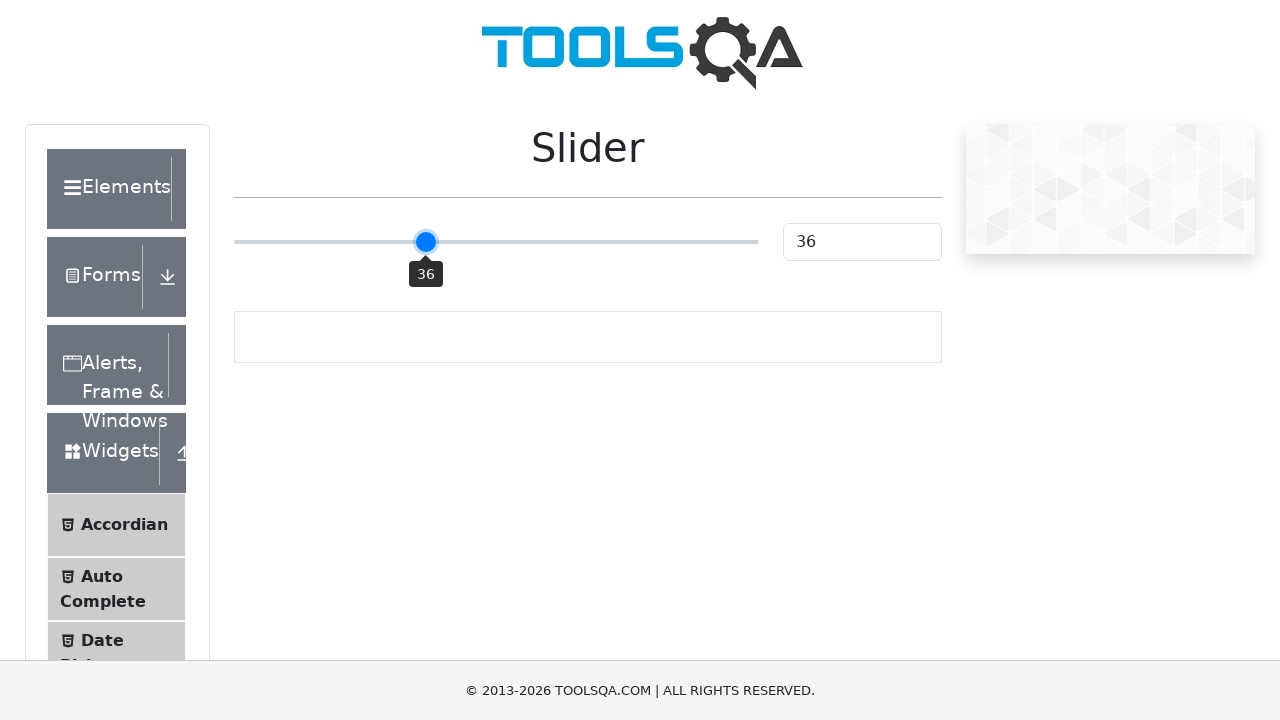

Moved mouse to slider center and pressed down (offset: -67) at (496, 242)
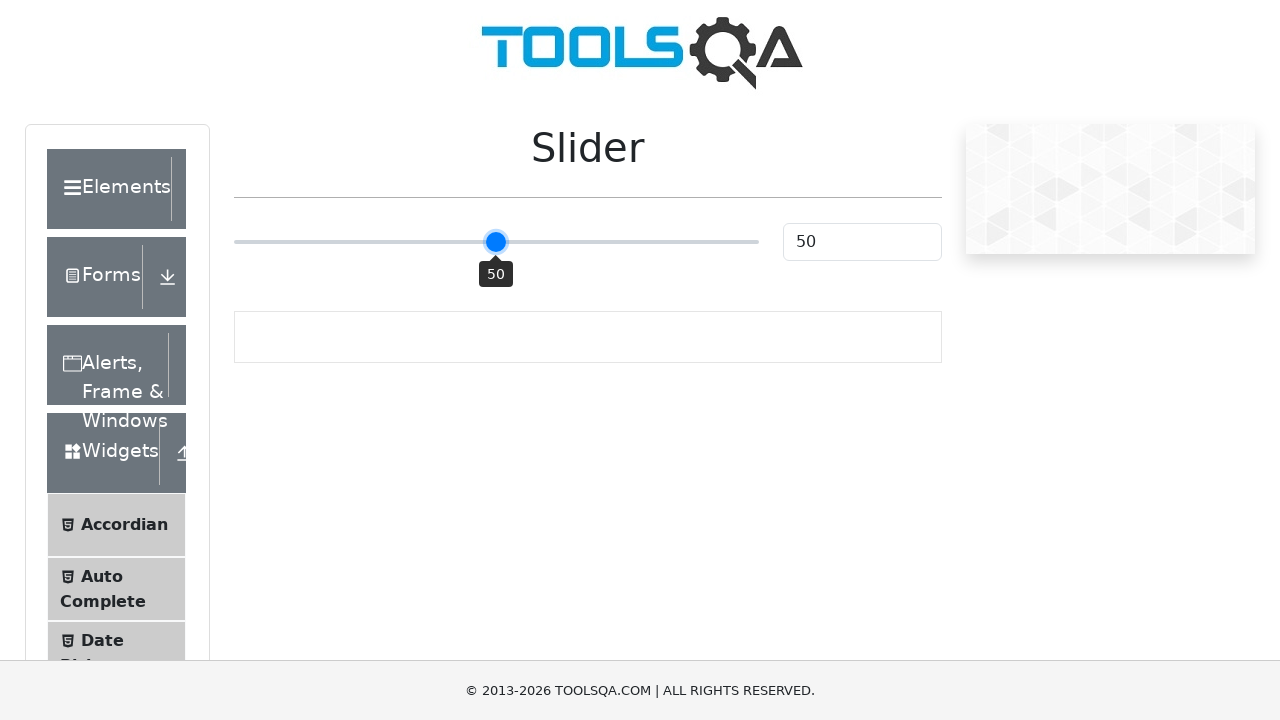

Dragged slider by offset -67 pixels at (429, 242)
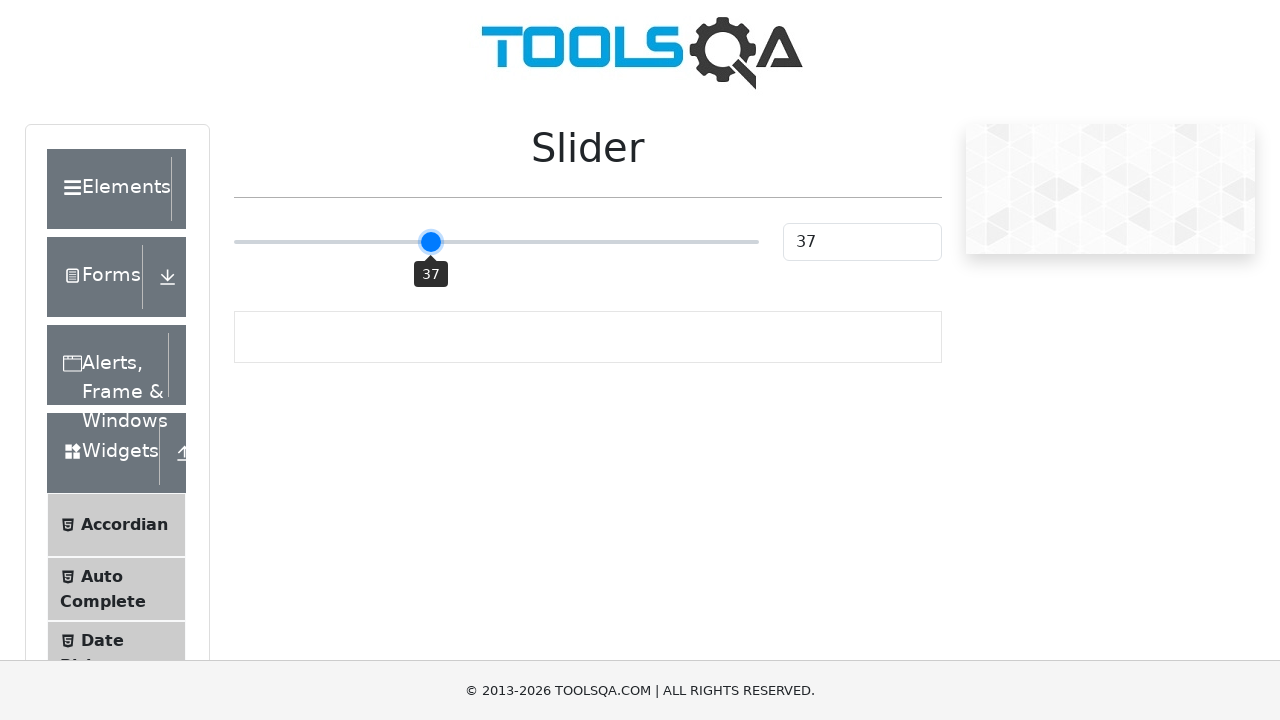

Released mouse button at (429, 242)
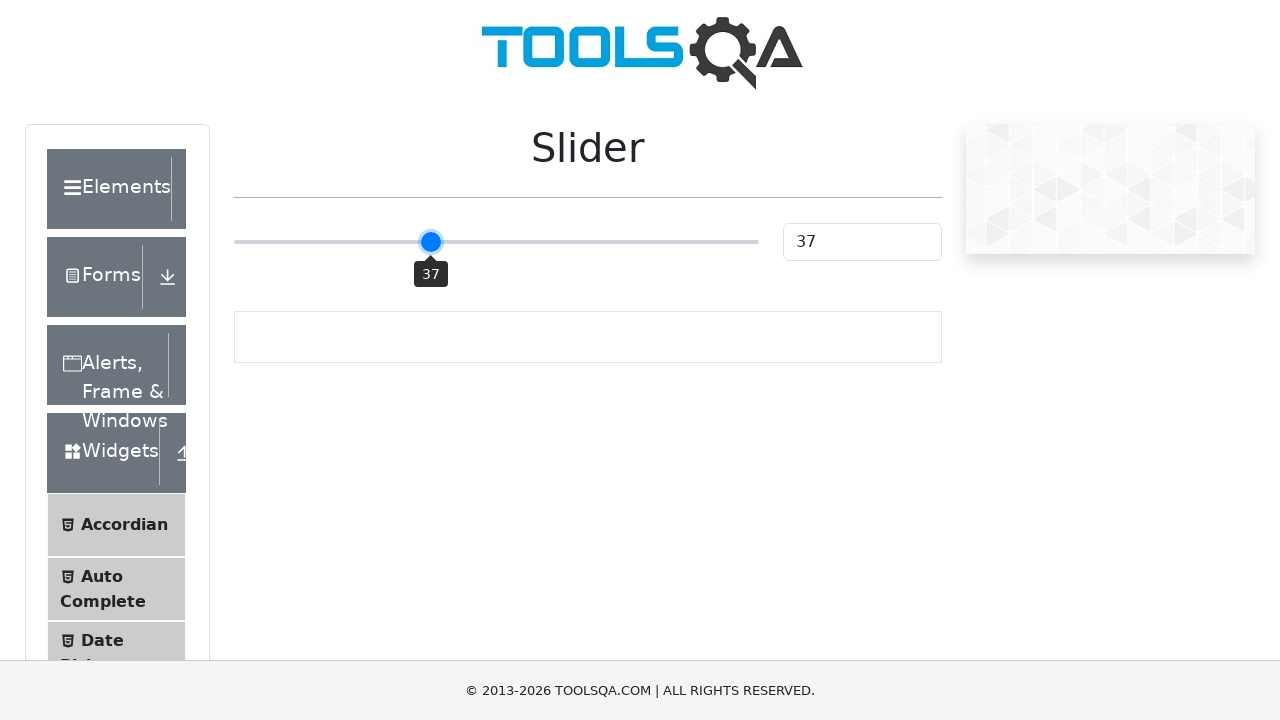

Checked slider value: 37
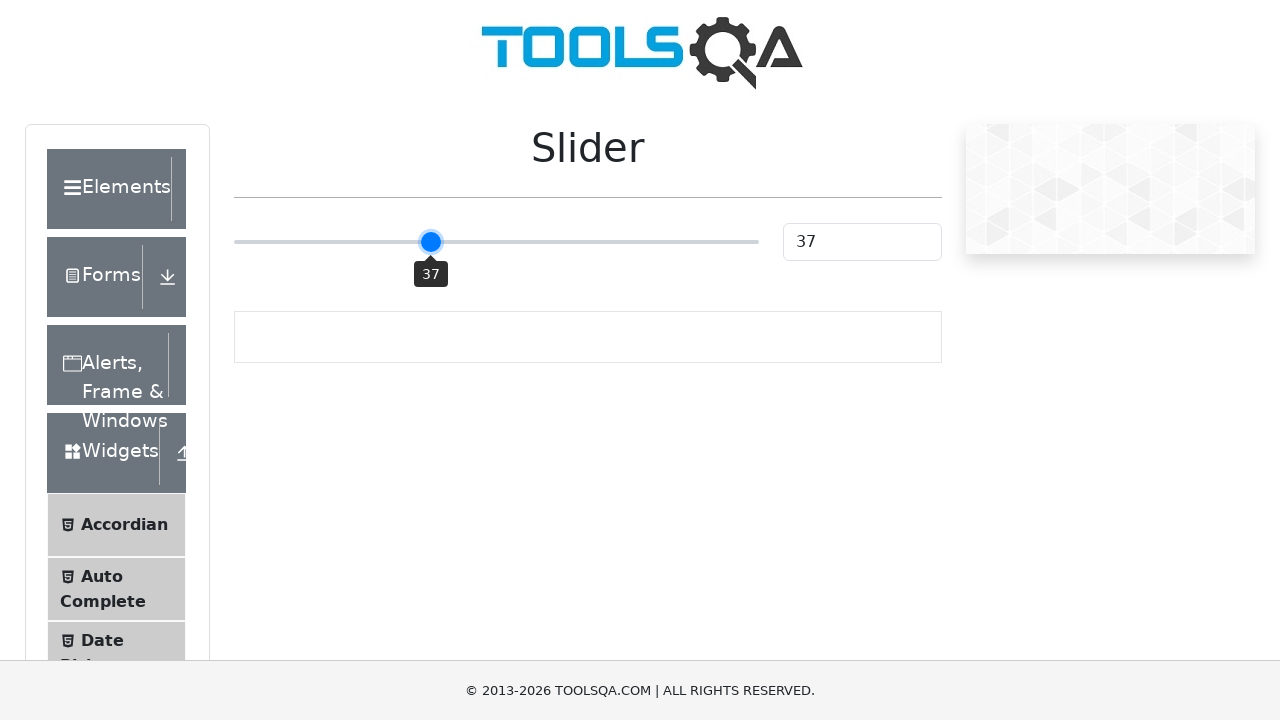

Moved mouse to slider center and pressed down (offset: -62) at (496, 242)
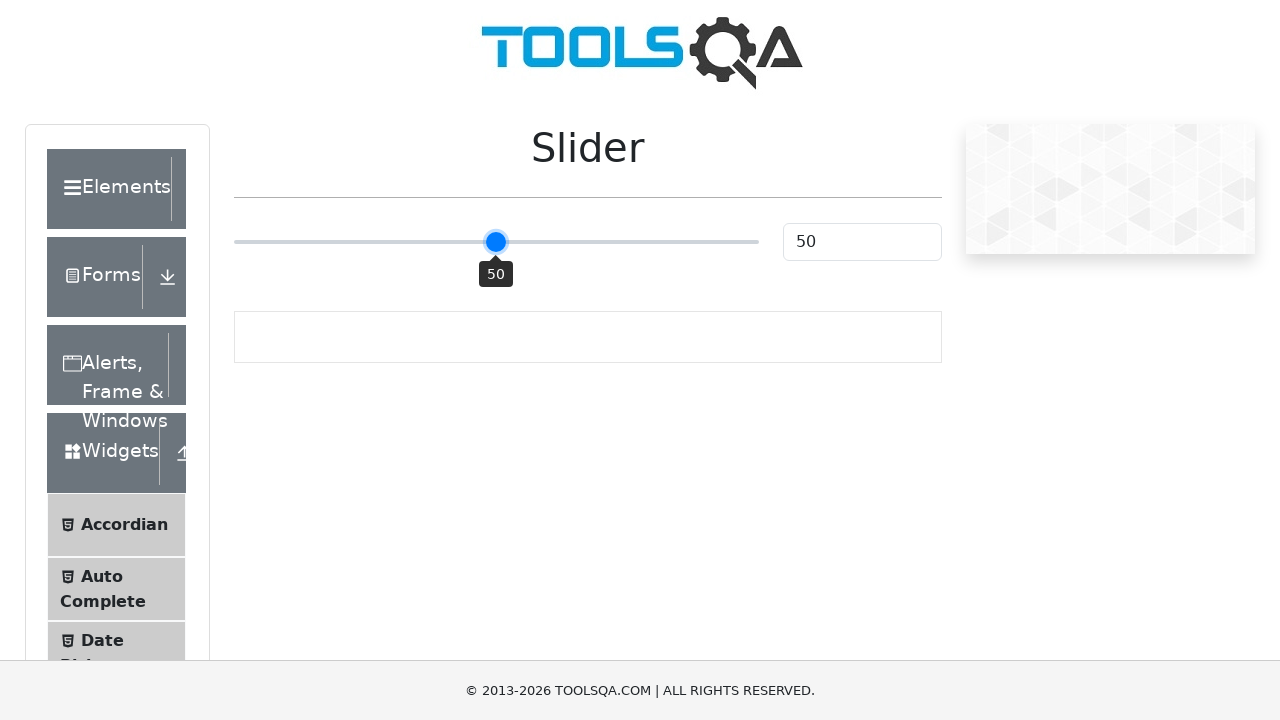

Dragged slider by offset -62 pixels at (434, 242)
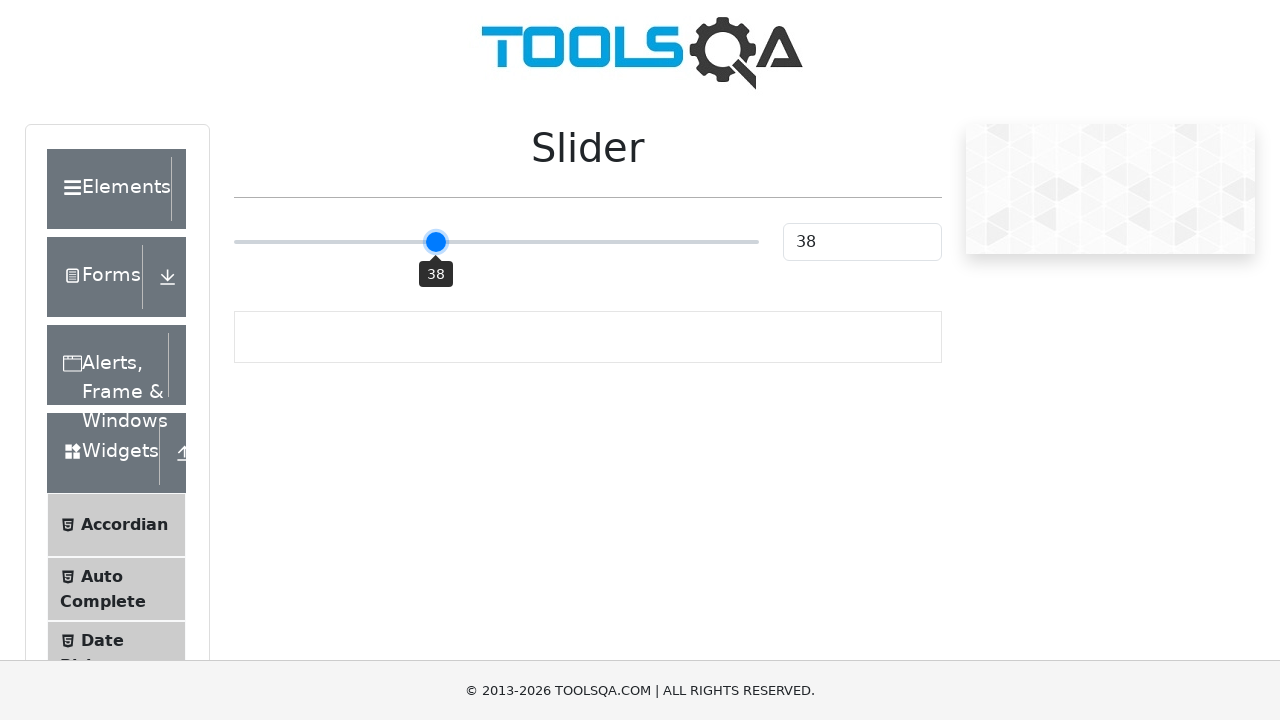

Released mouse button at (434, 242)
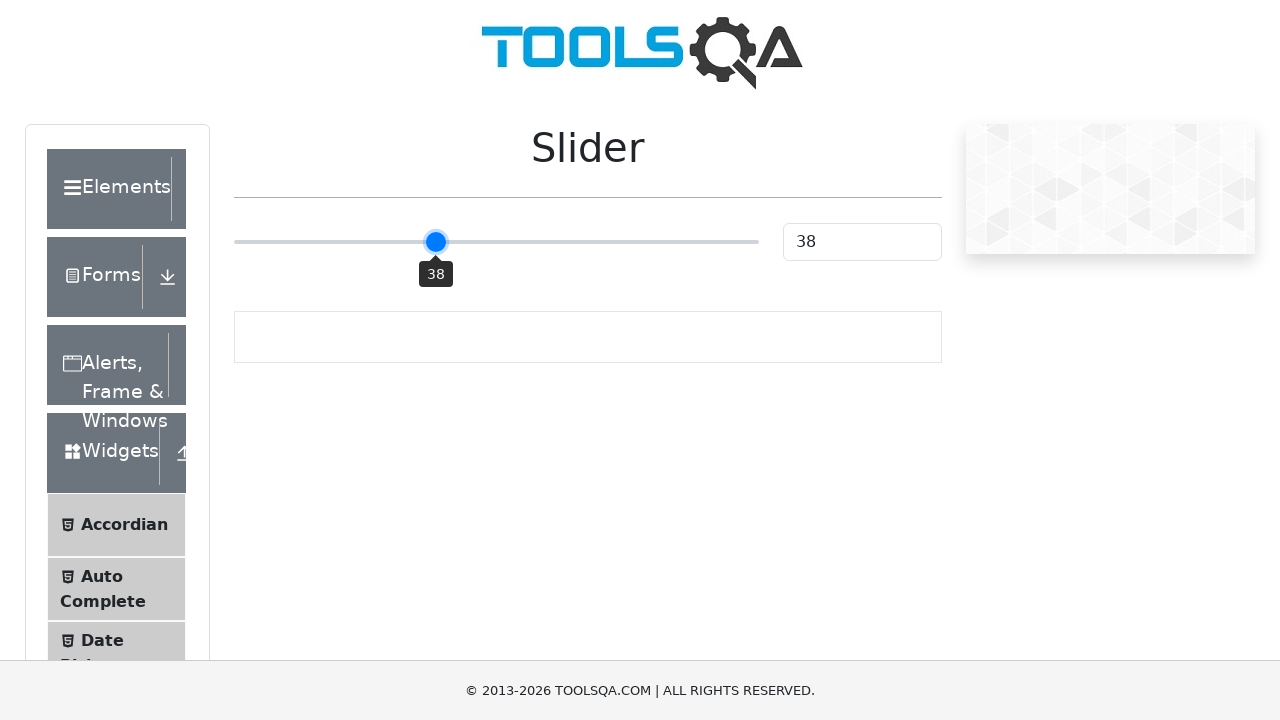

Checked slider value: 38
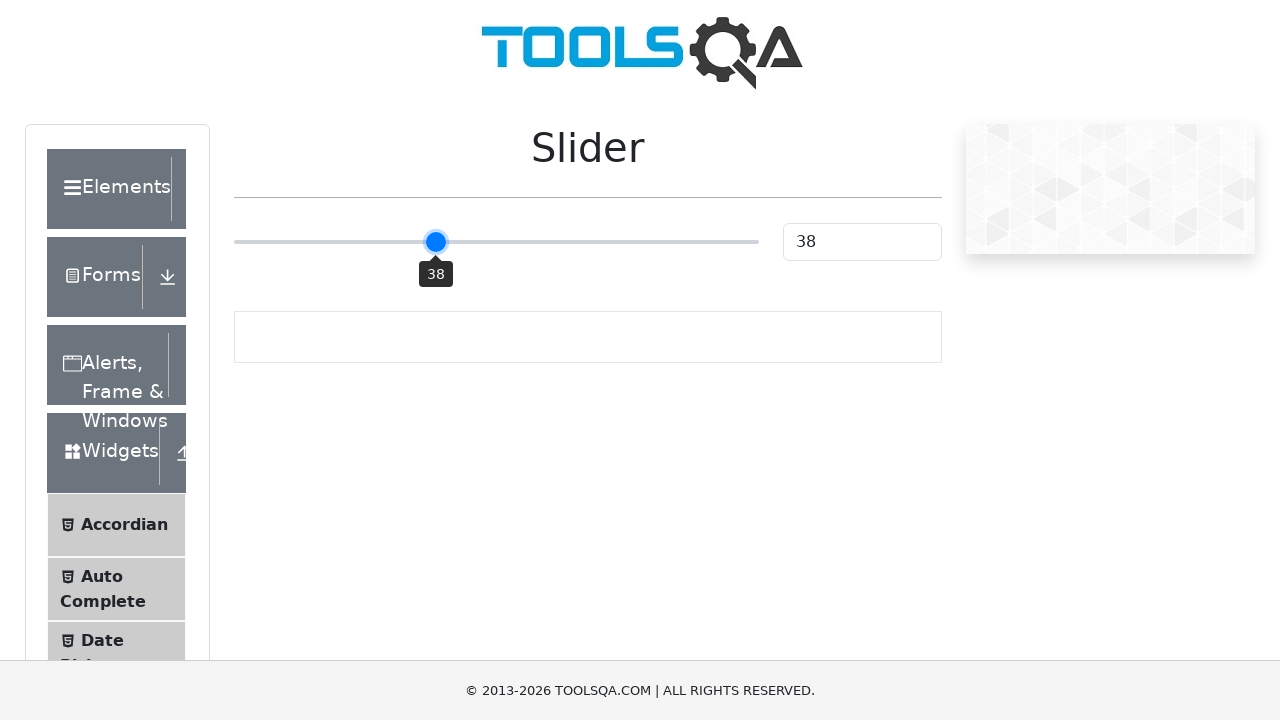

Moved mouse to slider center and pressed down (offset: -57) at (496, 242)
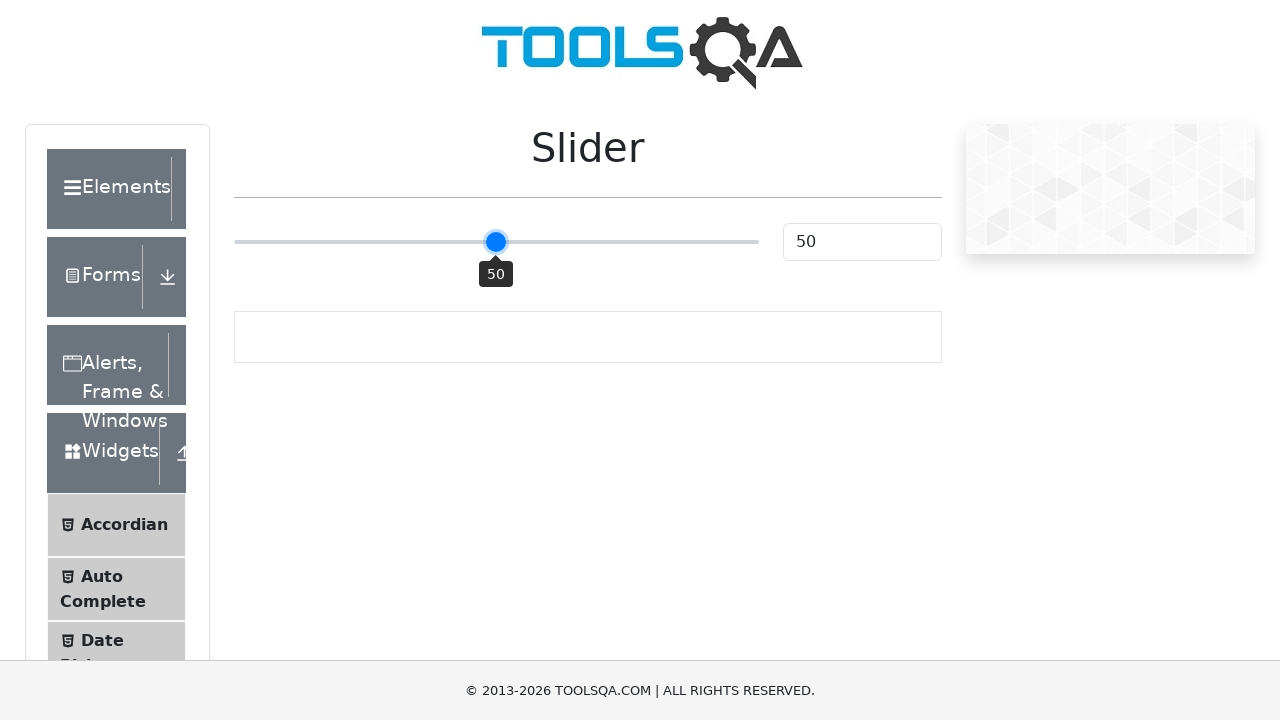

Dragged slider by offset -57 pixels at (439, 242)
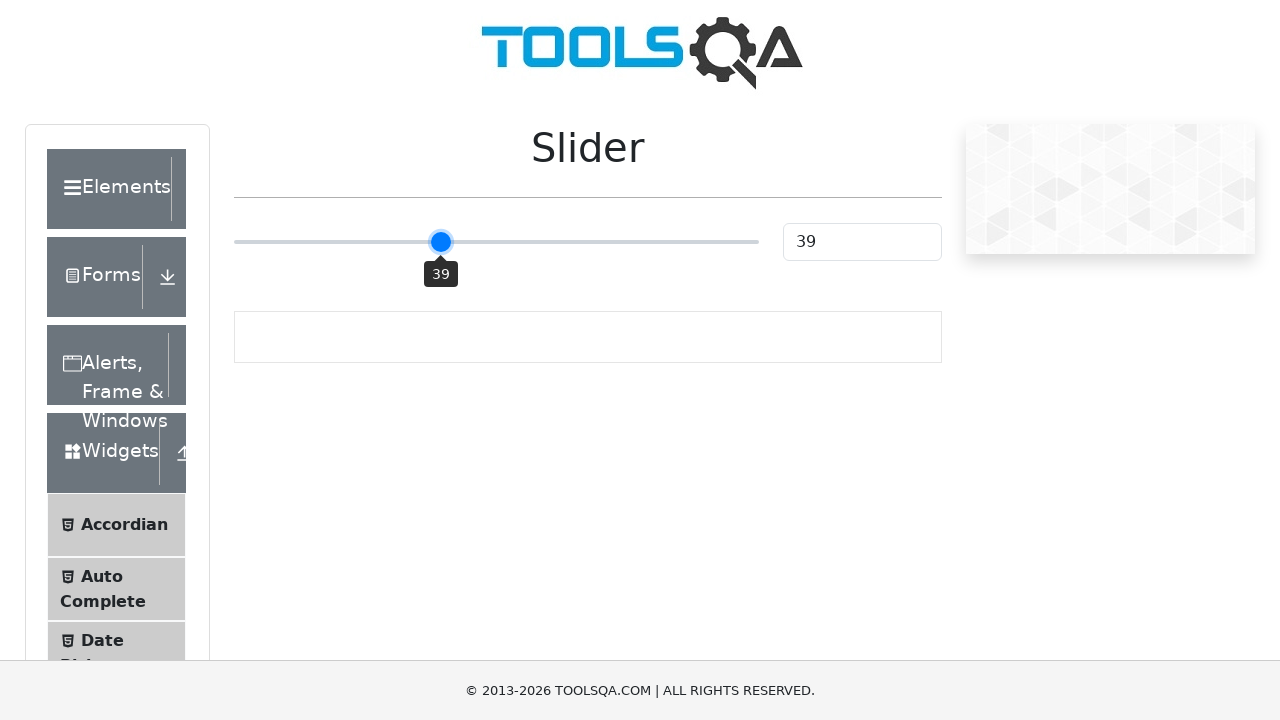

Released mouse button at (439, 242)
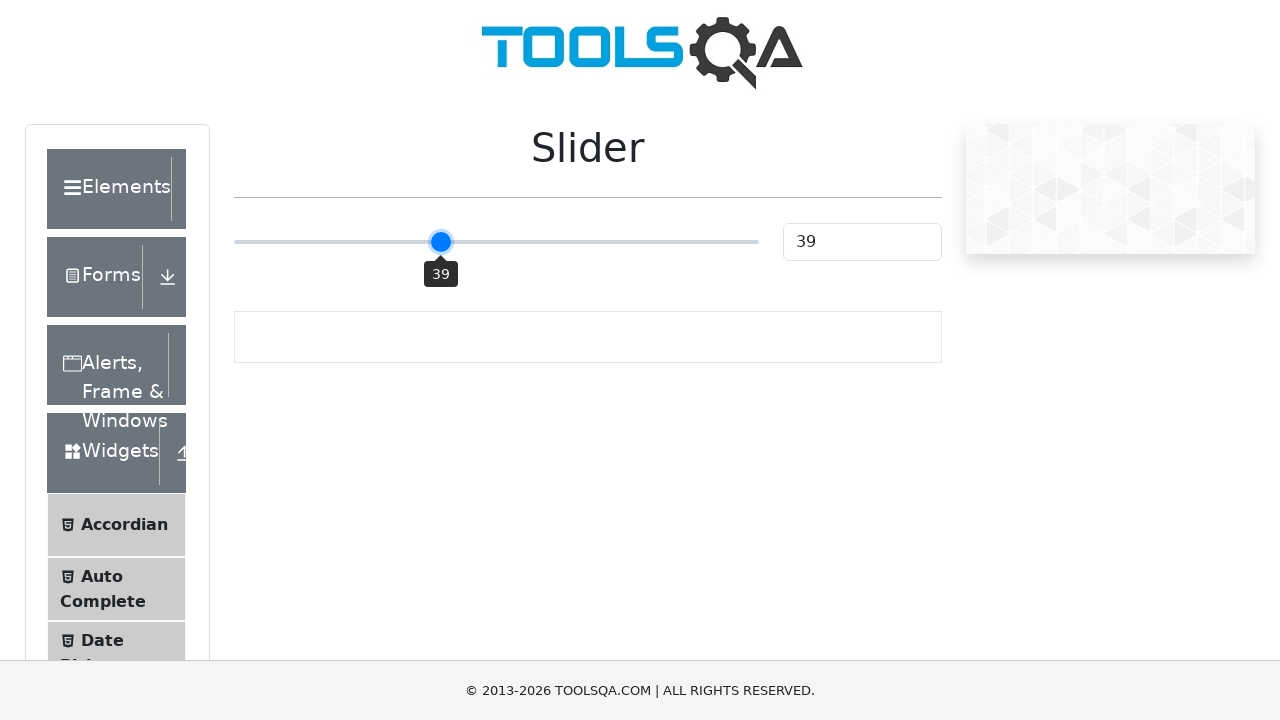

Checked slider value: 39
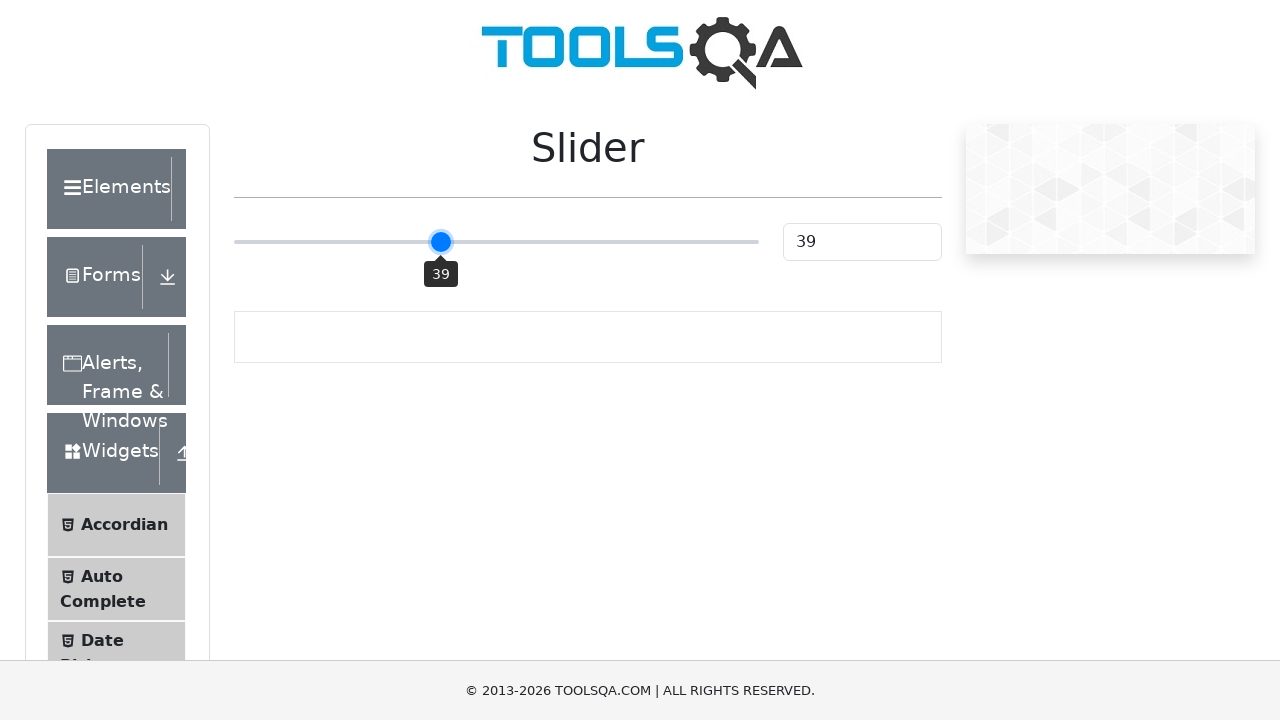

Moved mouse to slider center and pressed down (offset: -52) at (496, 242)
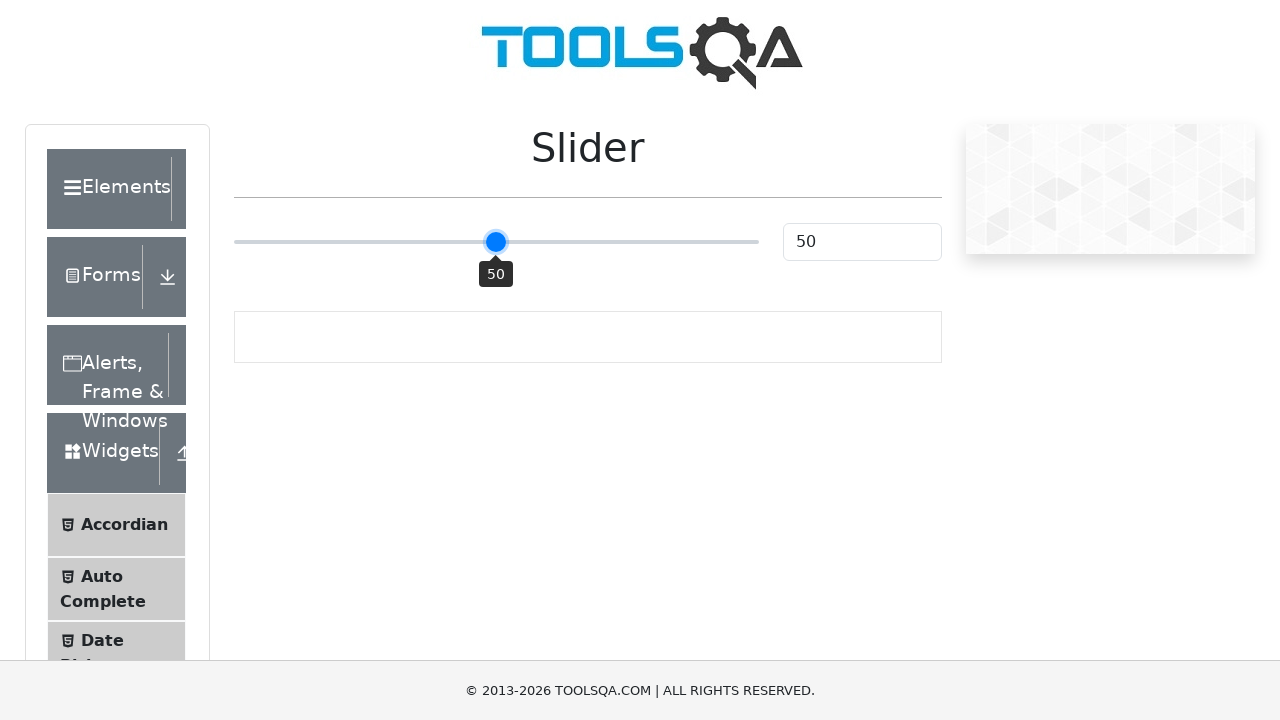

Dragged slider by offset -52 pixels at (444, 242)
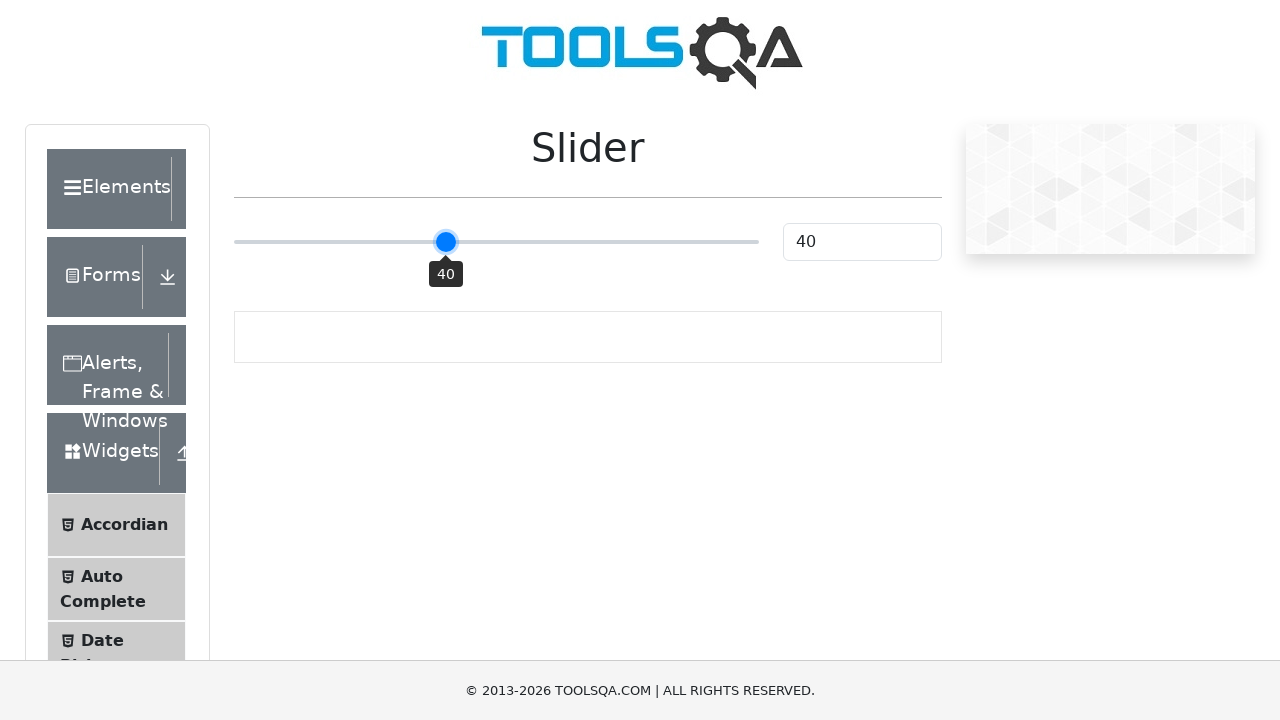

Released mouse button at (444, 242)
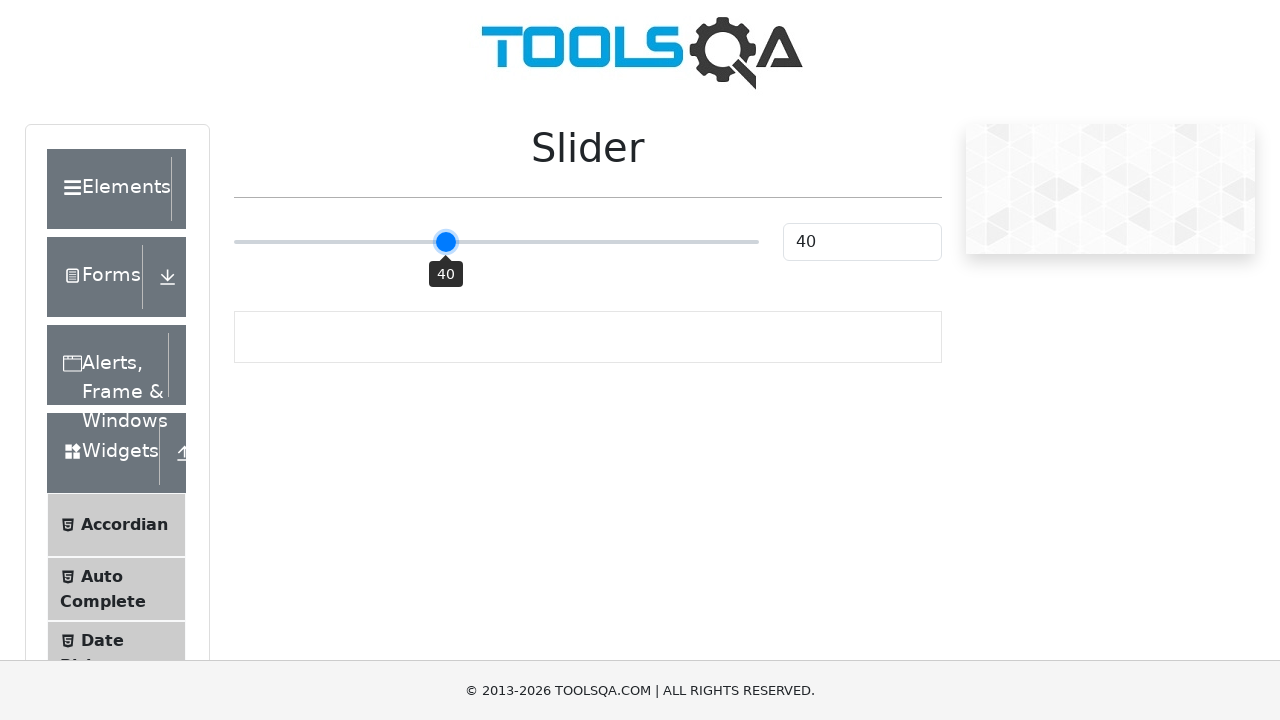

Checked slider value: 40
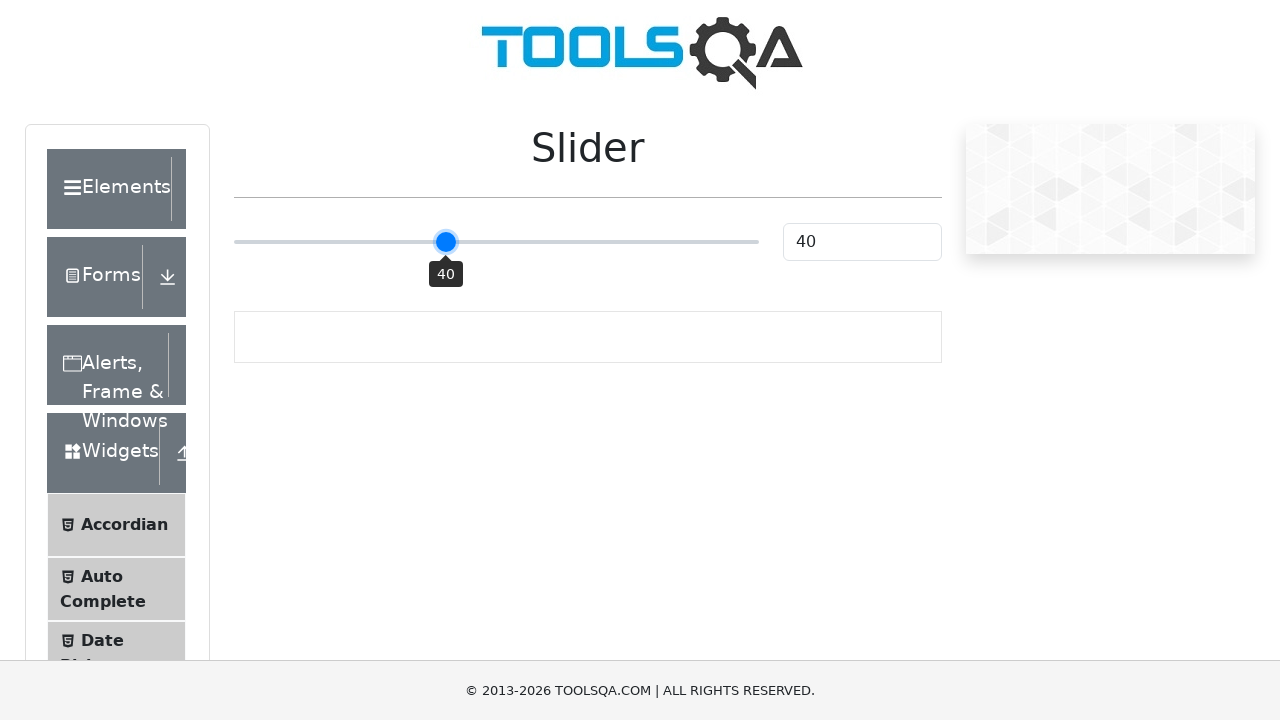

Moved mouse to slider center and pressed down (offset: -47) at (496, 242)
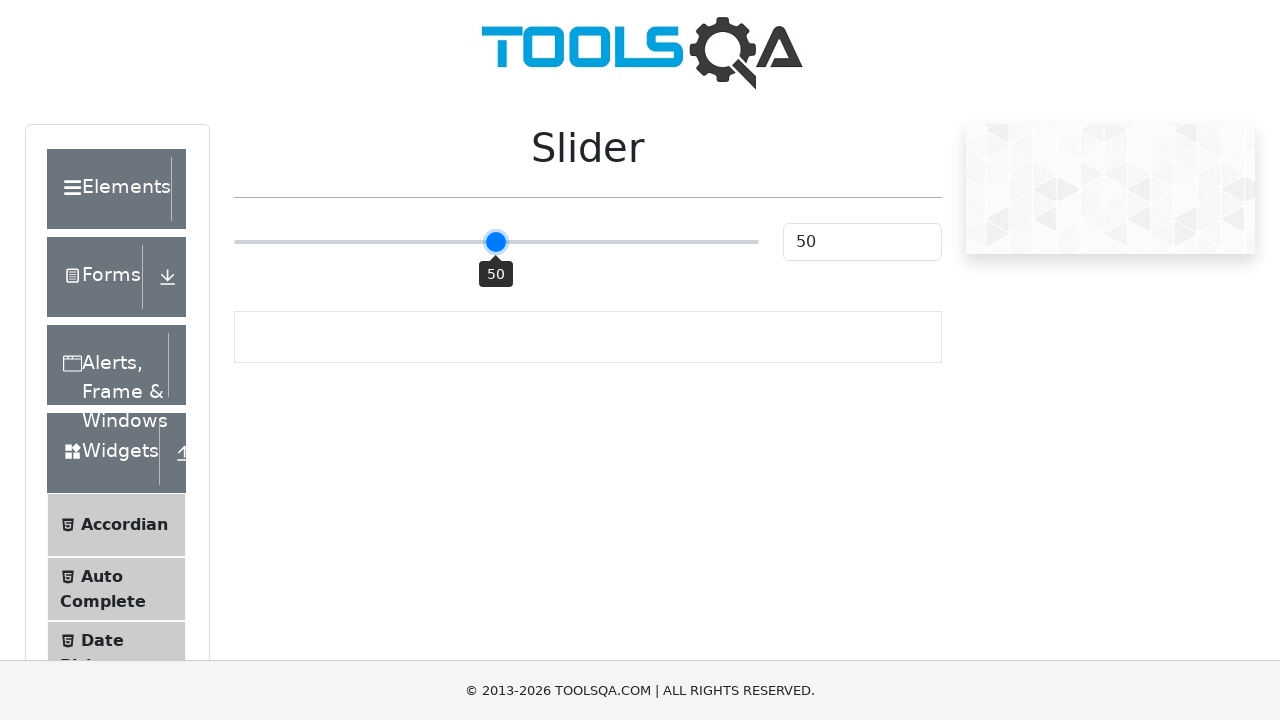

Dragged slider by offset -47 pixels at (449, 242)
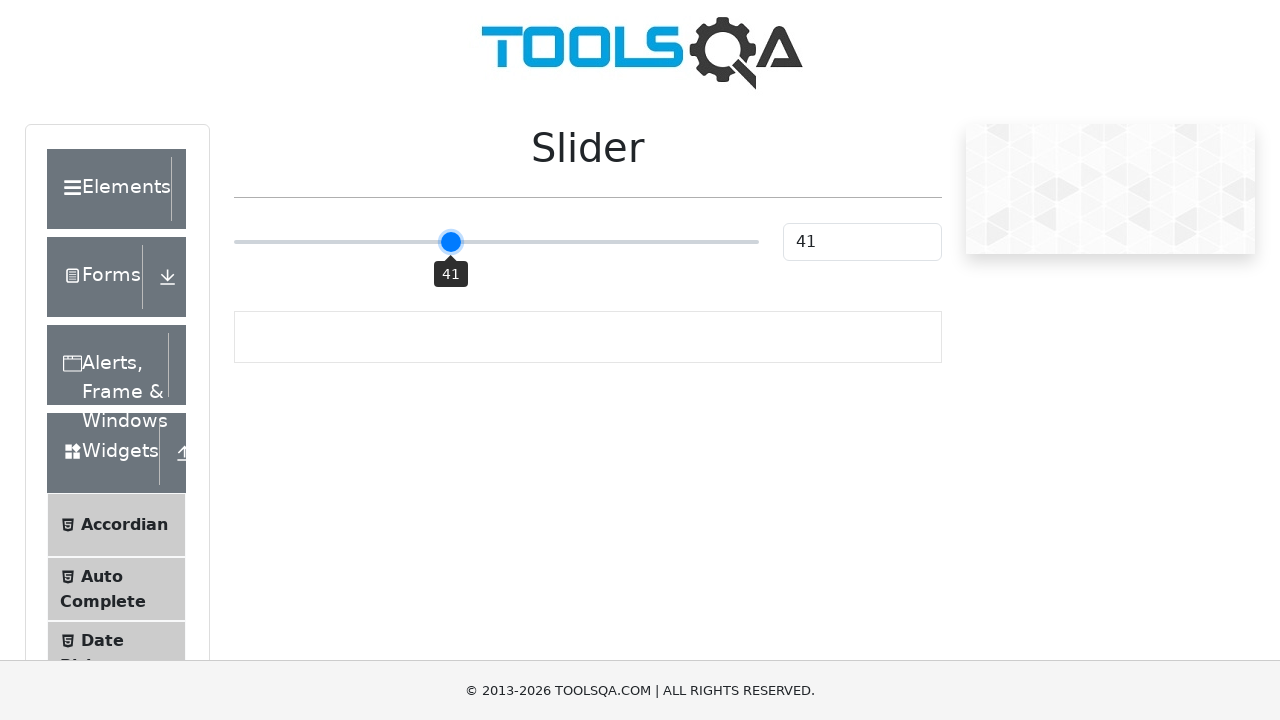

Released mouse button at (449, 242)
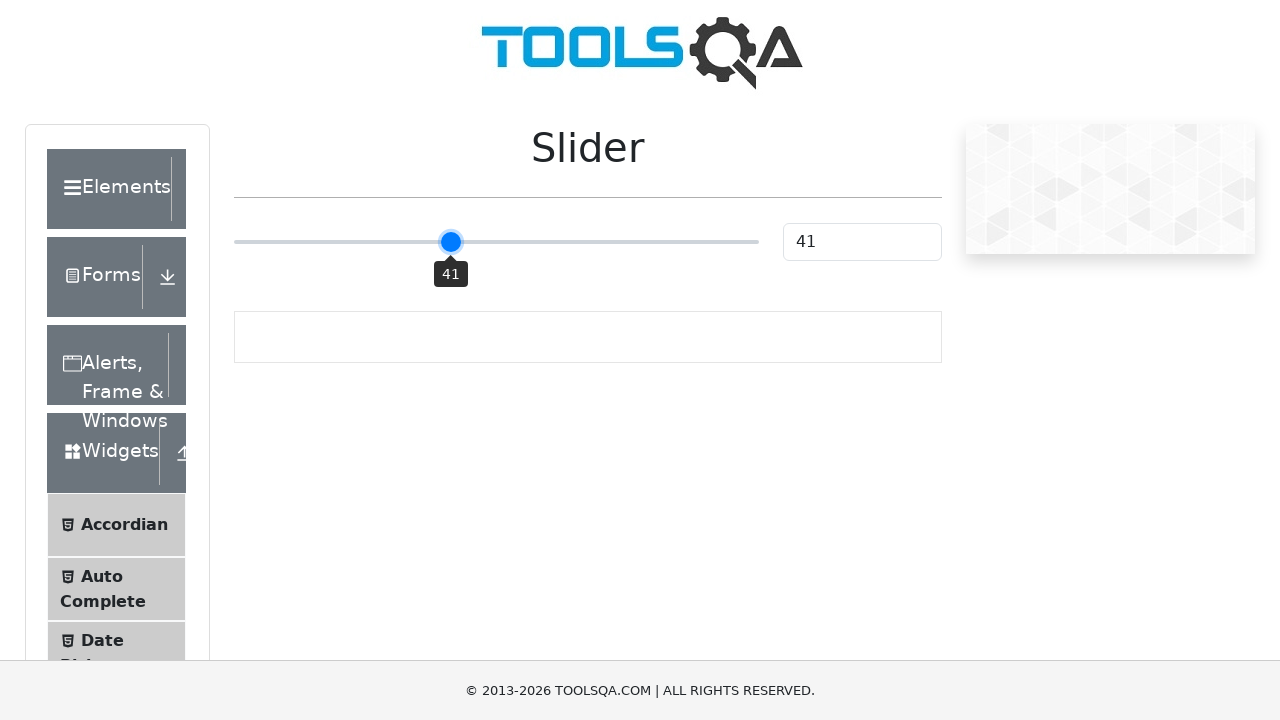

Checked slider value: 41
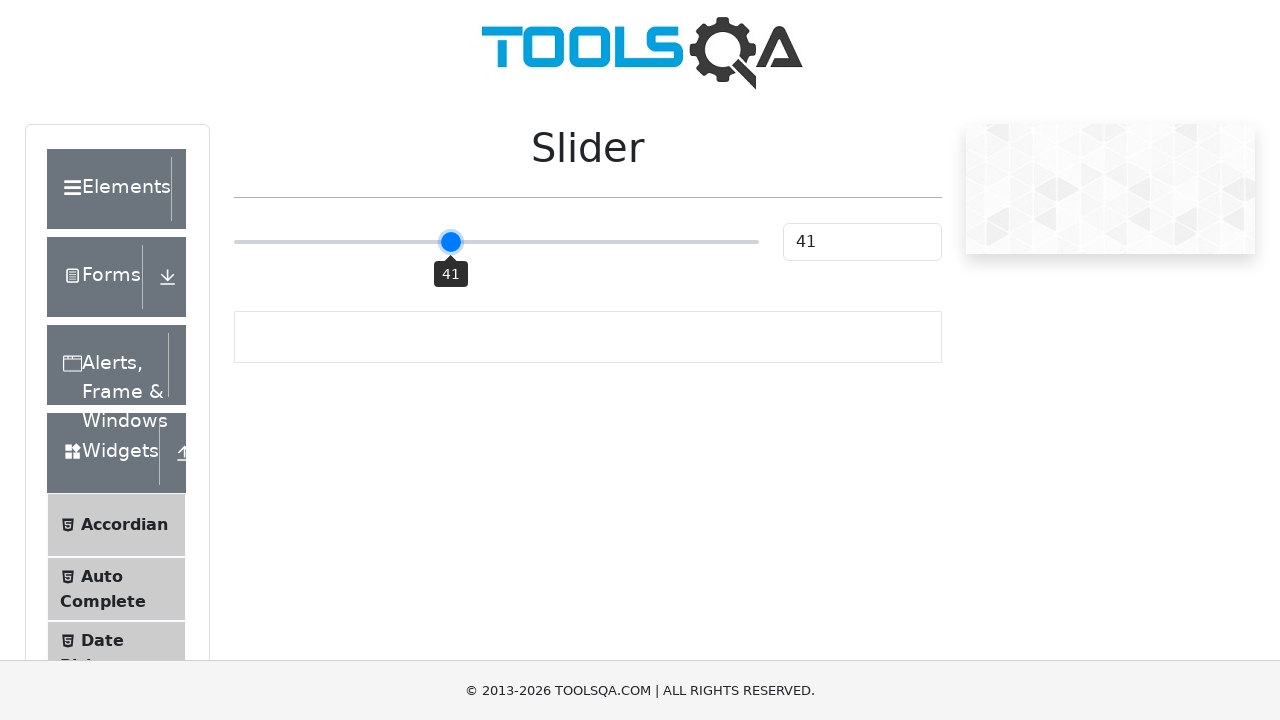

Moved mouse to slider center and pressed down (offset: -42) at (496, 242)
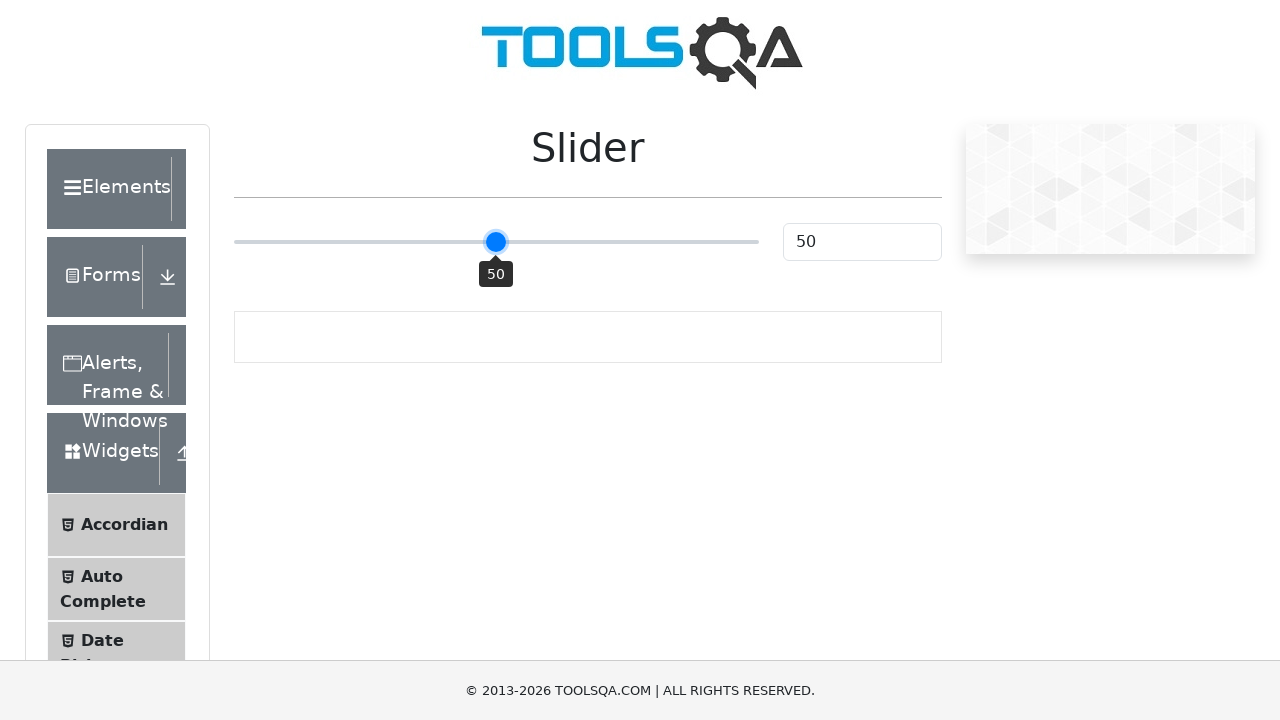

Dragged slider by offset -42 pixels at (454, 242)
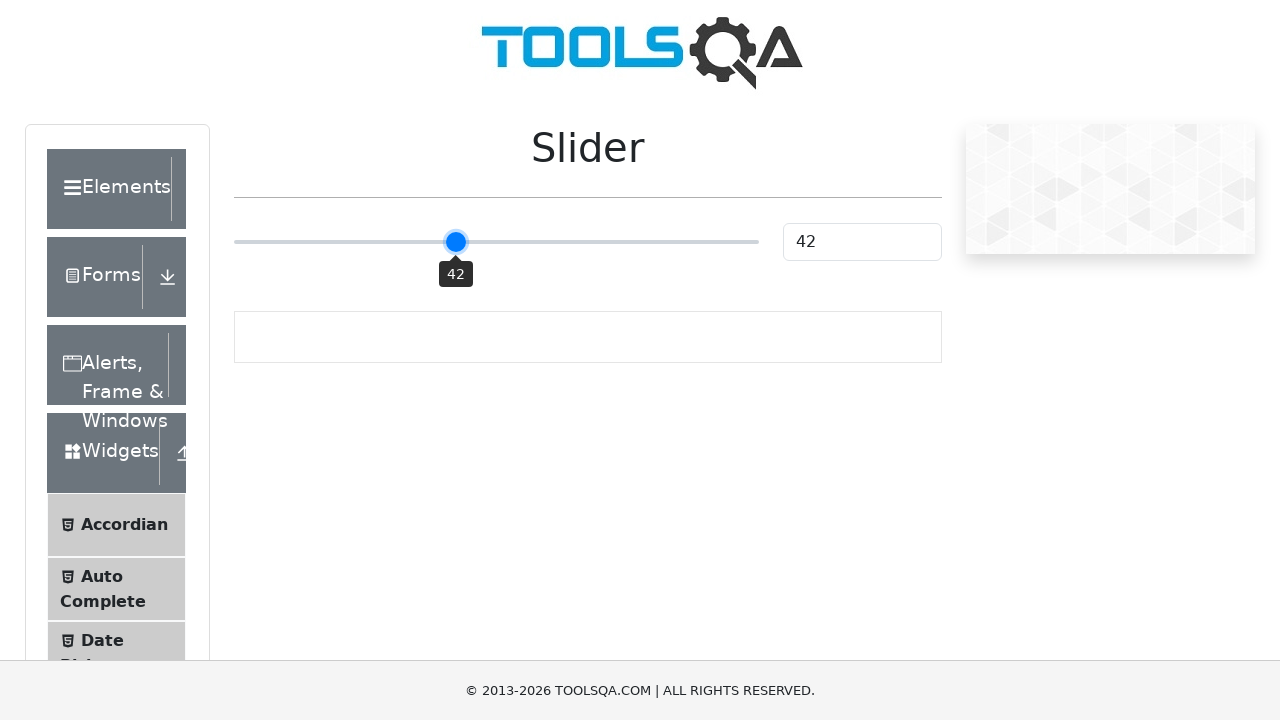

Released mouse button at (454, 242)
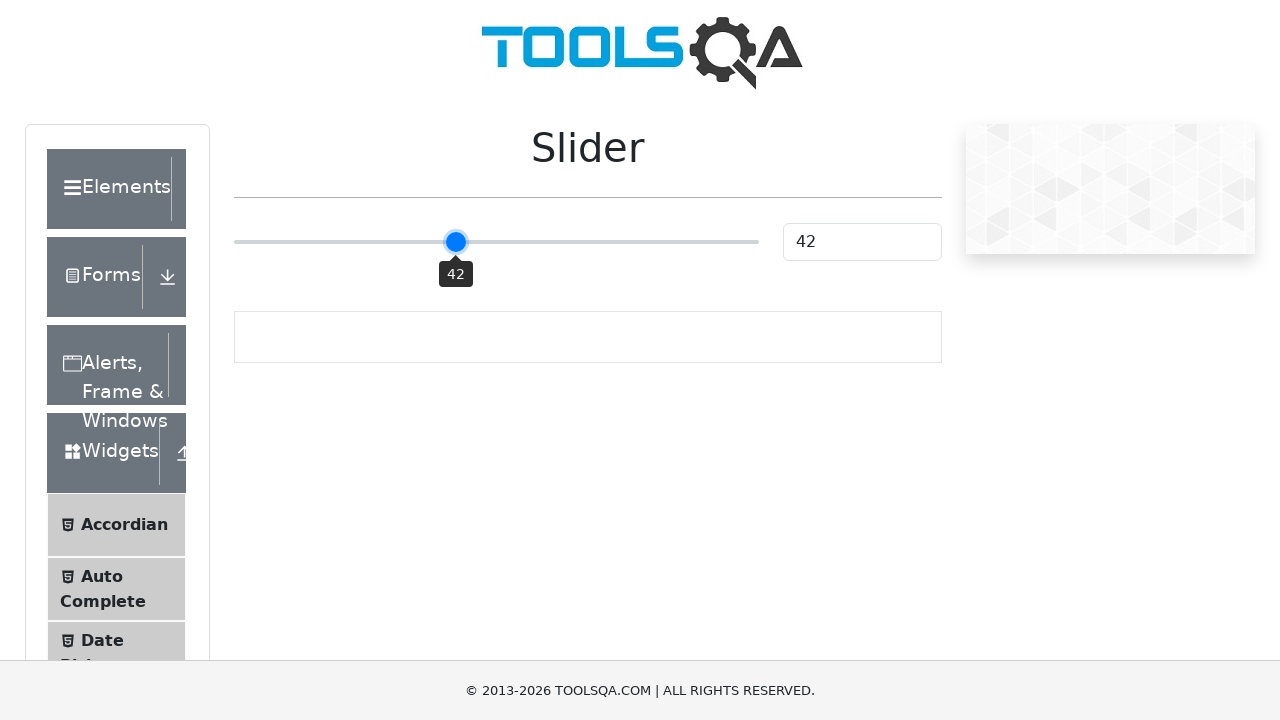

Checked slider value: 42
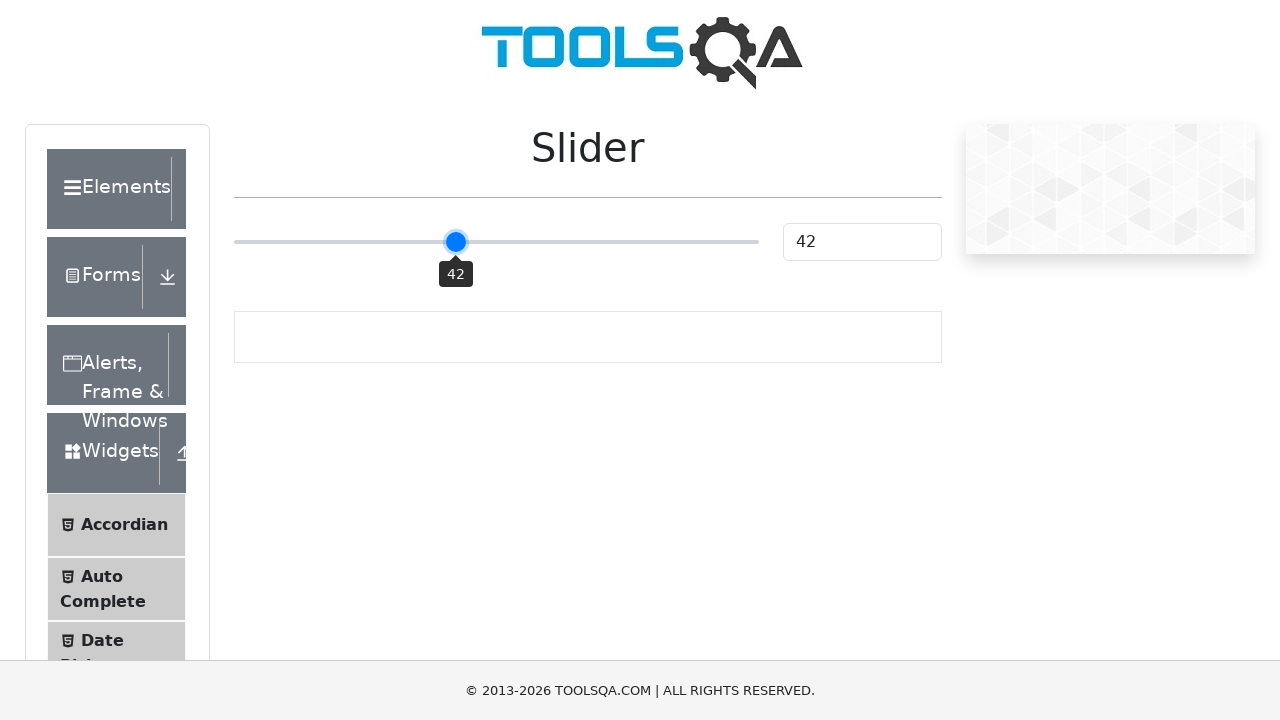

Moved mouse to slider center and pressed down (offset: -37) at (496, 242)
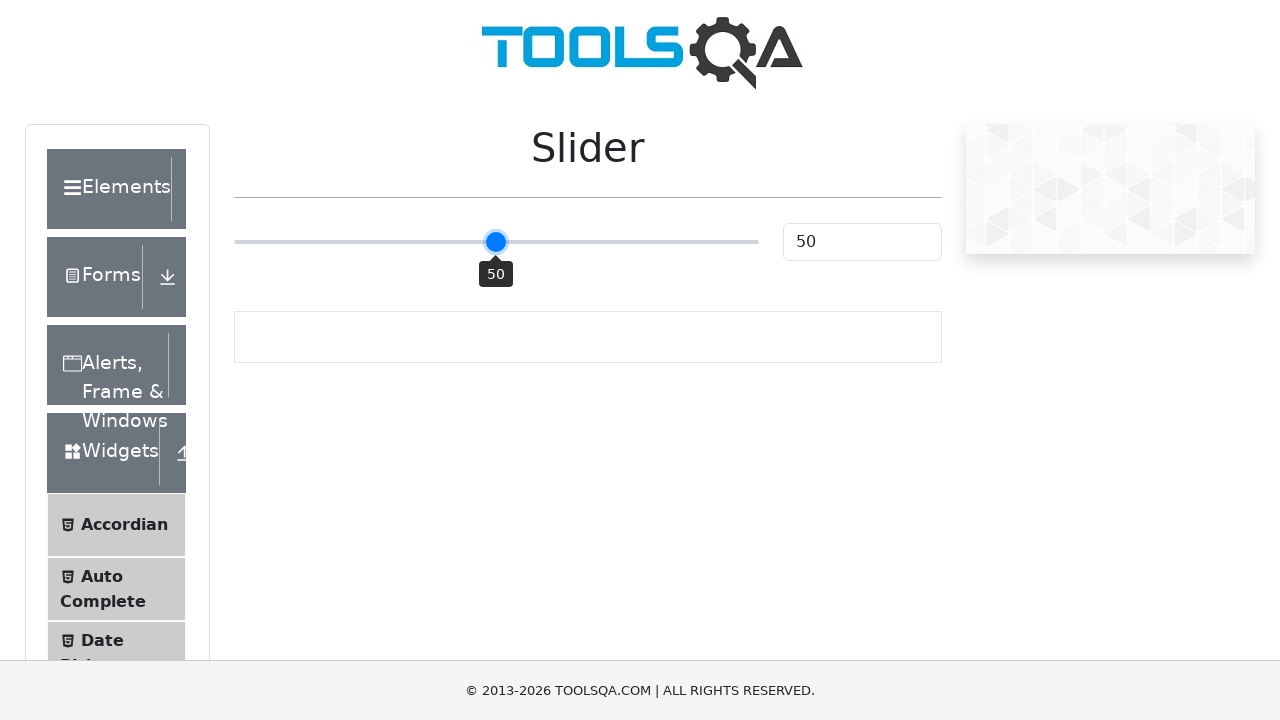

Dragged slider by offset -37 pixels at (459, 242)
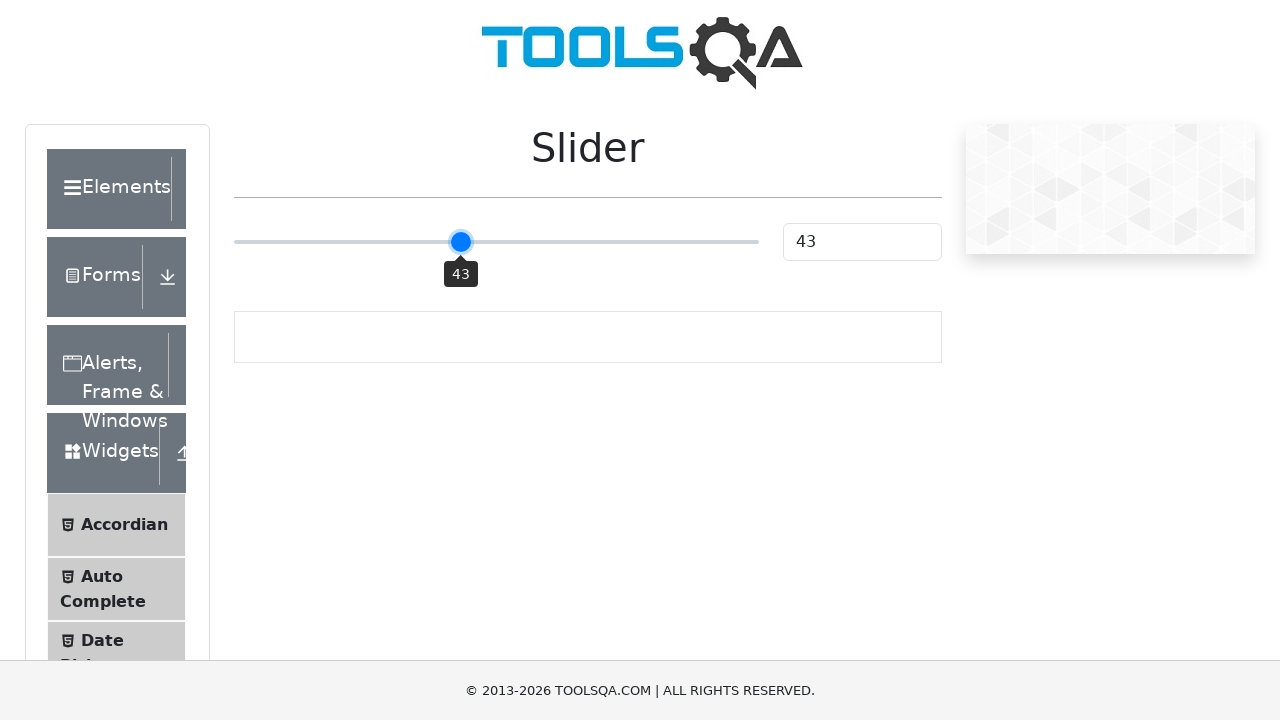

Released mouse button at (459, 242)
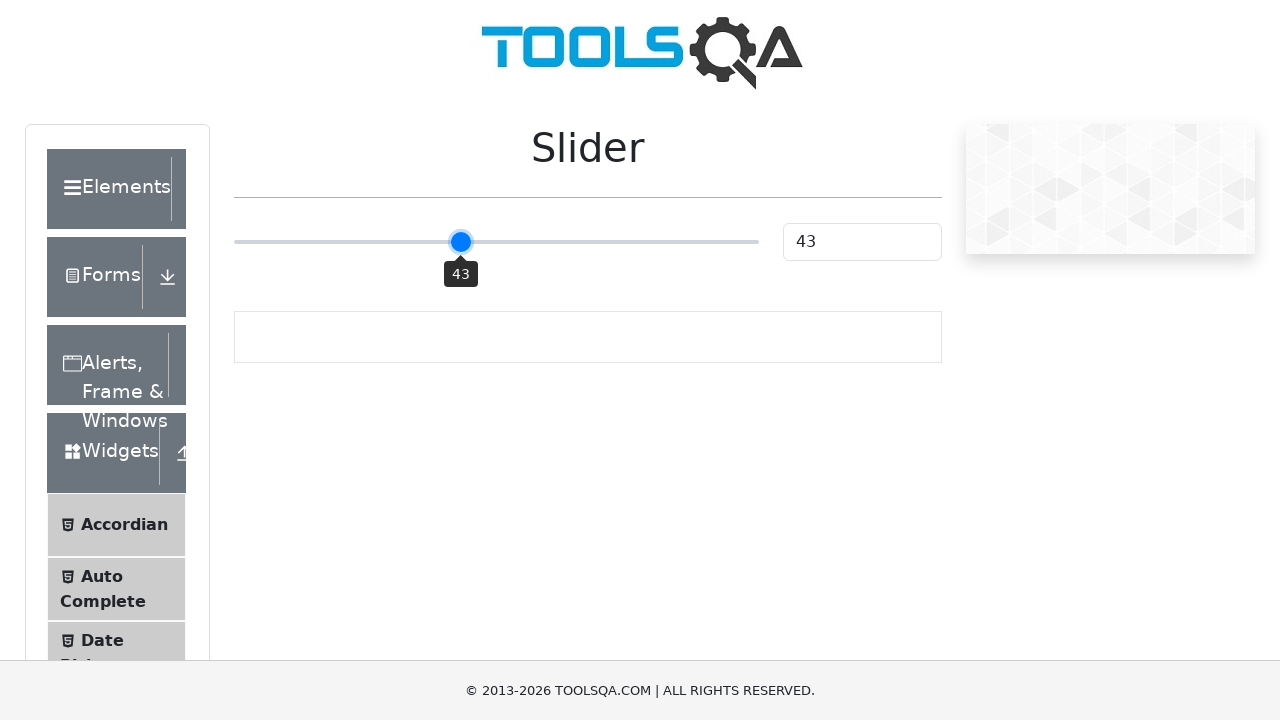

Checked slider value: 43
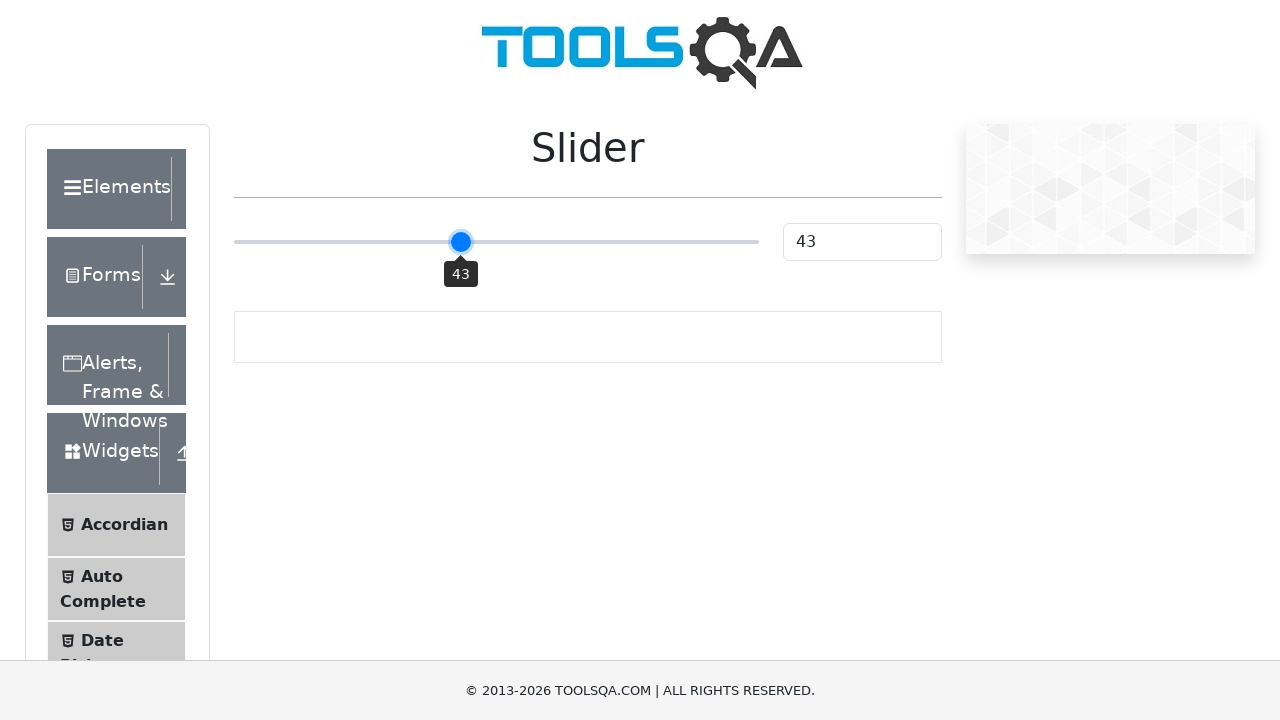

Moved mouse to slider center and pressed down (offset: -32) at (496, 242)
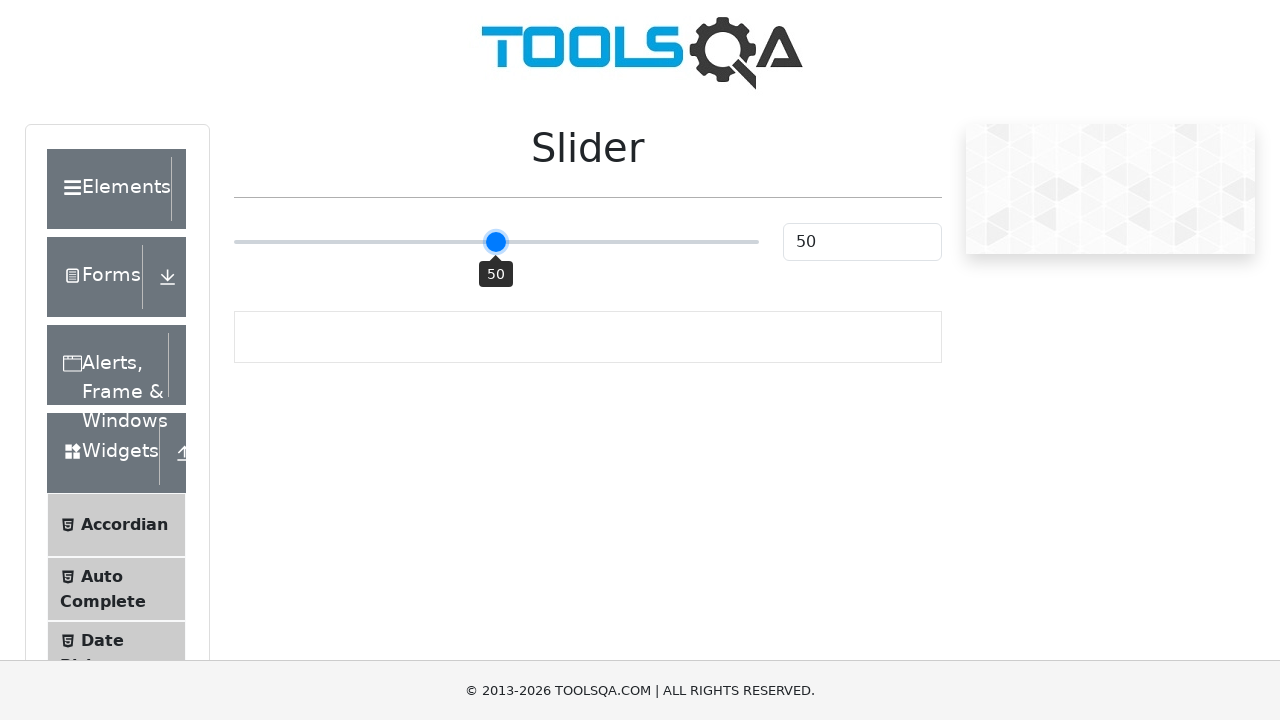

Dragged slider by offset -32 pixels at (464, 242)
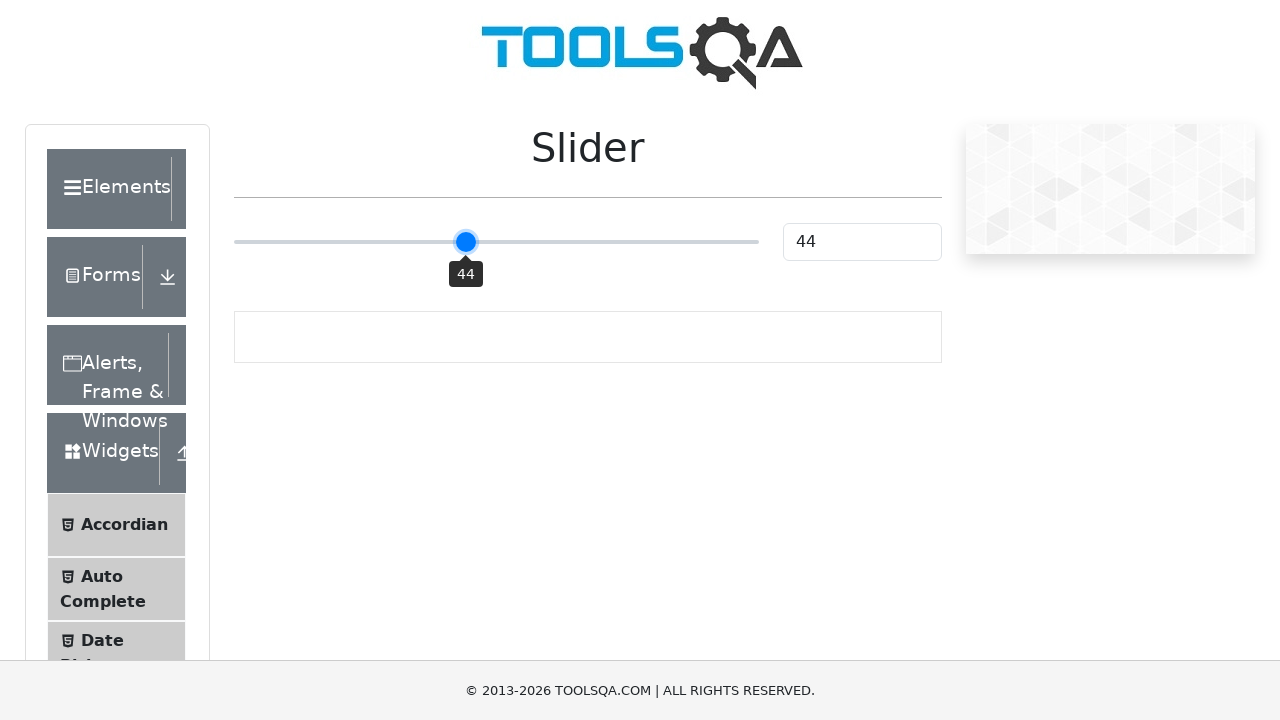

Released mouse button at (464, 242)
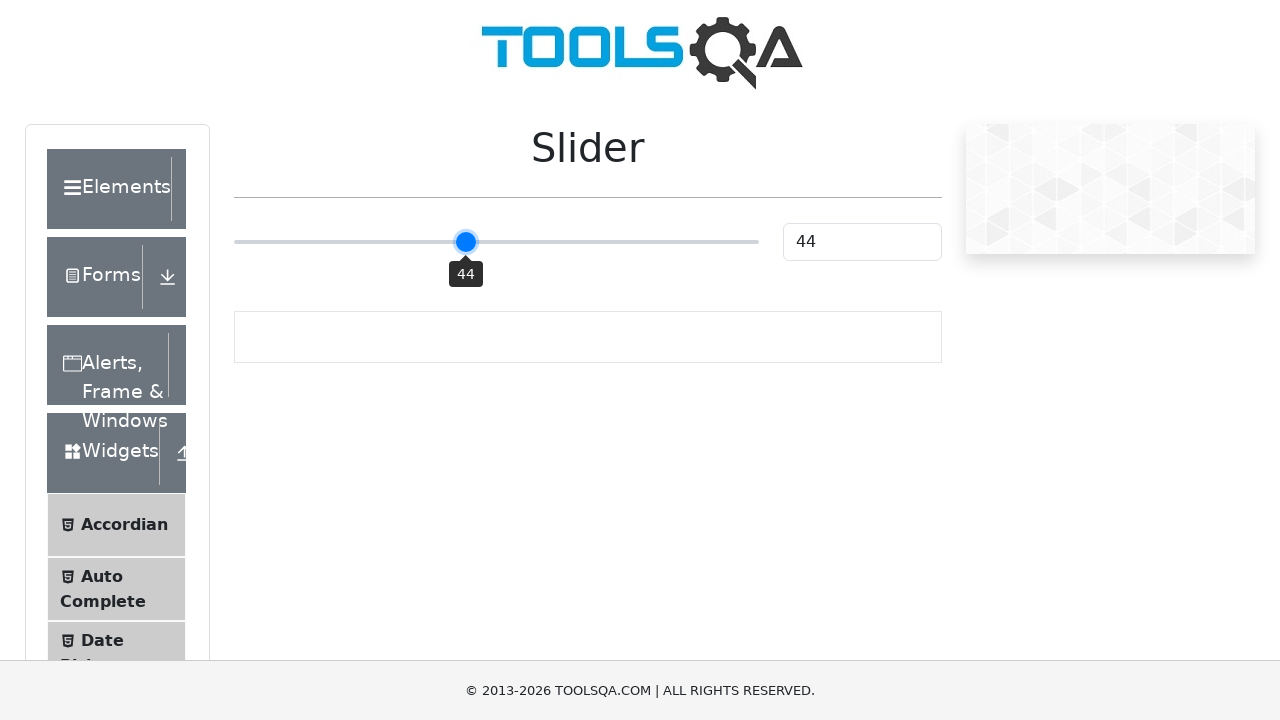

Checked slider value: 44
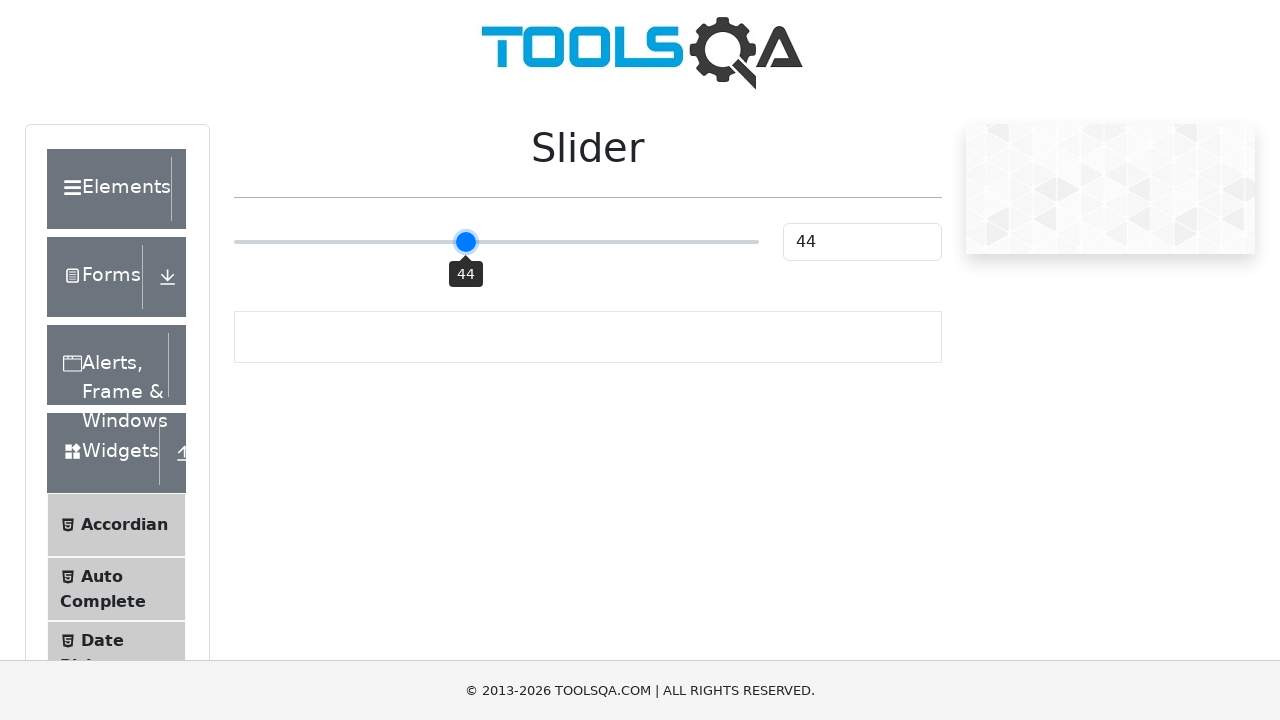

Moved mouse to slider center and pressed down (offset: -27) at (496, 242)
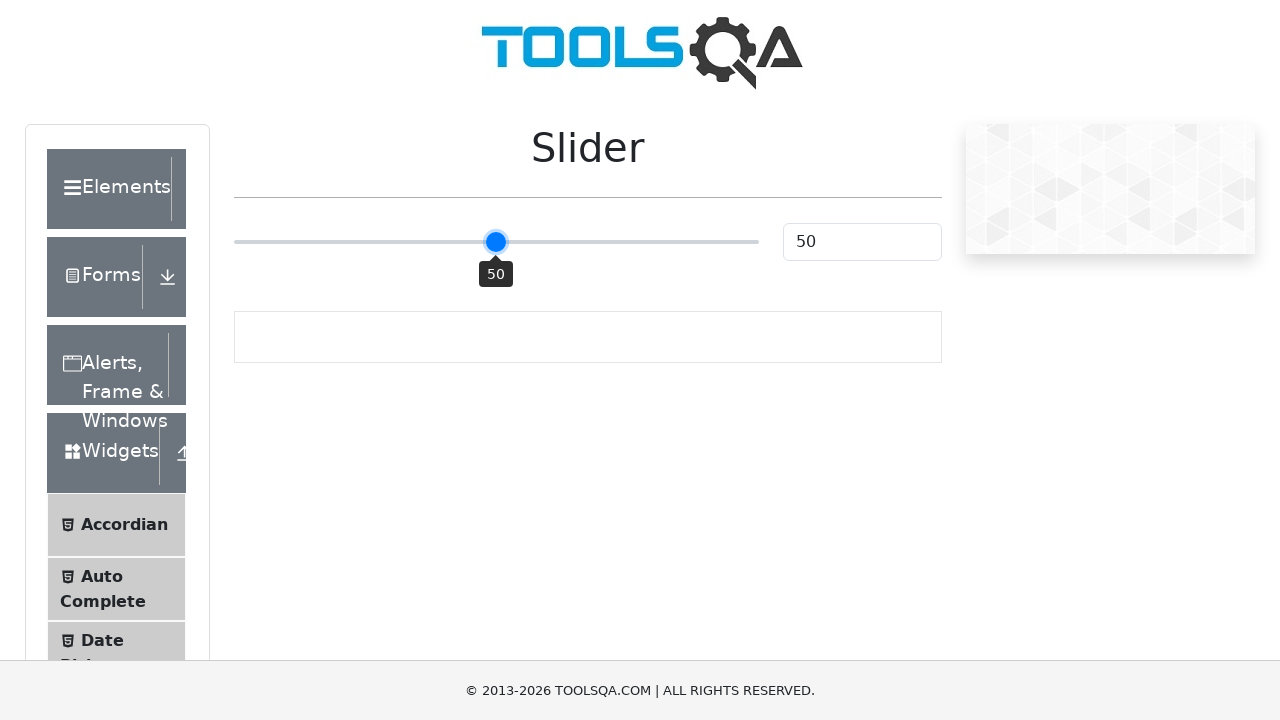

Dragged slider by offset -27 pixels at (469, 242)
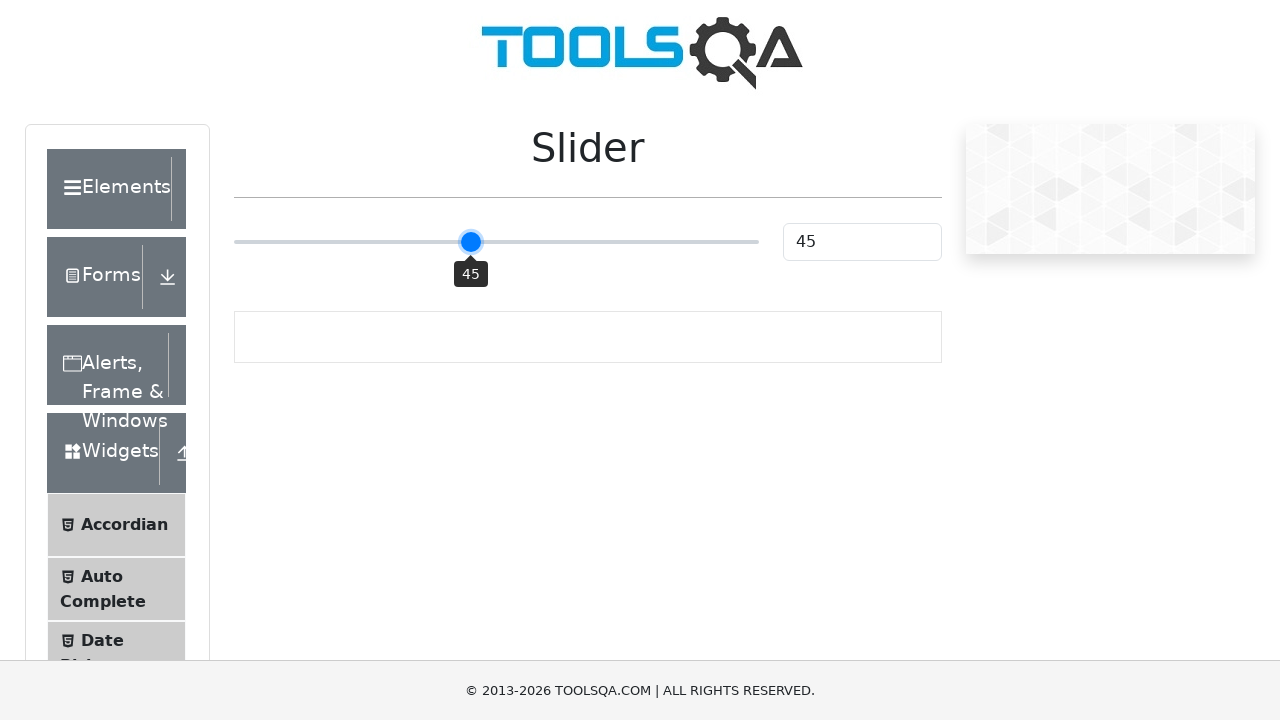

Released mouse button at (469, 242)
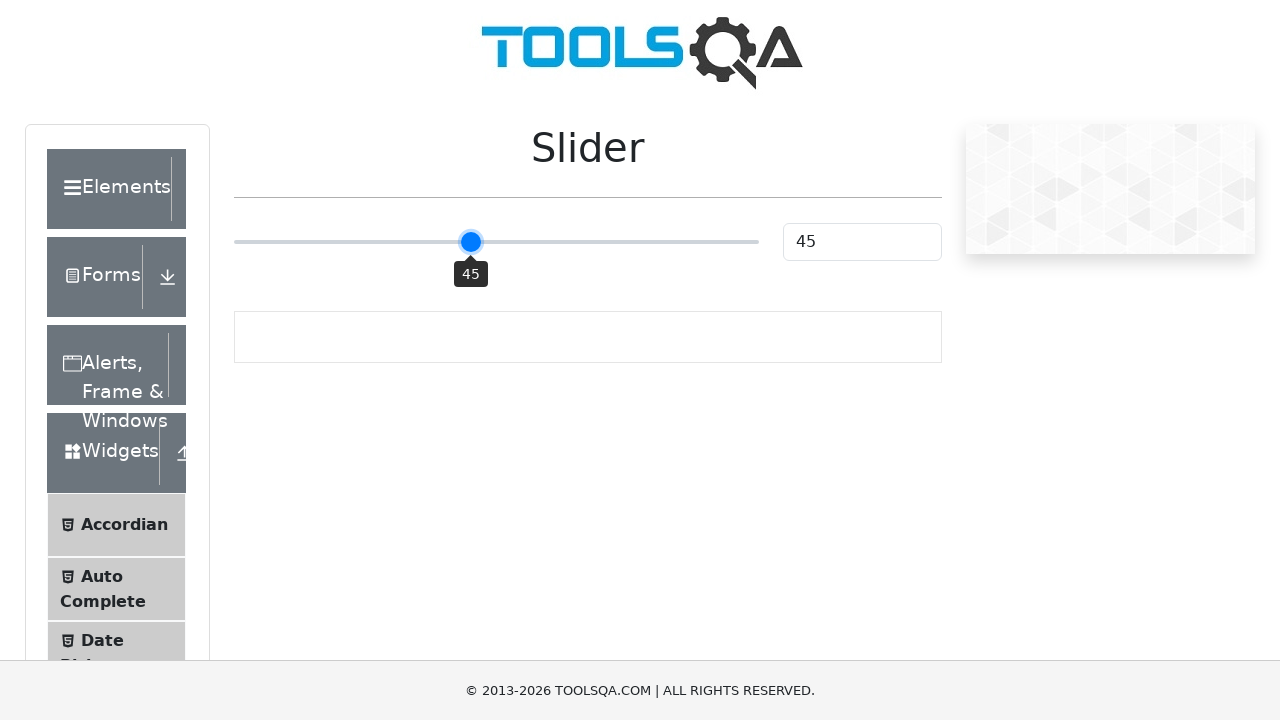

Checked slider value: 45
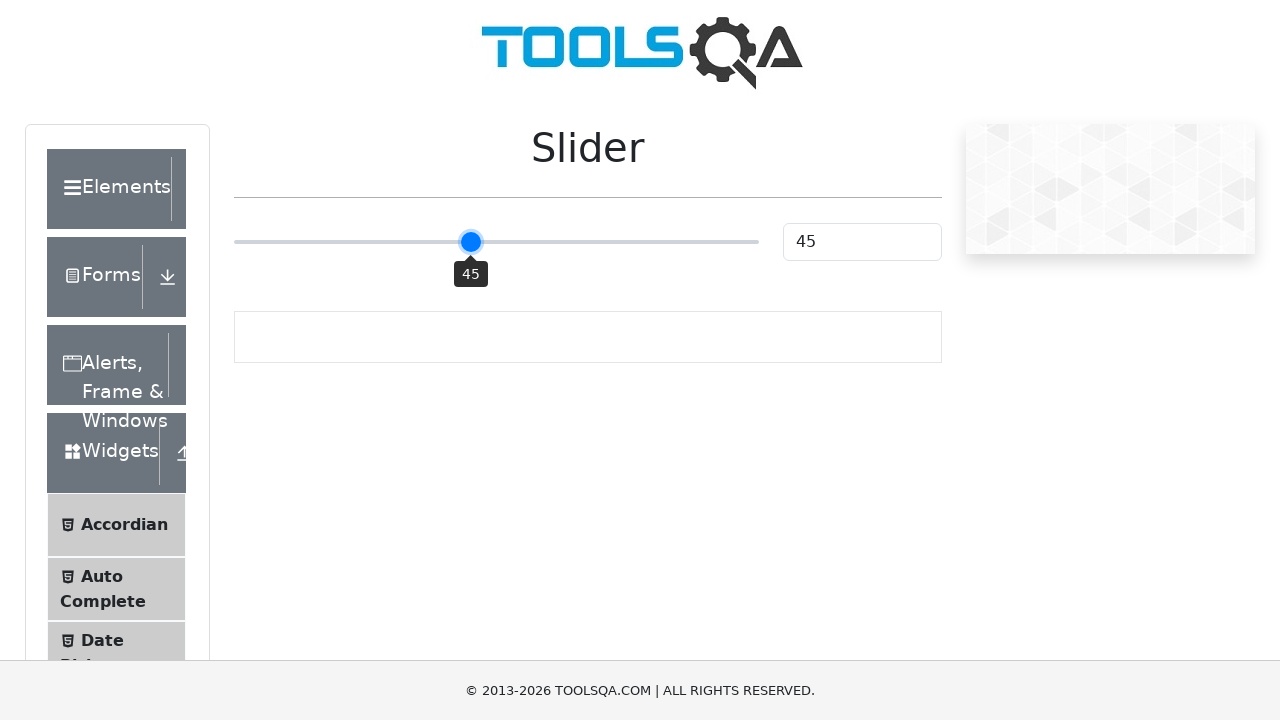

Moved mouse to slider center and pressed down (offset: -22) at (496, 242)
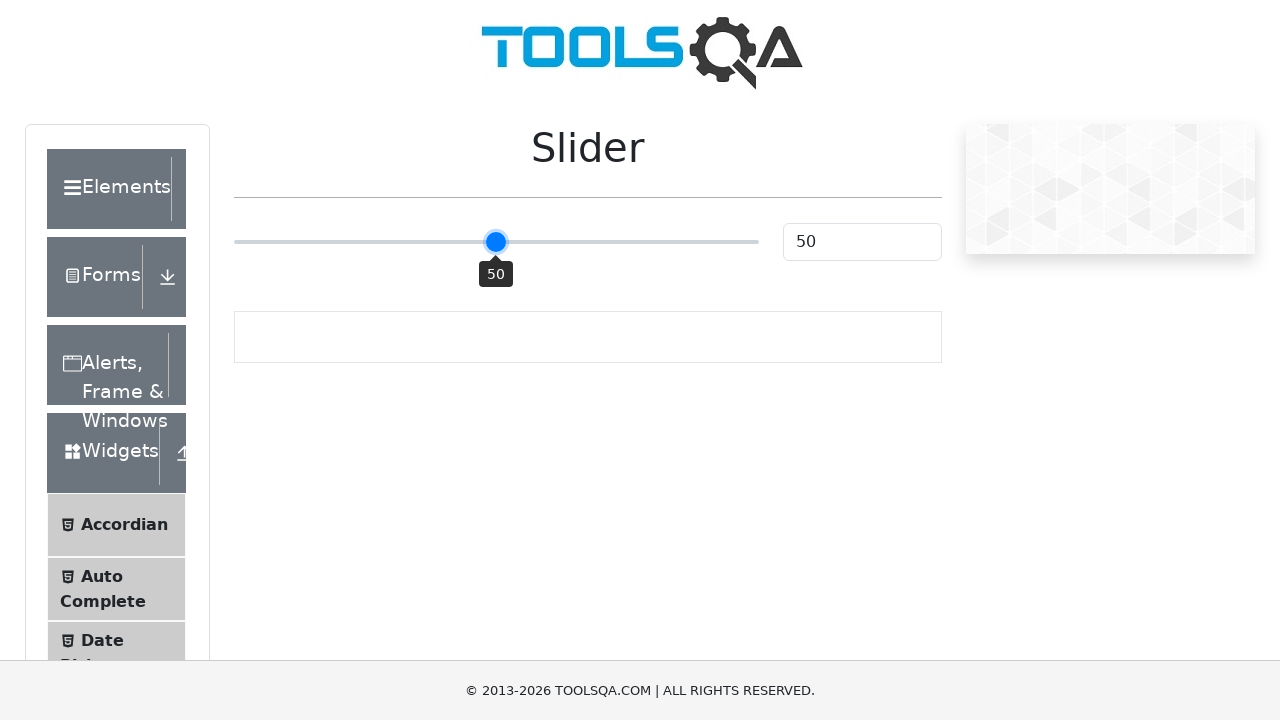

Dragged slider by offset -22 pixels at (474, 242)
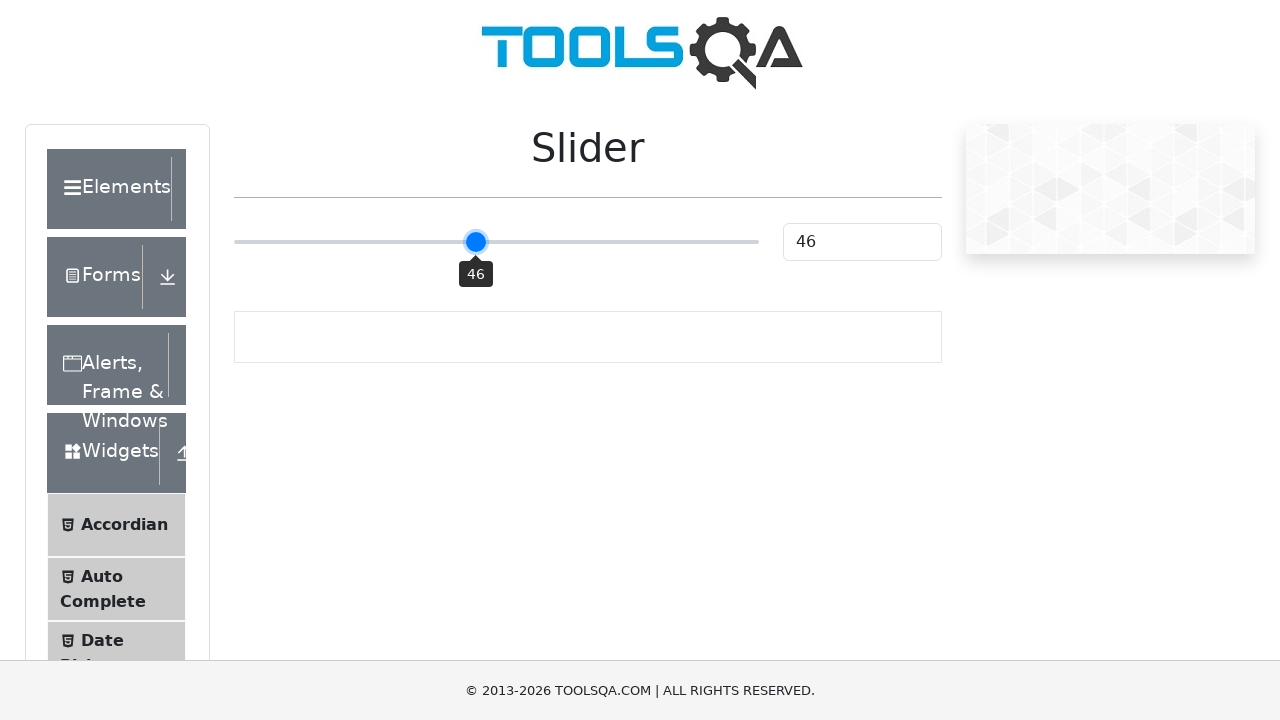

Released mouse button at (474, 242)
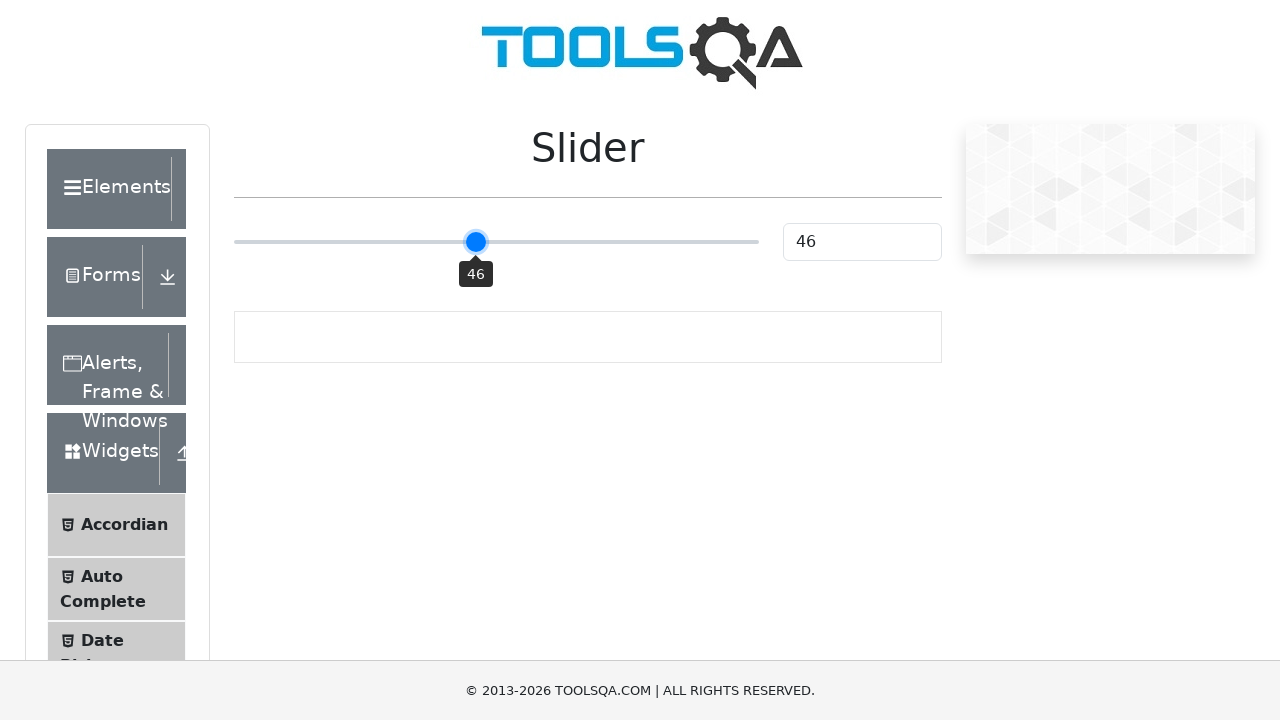

Checked slider value: 46
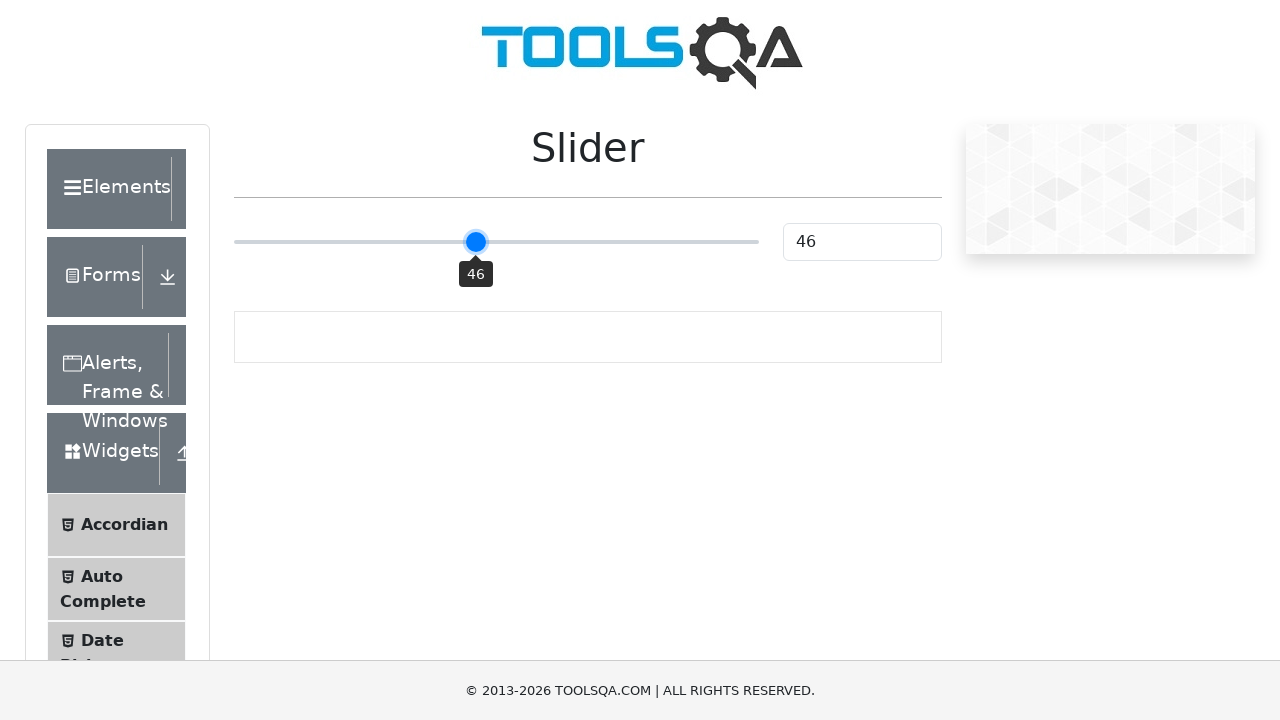

Moved mouse to slider center and pressed down (offset: -17) at (496, 242)
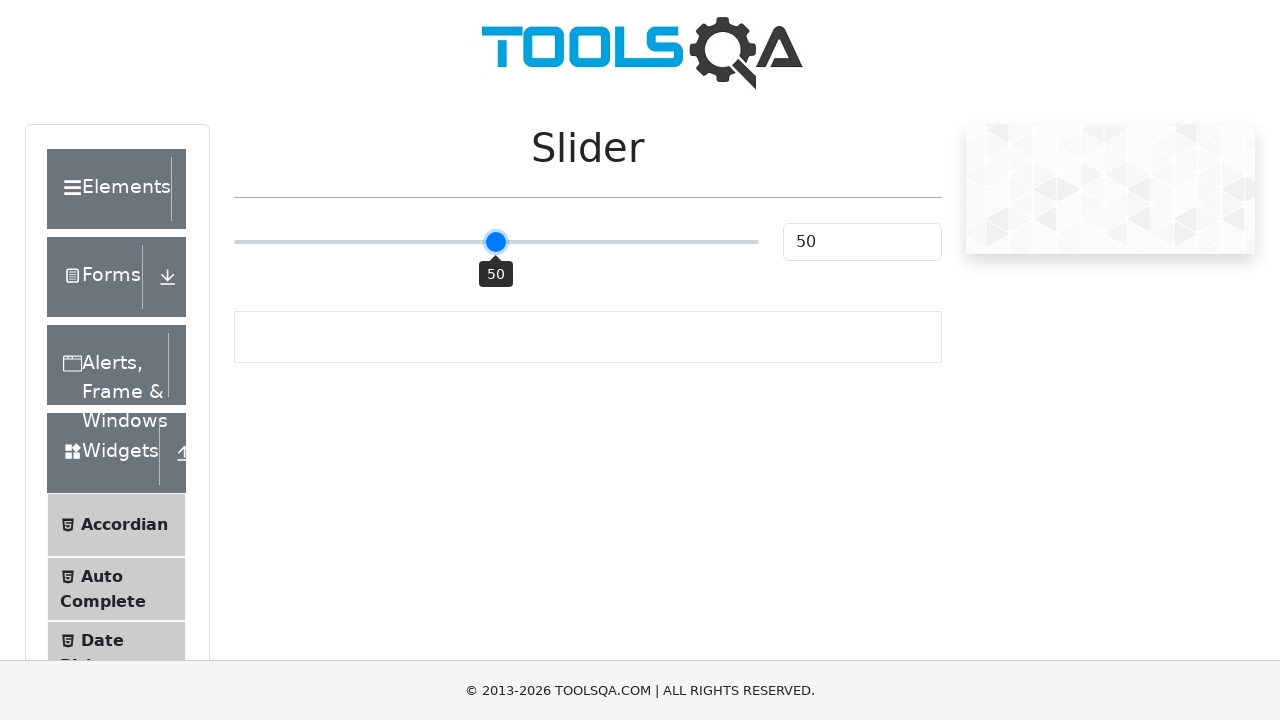

Dragged slider by offset -17 pixels at (479, 242)
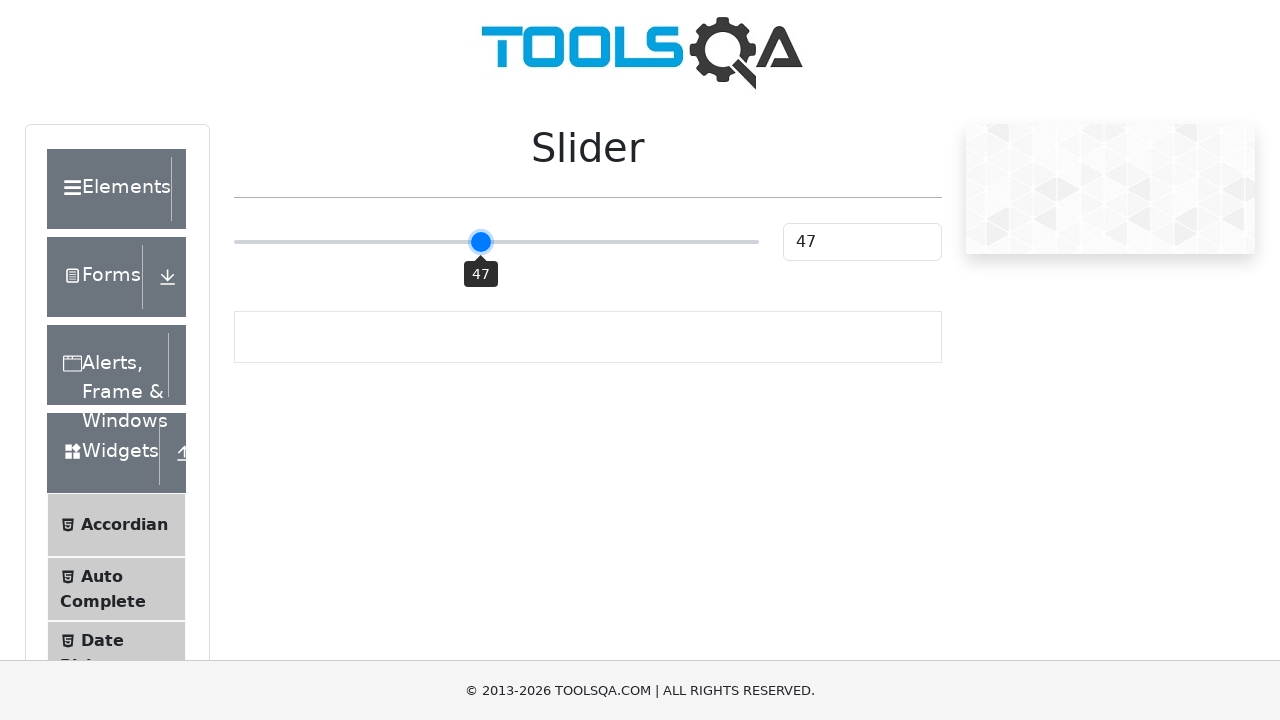

Released mouse button at (479, 242)
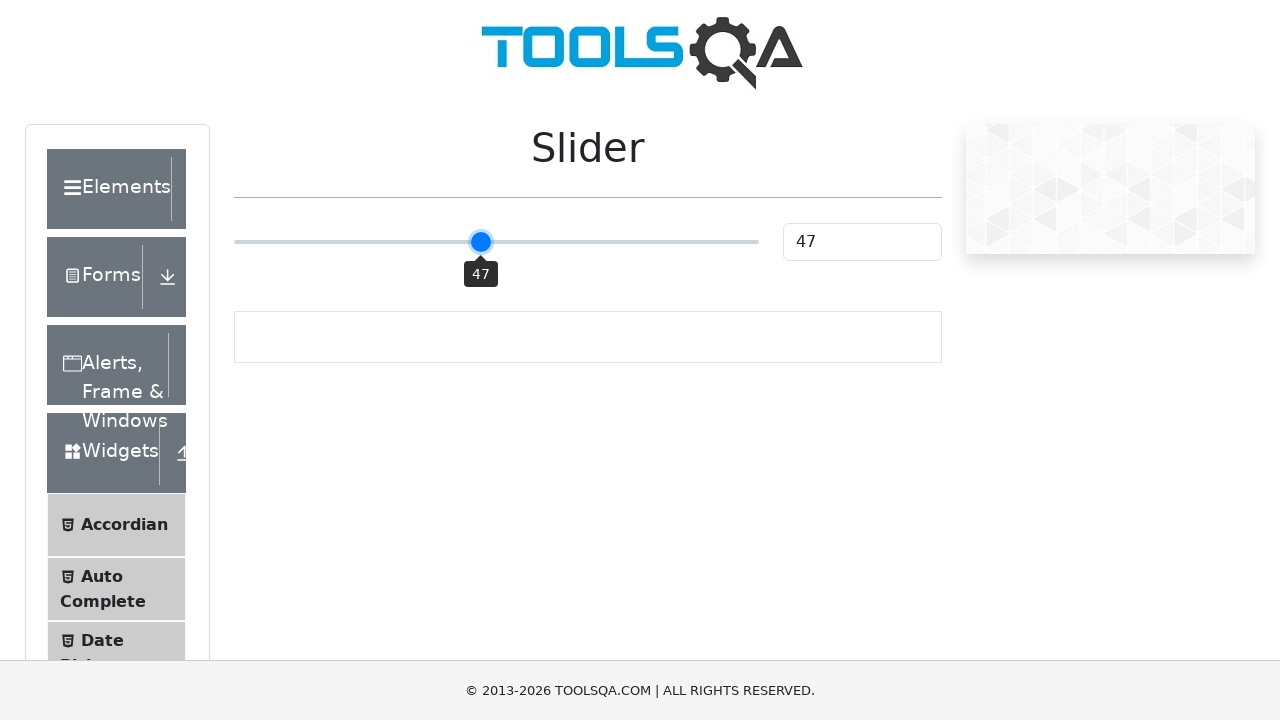

Checked slider value: 47
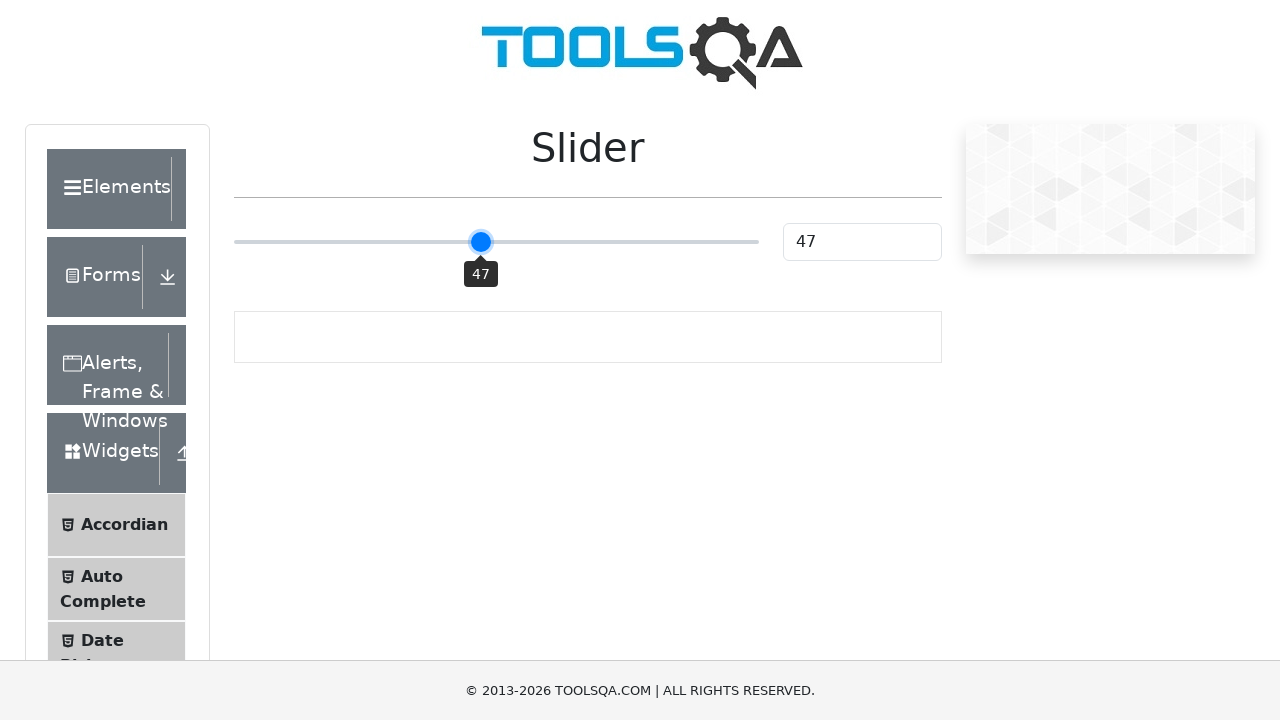

Moved mouse to slider center and pressed down (offset: -12) at (496, 242)
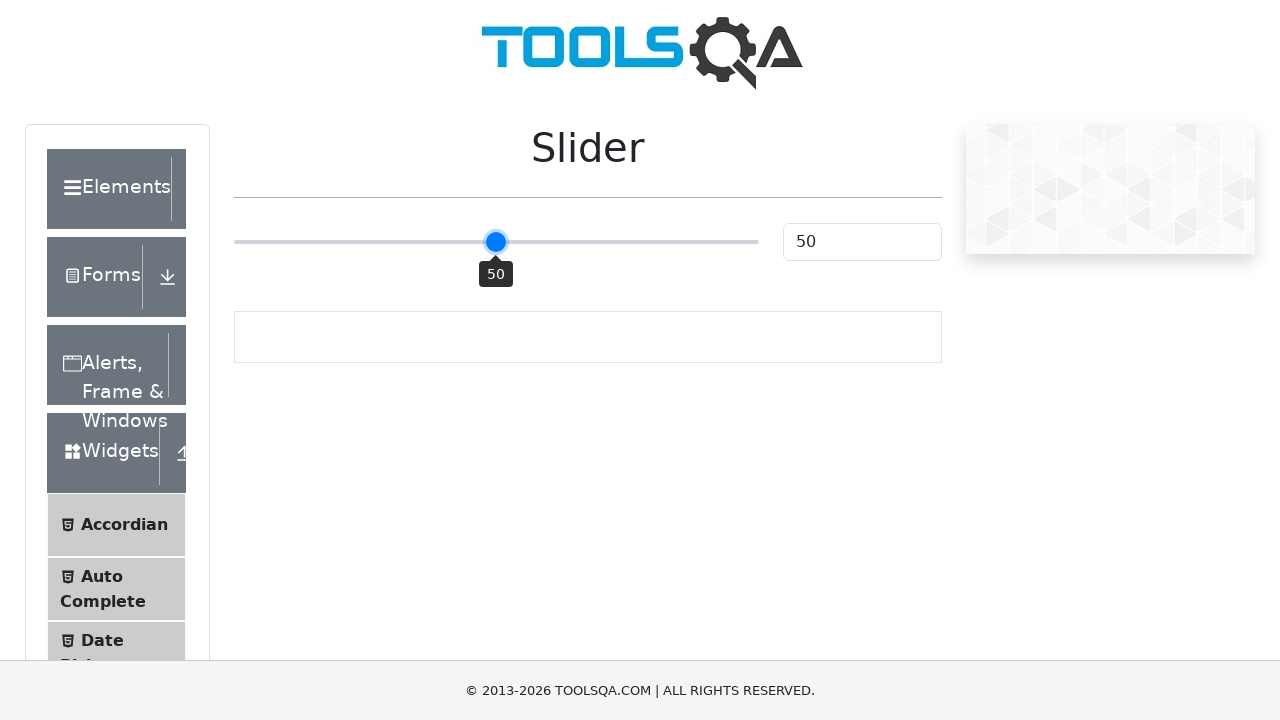

Dragged slider by offset -12 pixels at (484, 242)
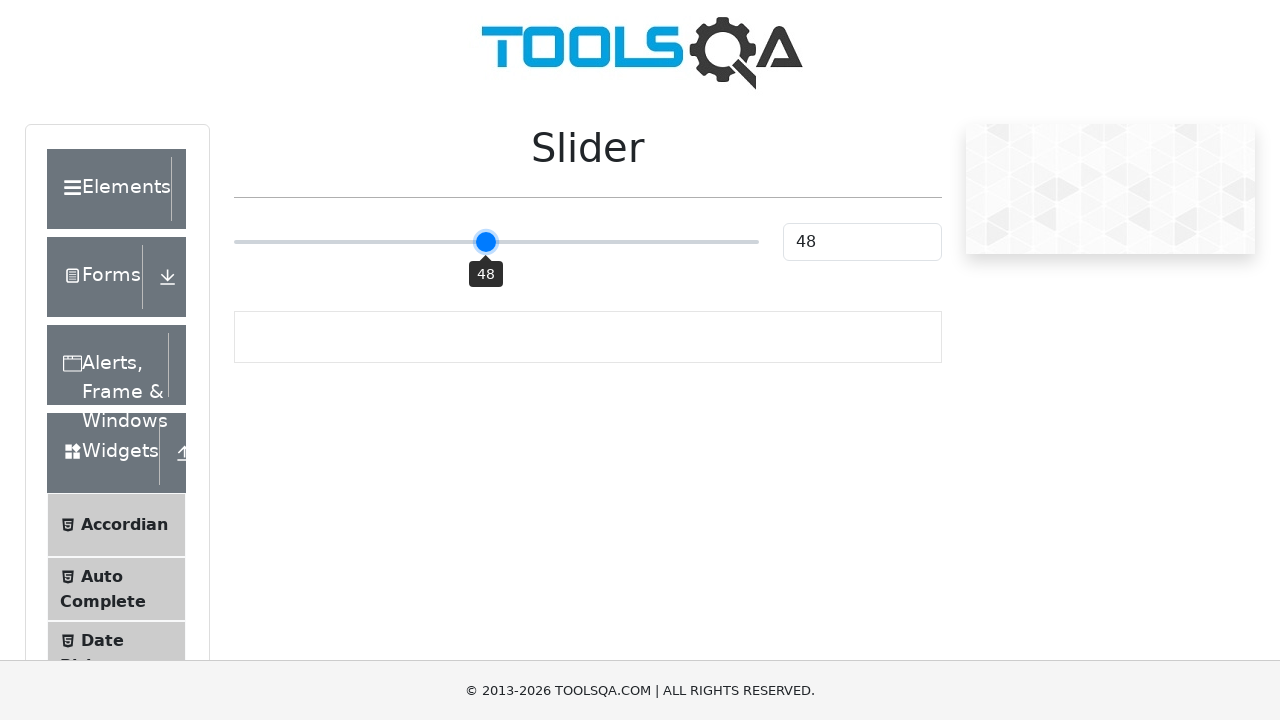

Released mouse button at (484, 242)
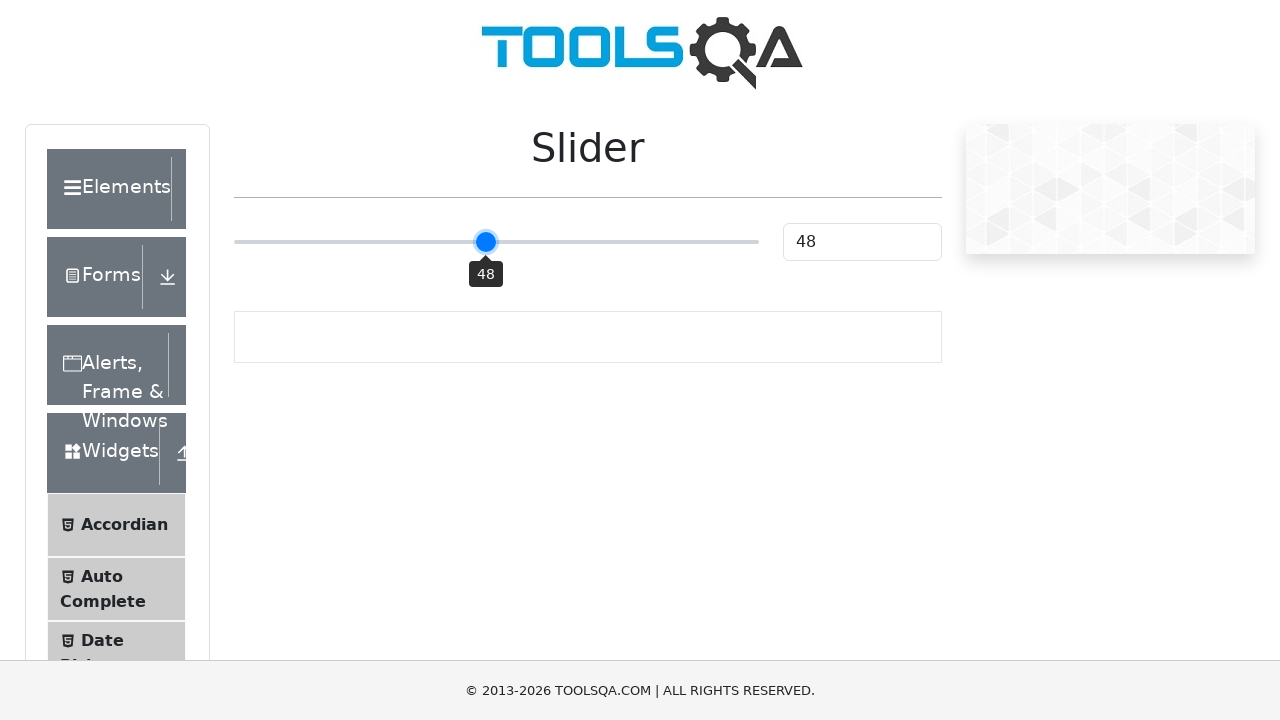

Checked slider value: 48
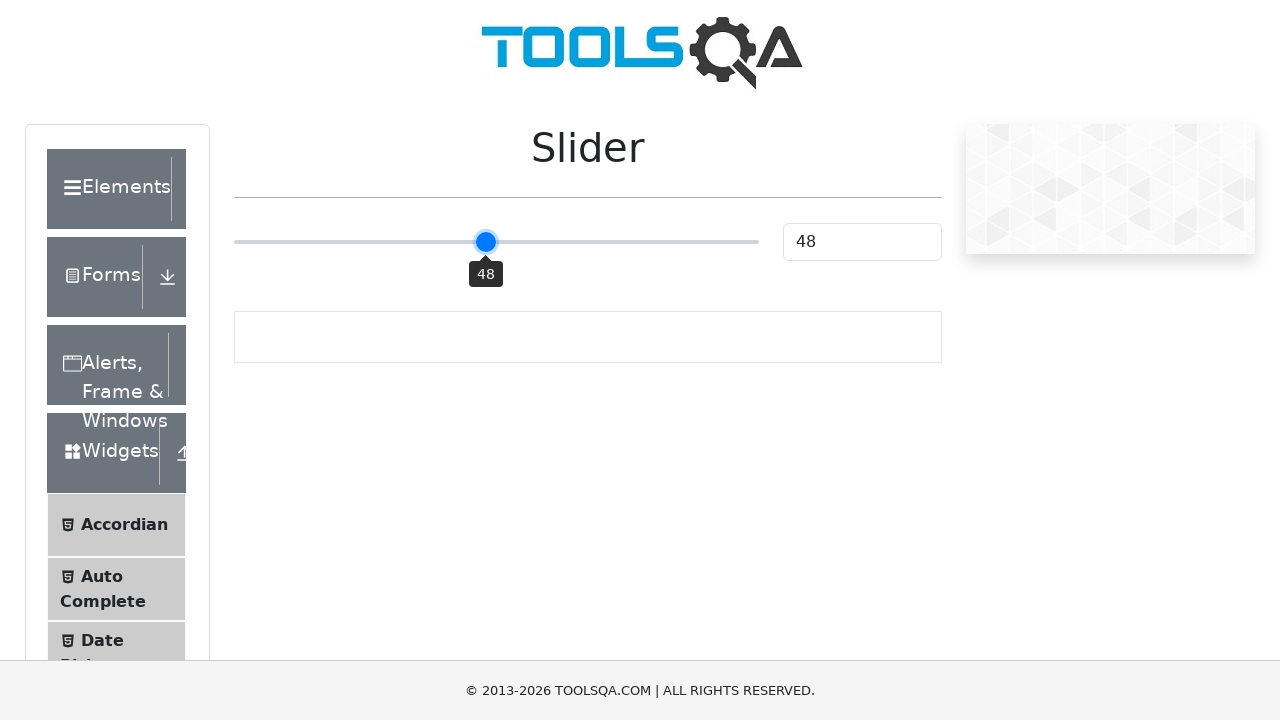

Moved mouse to slider center and pressed down (offset: -7) at (496, 242)
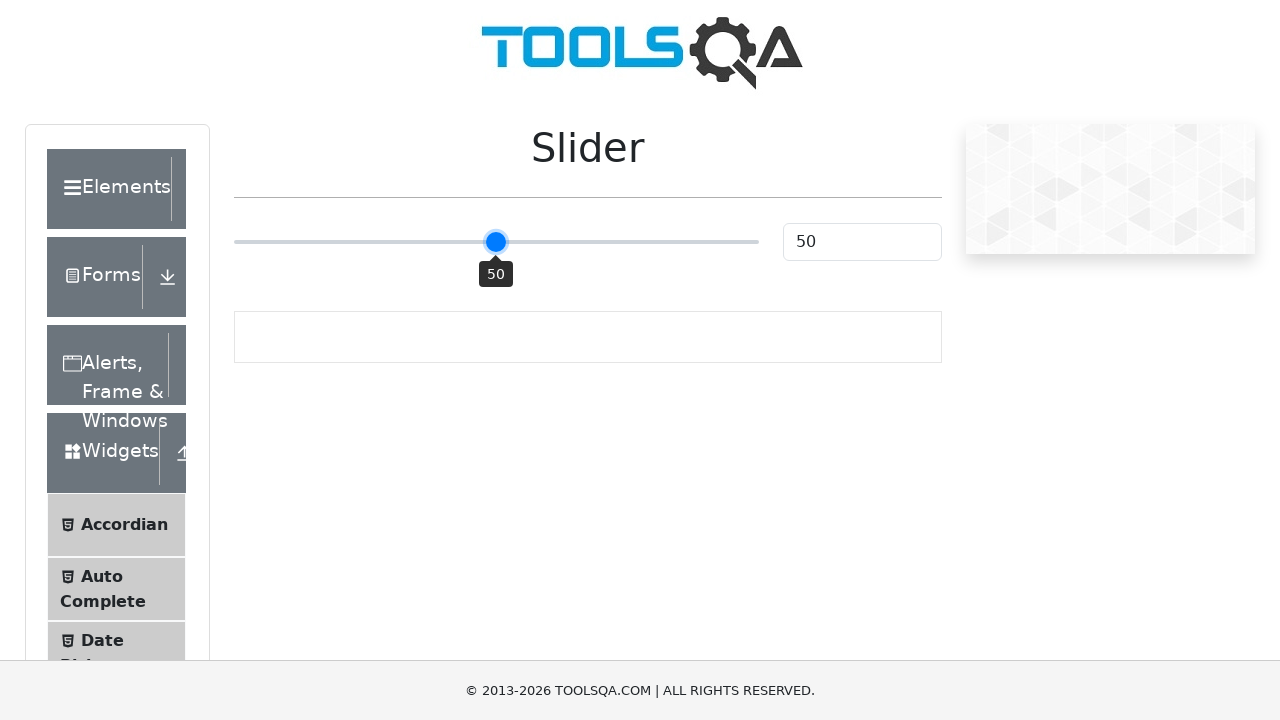

Dragged slider by offset -7 pixels at (489, 242)
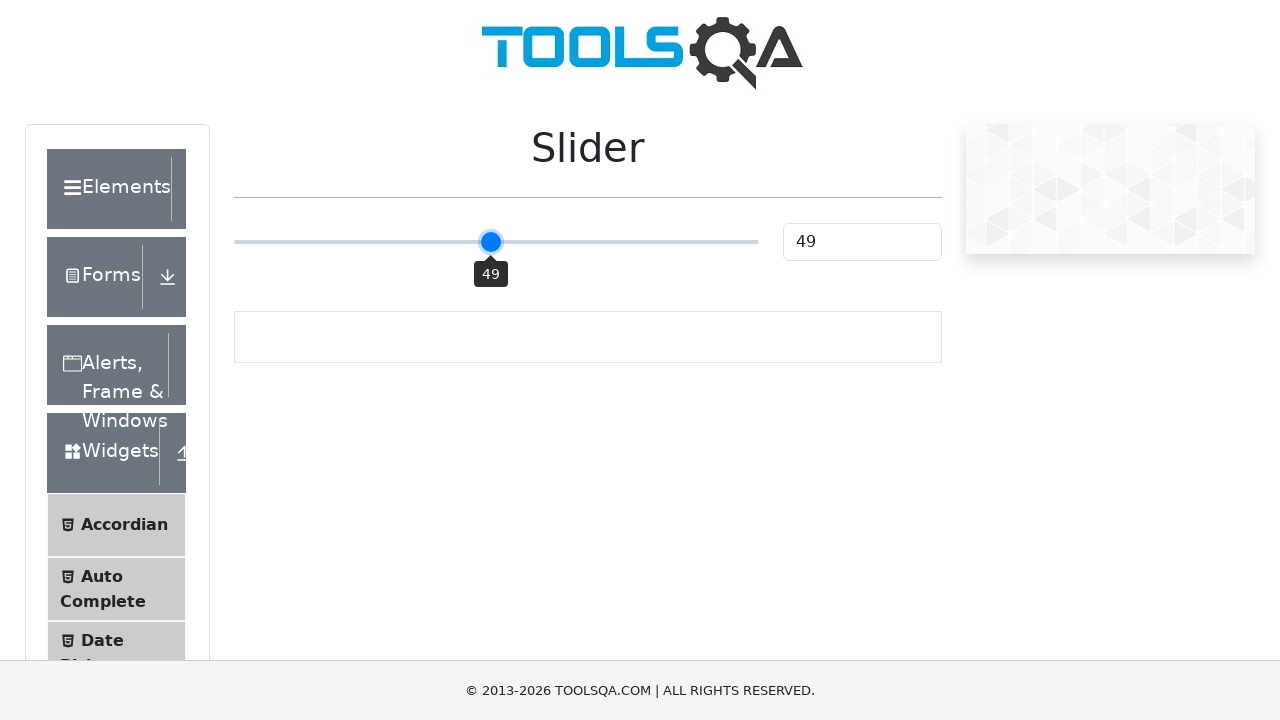

Released mouse button at (489, 242)
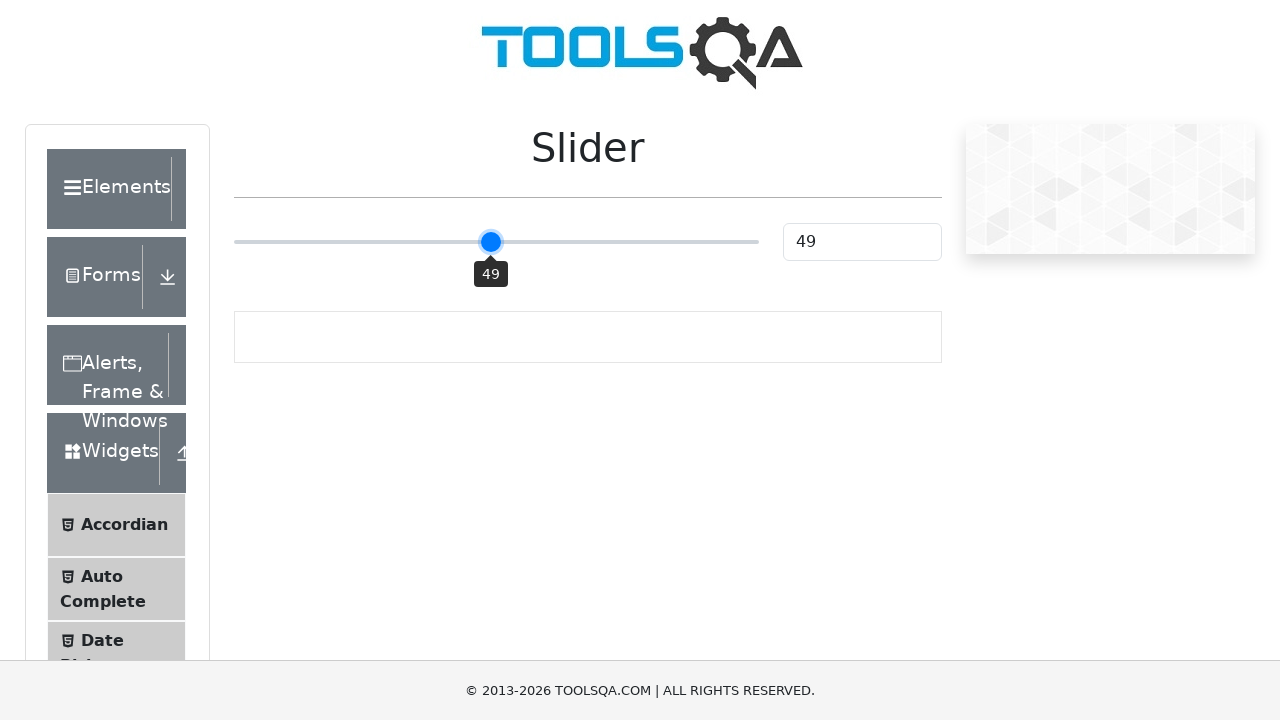

Checked slider value: 49
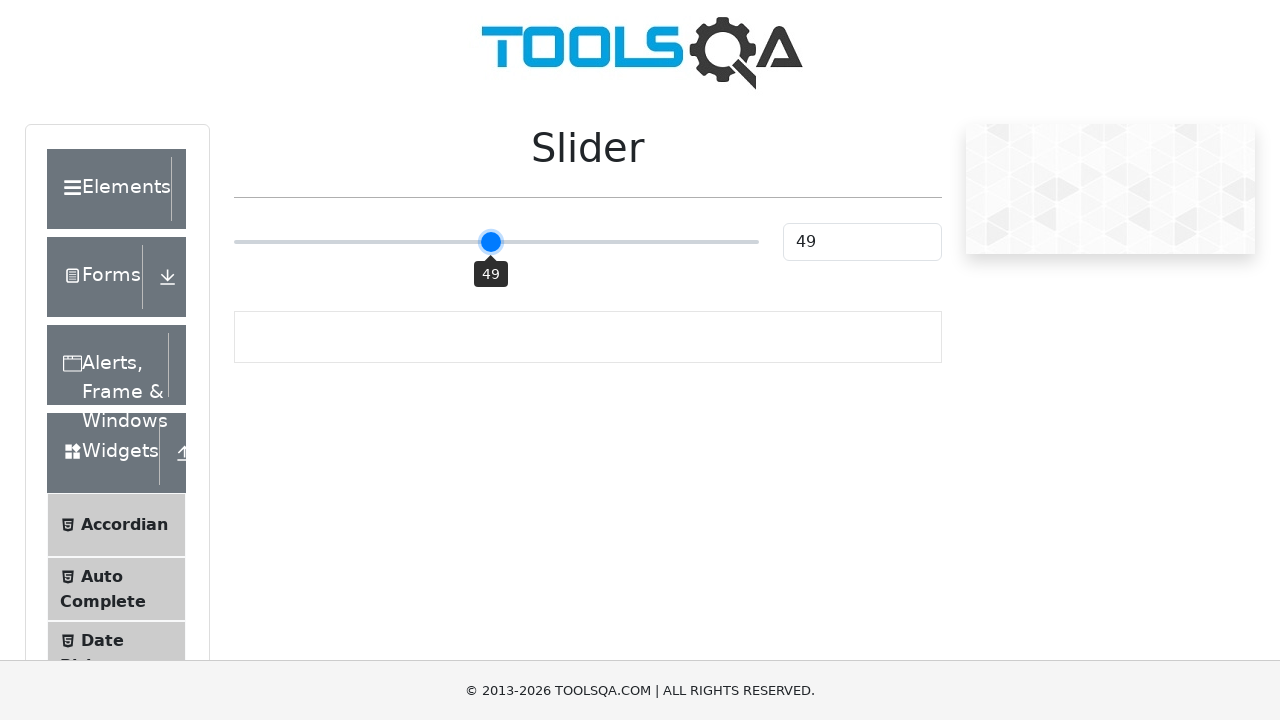

Moved mouse to slider center and pressed down (offset: -2) at (496, 242)
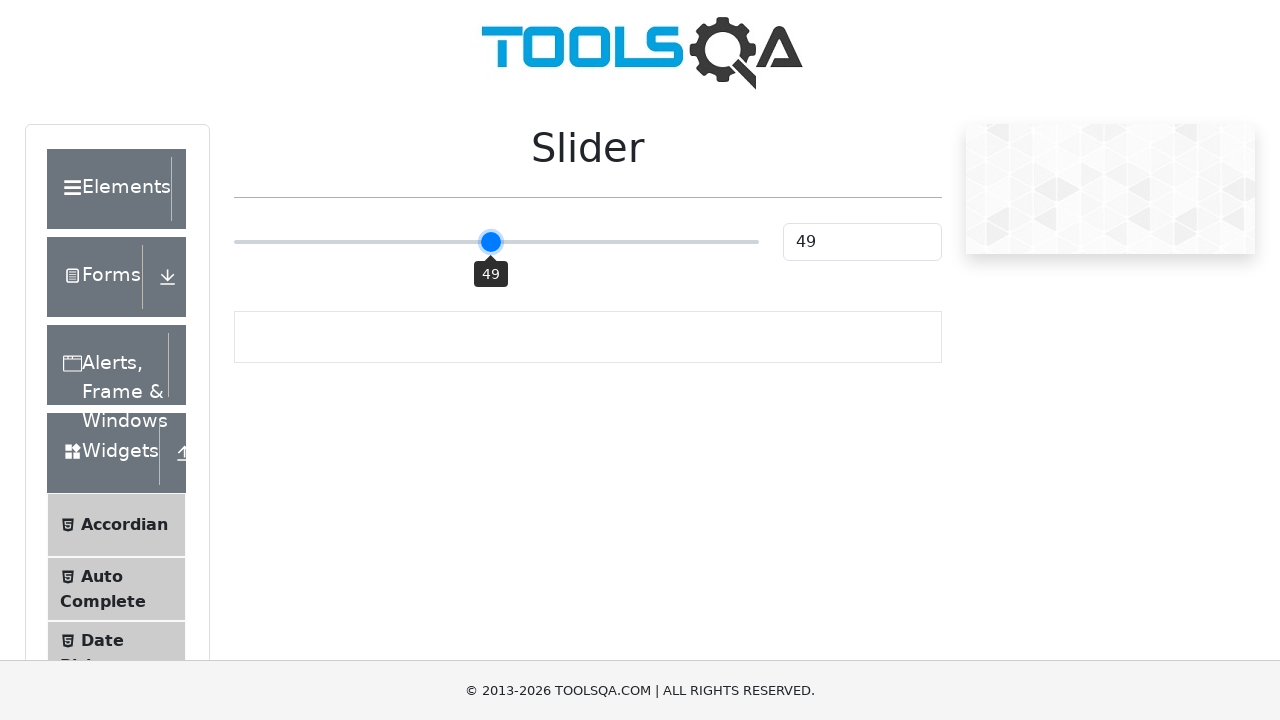

Dragged slider by offset -2 pixels at (494, 242)
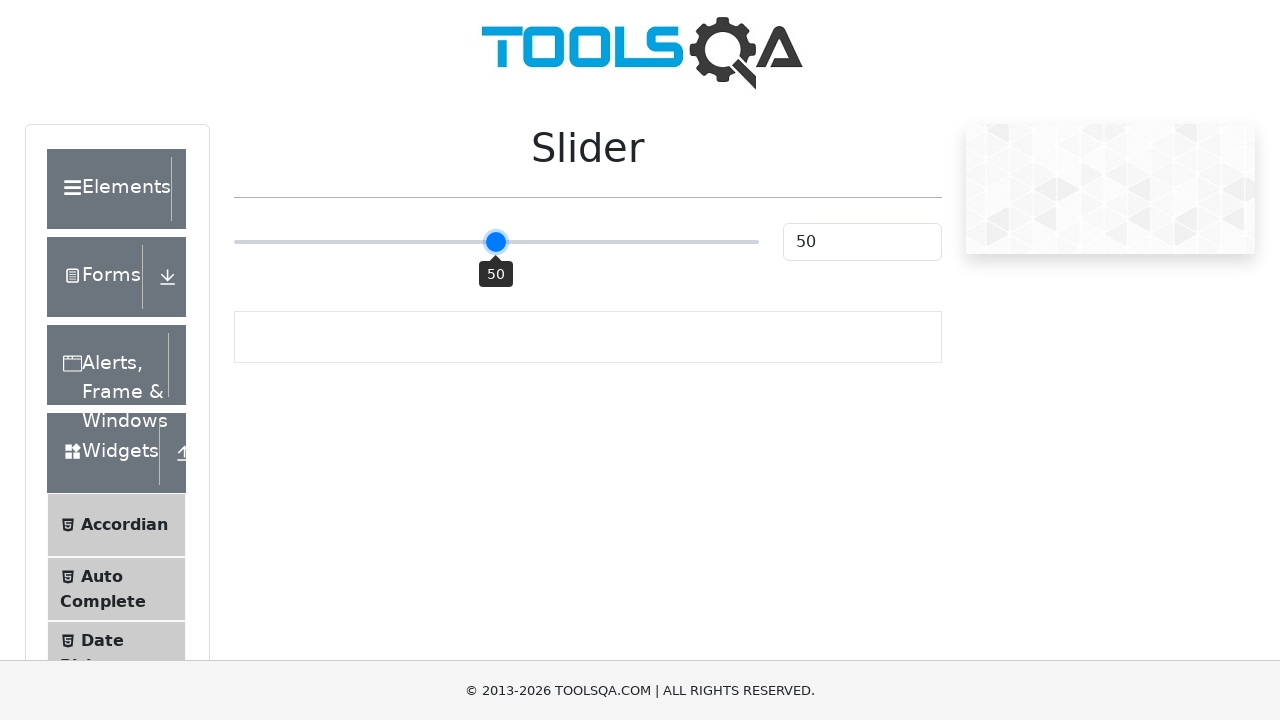

Released mouse button at (494, 242)
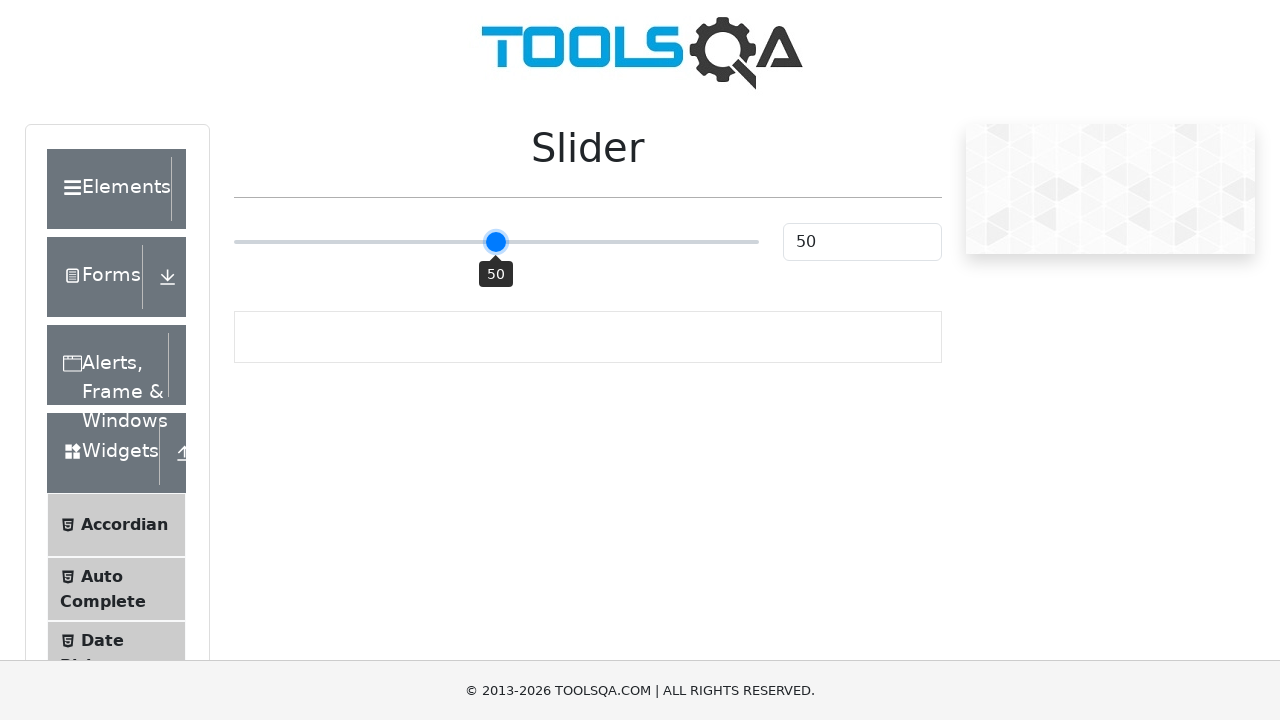

Checked slider value: 50
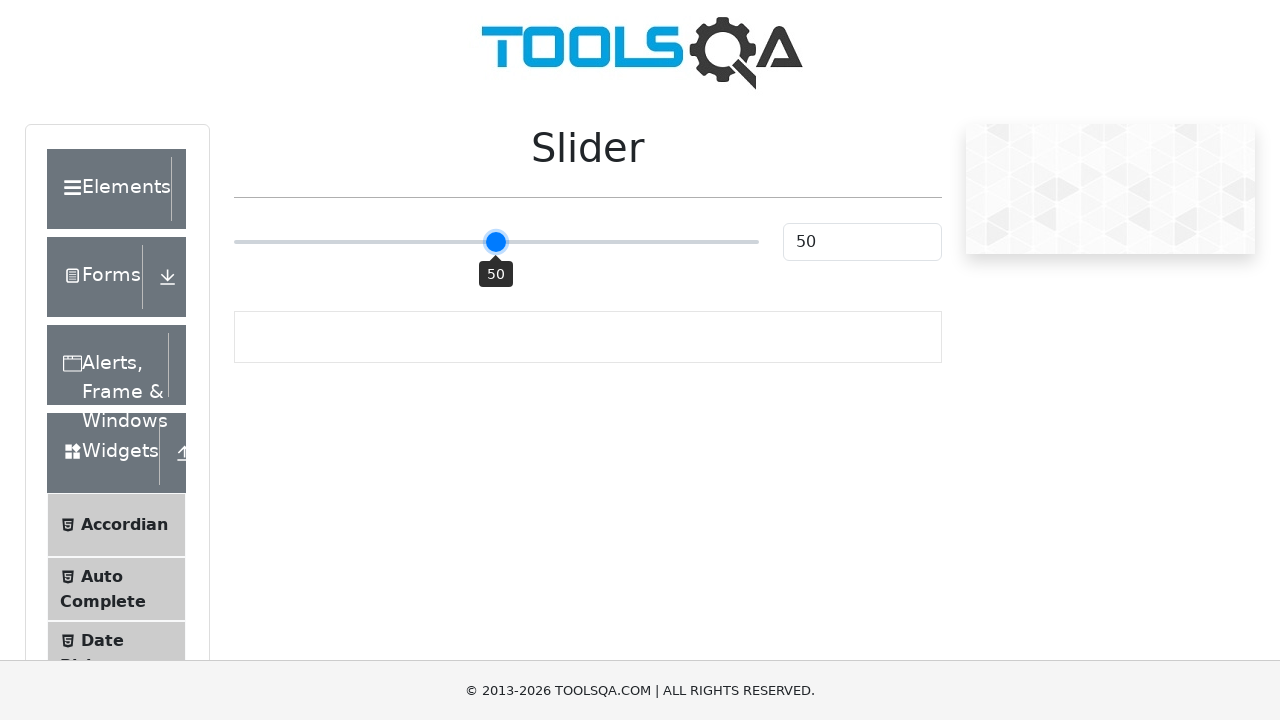

Moved mouse to slider center and pressed down (offset: 3) at (496, 242)
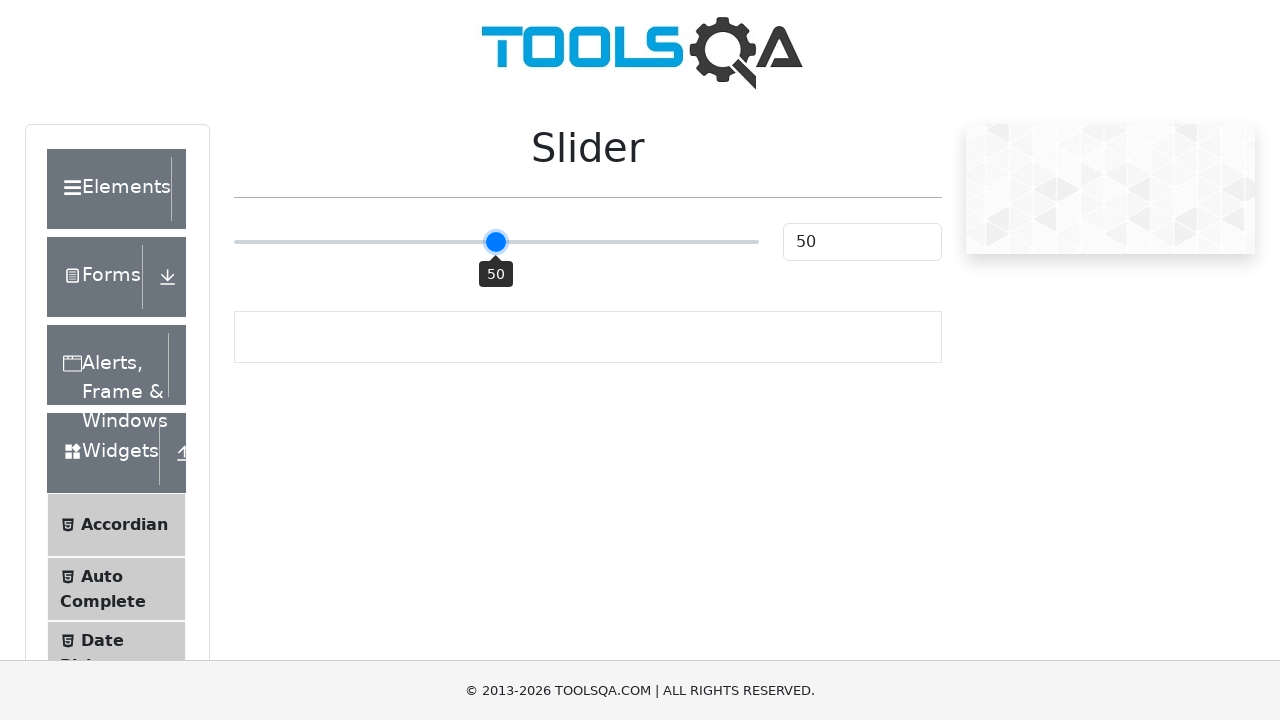

Dragged slider by offset 3 pixels at (499, 242)
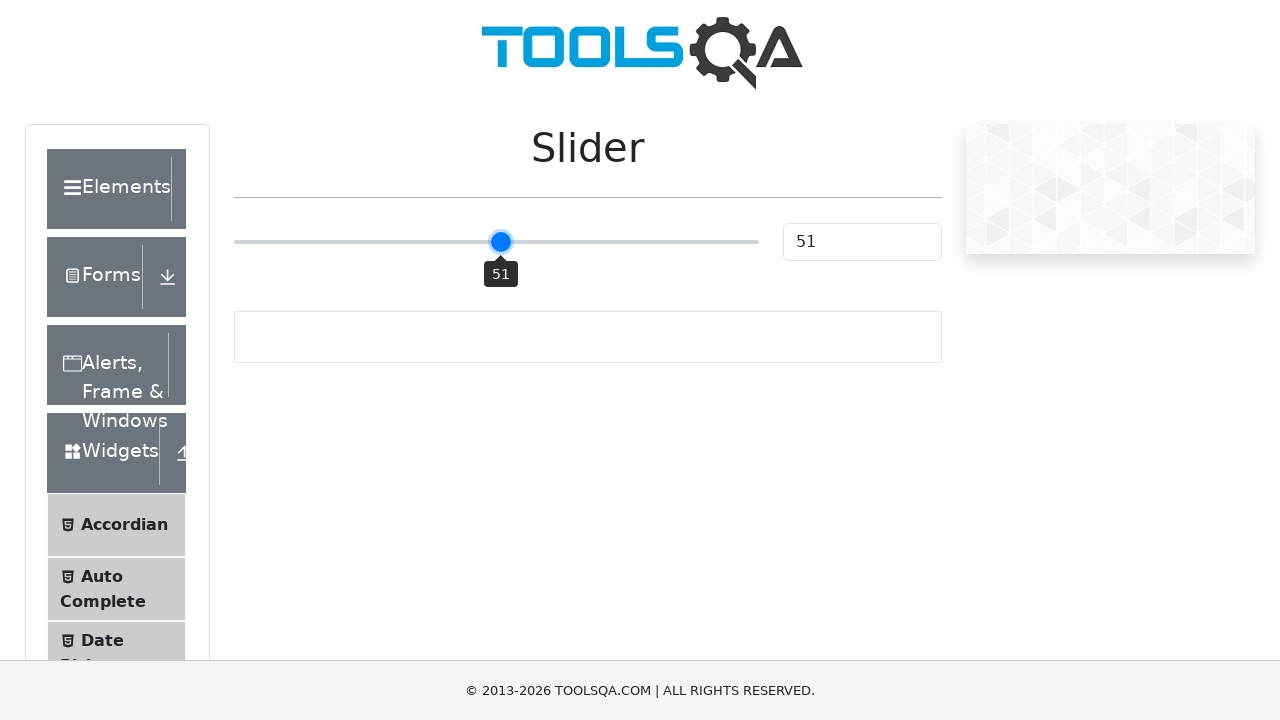

Released mouse button at (499, 242)
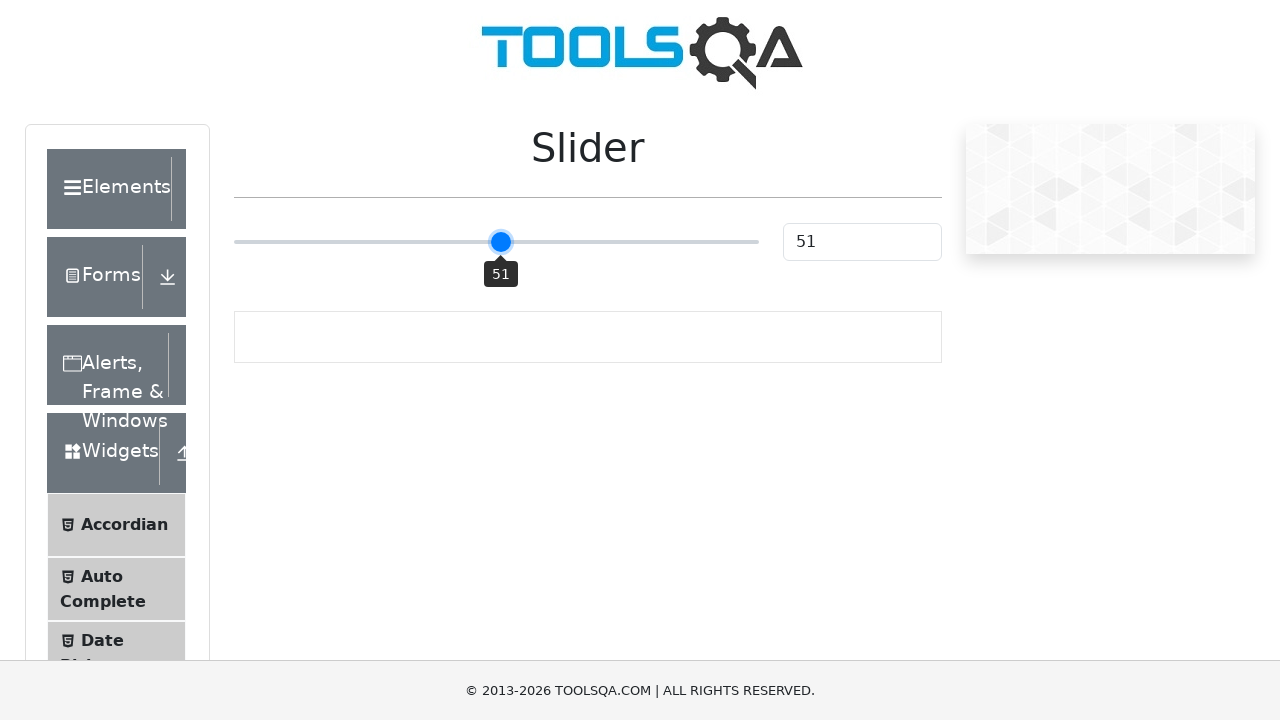

Checked slider value: 51
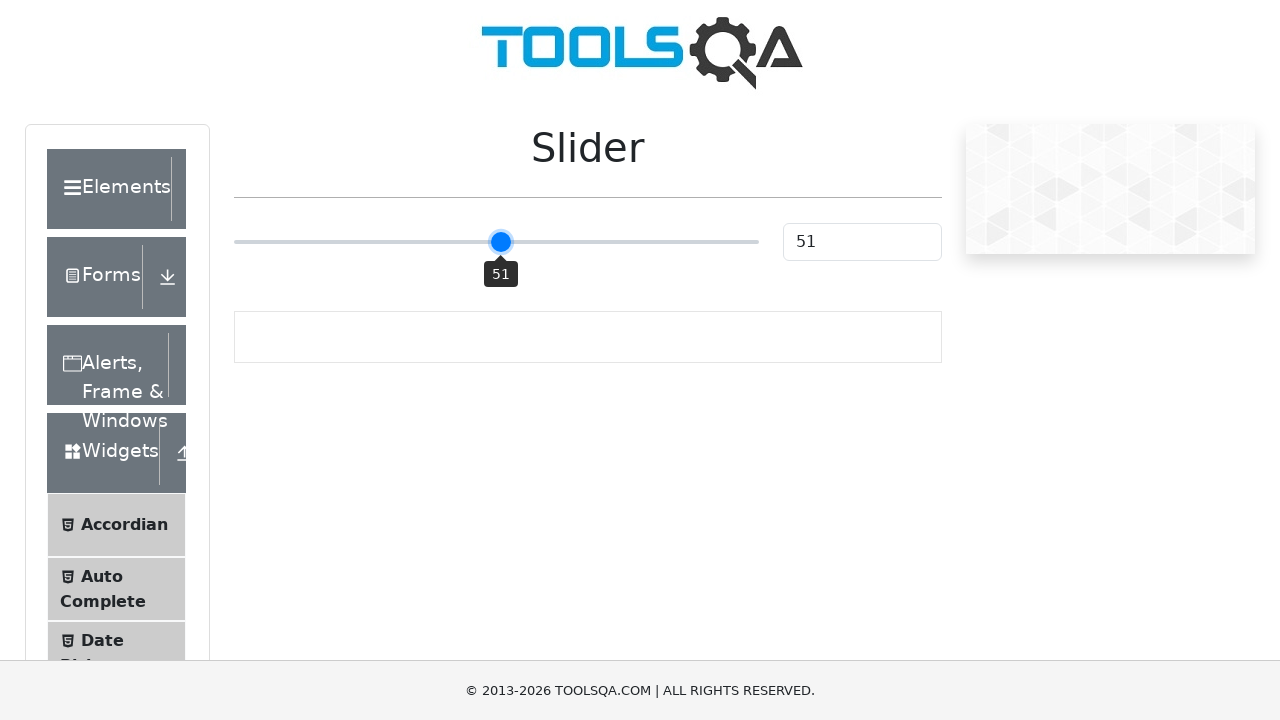

Moved mouse to slider center and pressed down (offset: 8) at (496, 242)
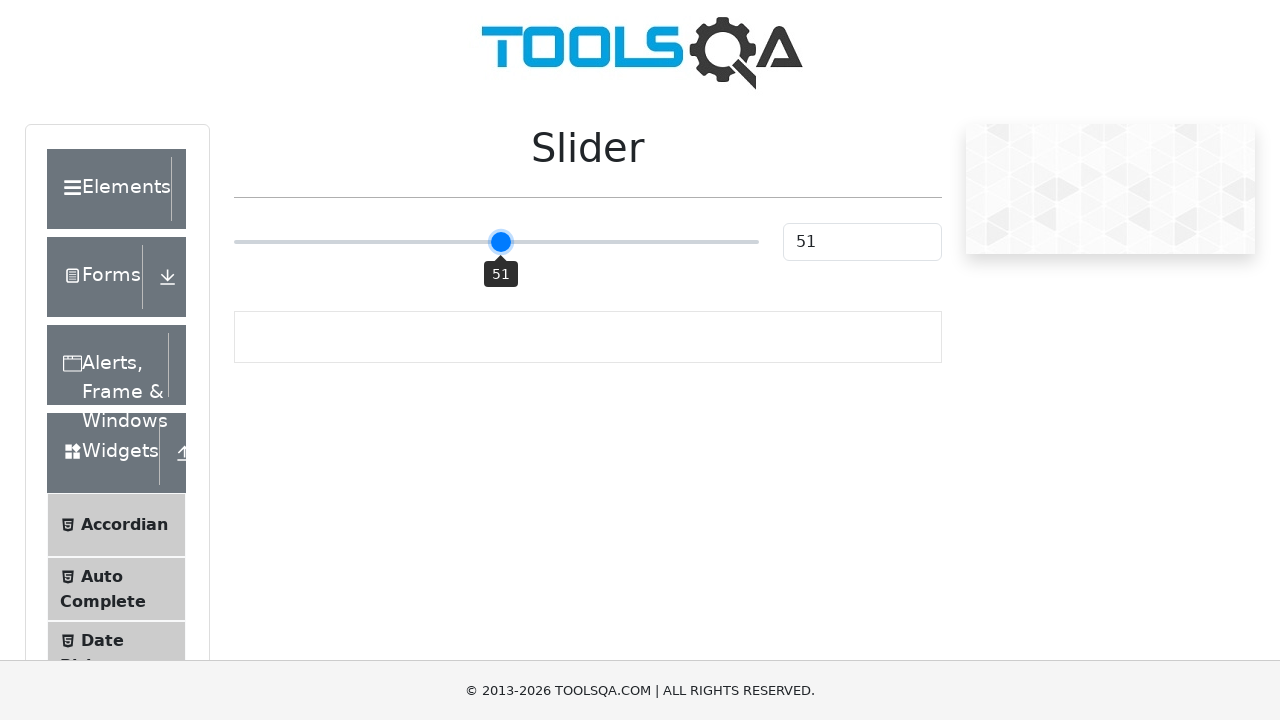

Dragged slider by offset 8 pixels at (504, 242)
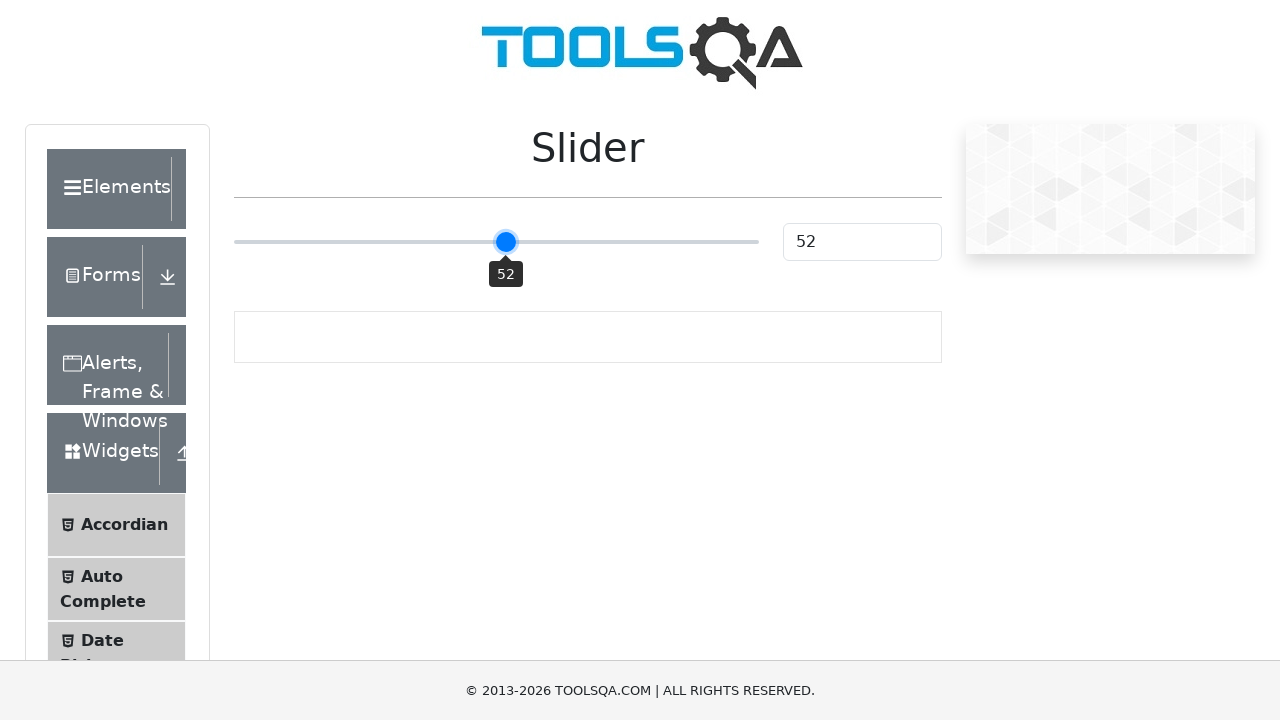

Released mouse button at (504, 242)
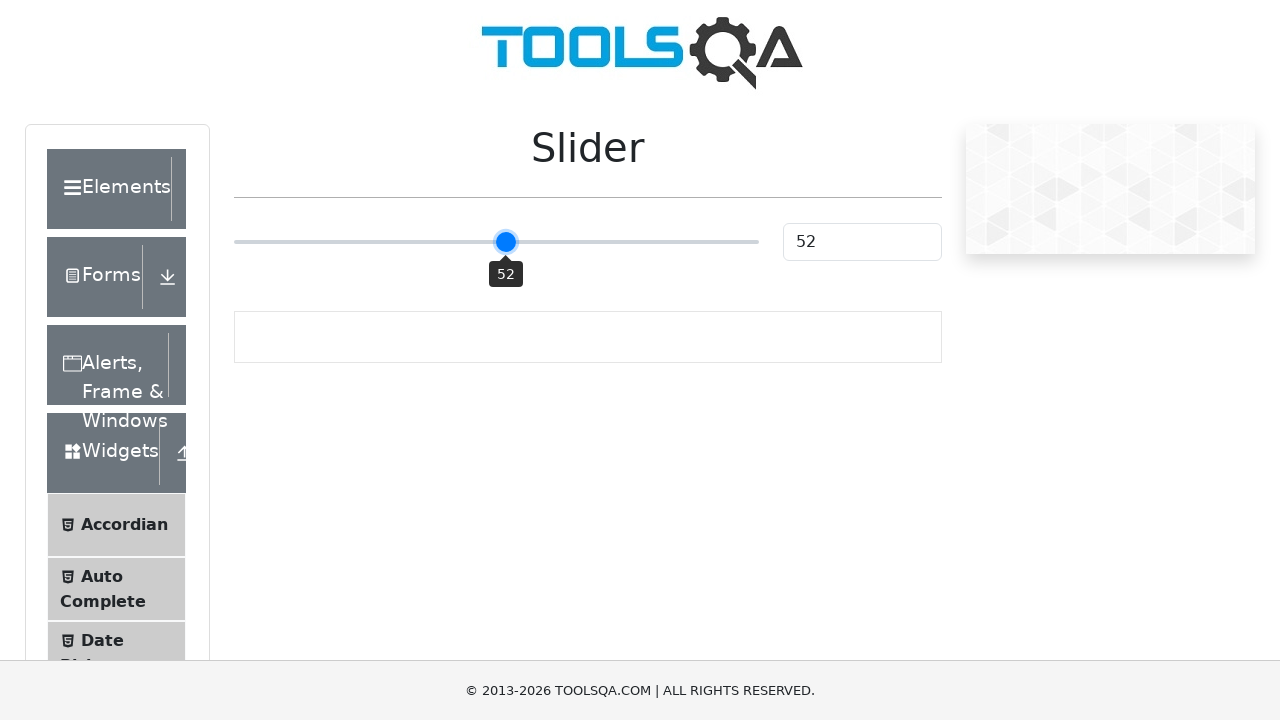

Checked slider value: 52
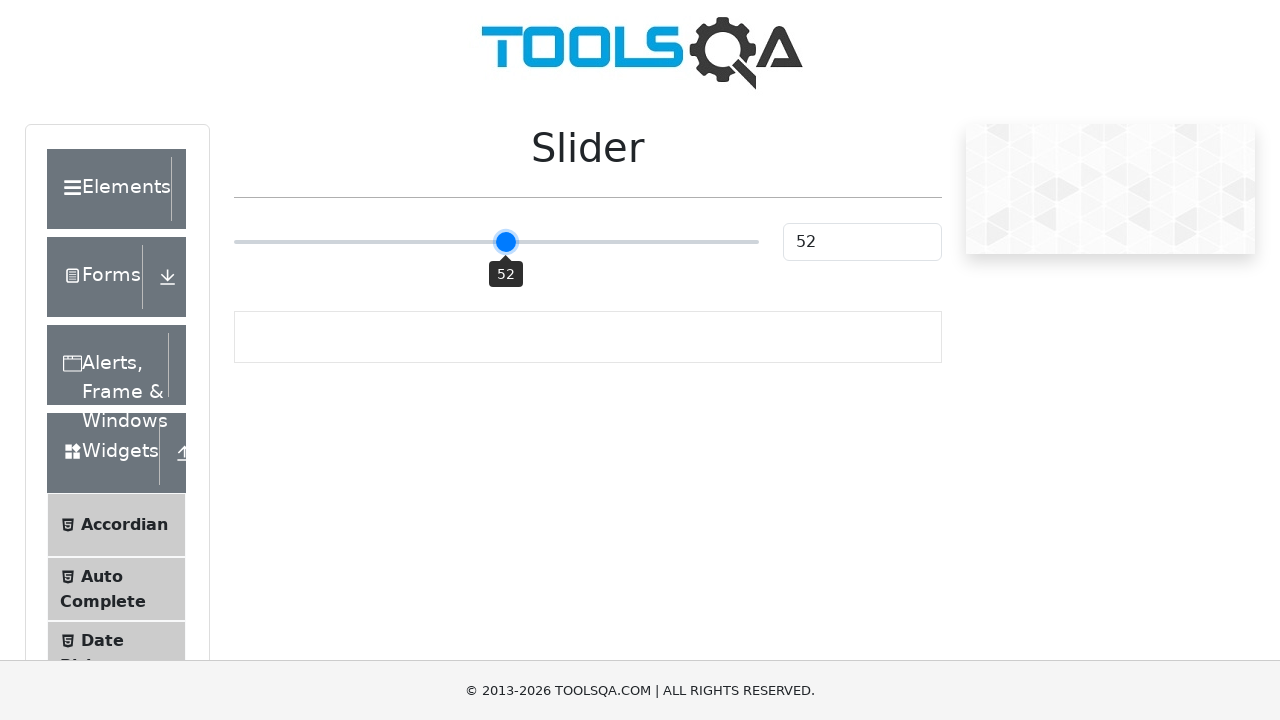

Moved mouse to slider center and pressed down (offset: 13) at (496, 242)
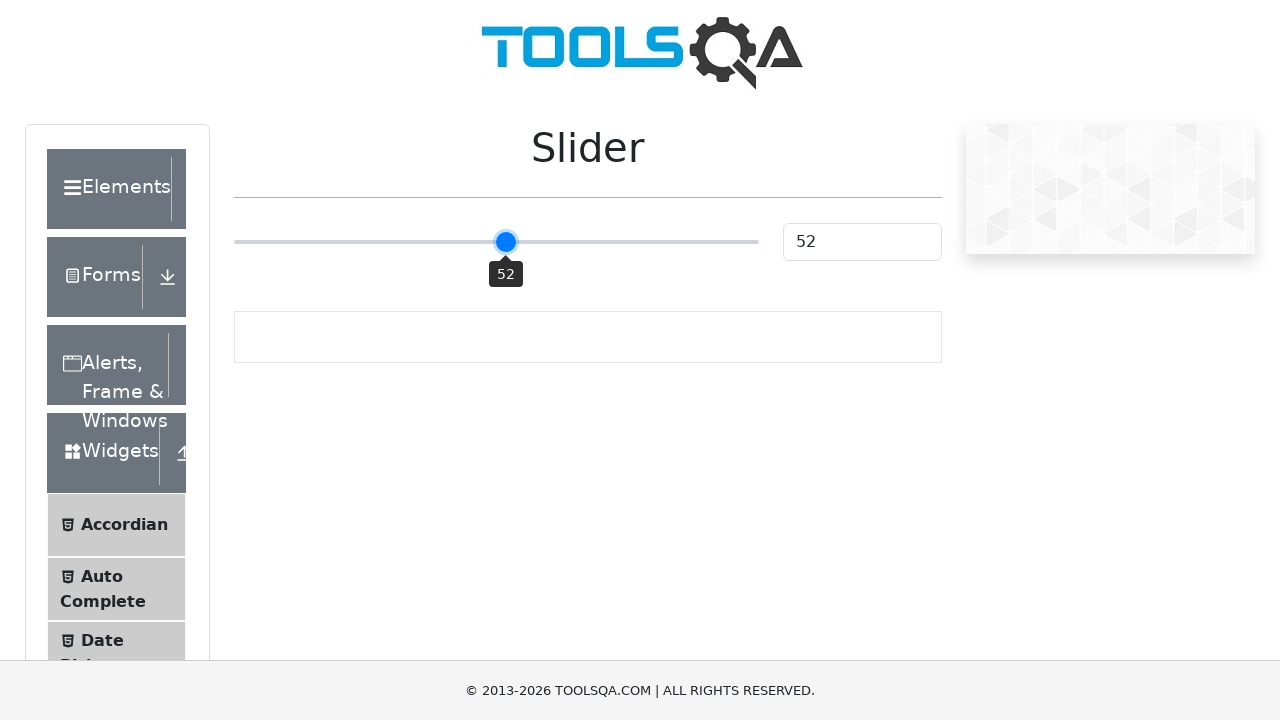

Dragged slider by offset 13 pixels at (509, 242)
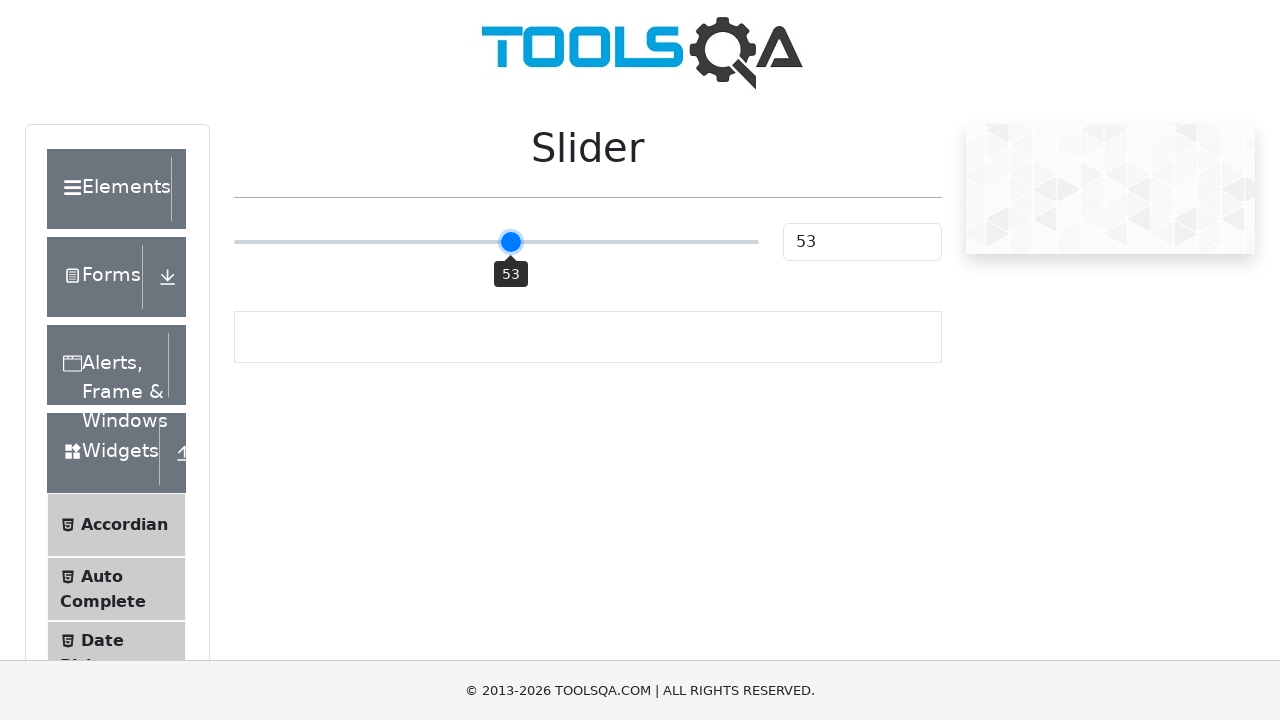

Released mouse button at (509, 242)
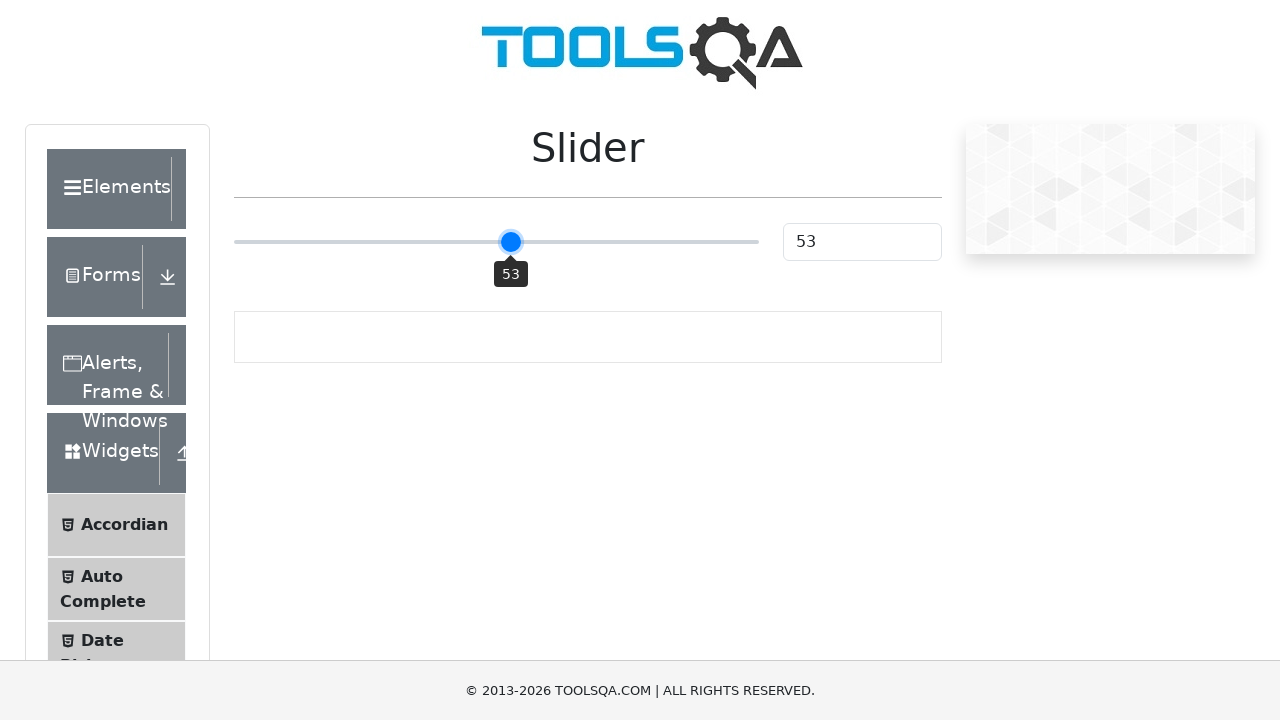

Checked slider value: 53
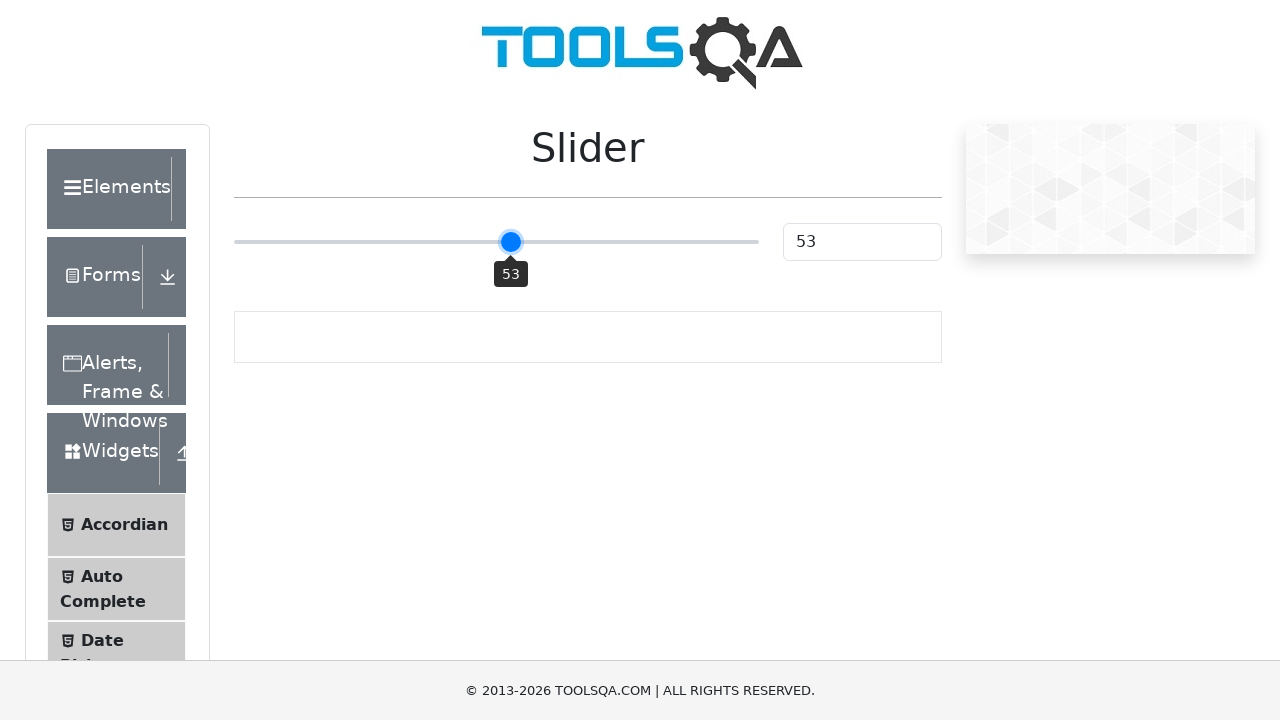

Moved mouse to slider center and pressed down (offset: 18) at (496, 242)
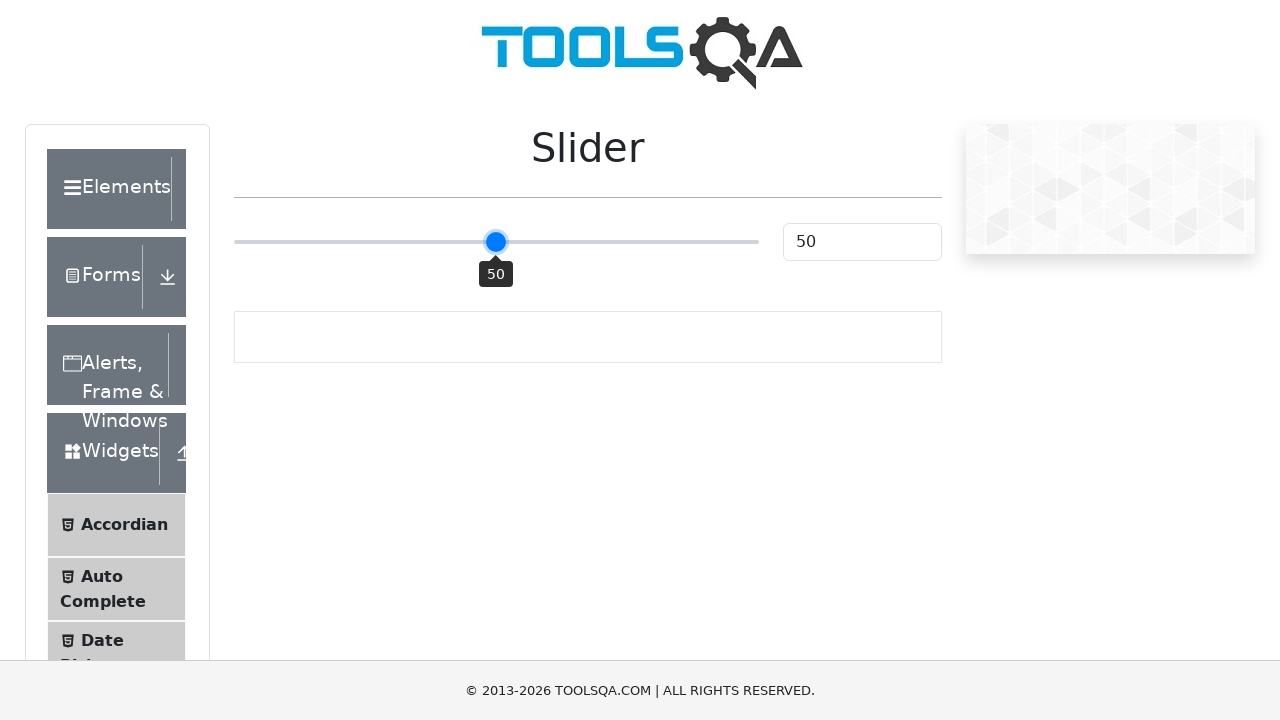

Dragged slider by offset 18 pixels at (514, 242)
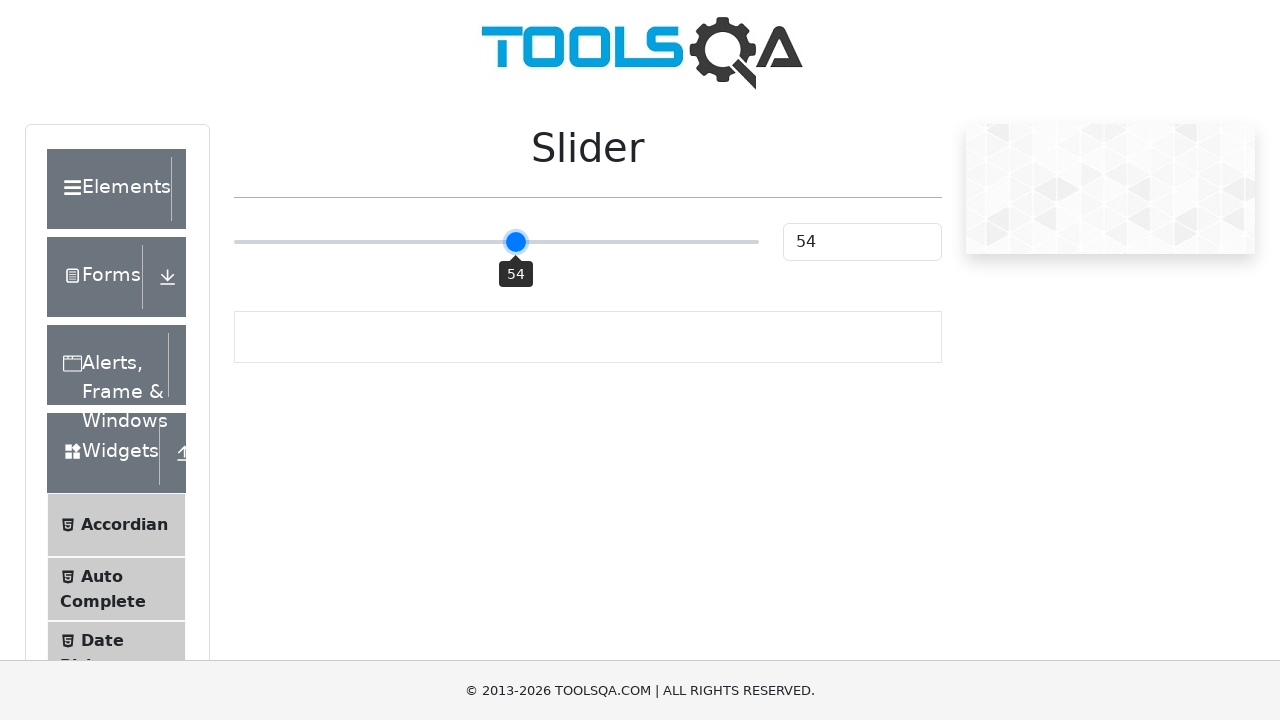

Released mouse button at (514, 242)
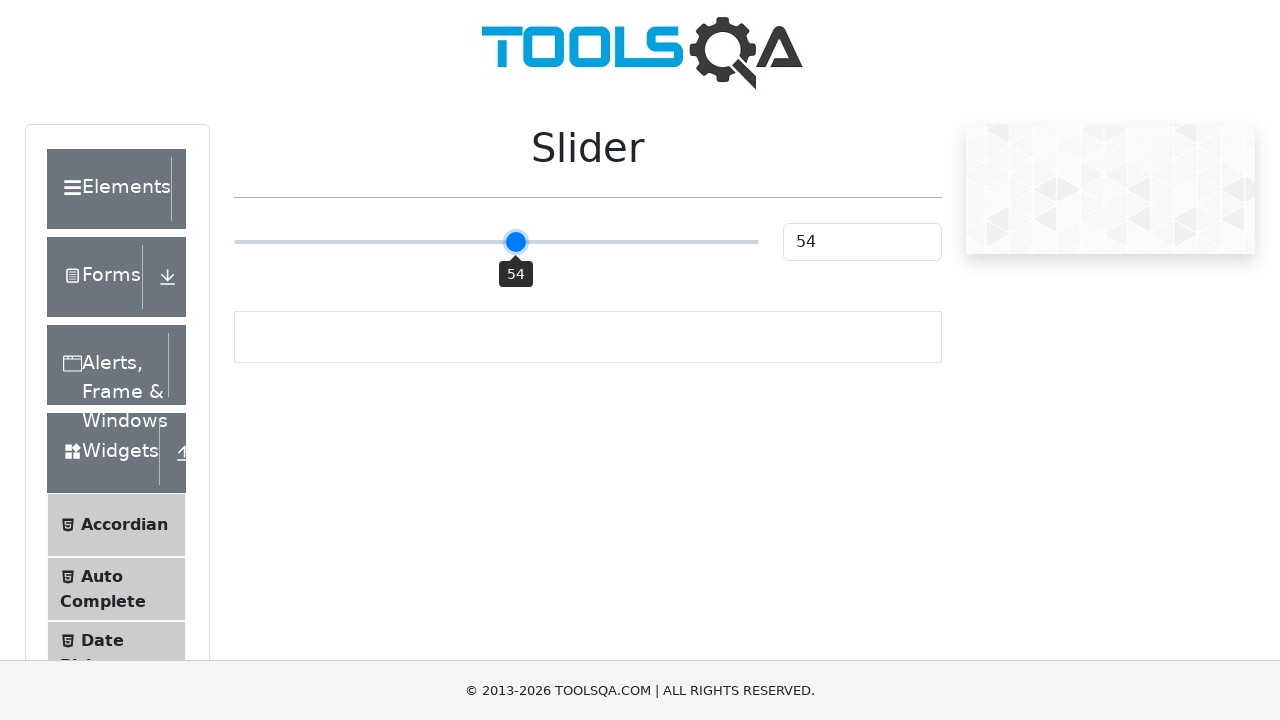

Checked slider value: 54
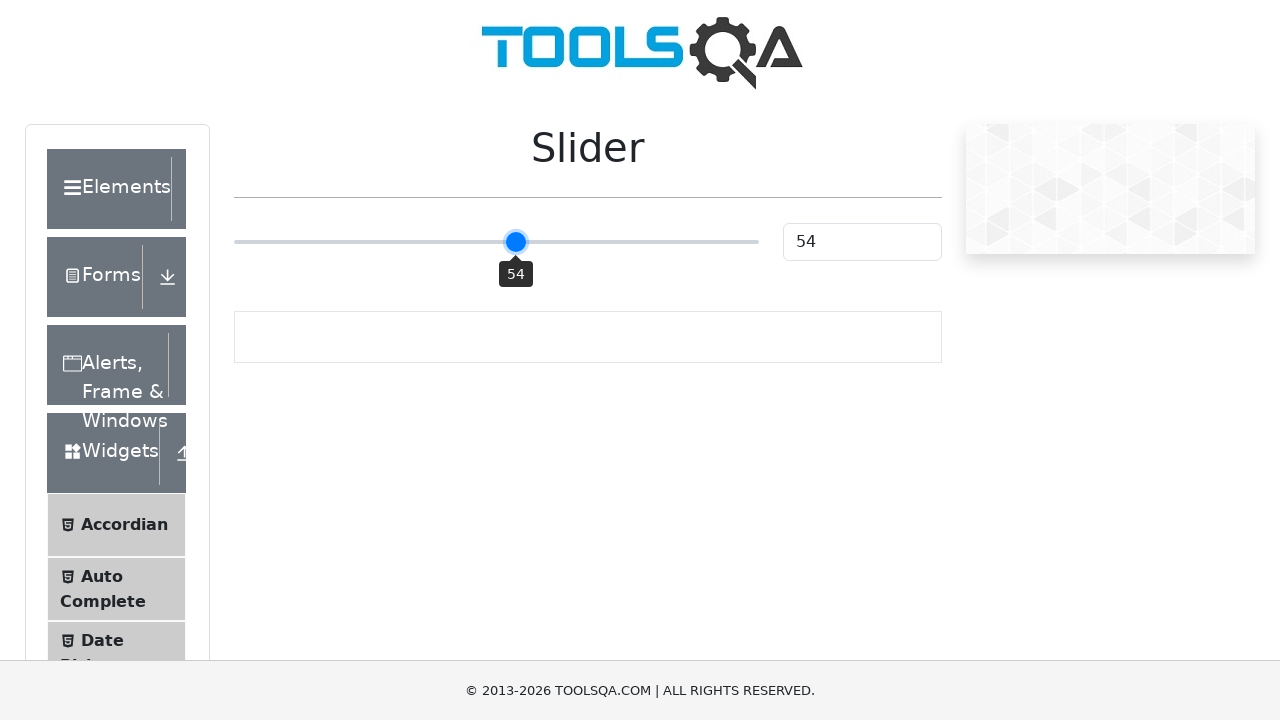

Moved mouse to slider center and pressed down (offset: 23) at (496, 242)
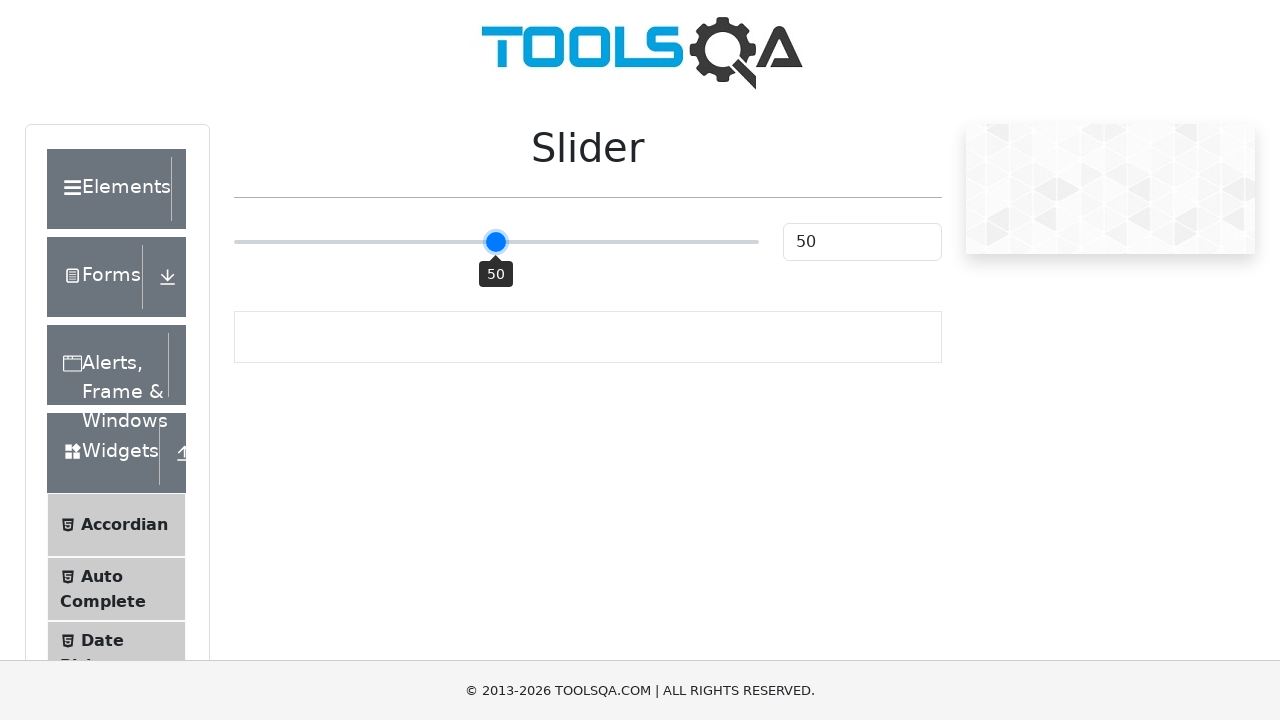

Dragged slider by offset 23 pixels at (519, 242)
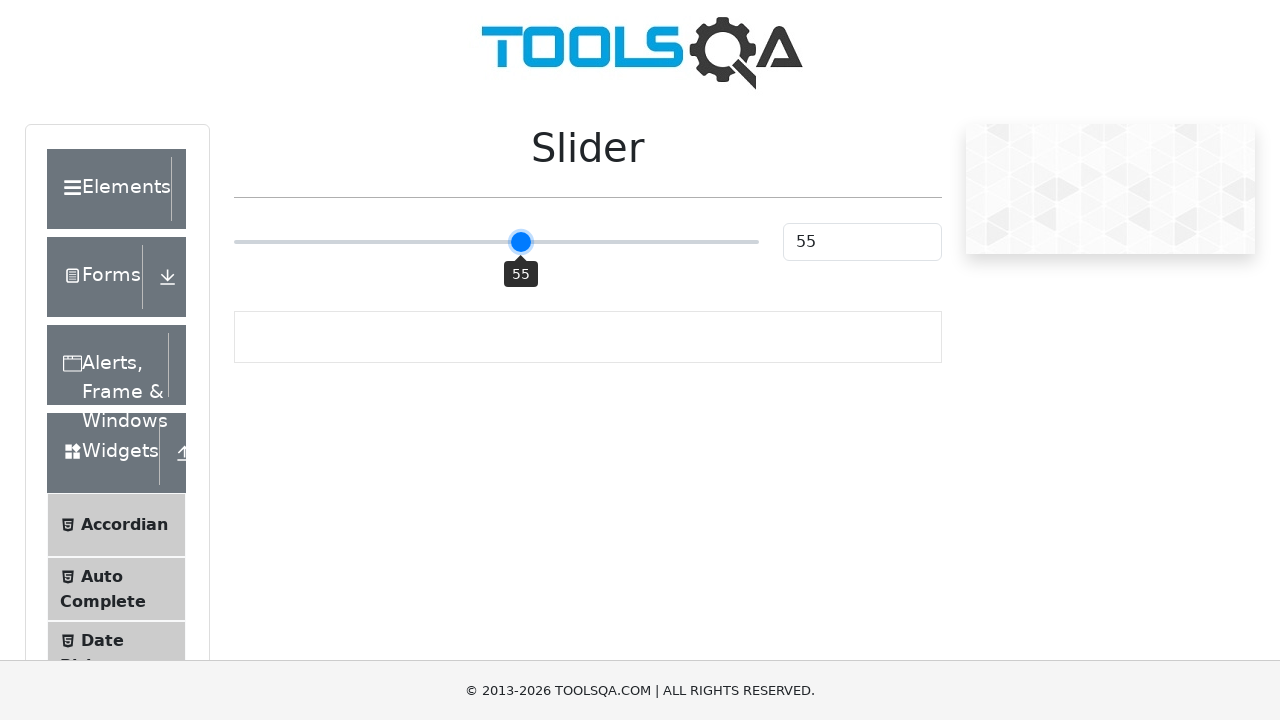

Released mouse button at (519, 242)
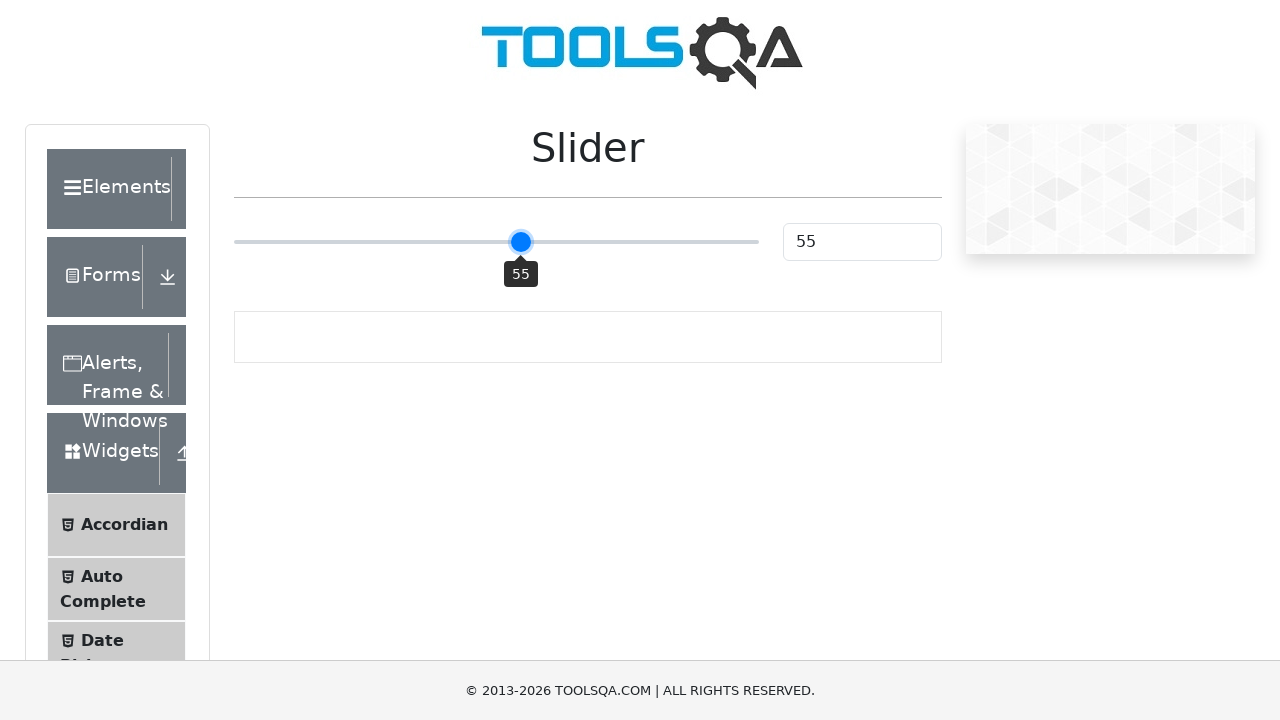

Checked slider value: 55
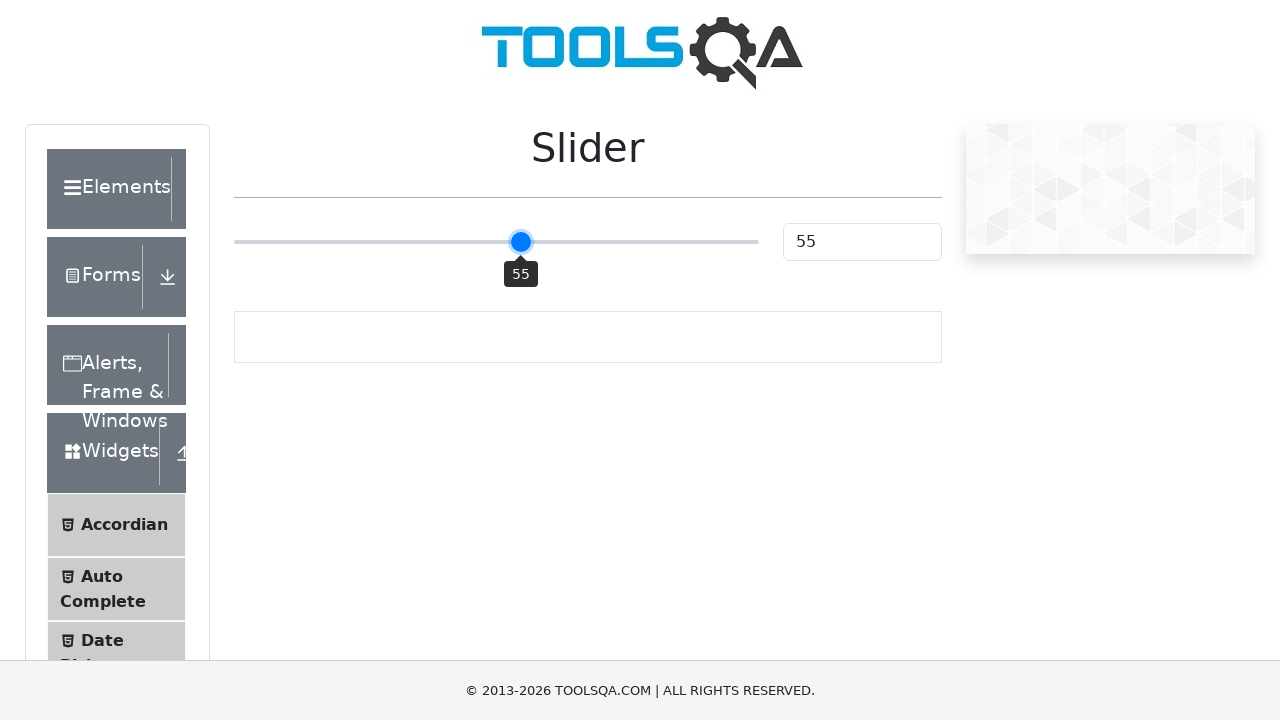

Moved mouse to slider center and pressed down (offset: 28) at (496, 242)
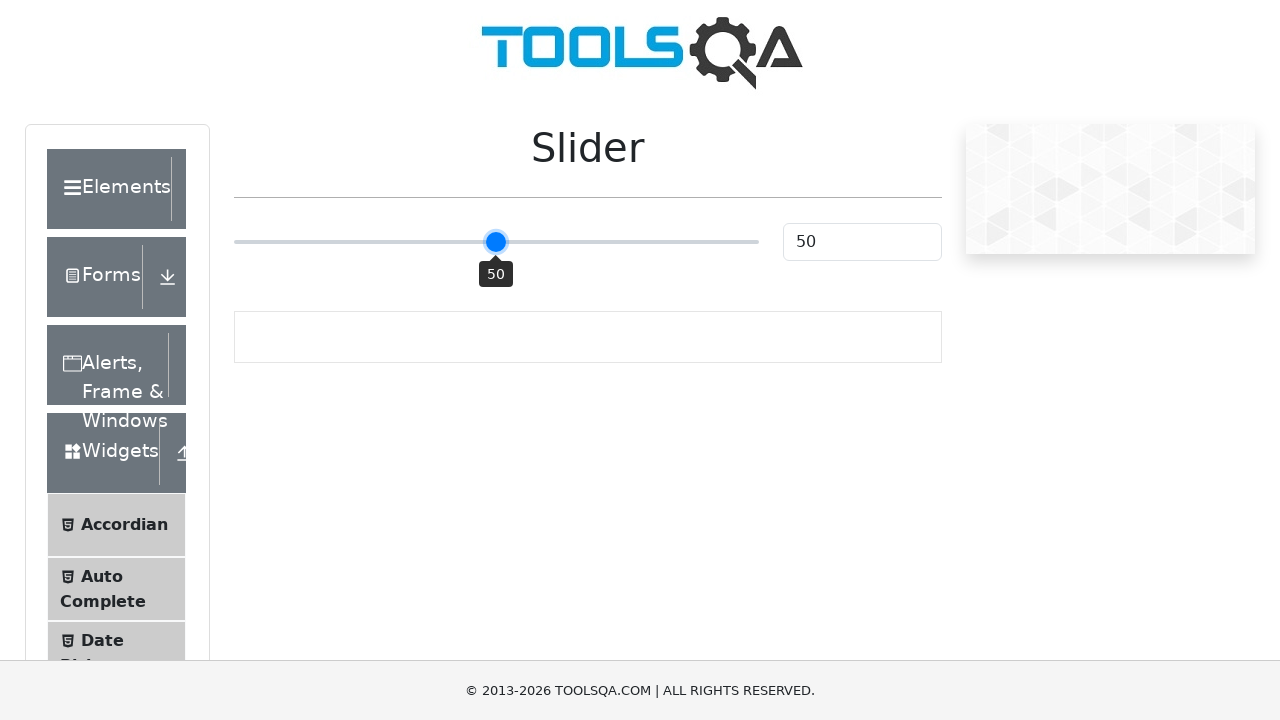

Dragged slider by offset 28 pixels at (524, 242)
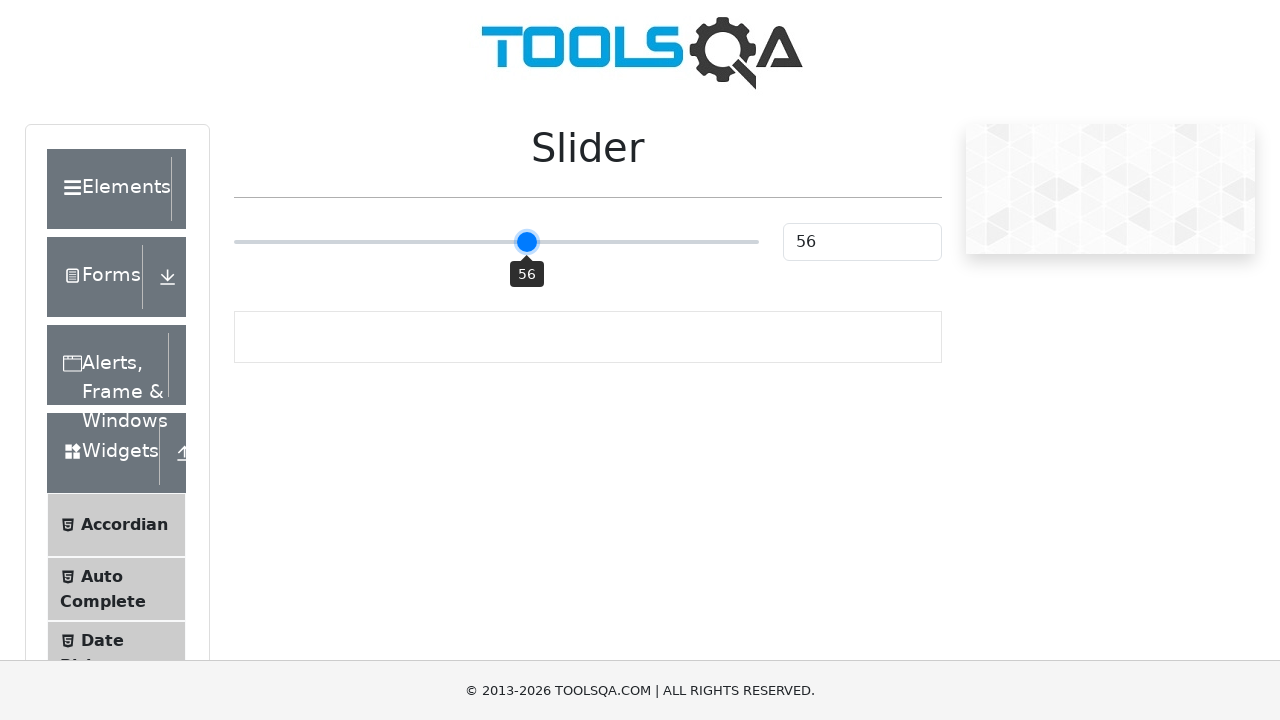

Released mouse button at (524, 242)
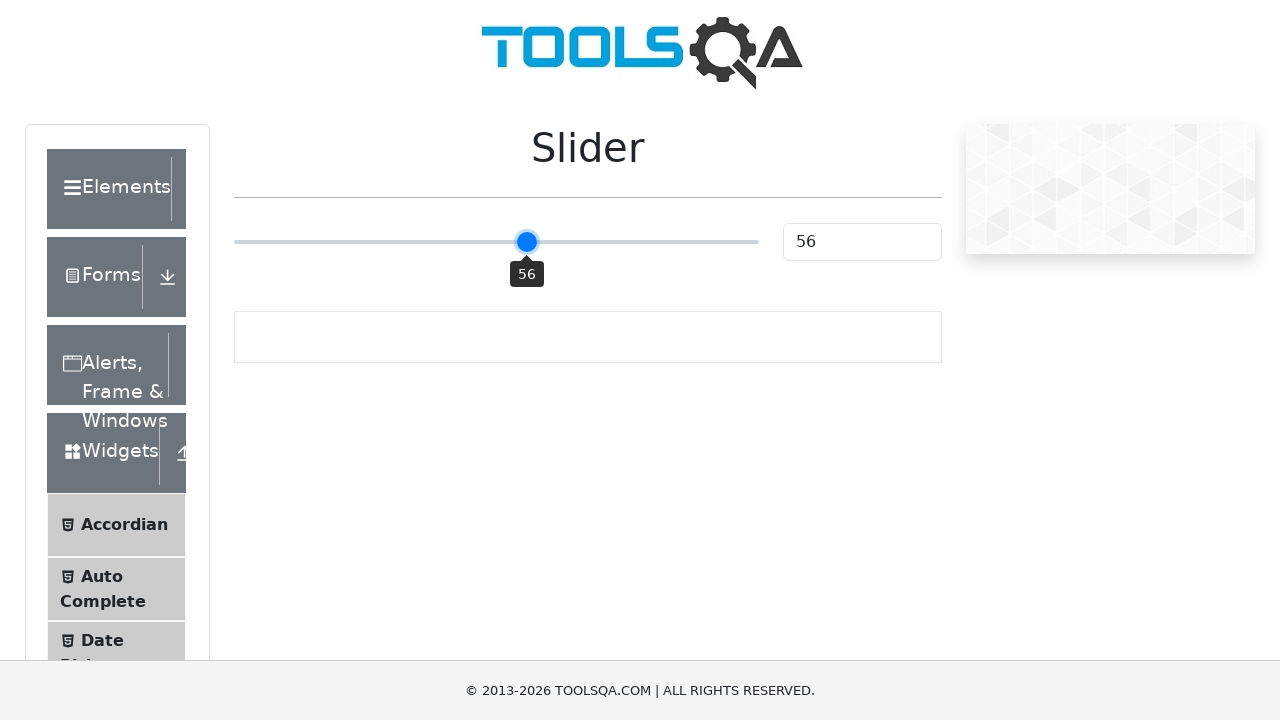

Checked slider value: 56
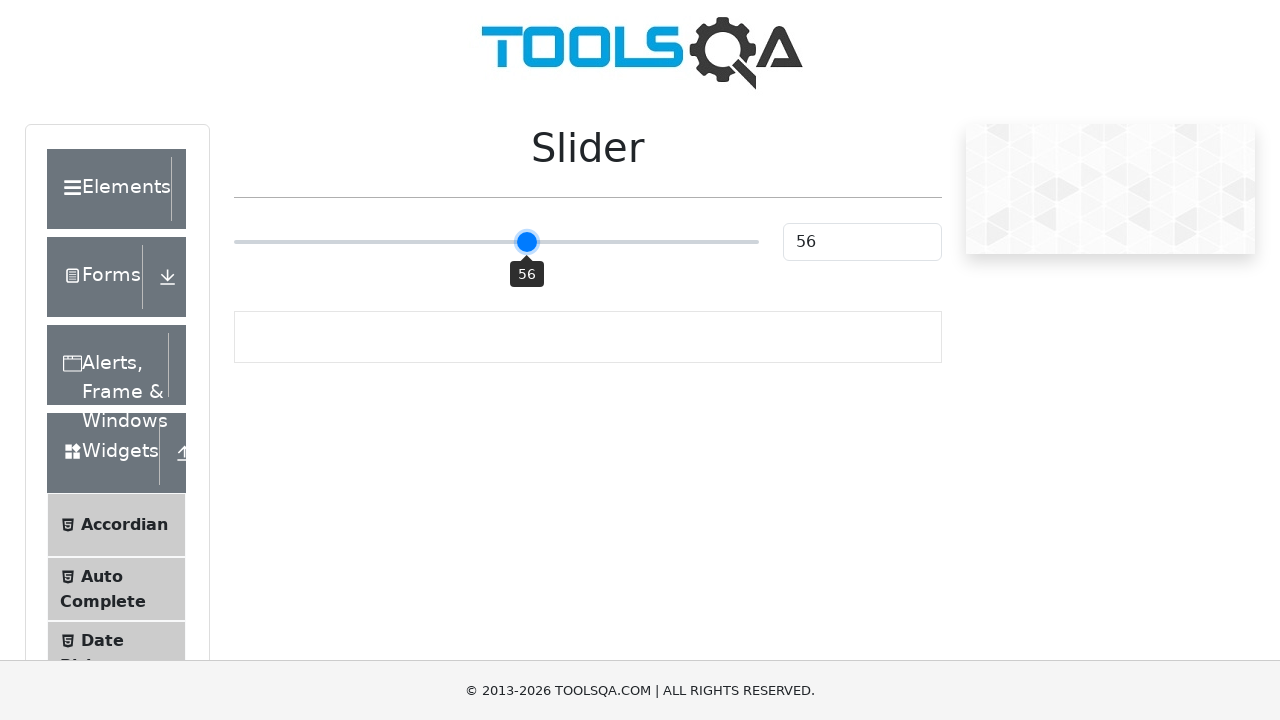

Moved mouse to slider center and pressed down (offset: 33) at (496, 242)
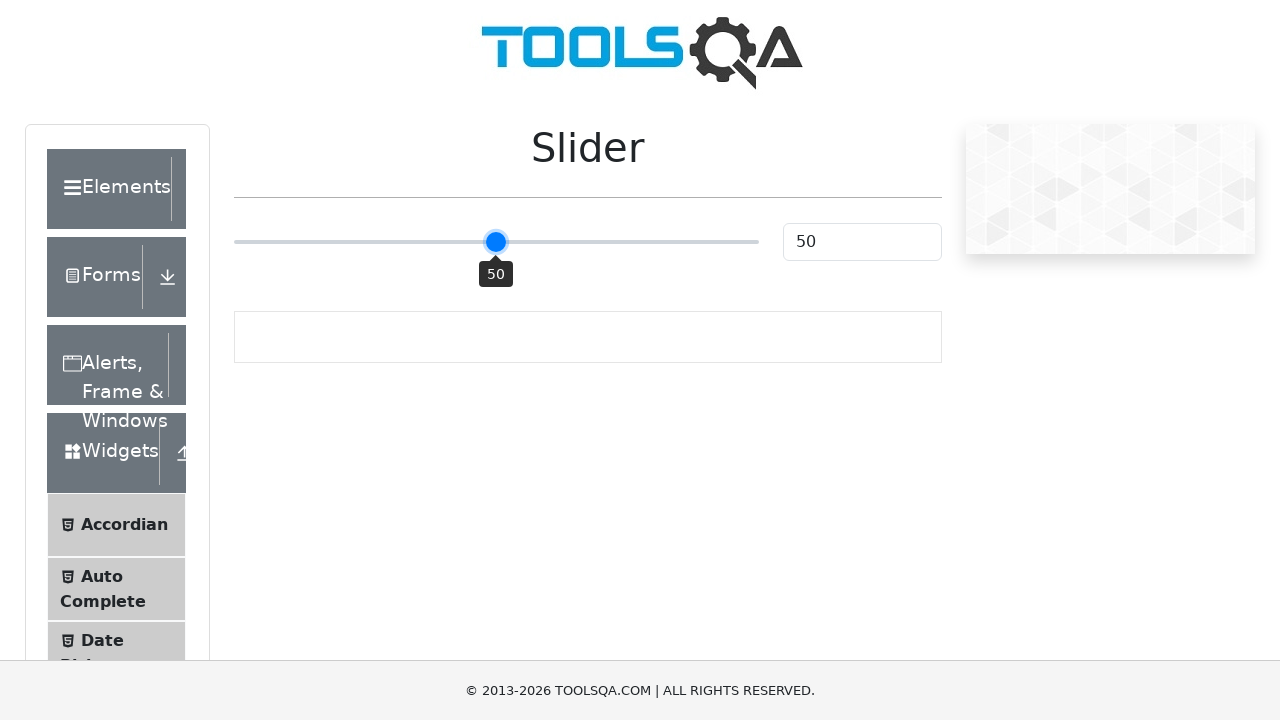

Dragged slider by offset 33 pixels at (529, 242)
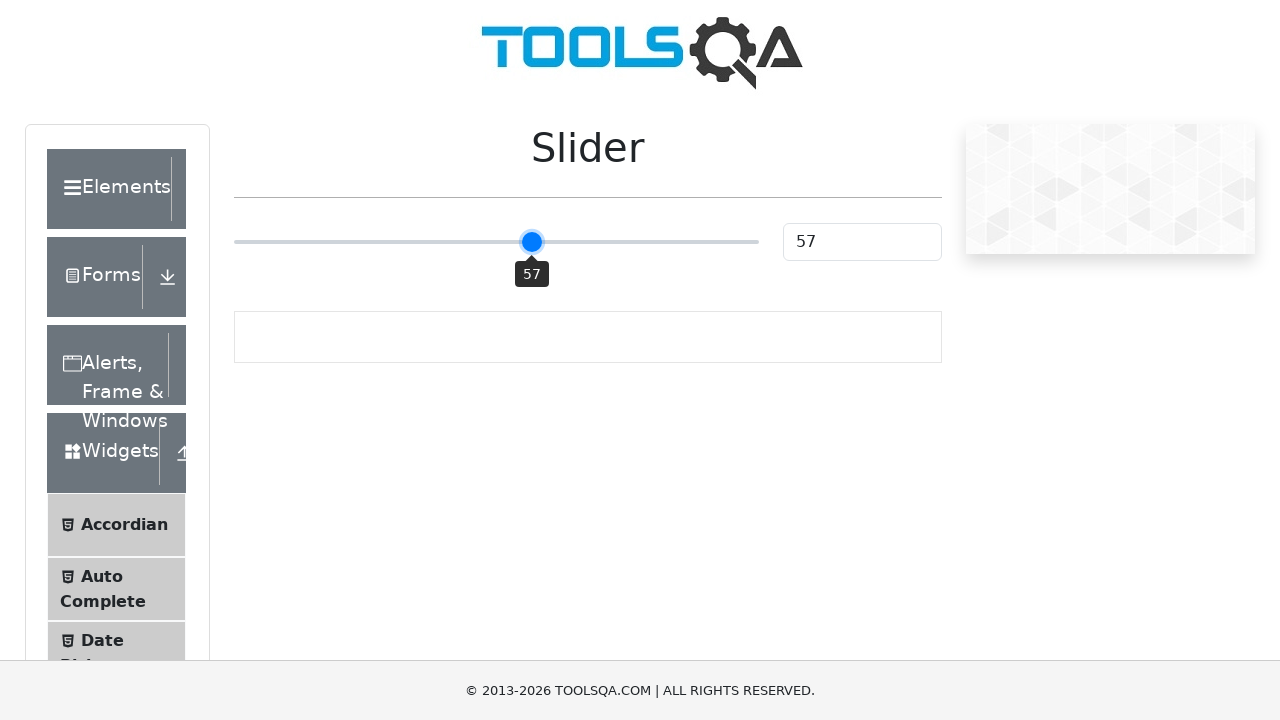

Released mouse button at (529, 242)
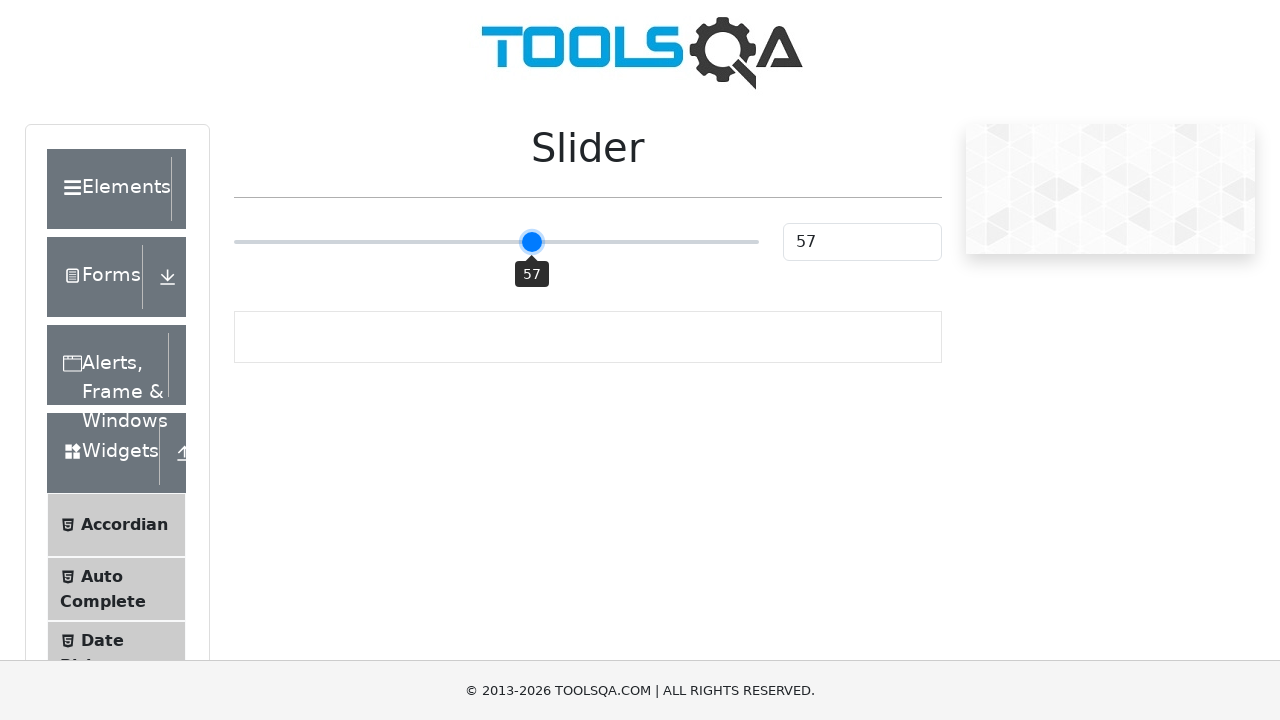

Checked slider value: 57
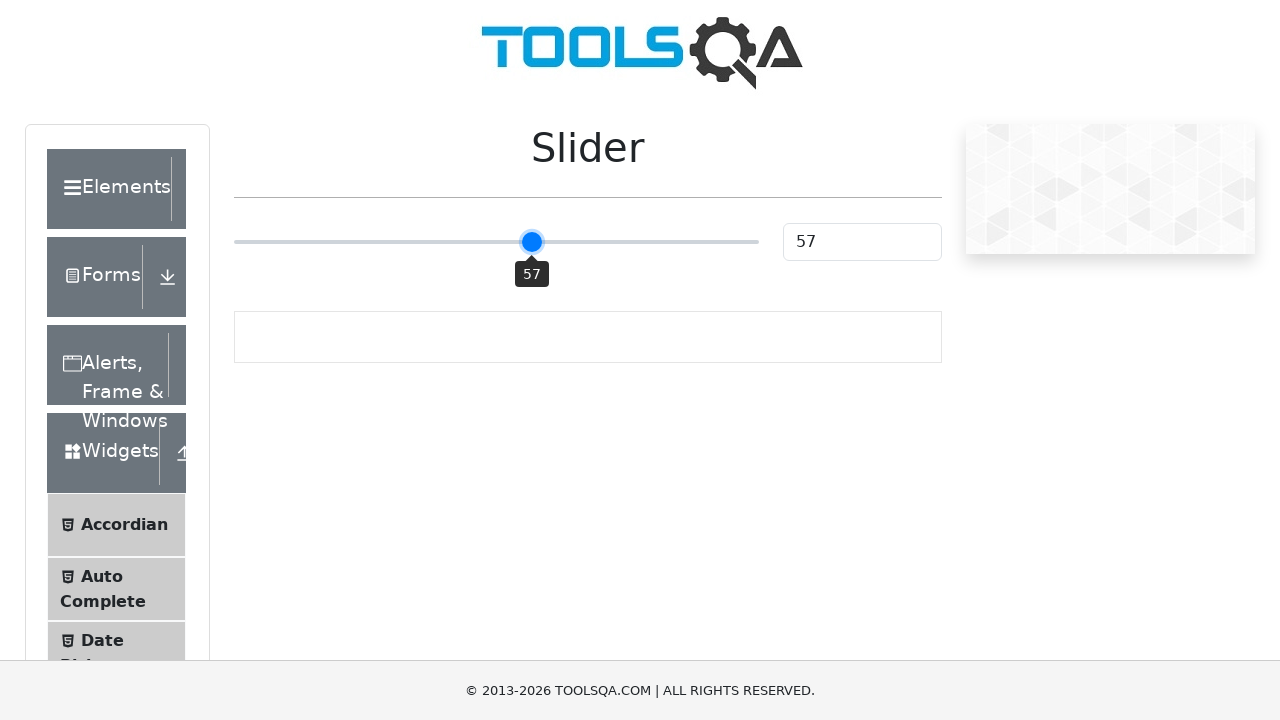

Moved mouse to slider center and pressed down (offset: 38) at (496, 242)
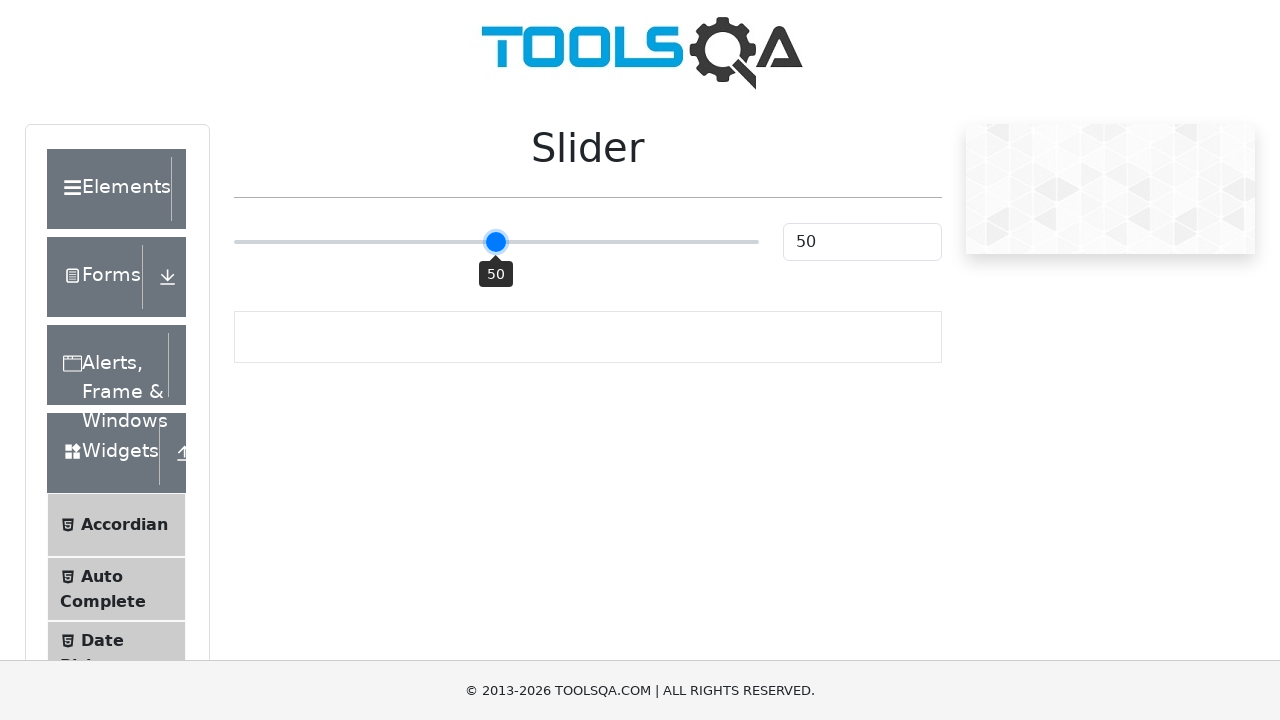

Dragged slider by offset 38 pixels at (534, 242)
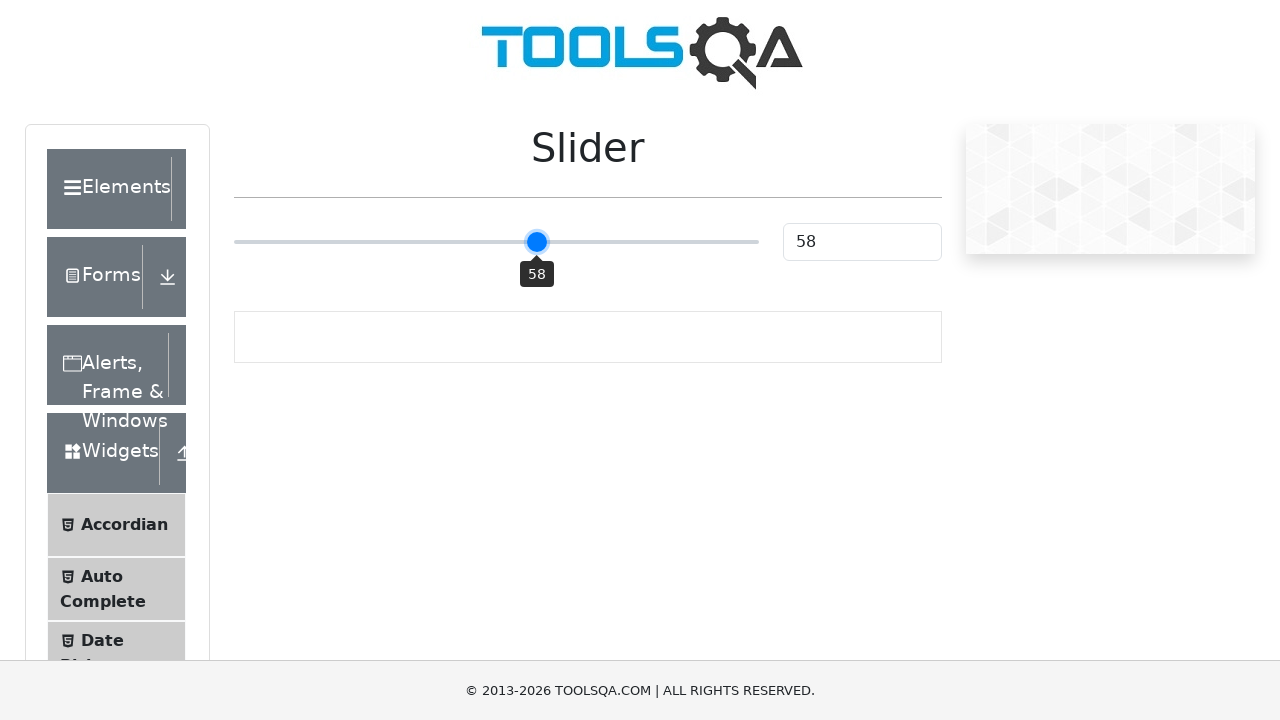

Released mouse button at (534, 242)
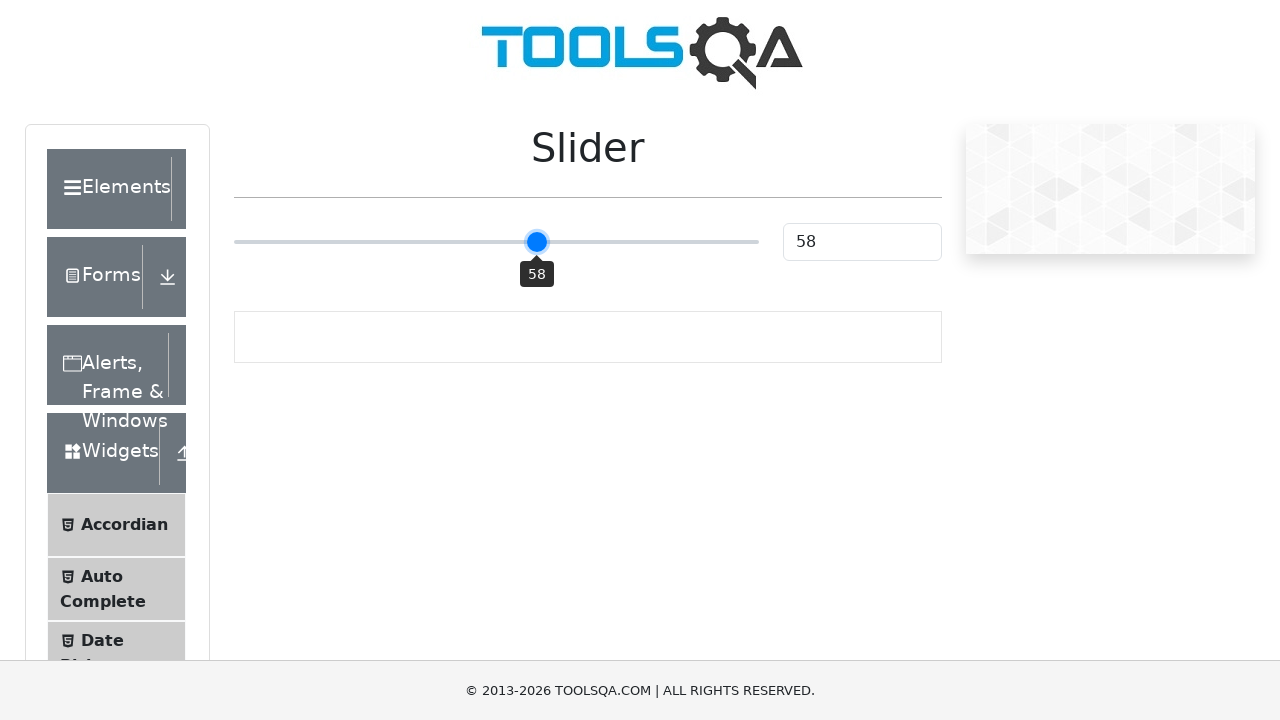

Checked slider value: 58
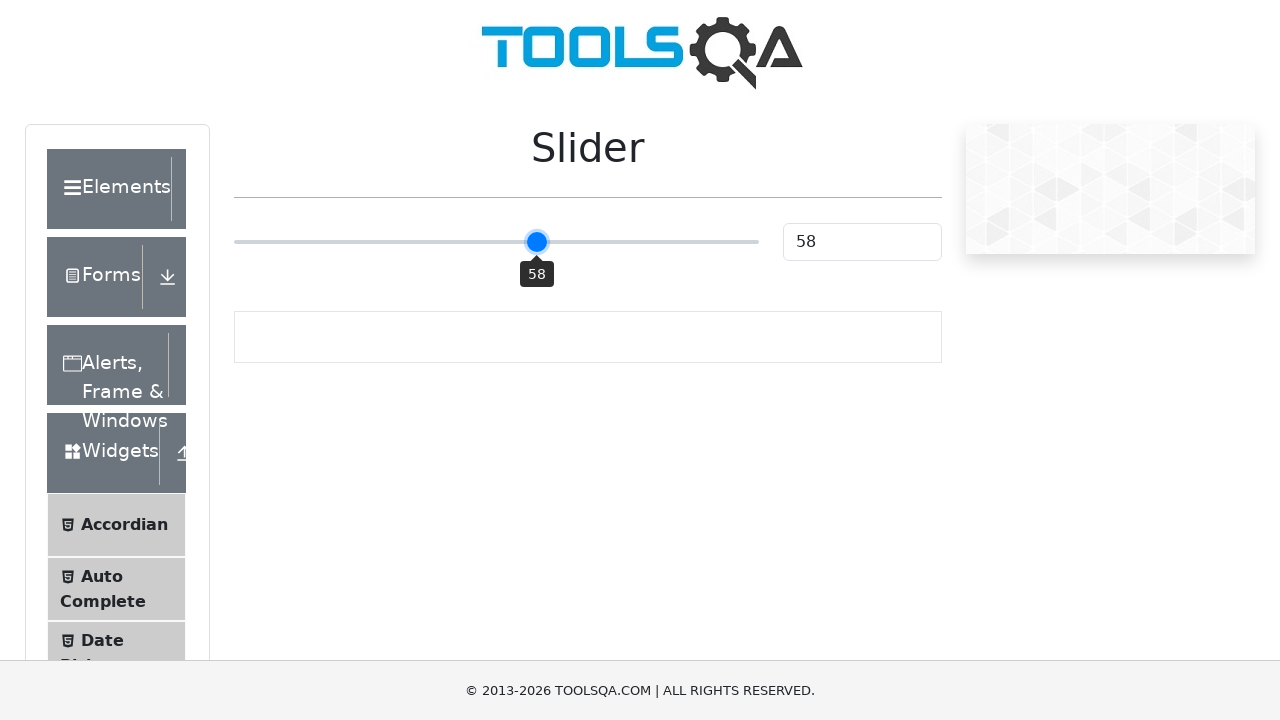

Moved mouse to slider center and pressed down (offset: 43) at (496, 242)
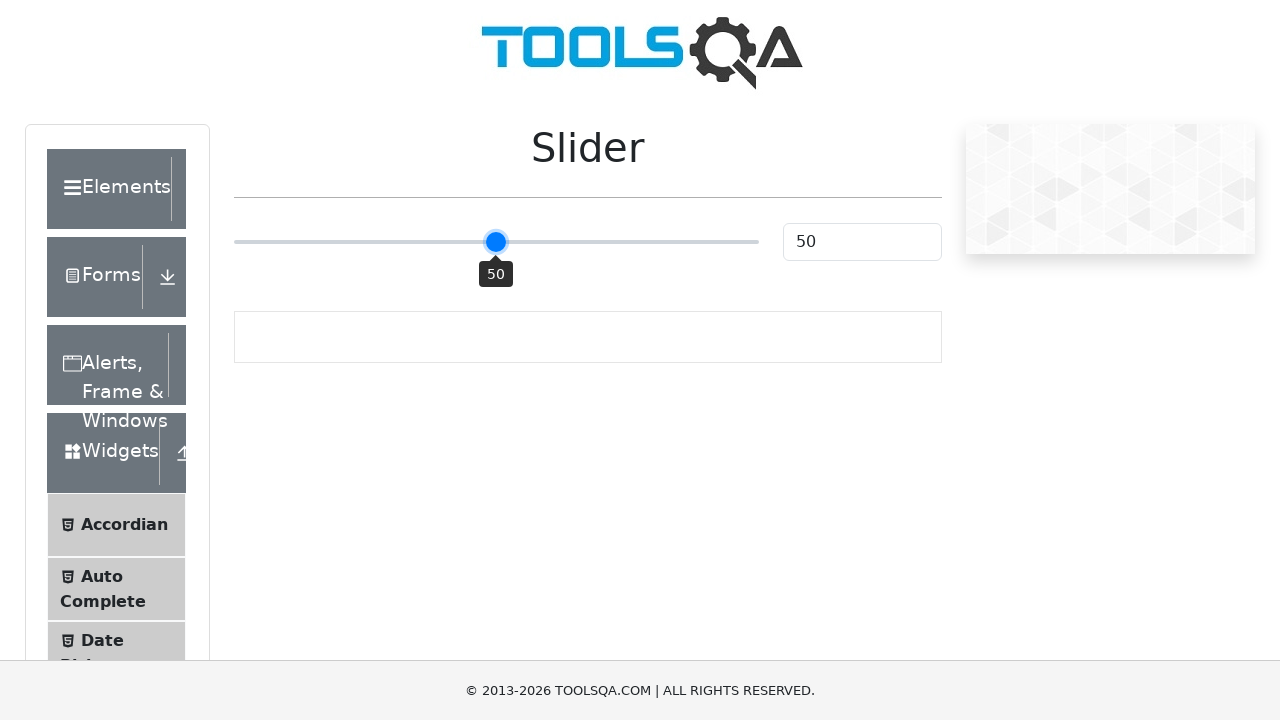

Dragged slider by offset 43 pixels at (539, 242)
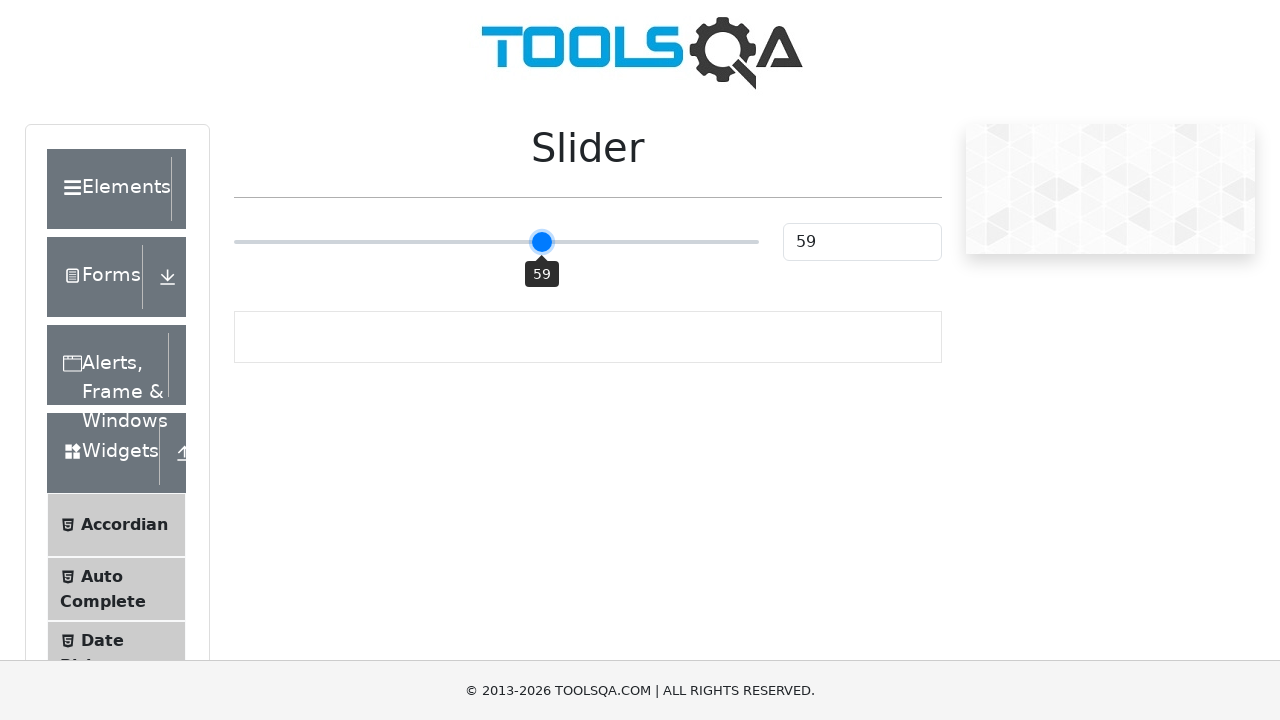

Released mouse button at (539, 242)
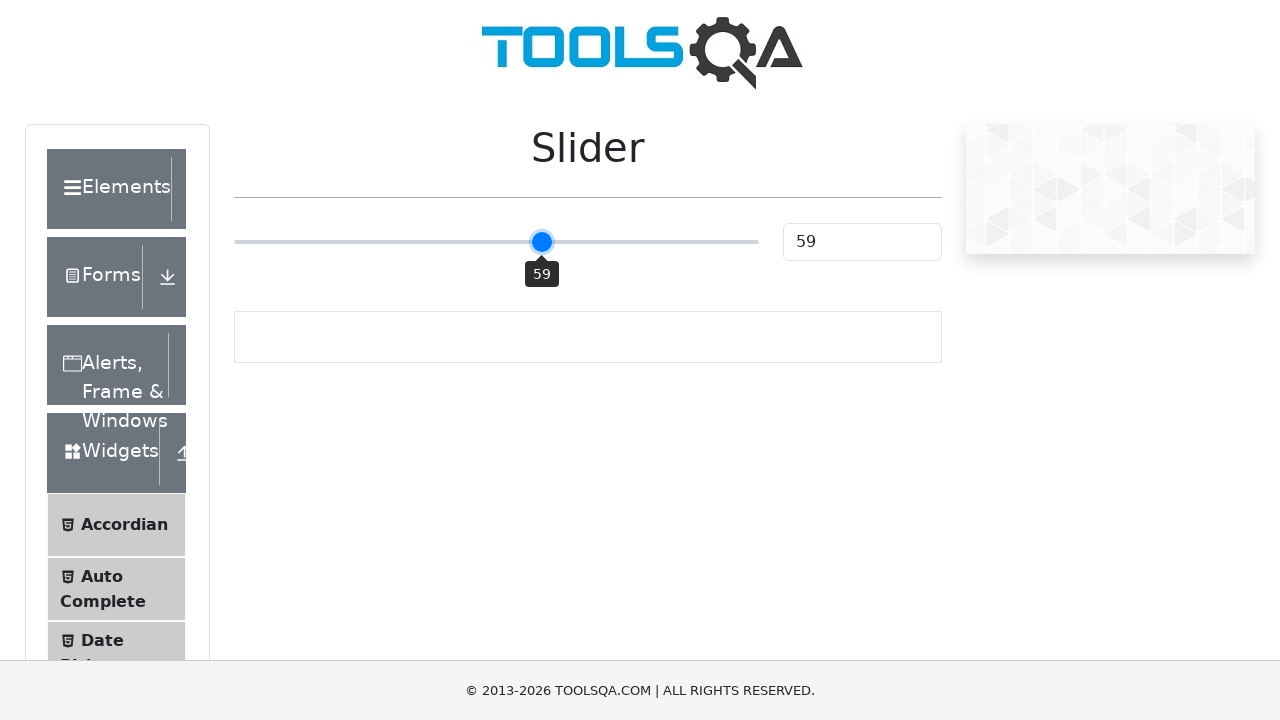

Checked slider value: 59
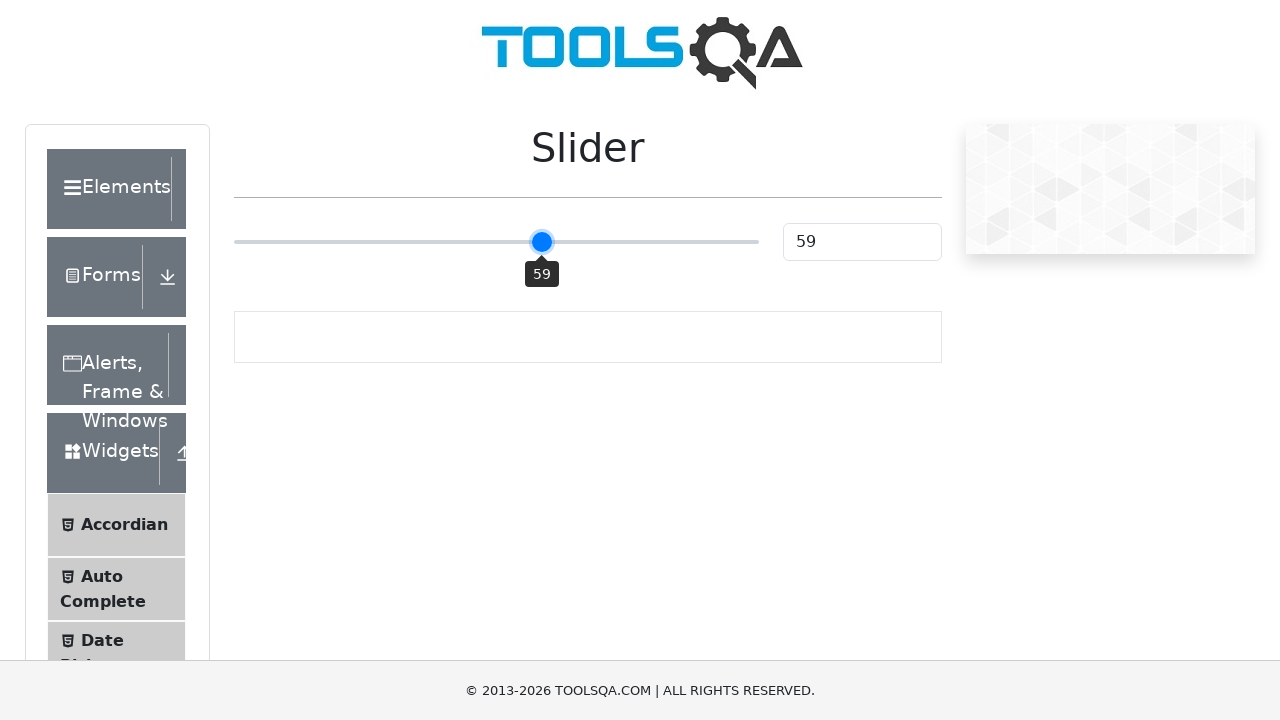

Moved mouse to slider center and pressed down (offset: 48) at (496, 242)
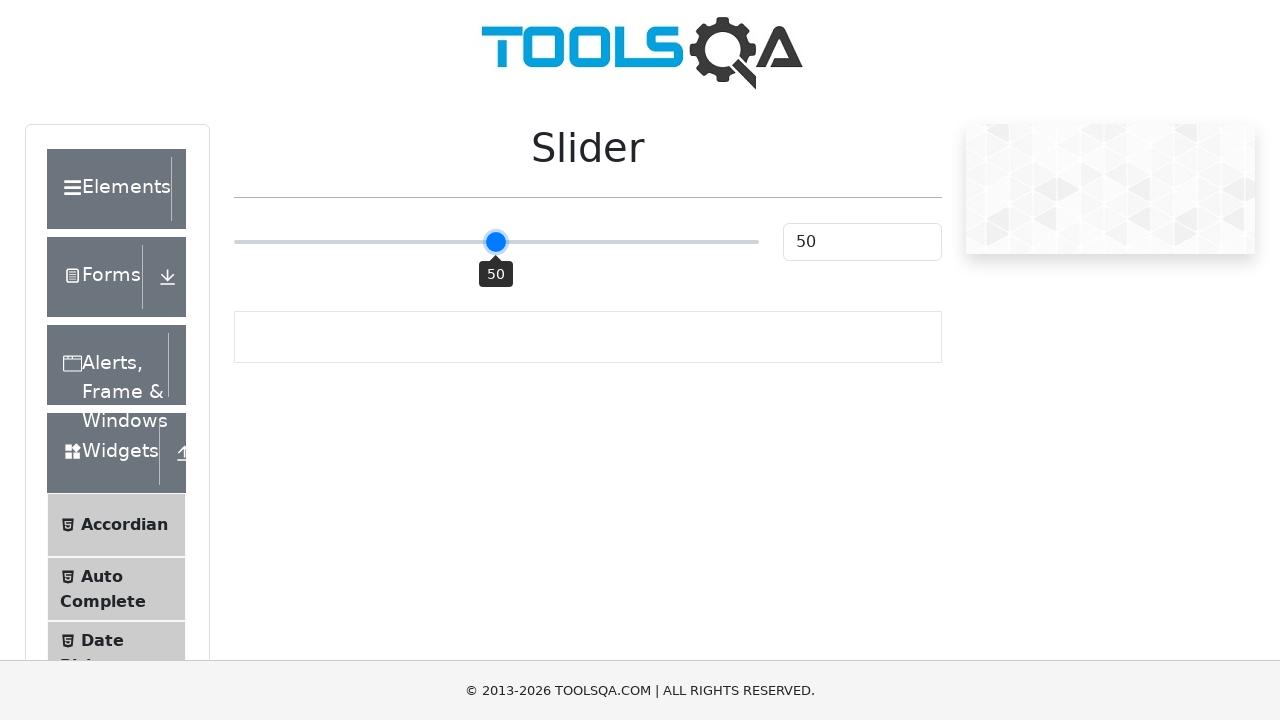

Dragged slider by offset 48 pixels at (544, 242)
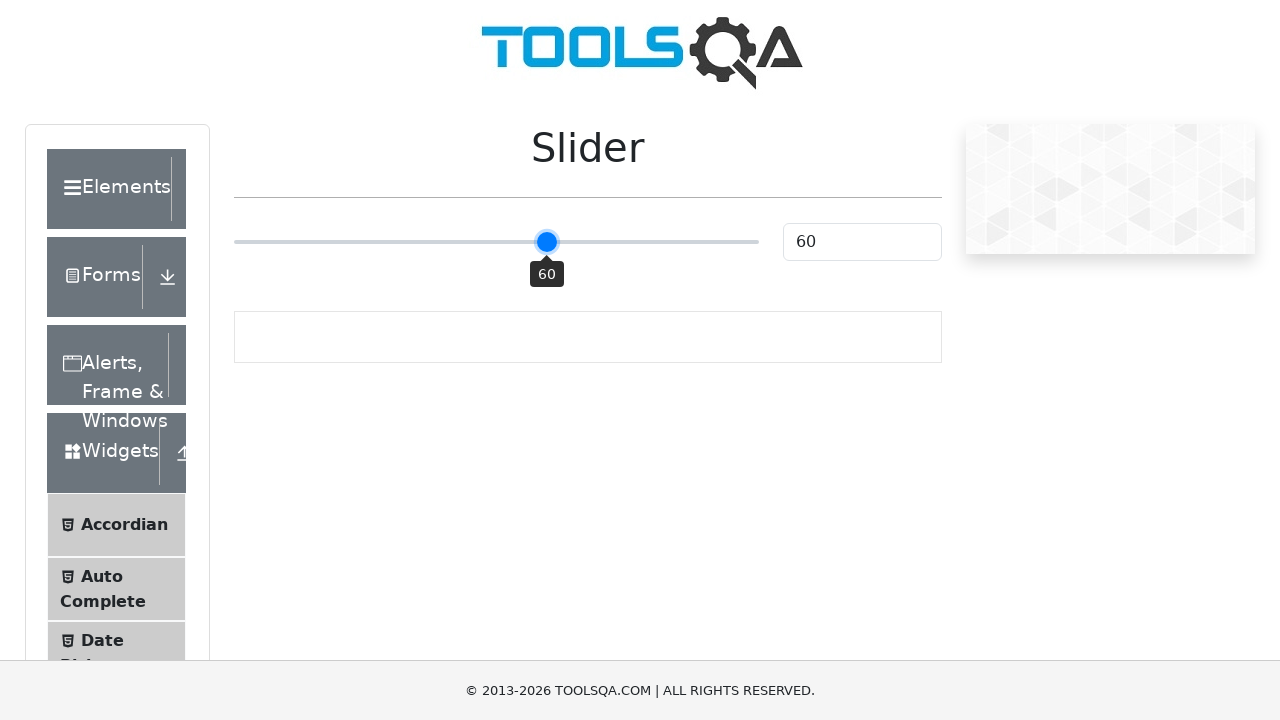

Released mouse button at (544, 242)
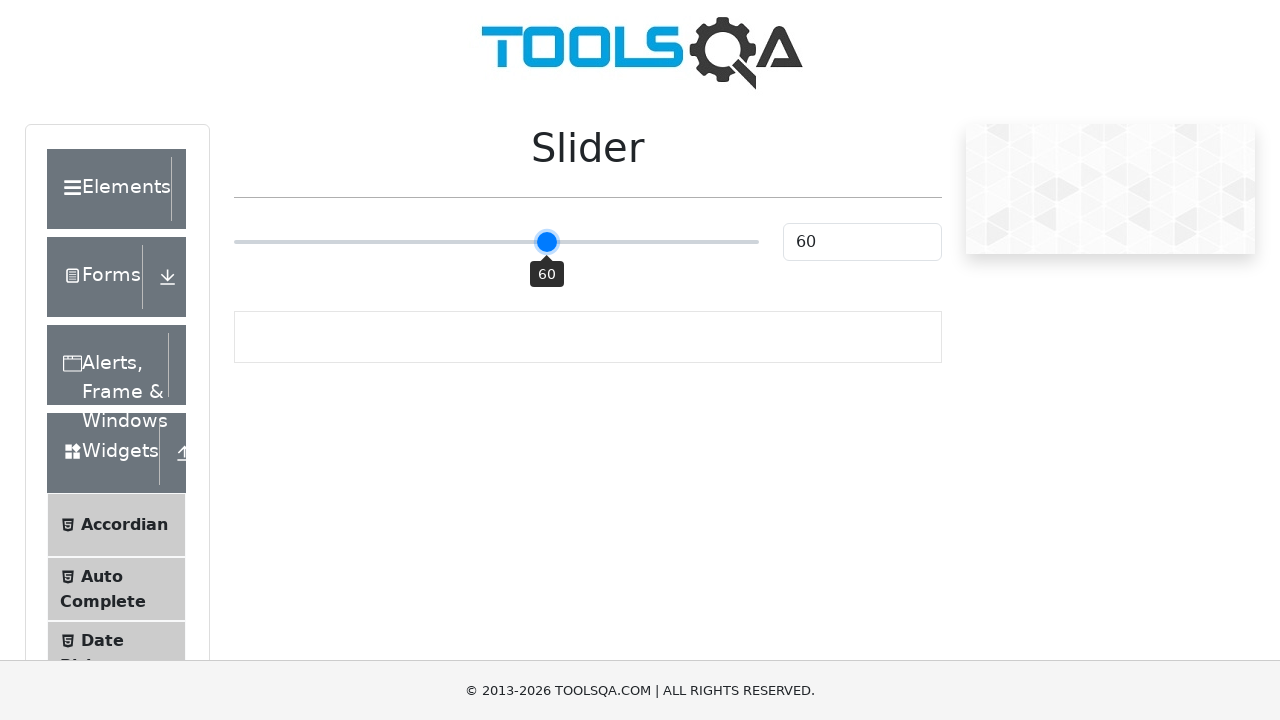

Checked slider value: 60
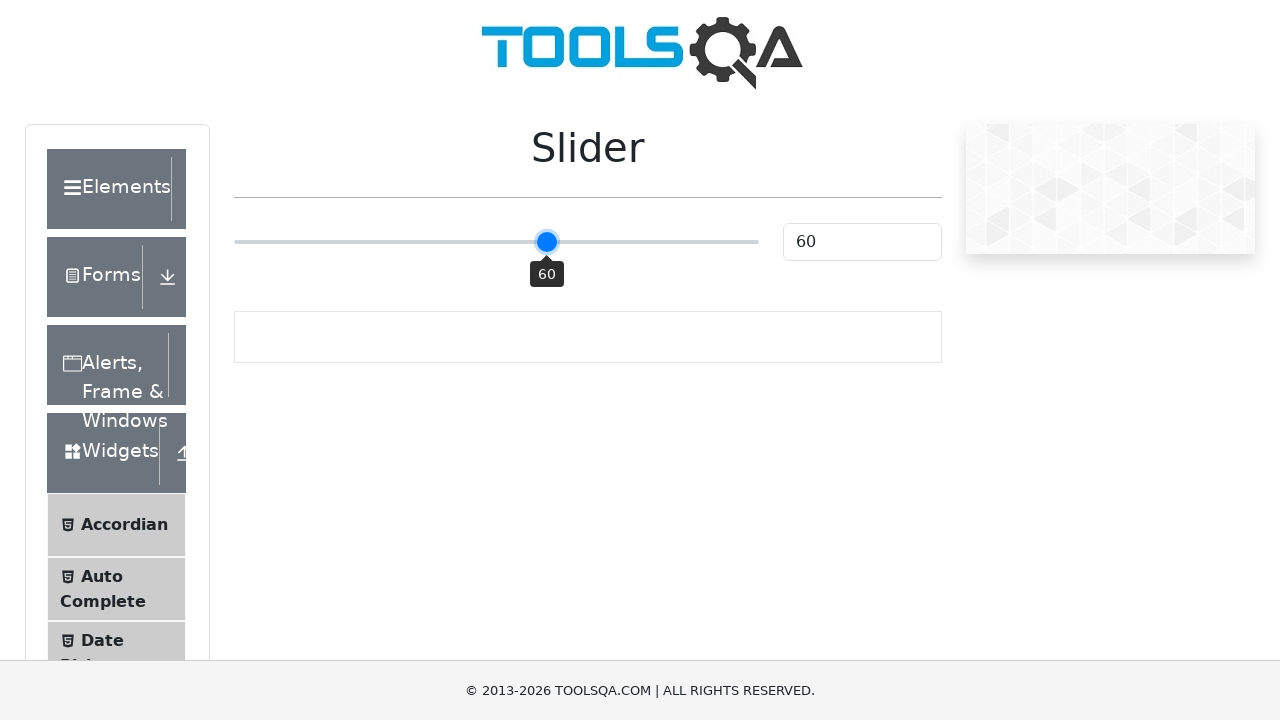

Moved mouse to slider center and pressed down (offset: 53) at (496, 242)
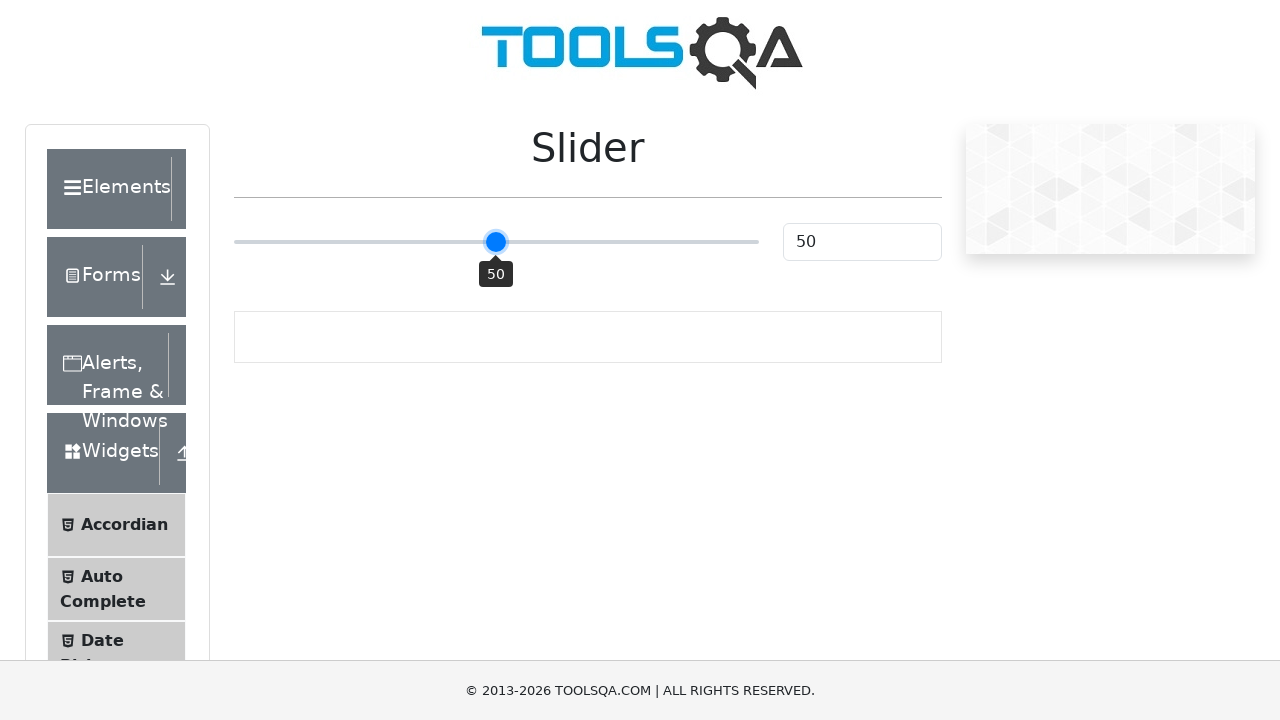

Dragged slider by offset 53 pixels at (549, 242)
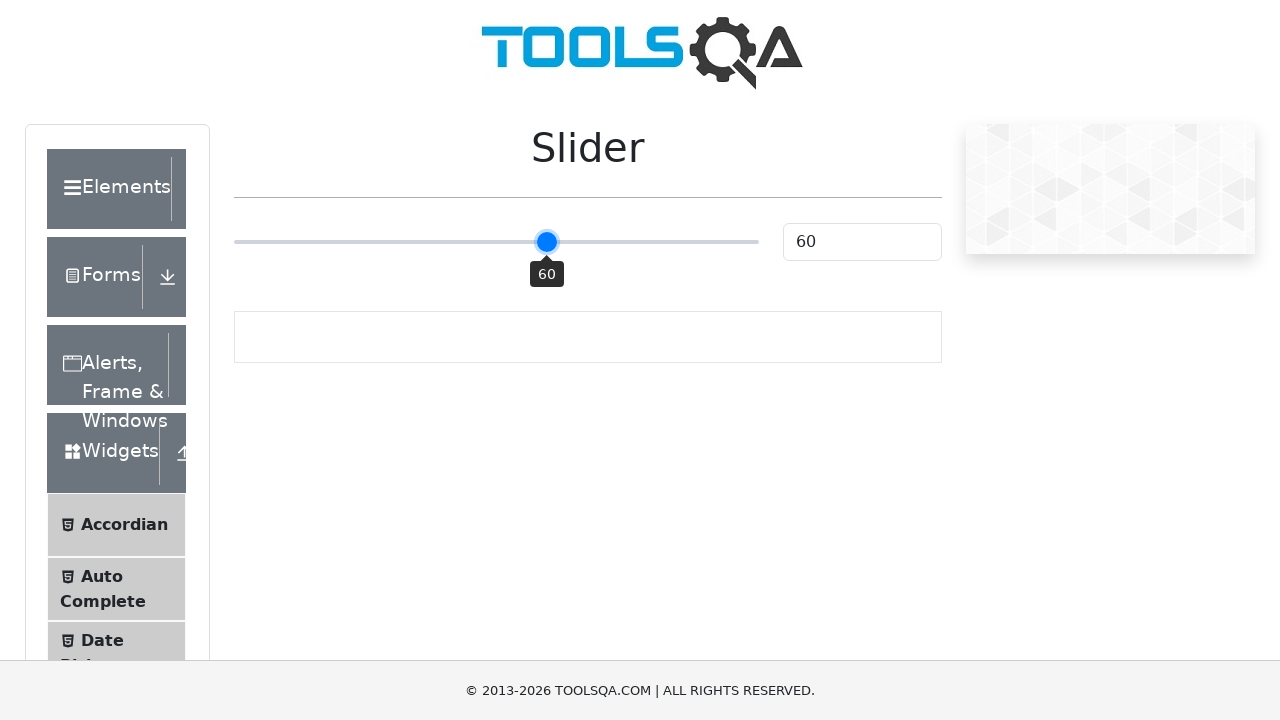

Released mouse button at (549, 242)
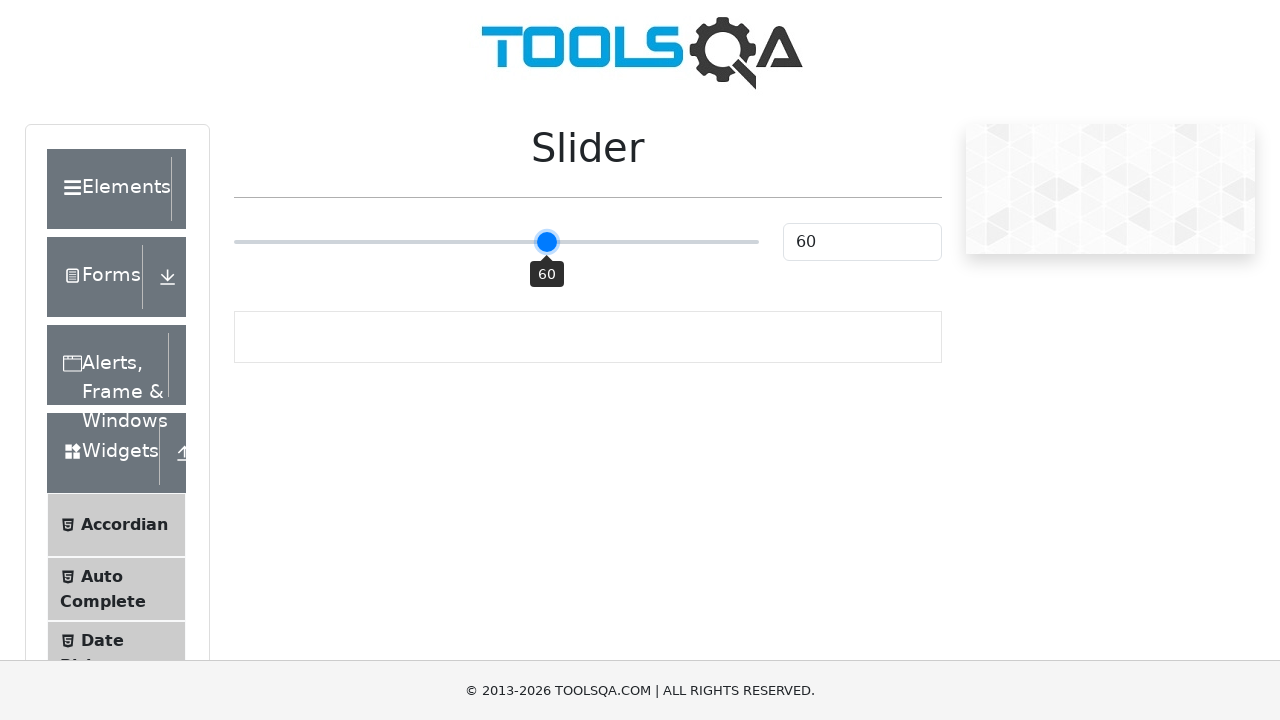

Checked slider value: 60
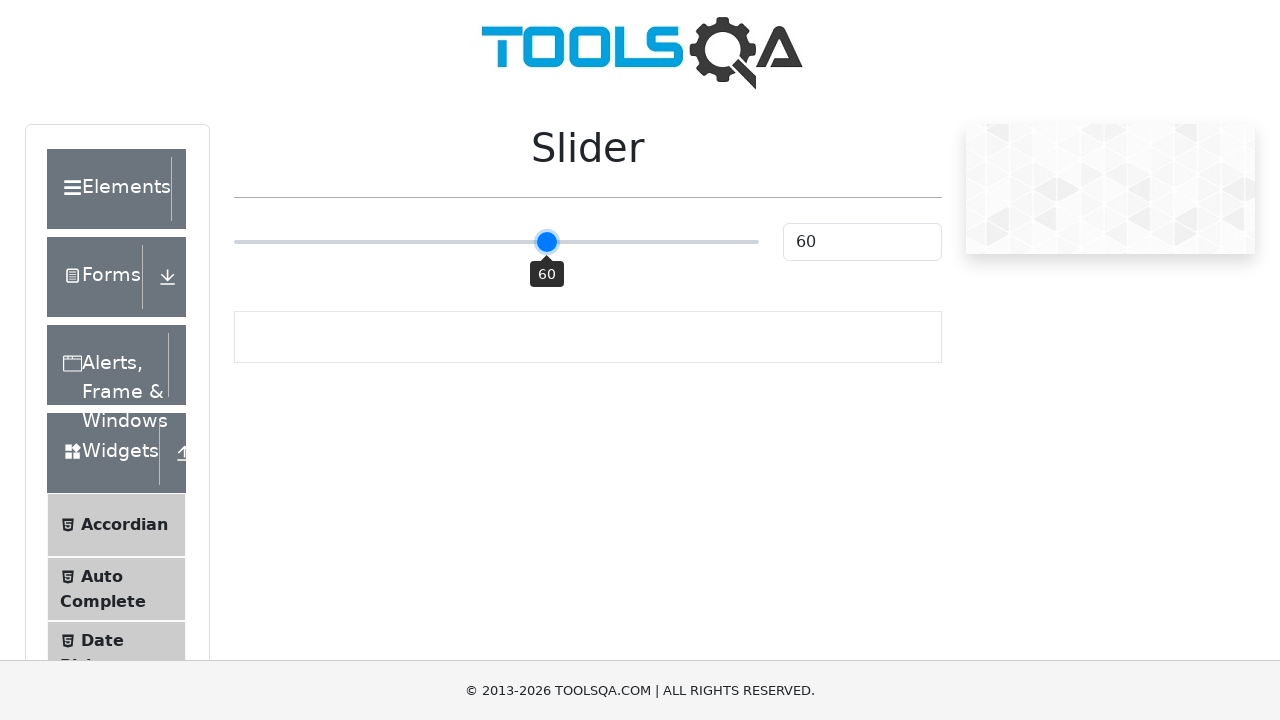

Moved mouse to slider center and pressed down (offset: 58) at (496, 242)
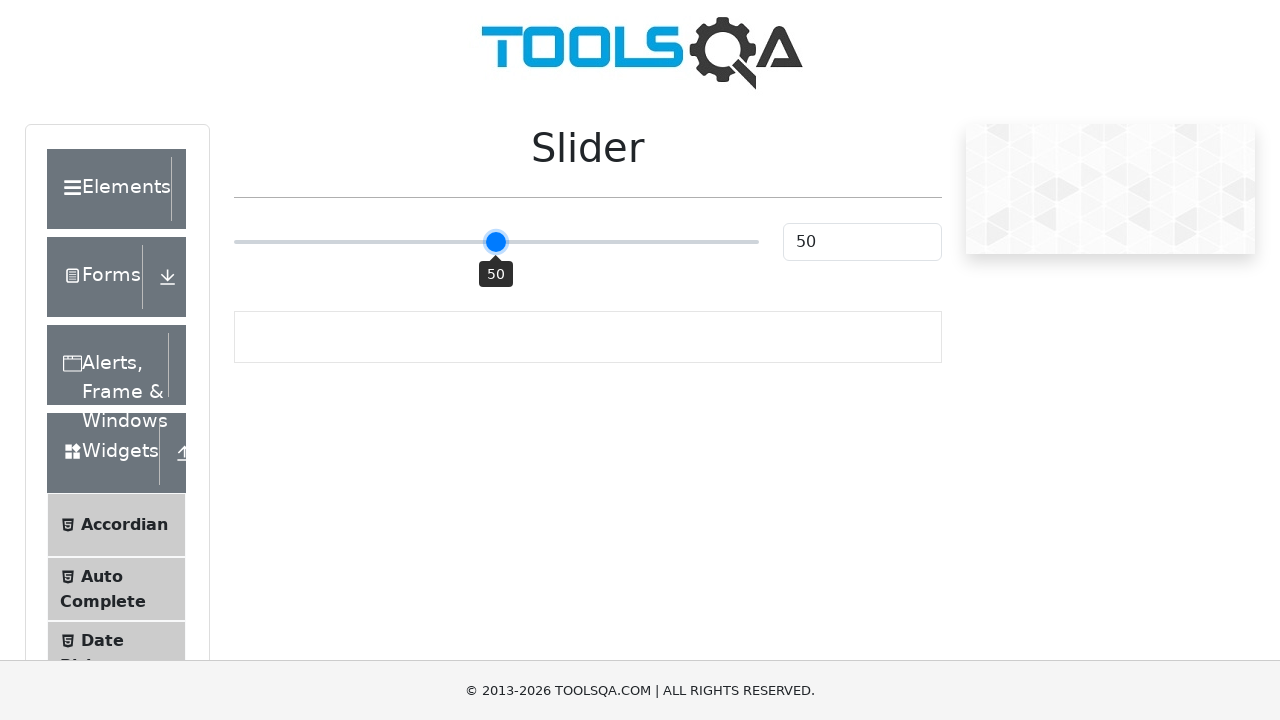

Dragged slider by offset 58 pixels at (554, 242)
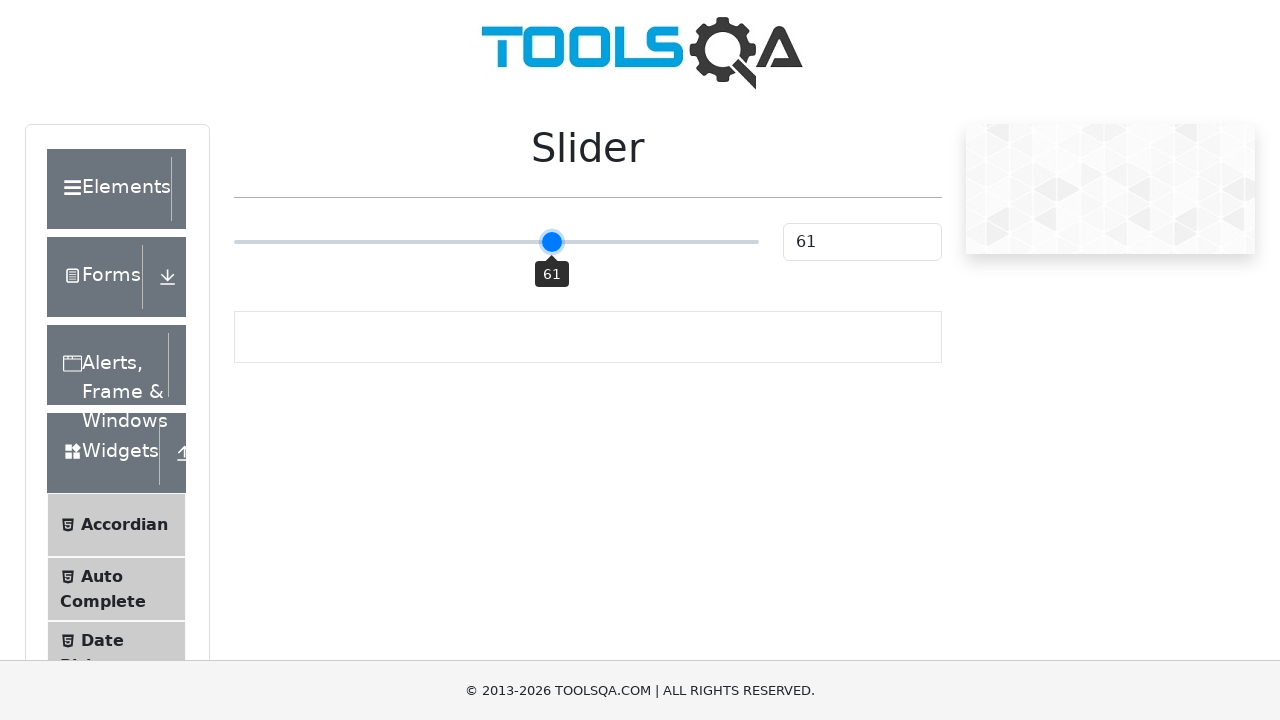

Released mouse button at (554, 242)
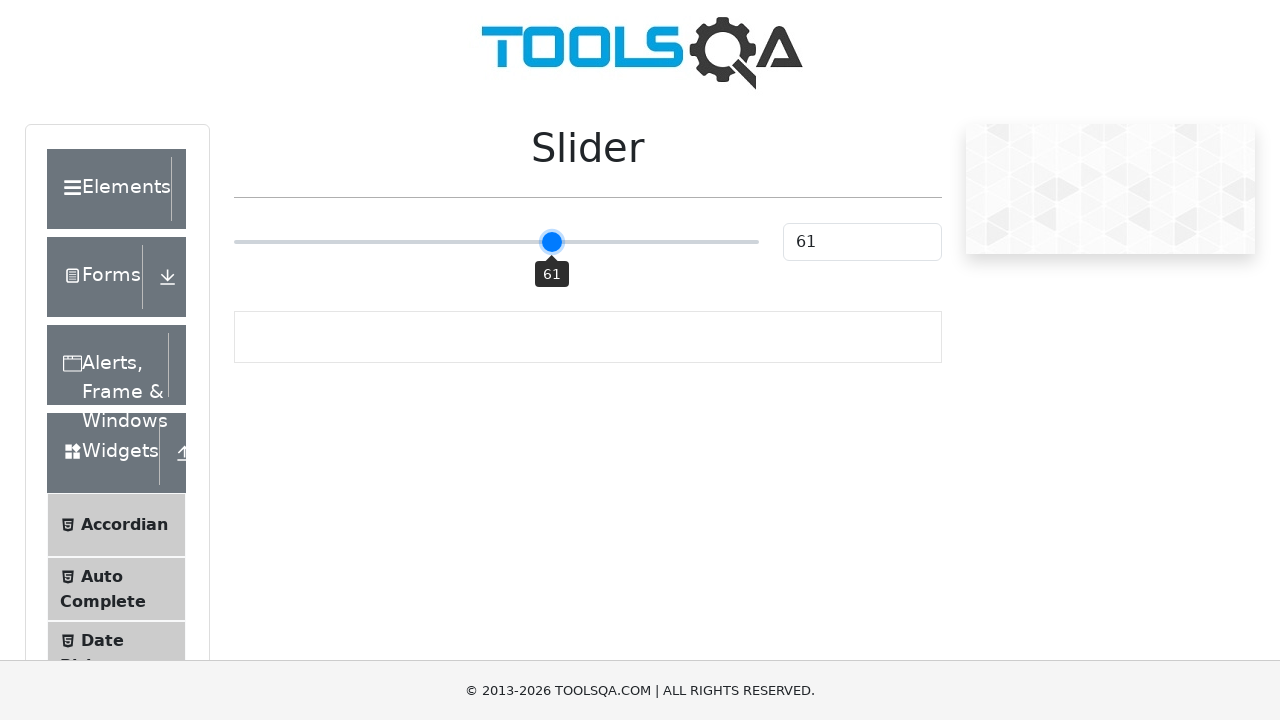

Checked slider value: 61
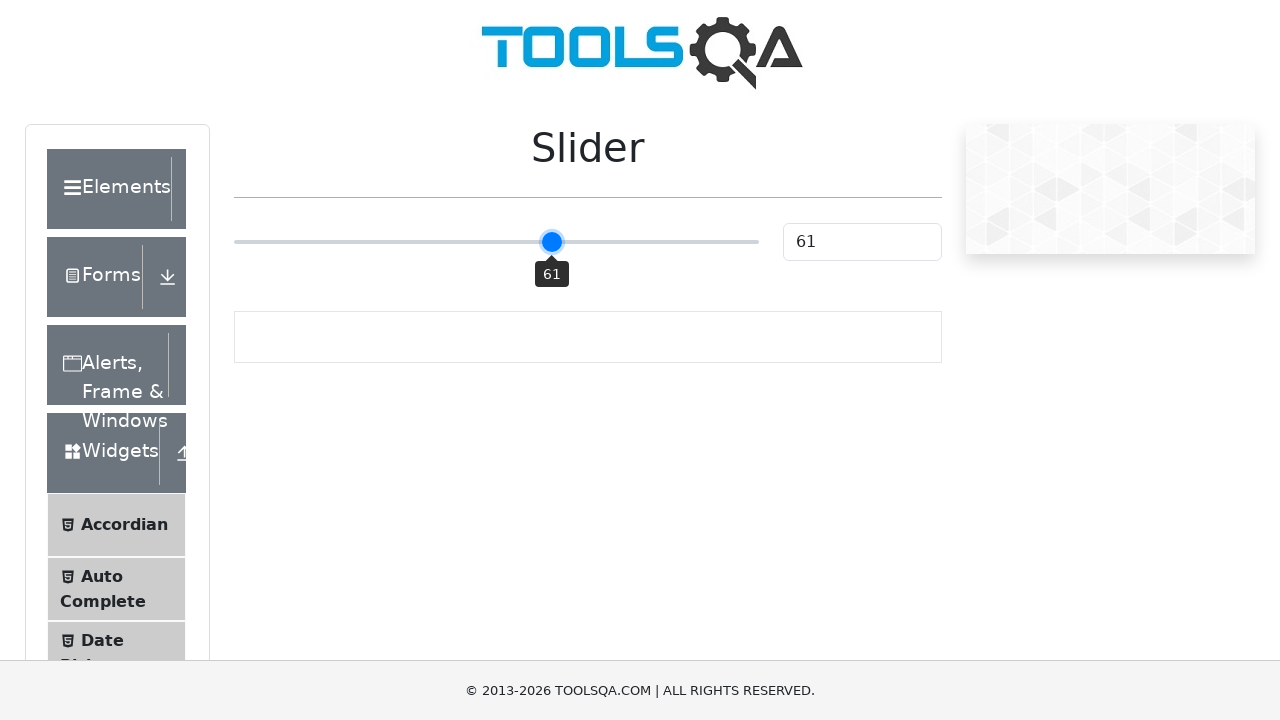

Moved mouse to slider center and pressed down (offset: 63) at (496, 242)
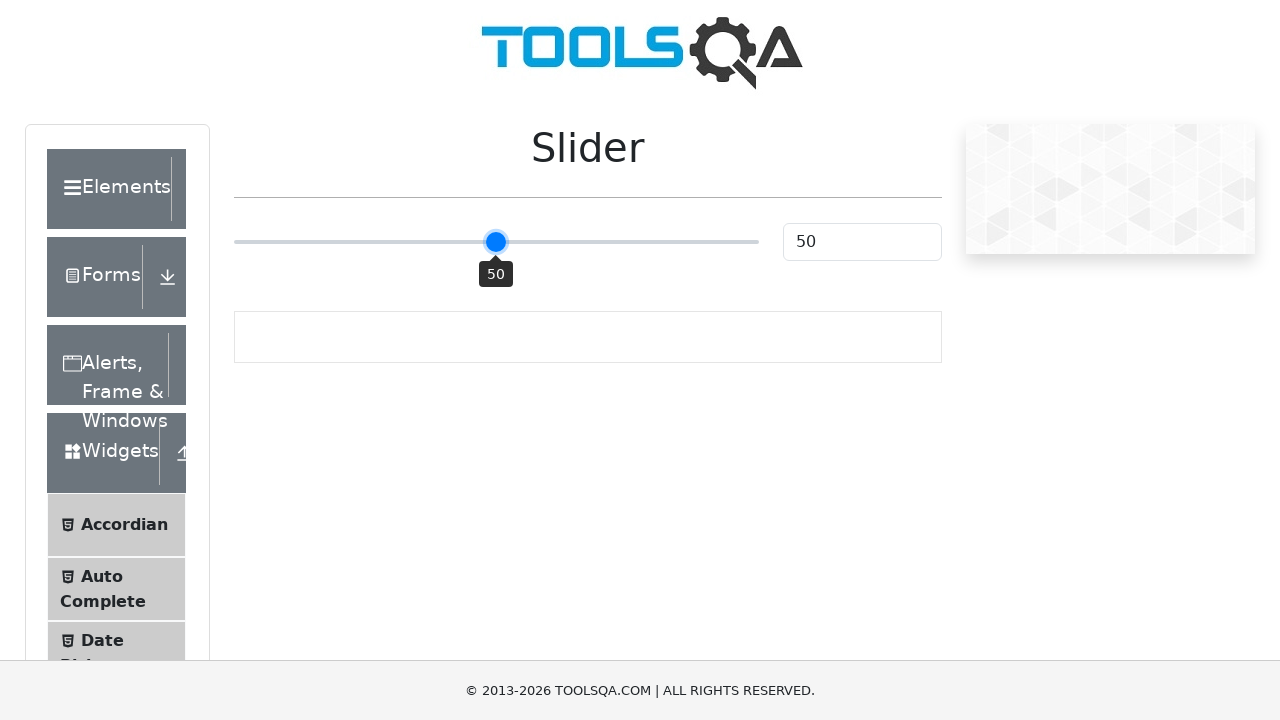

Dragged slider by offset 63 pixels at (559, 242)
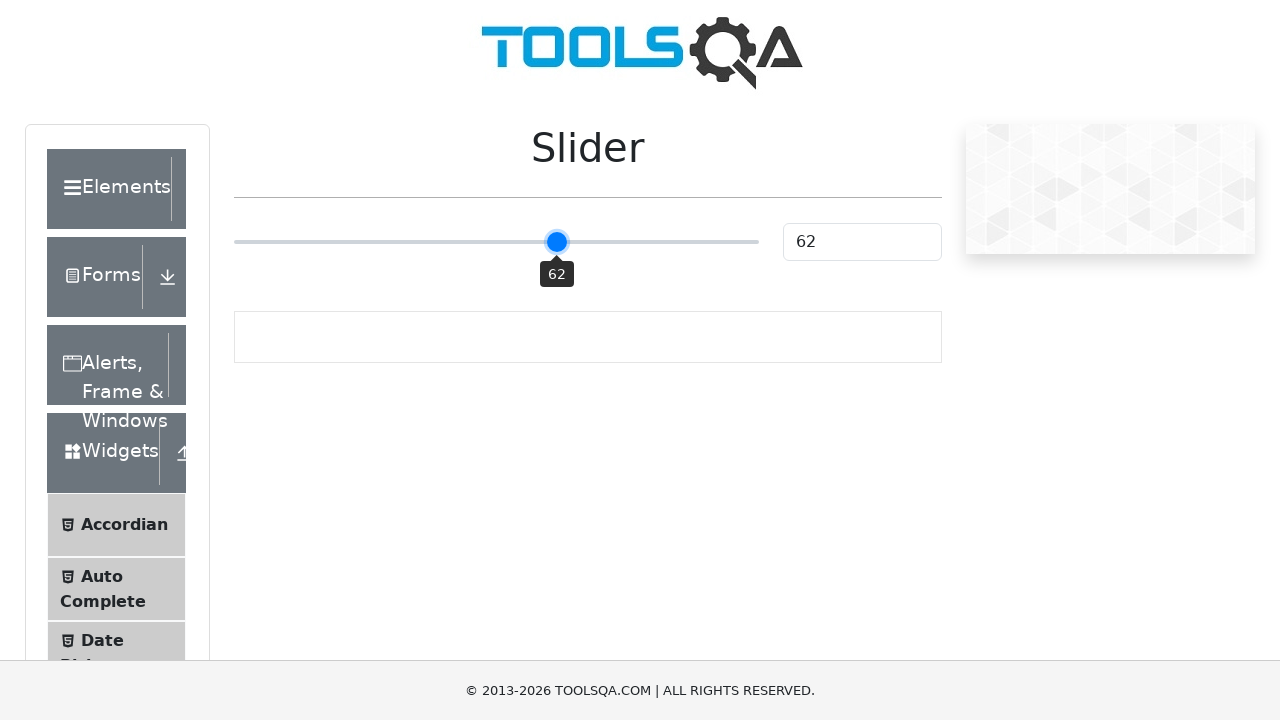

Released mouse button at (559, 242)
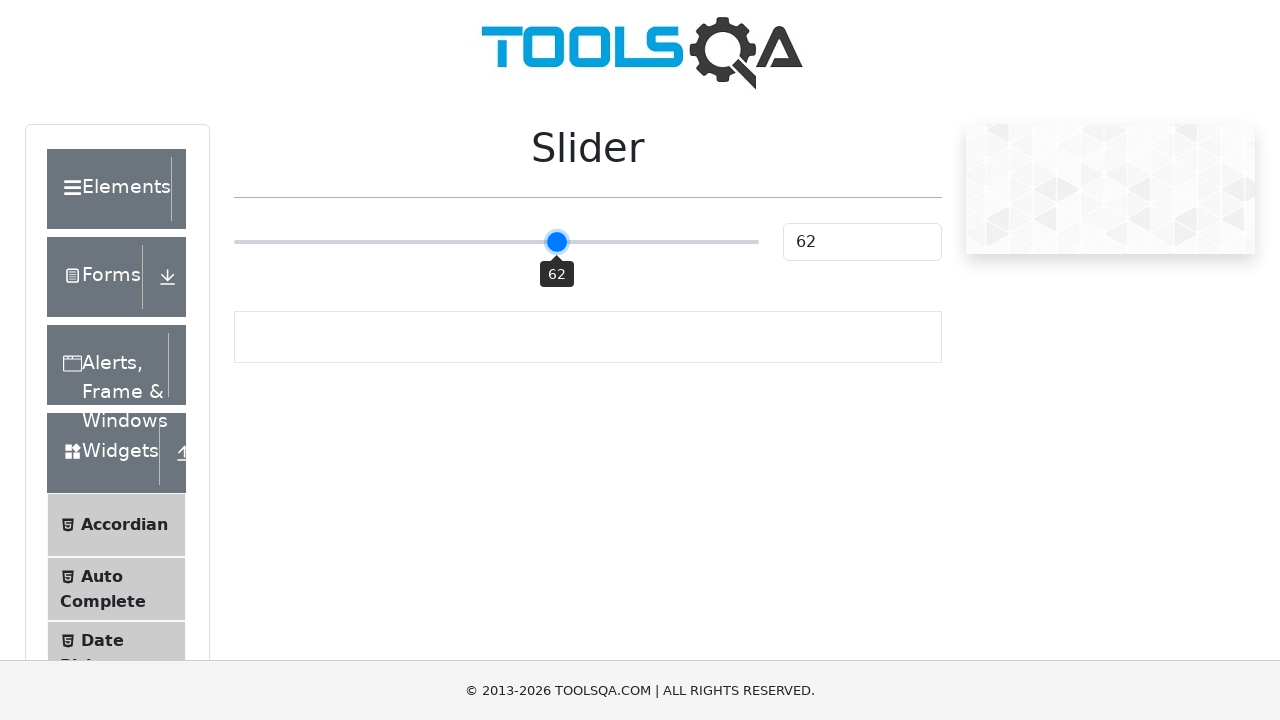

Checked slider value: 62
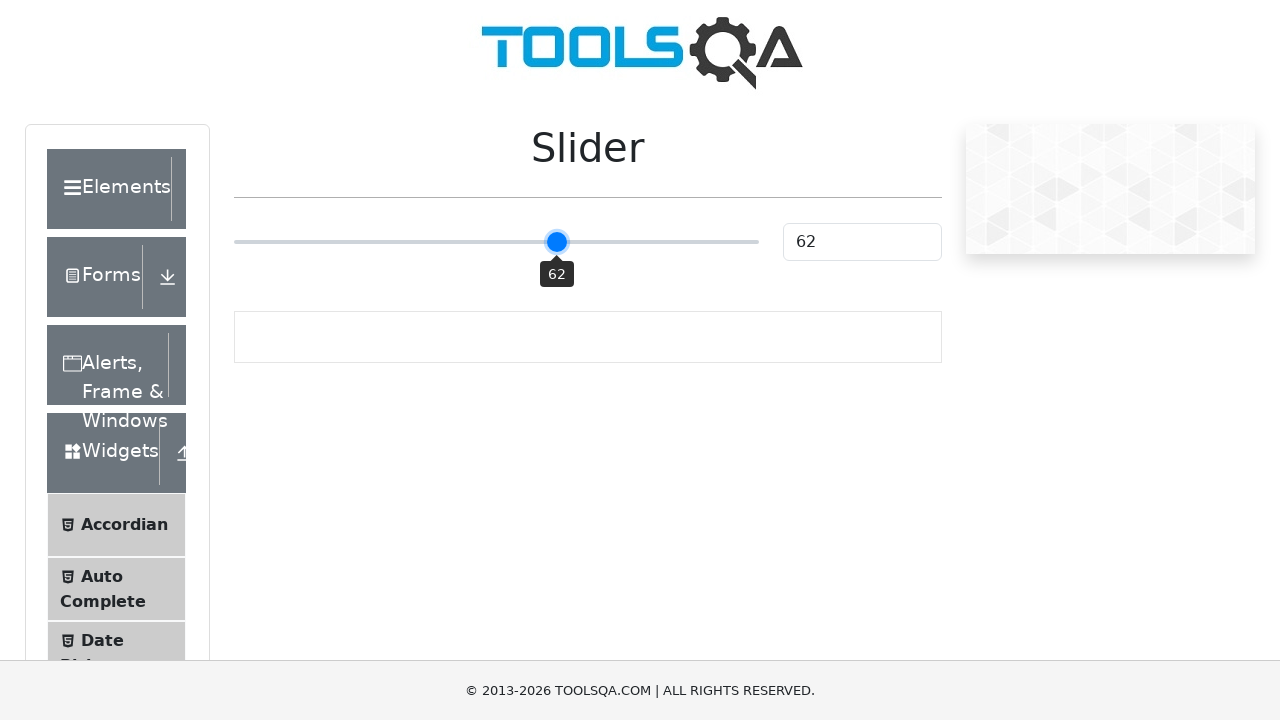

Moved mouse to slider center and pressed down (offset: 68) at (496, 242)
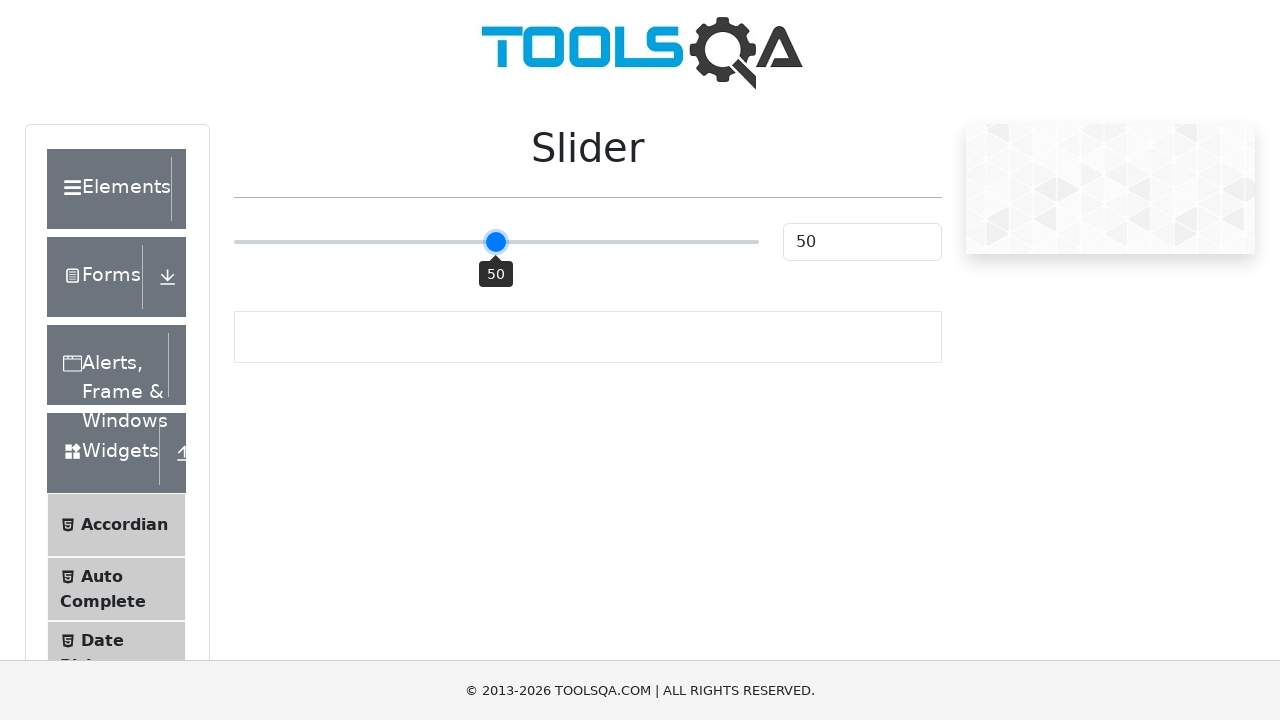

Dragged slider by offset 68 pixels at (564, 242)
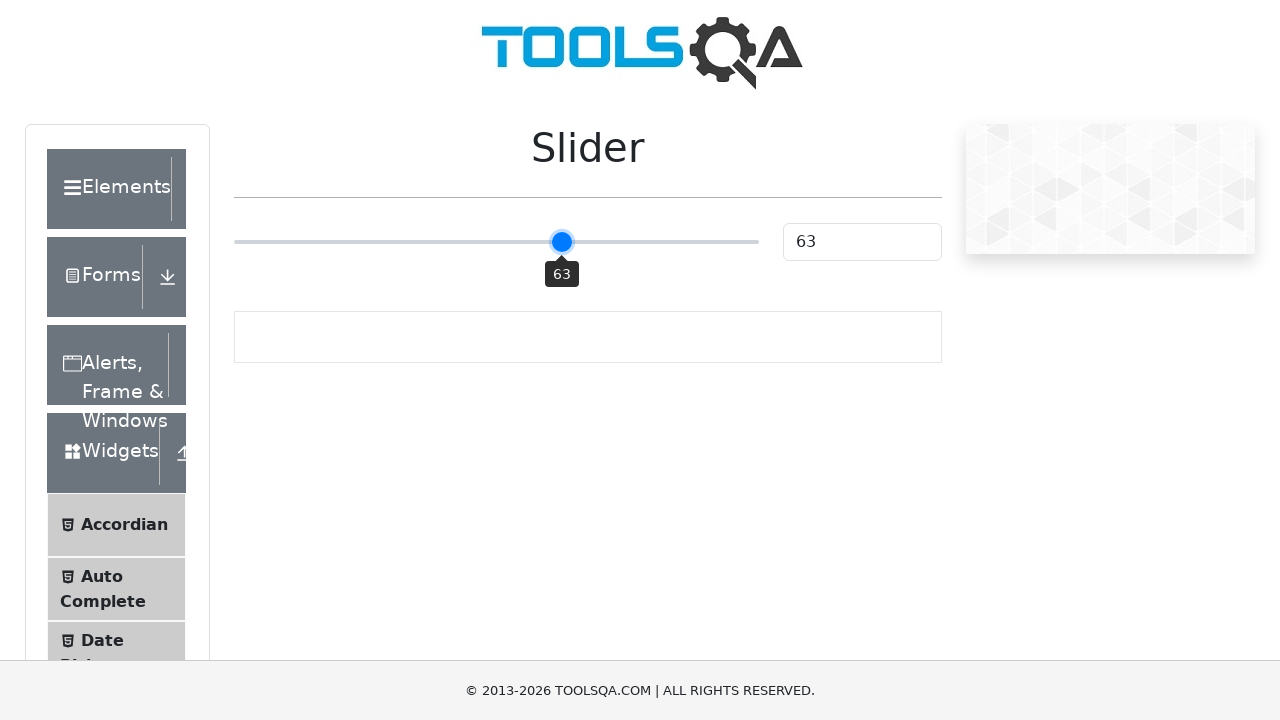

Released mouse button at (564, 242)
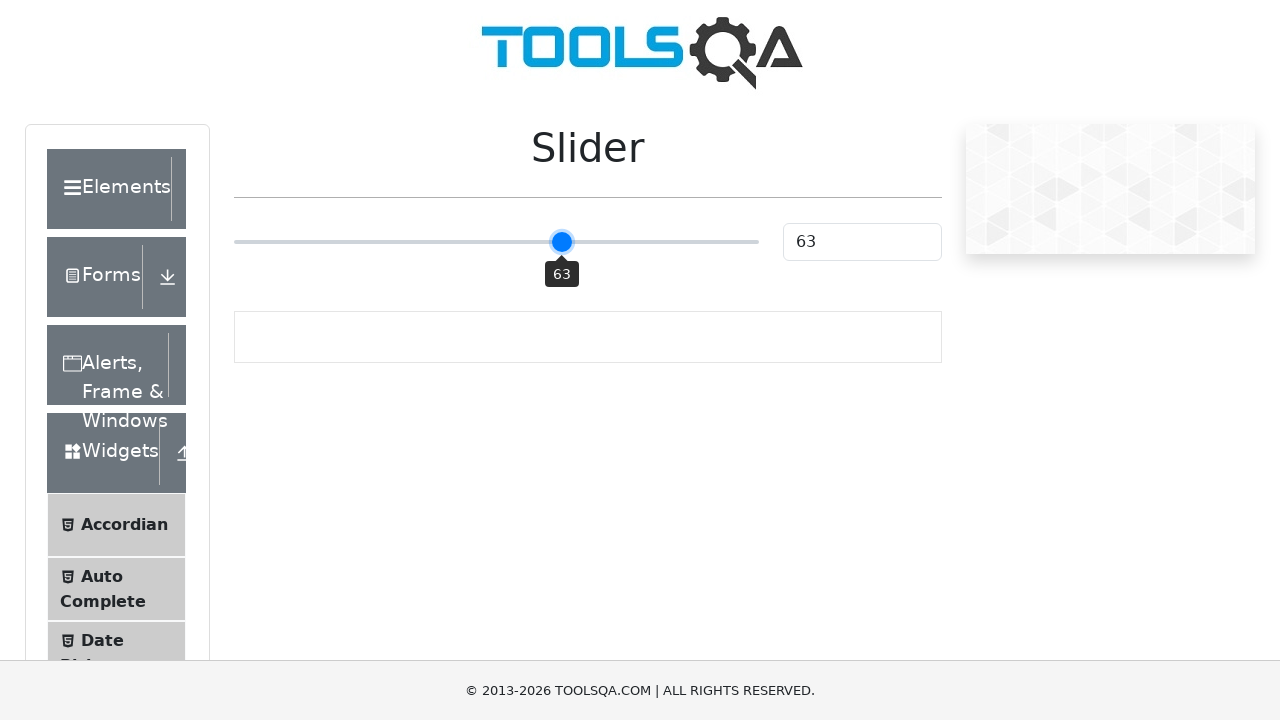

Checked slider value: 63
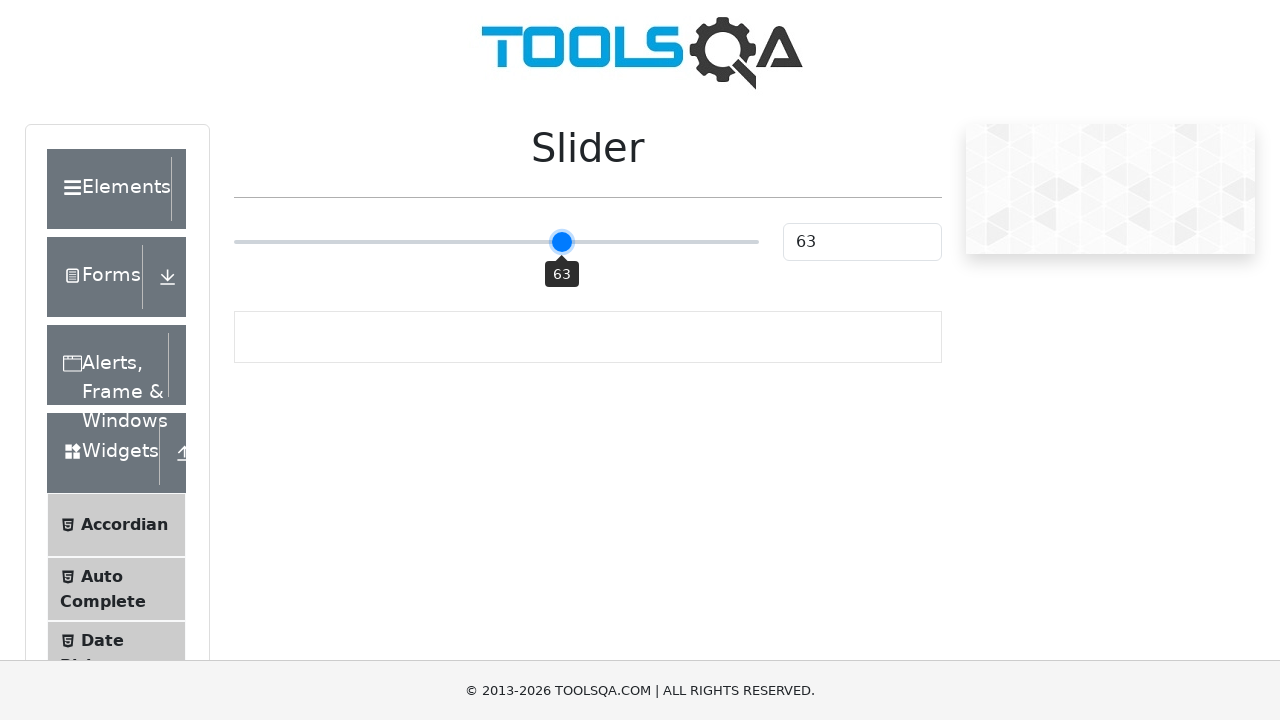

Moved mouse to slider center and pressed down (offset: 73) at (496, 242)
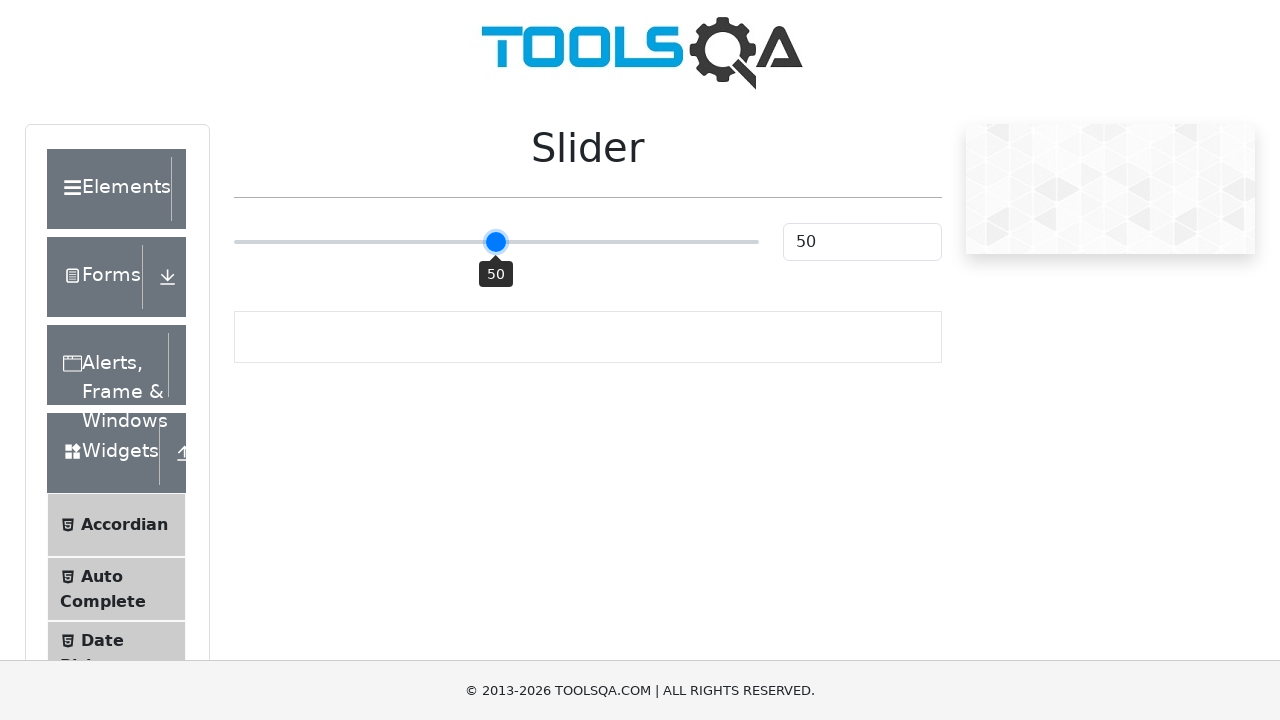

Dragged slider by offset 73 pixels at (569, 242)
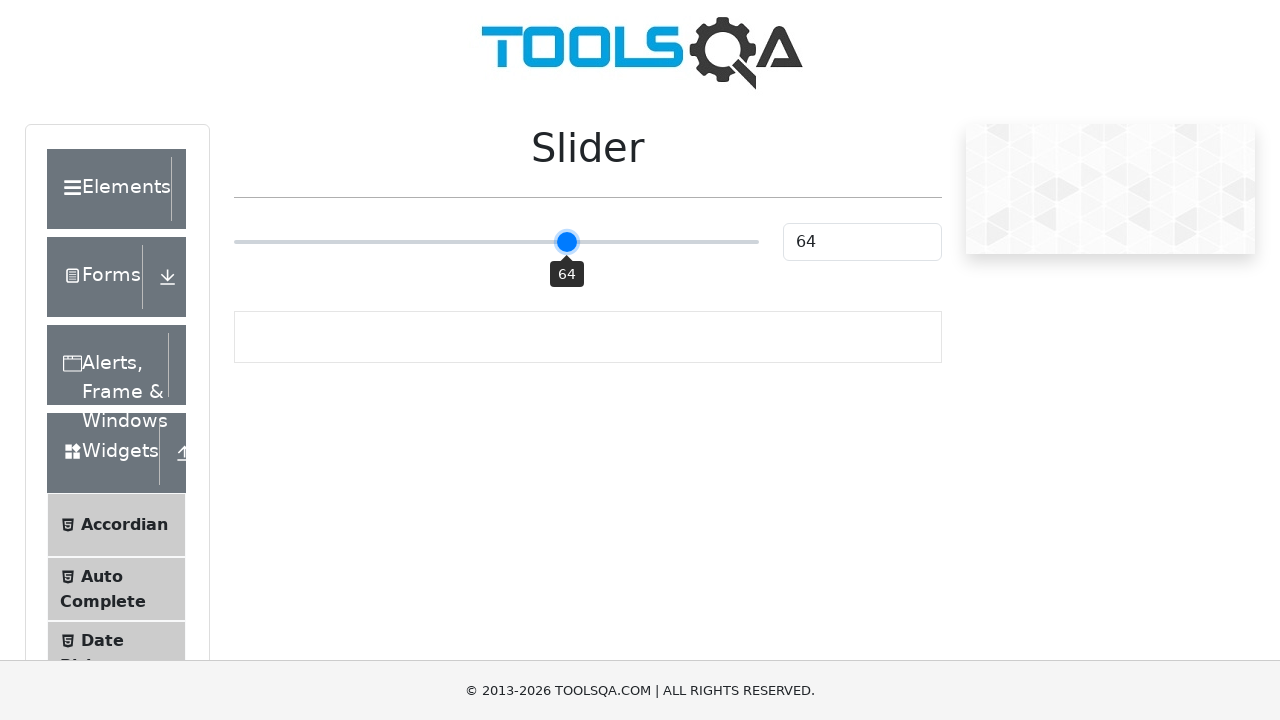

Released mouse button at (569, 242)
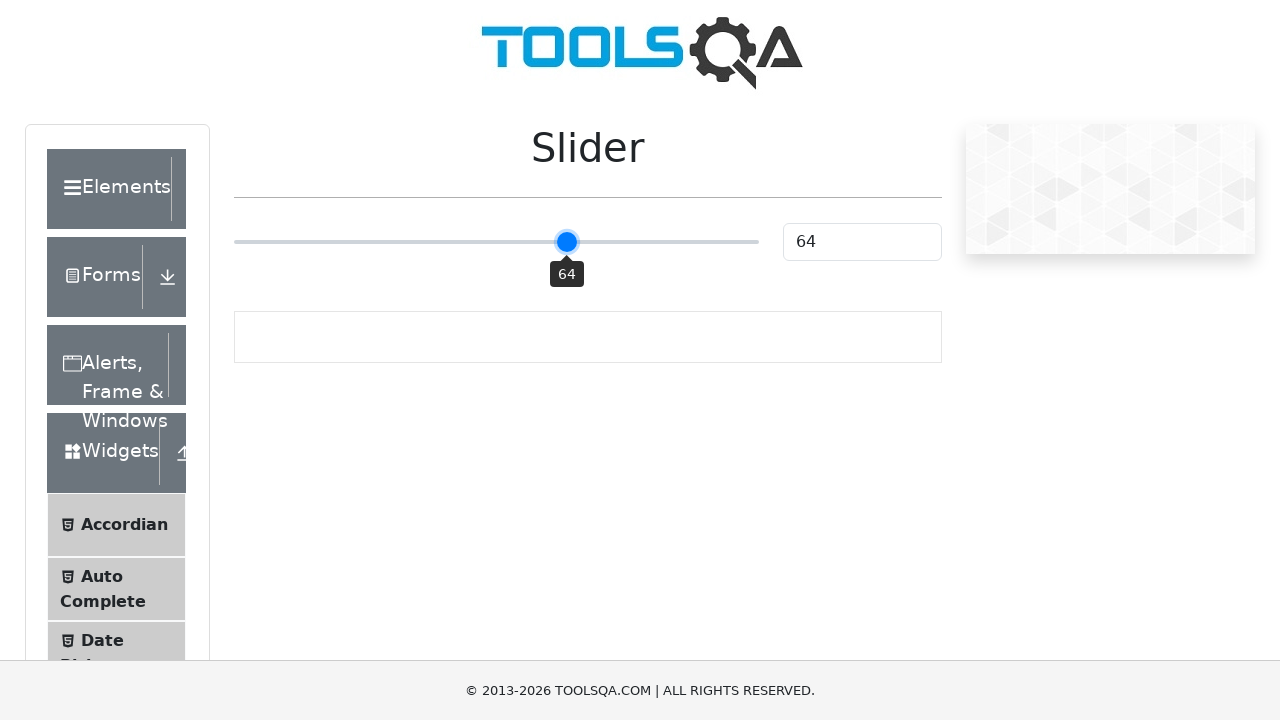

Checked slider value: 64
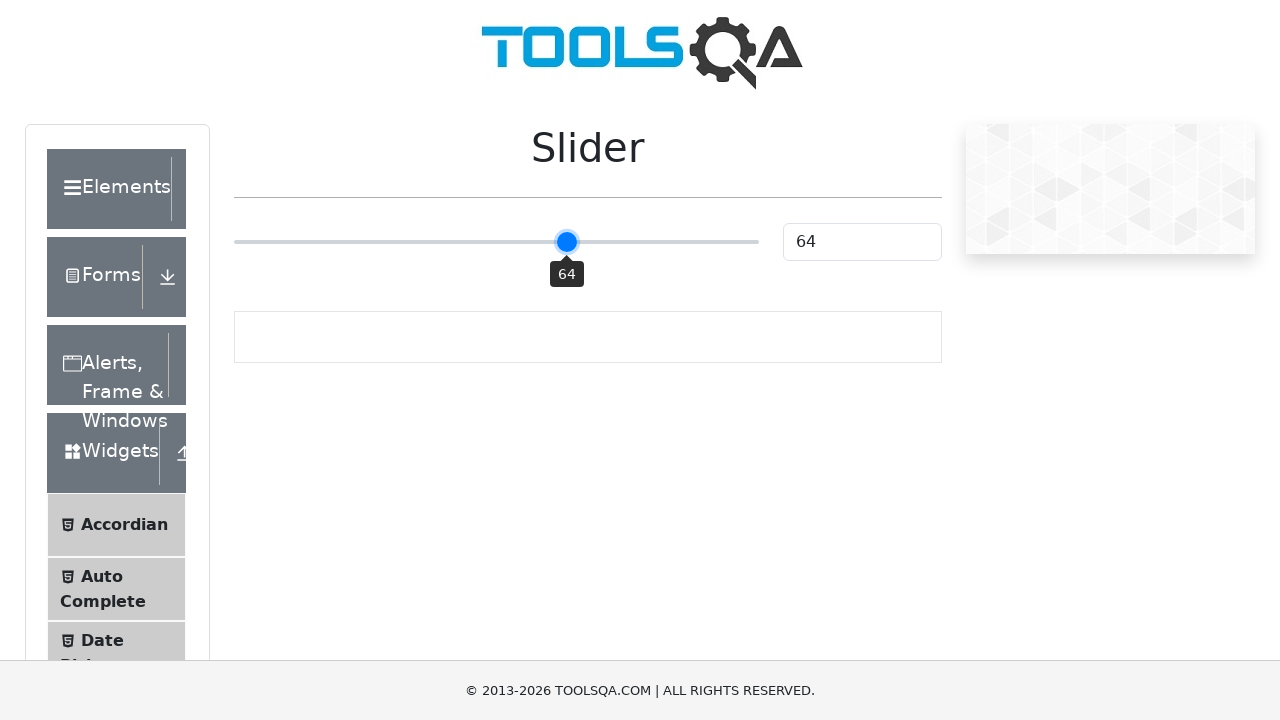

Moved mouse to slider center and pressed down (offset: 78) at (496, 242)
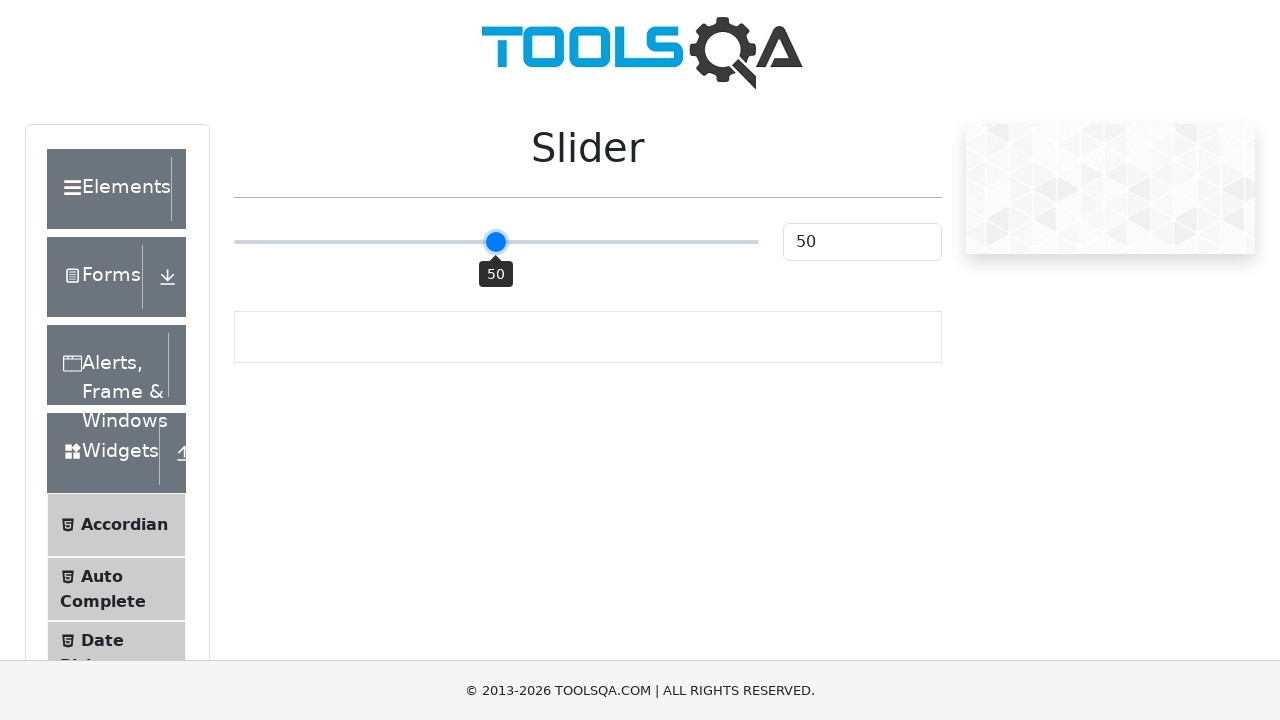

Dragged slider by offset 78 pixels at (574, 242)
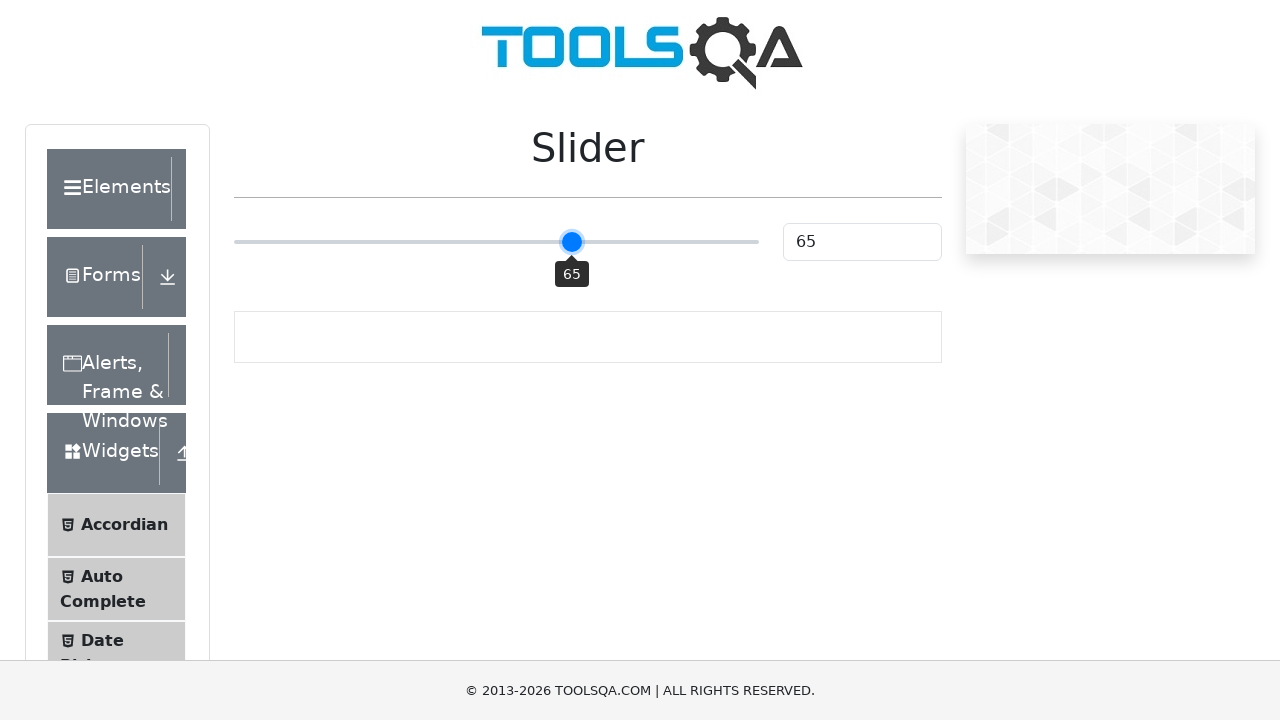

Released mouse button at (574, 242)
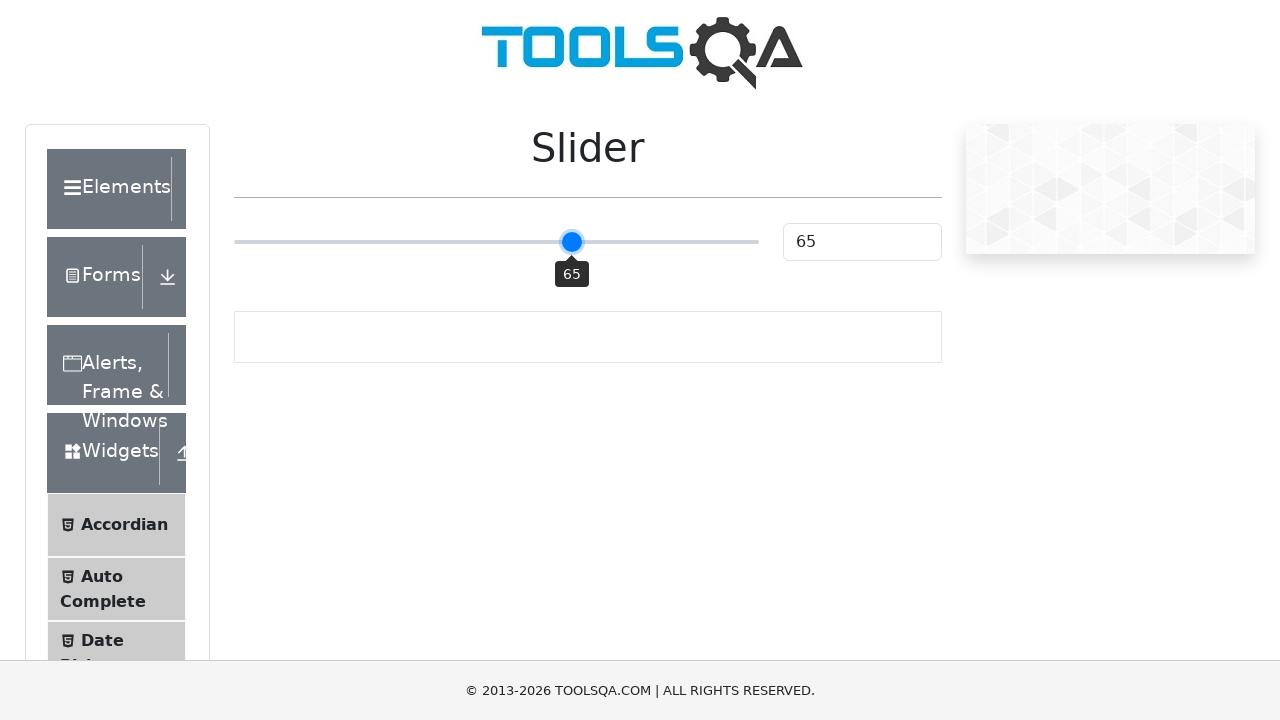

Checked slider value: 65
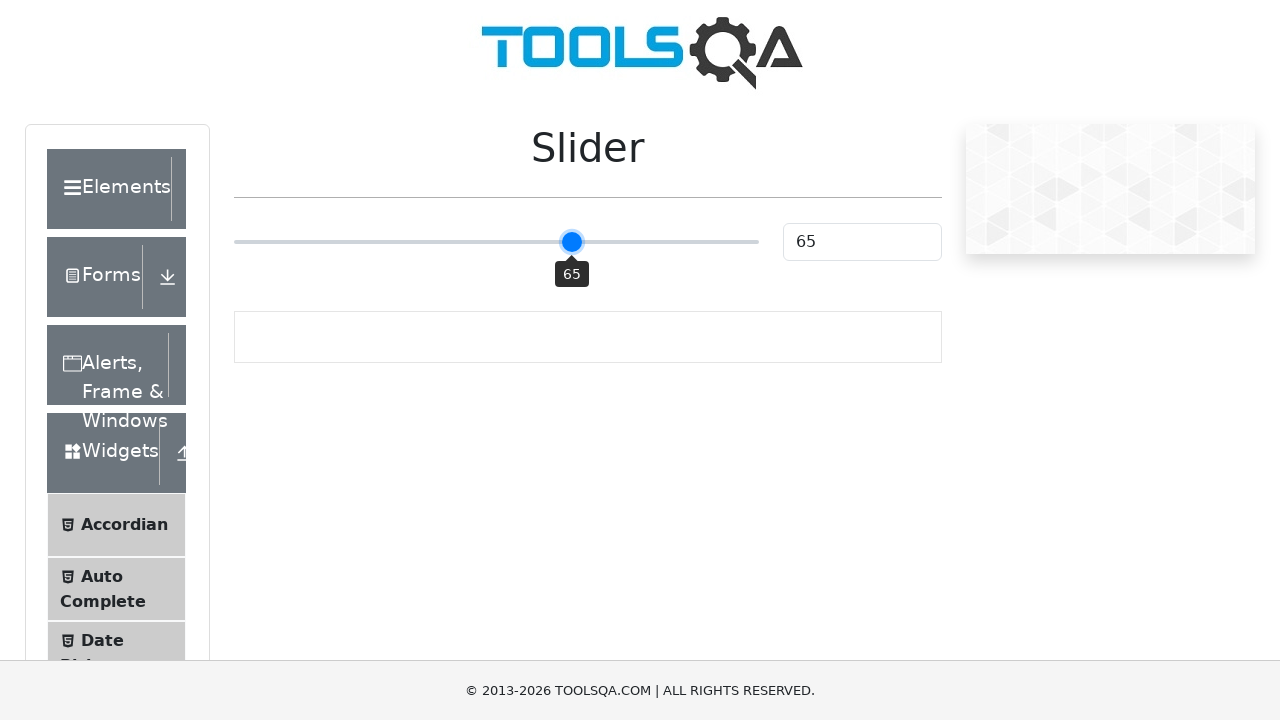

Moved mouse to slider center and pressed down (offset: 83) at (496, 242)
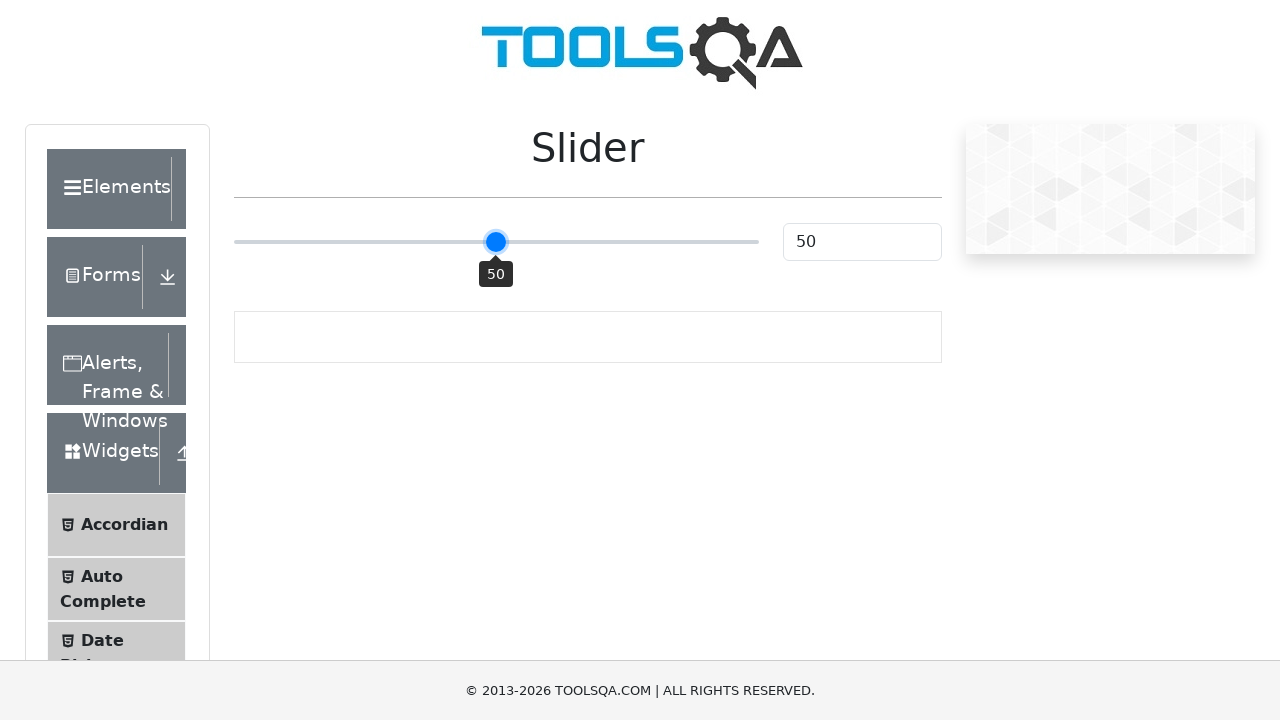

Dragged slider by offset 83 pixels at (579, 242)
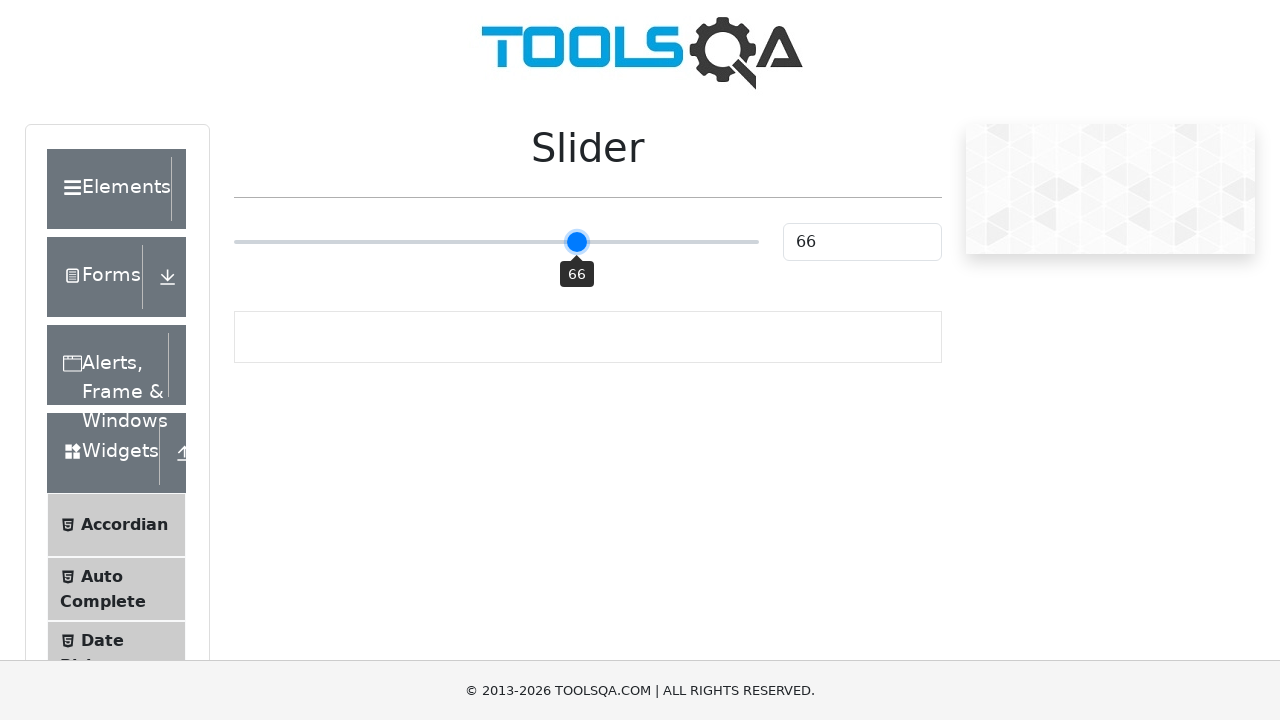

Released mouse button at (579, 242)
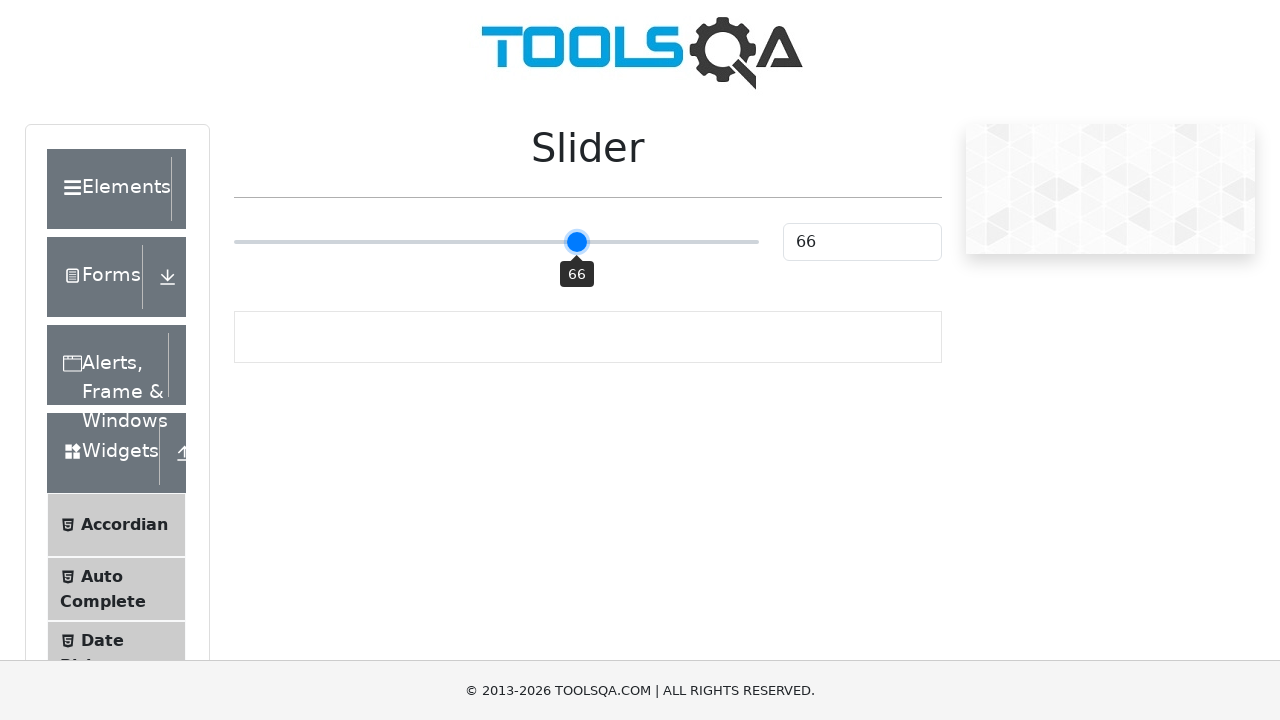

Checked slider value: 66
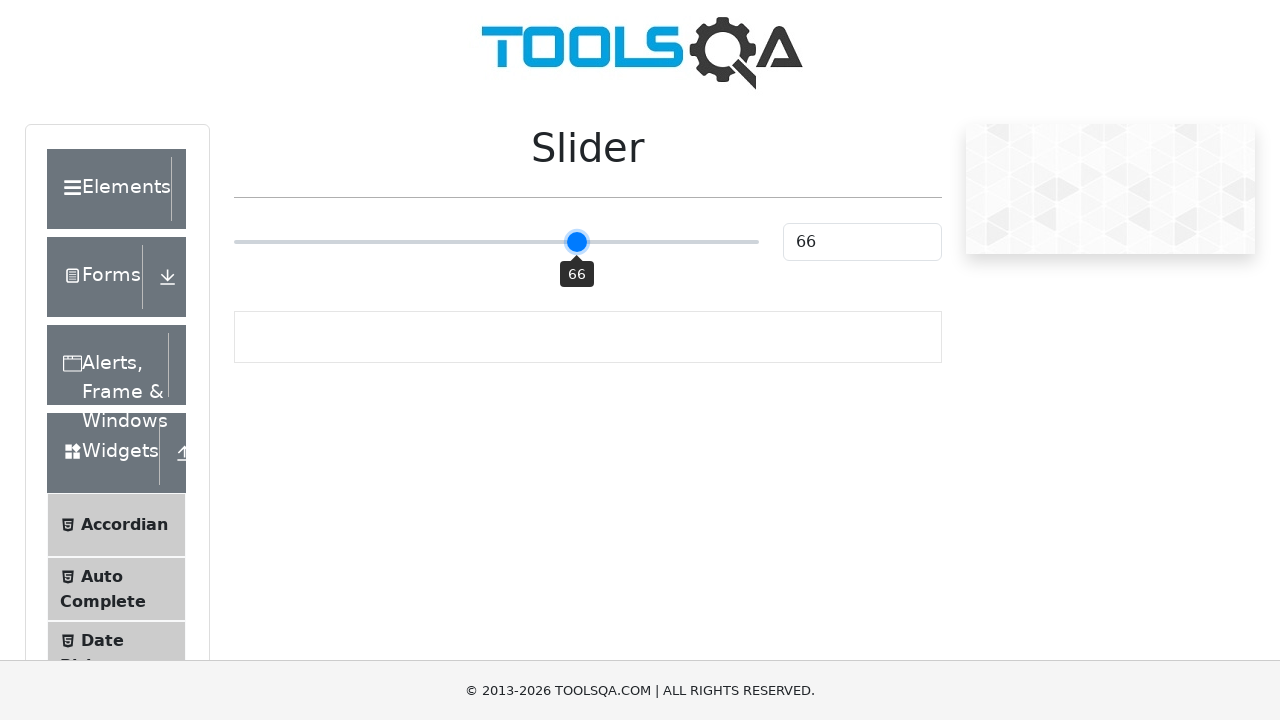

Moved mouse to slider center and pressed down (offset: 88) at (496, 242)
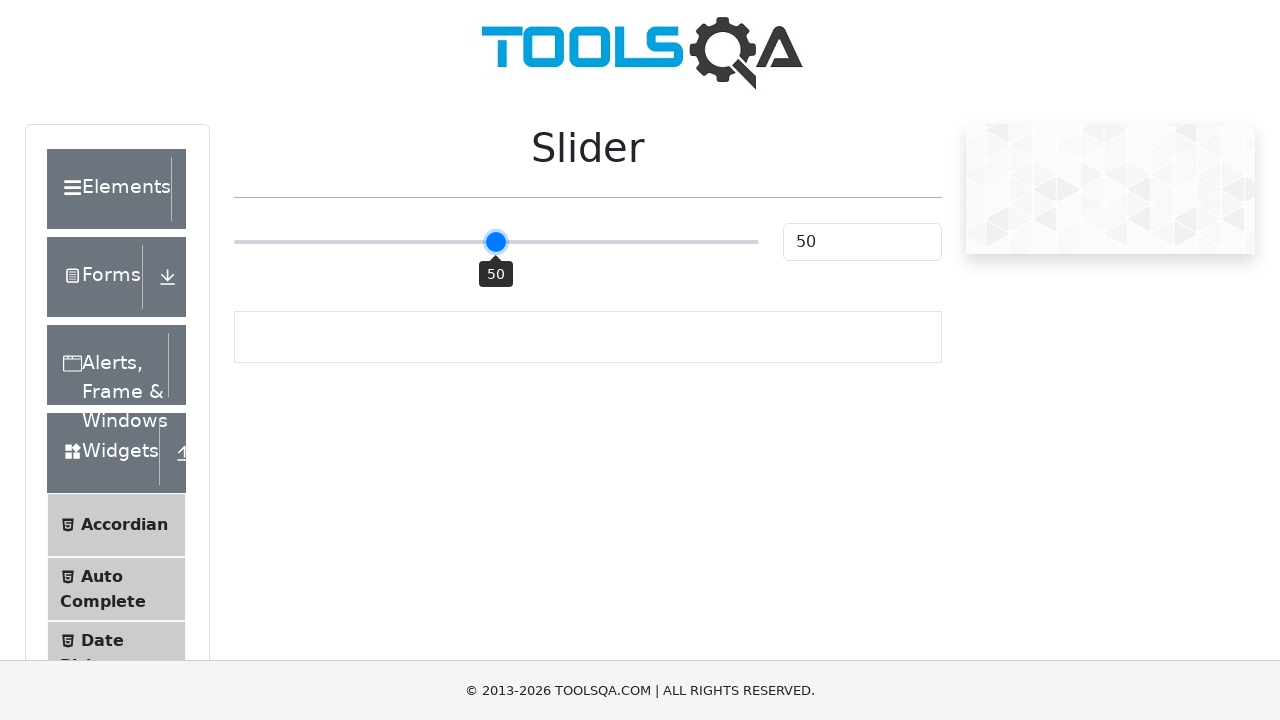

Dragged slider by offset 88 pixels at (584, 242)
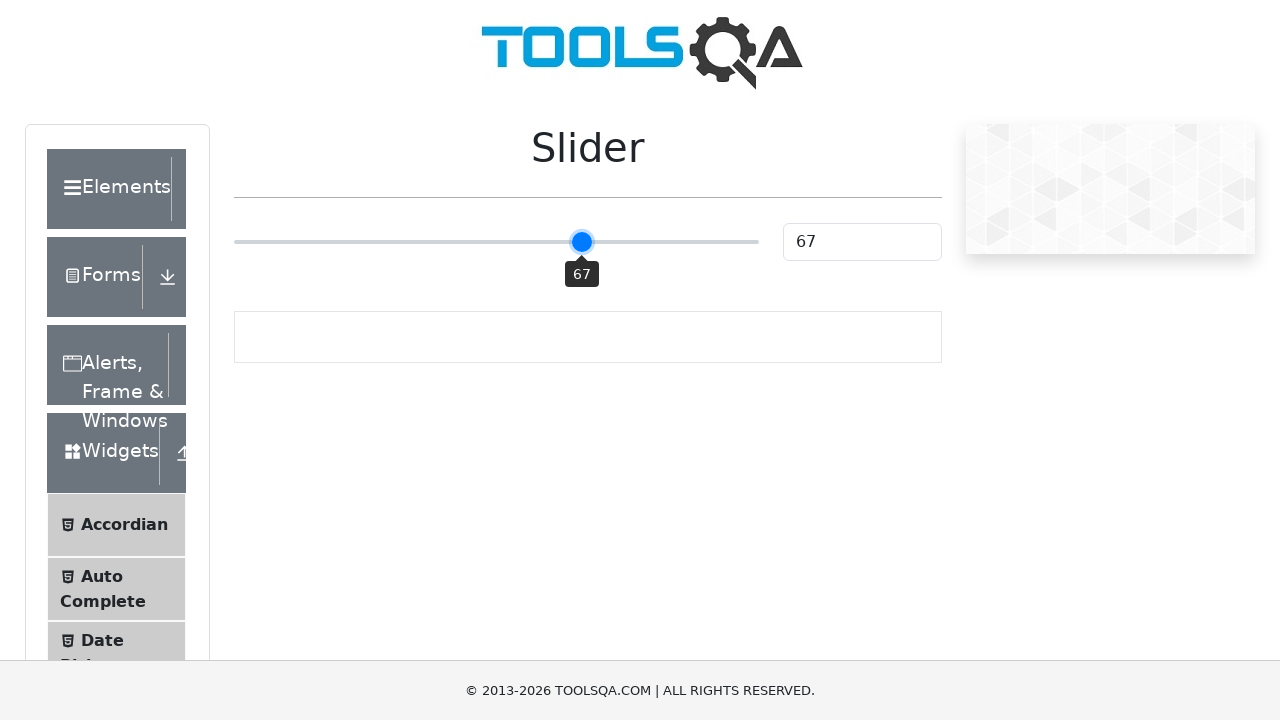

Released mouse button at (584, 242)
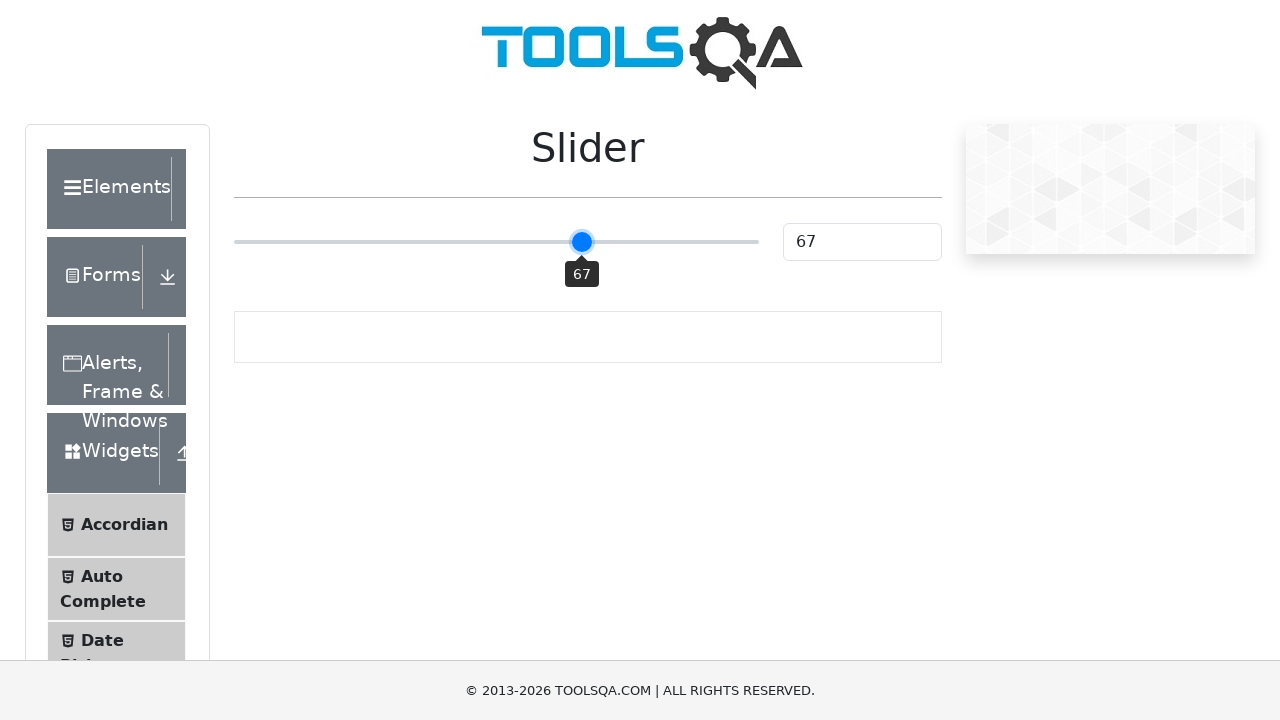

Checked slider value: 67
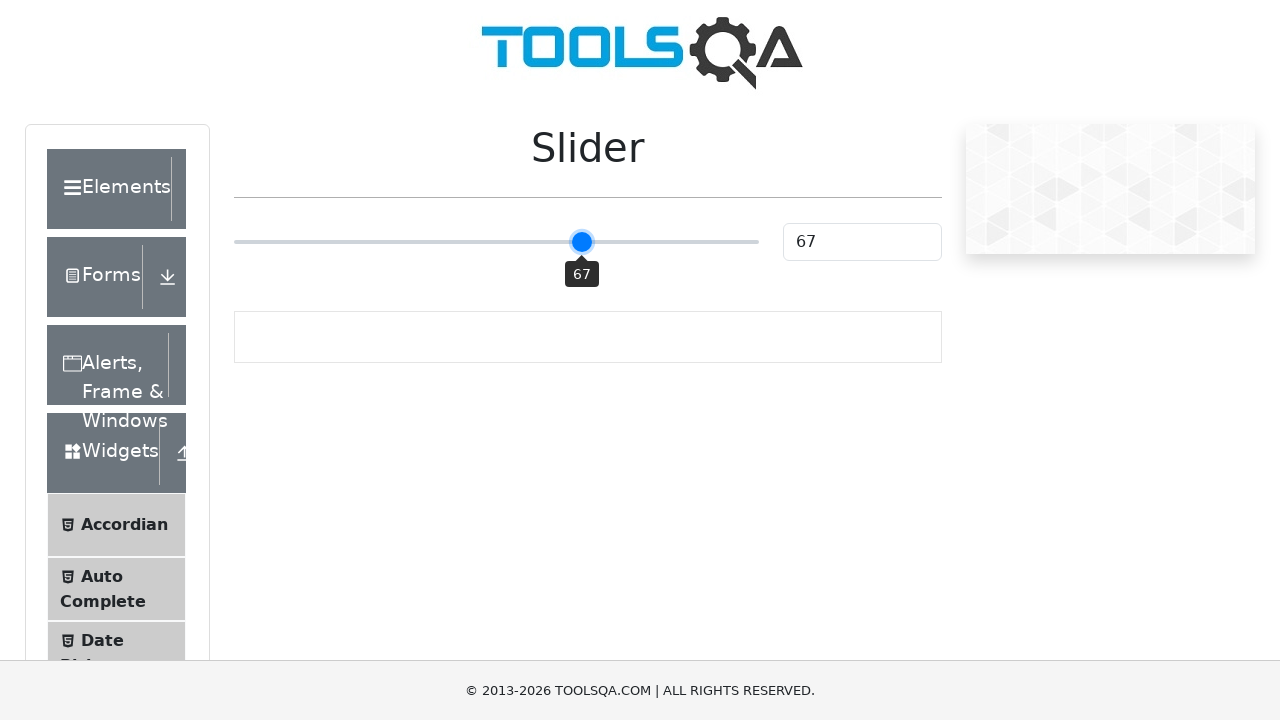

Moved mouse to slider center and pressed down (offset: 93) at (496, 242)
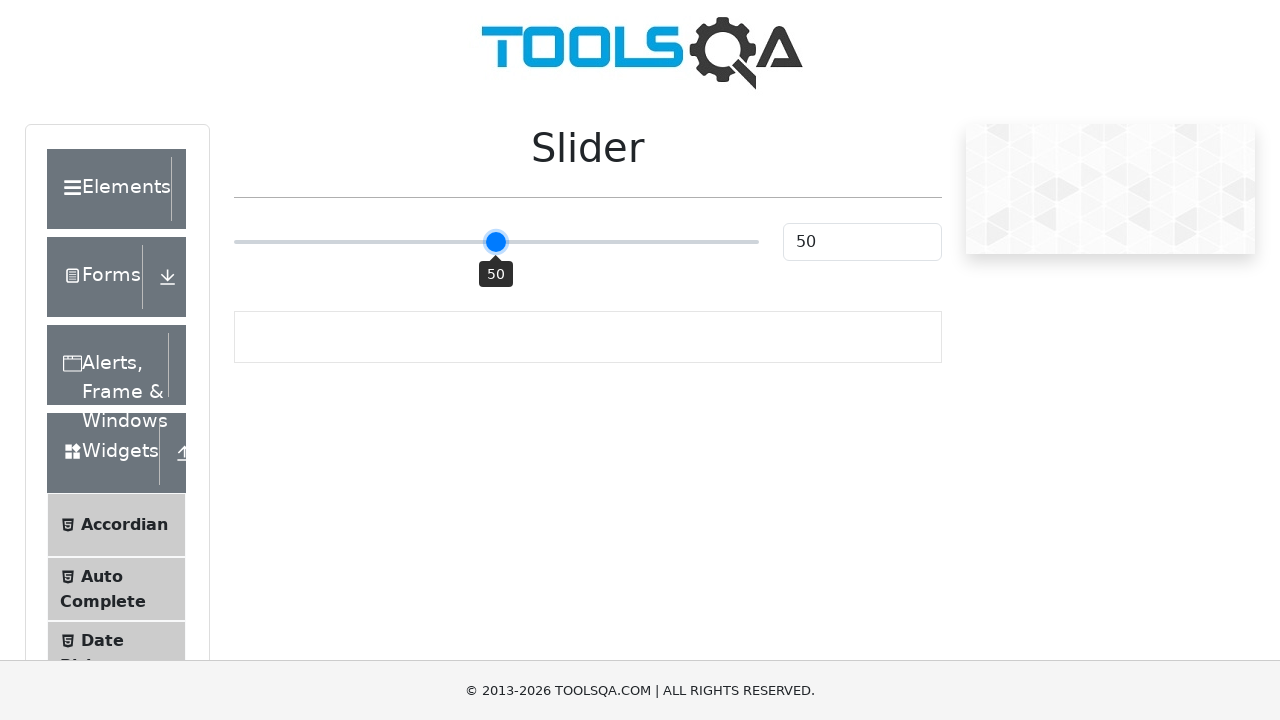

Dragged slider by offset 93 pixels at (589, 242)
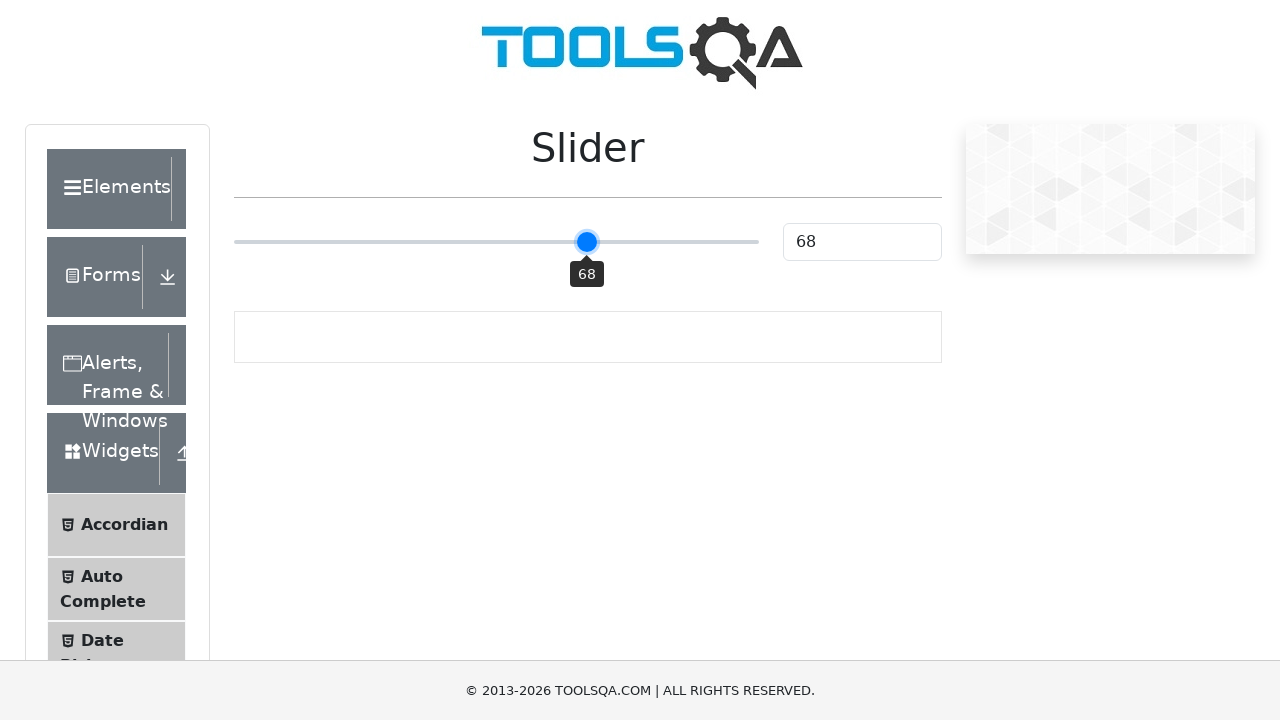

Released mouse button at (589, 242)
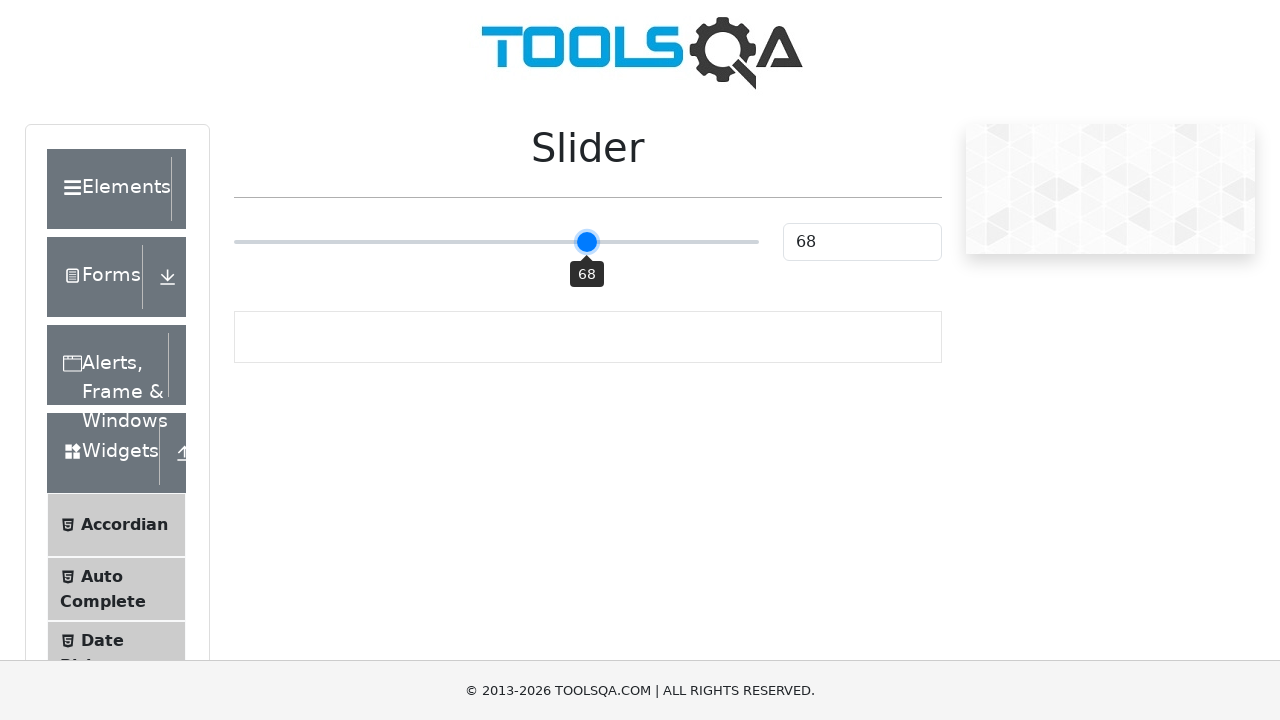

Checked slider value: 68
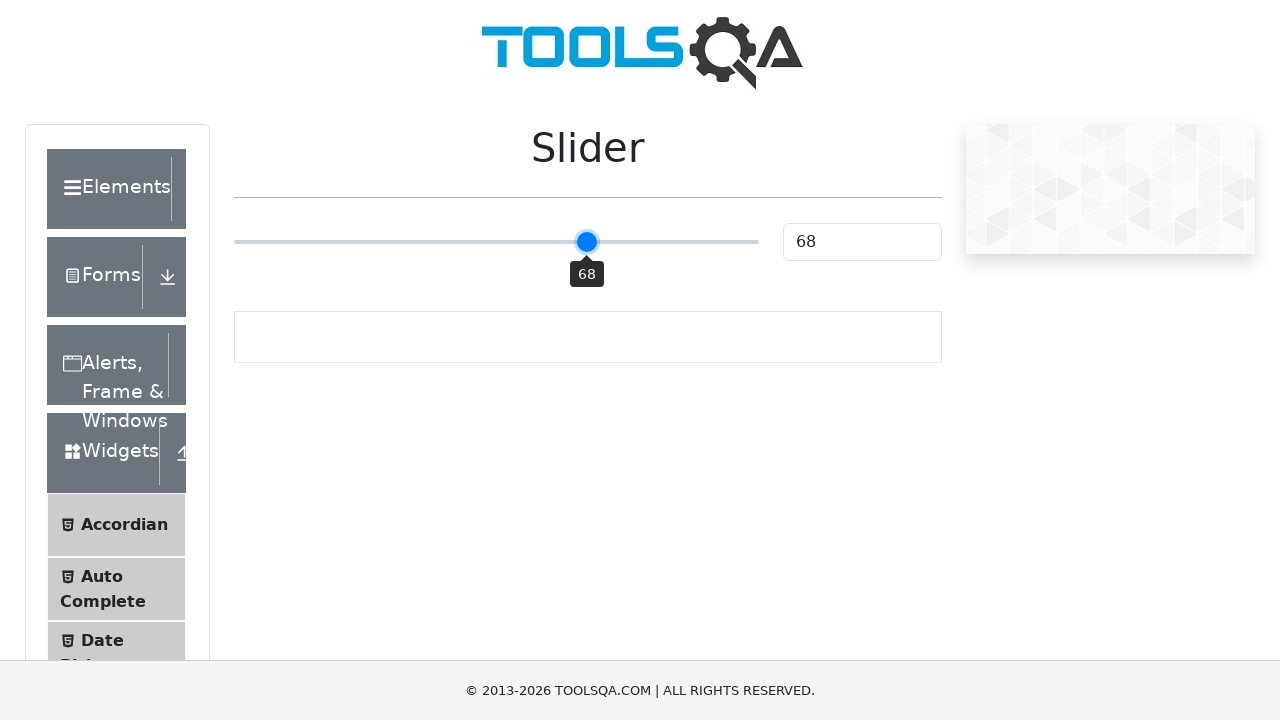

Moved mouse to slider center and pressed down (offset: 98) at (496, 242)
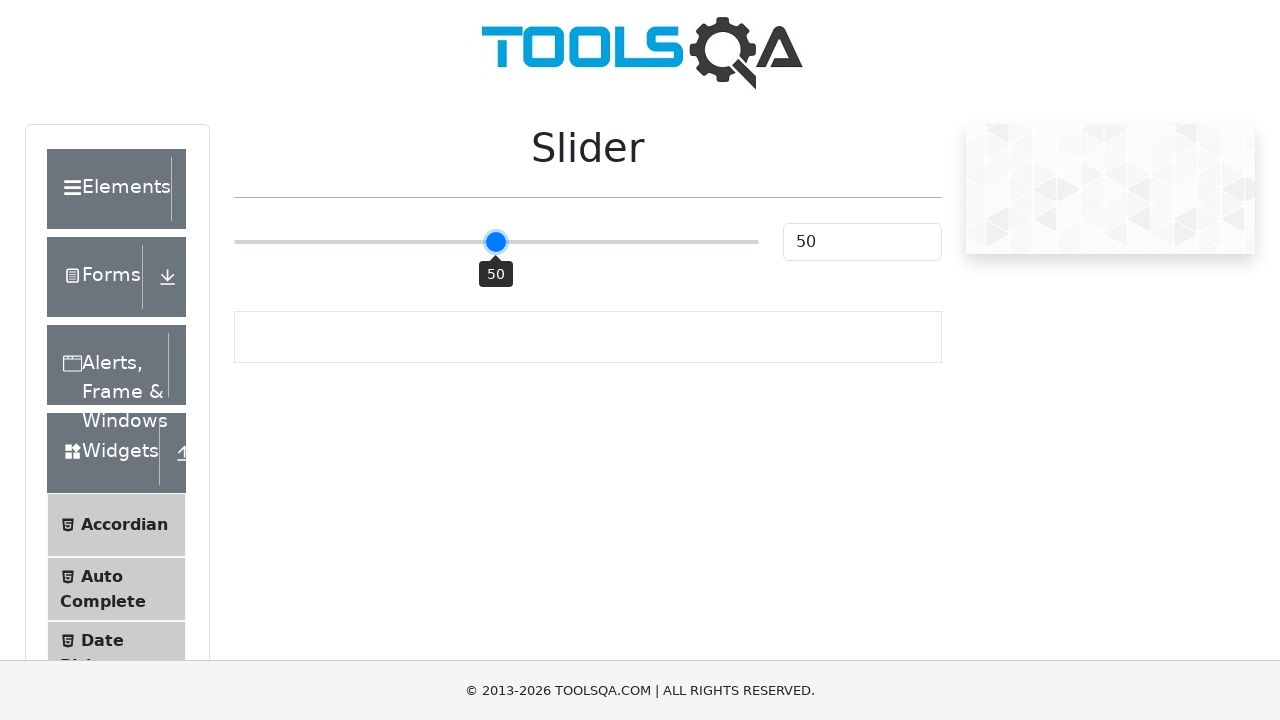

Dragged slider by offset 98 pixels at (594, 242)
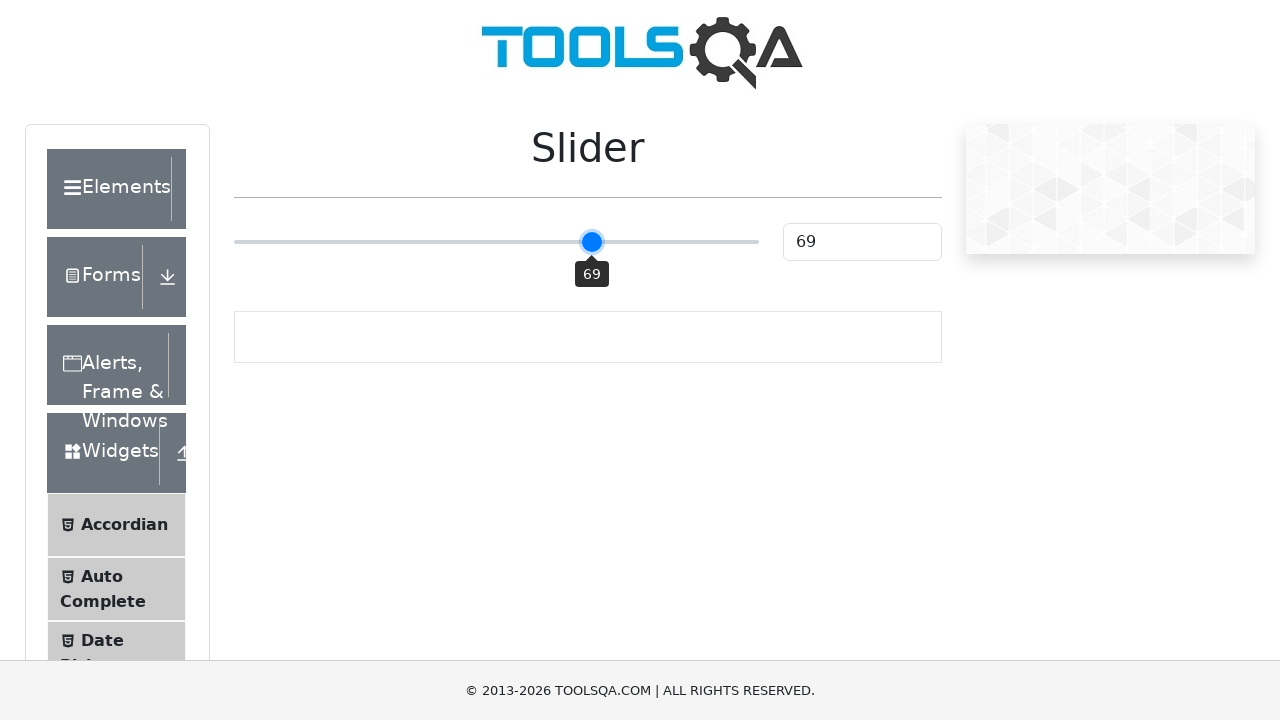

Released mouse button at (594, 242)
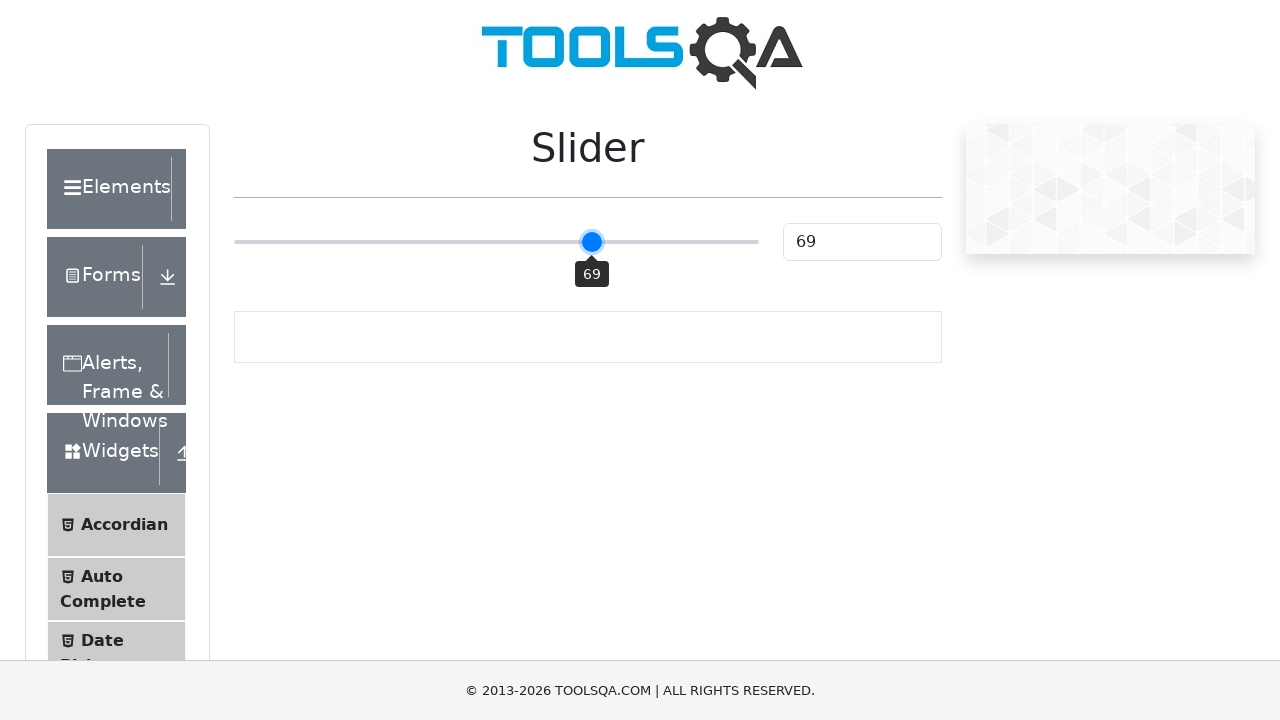

Checked slider value: 69
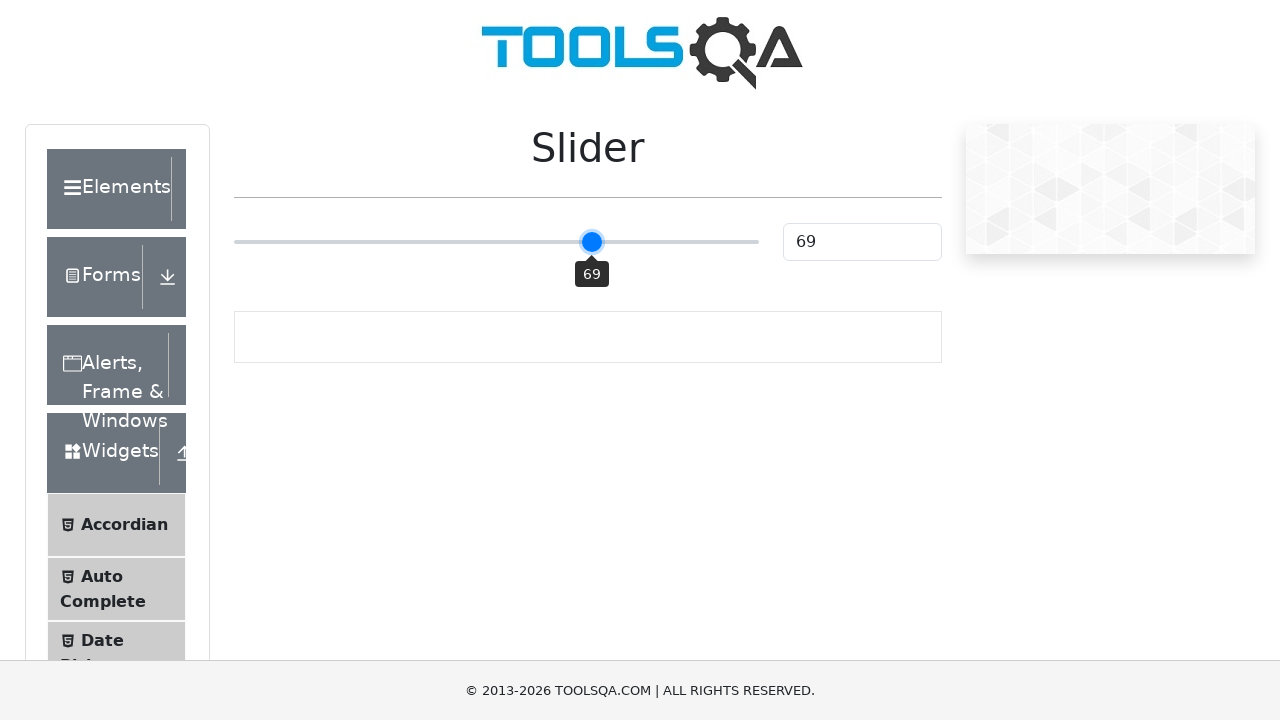

Moved mouse to slider center and pressed down (offset: 103) at (496, 242)
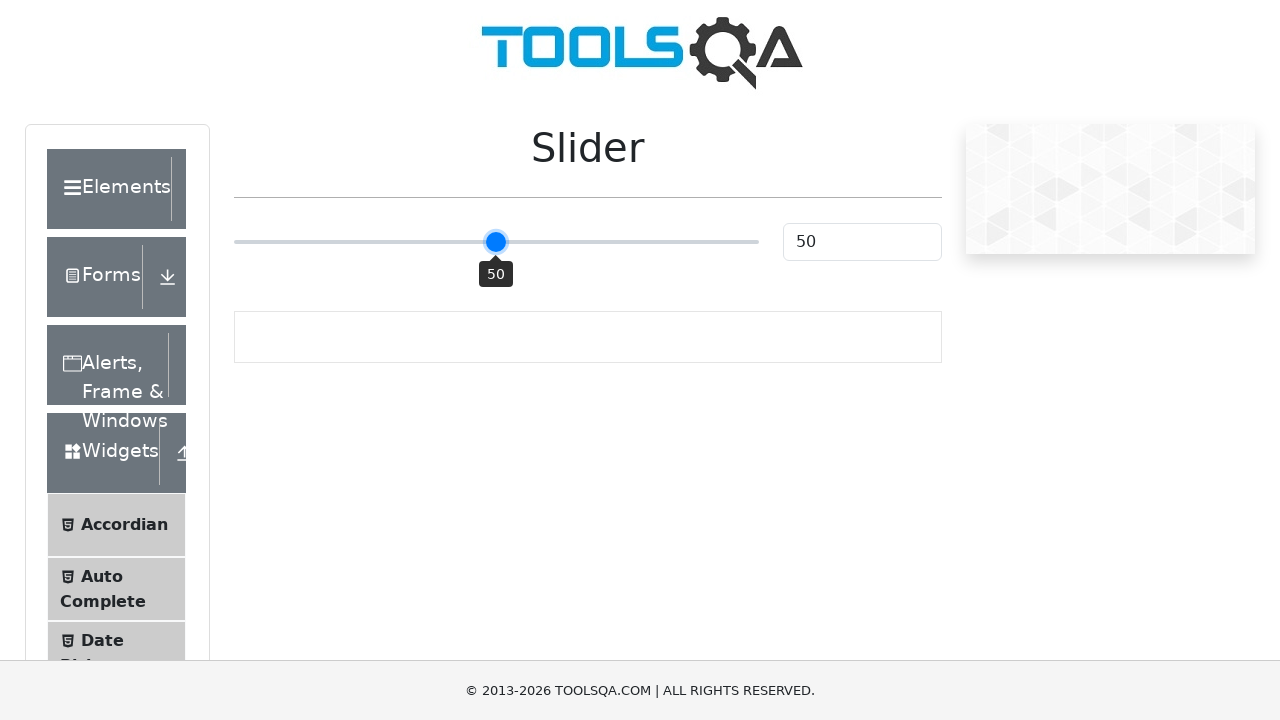

Dragged slider by offset 103 pixels at (599, 242)
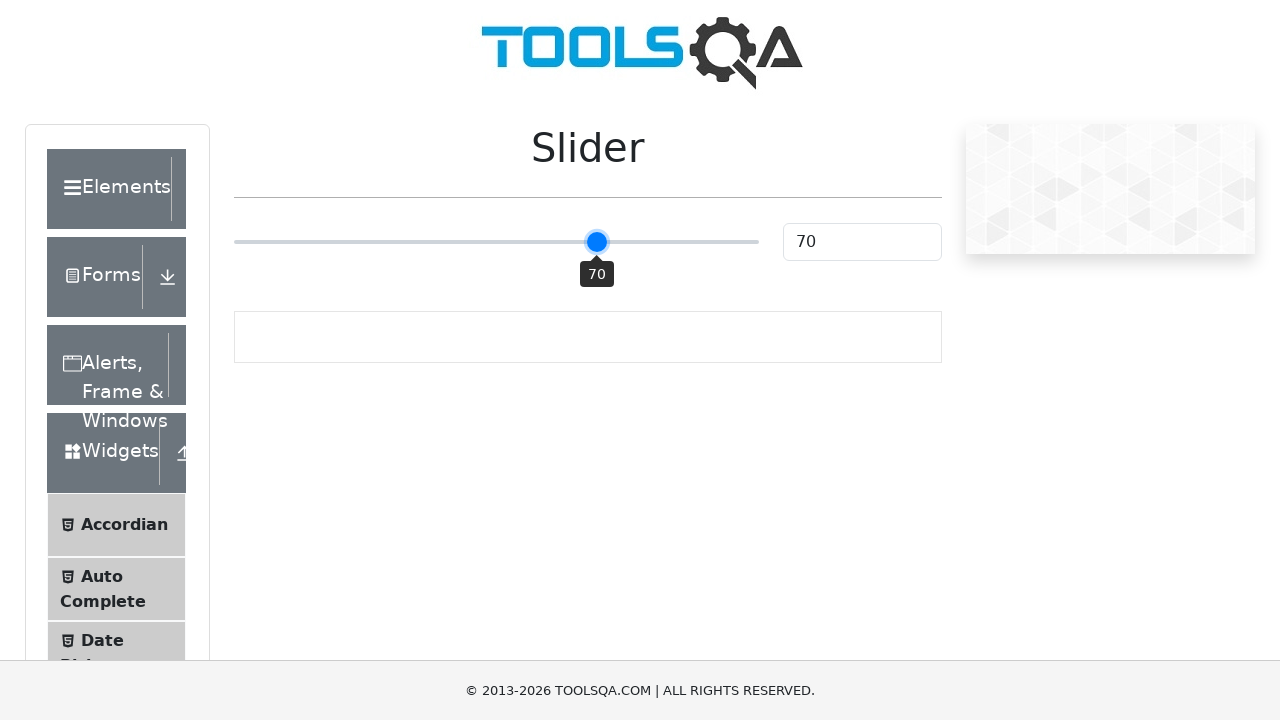

Released mouse button at (599, 242)
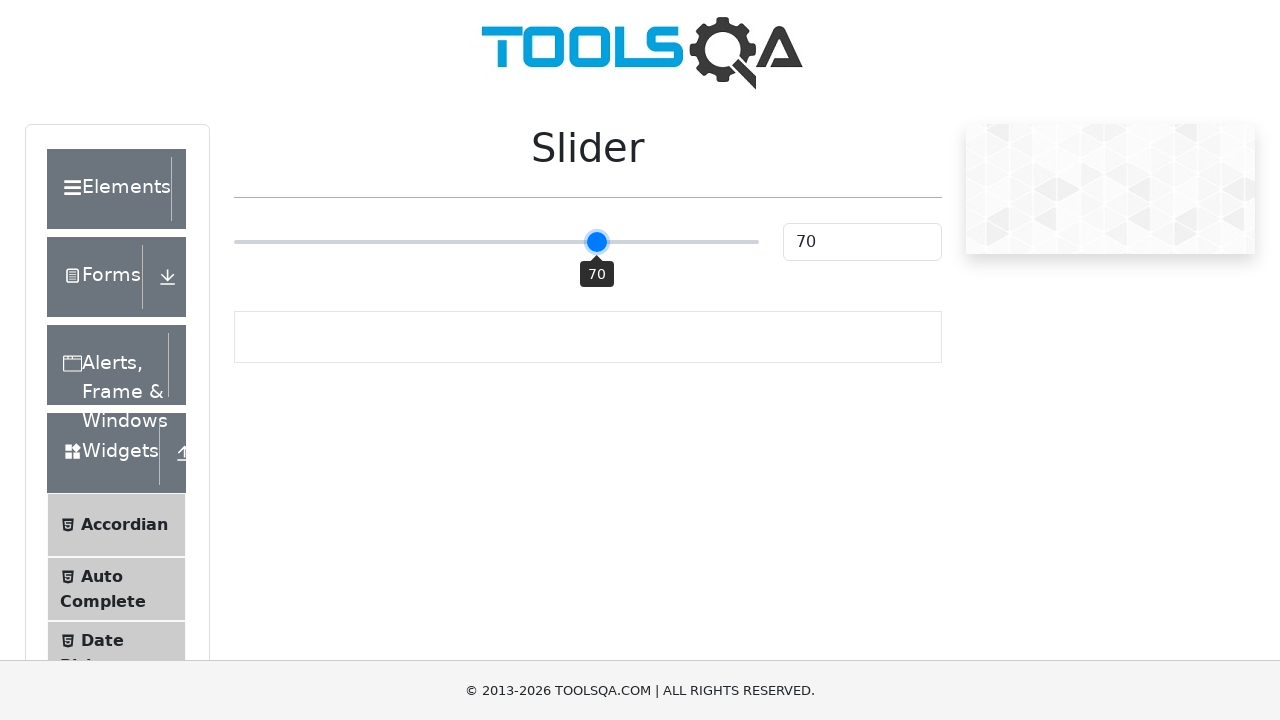

Checked slider value: 70
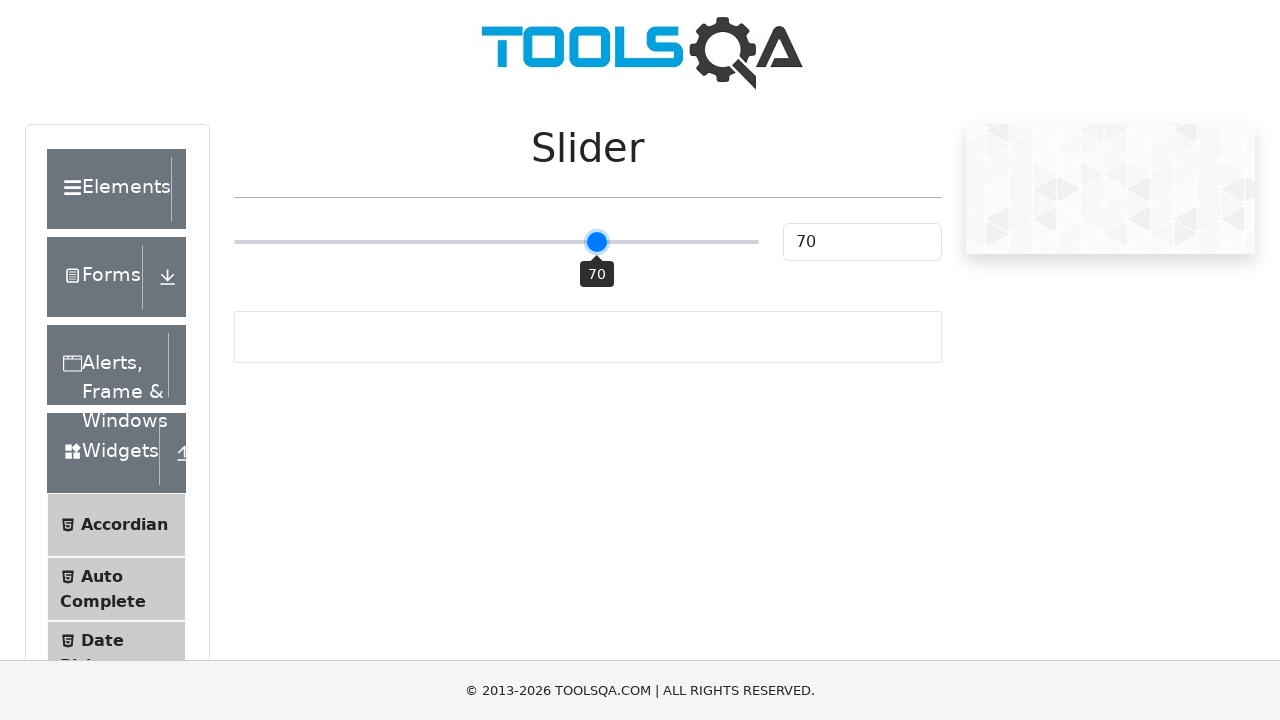

Moved mouse to slider center and pressed down (offset: 108) at (496, 242)
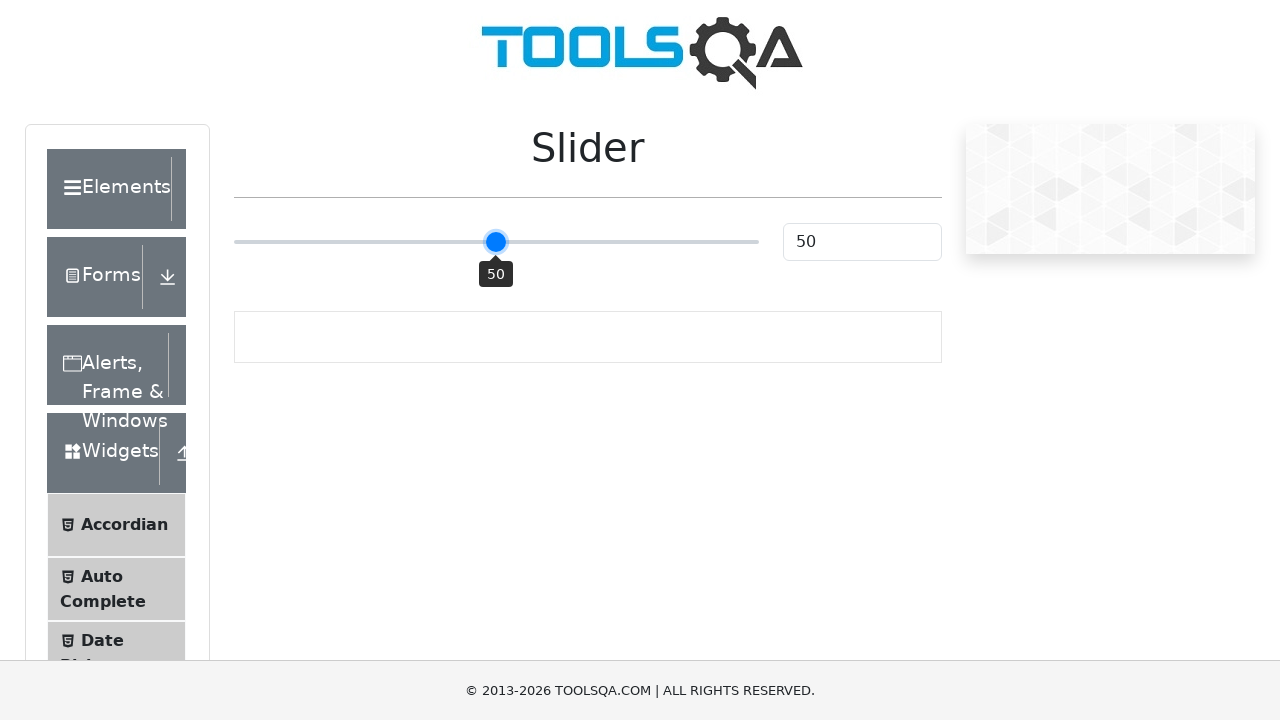

Dragged slider by offset 108 pixels at (604, 242)
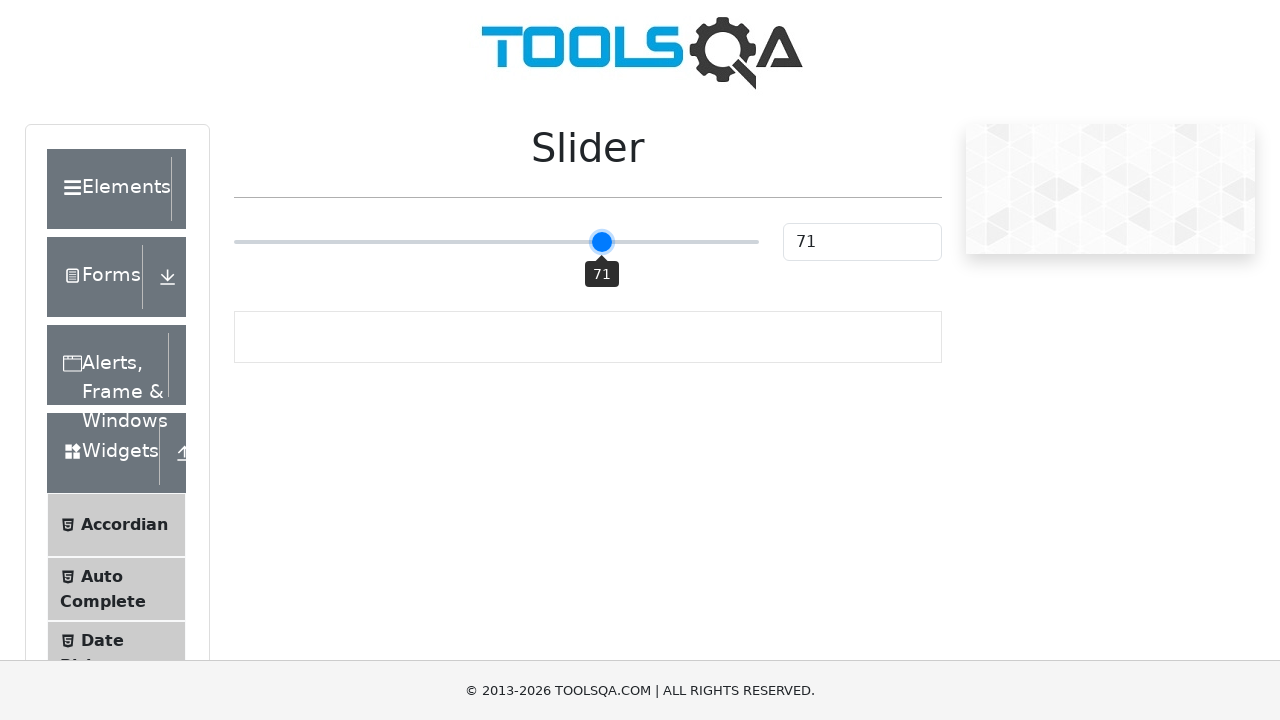

Released mouse button at (604, 242)
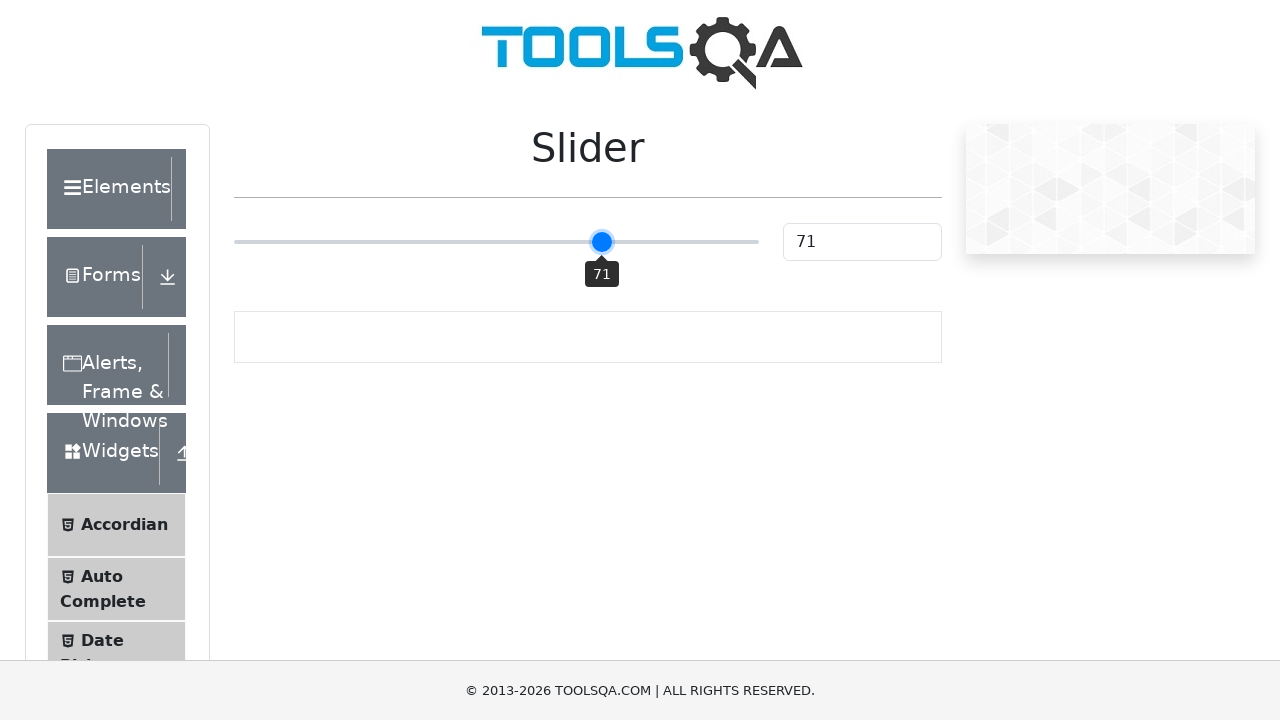

Checked slider value: 71
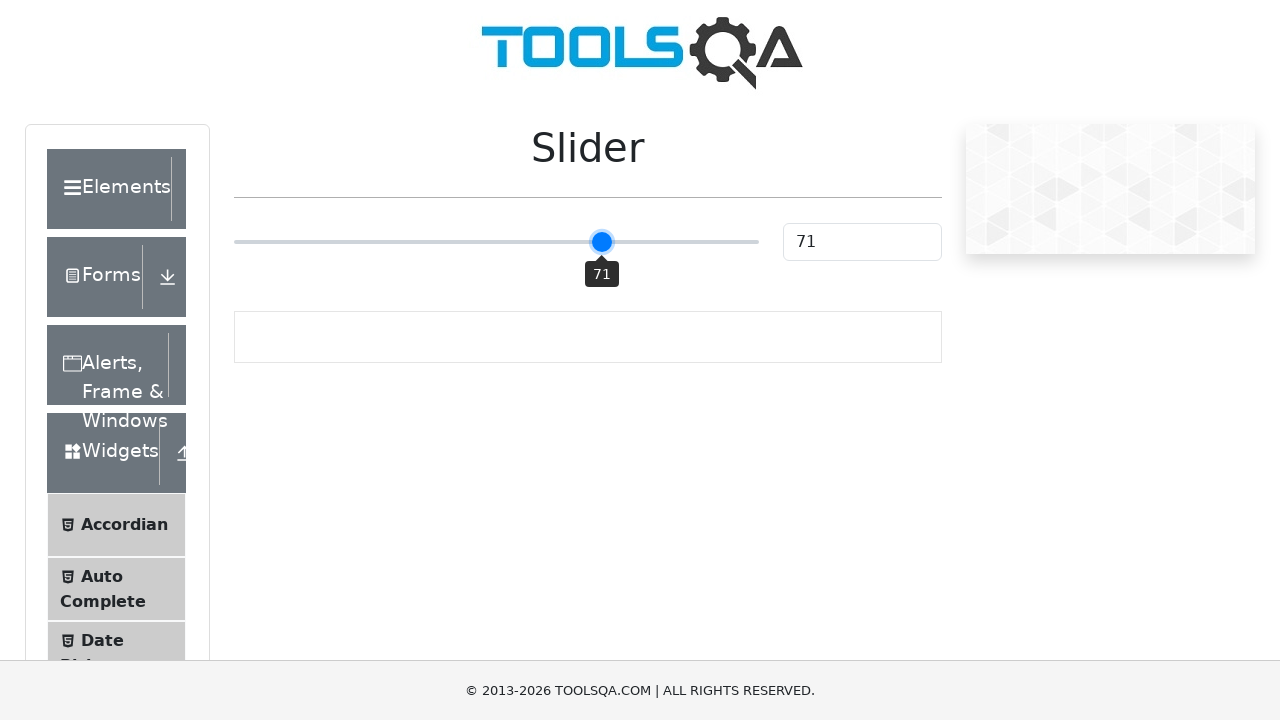

Slider value 71 exceeds 70 - stopping drag operations
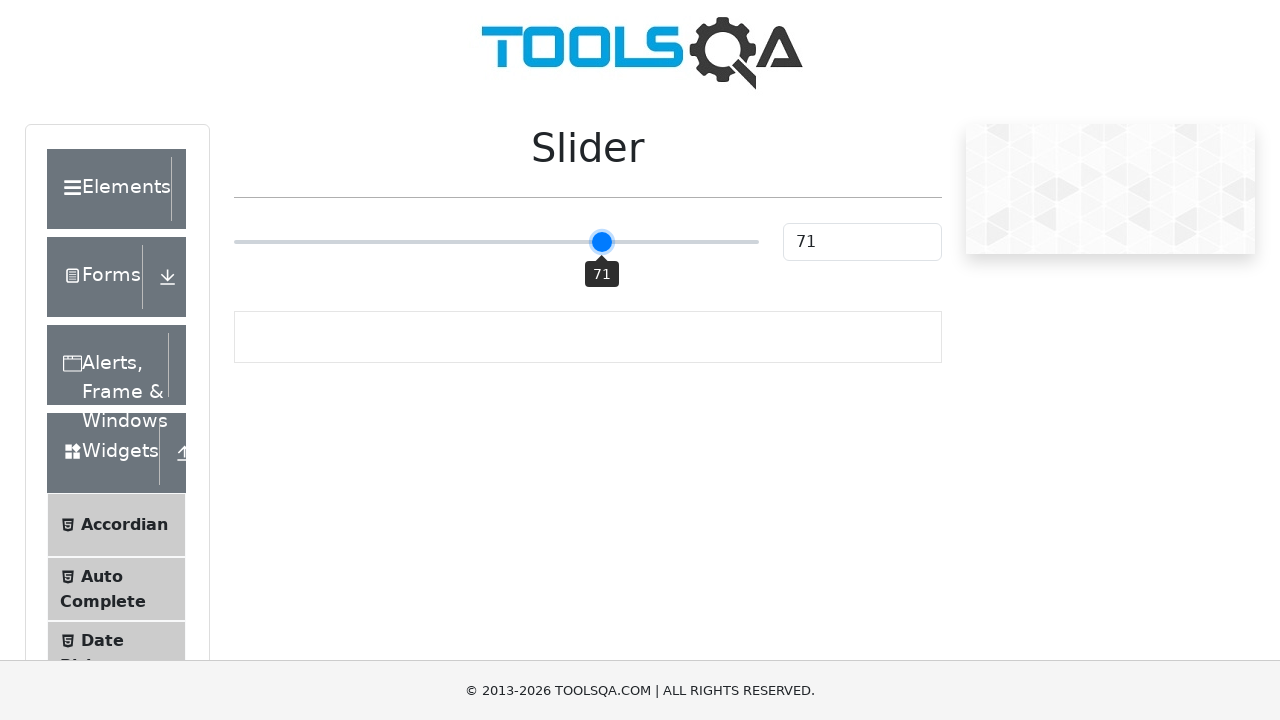

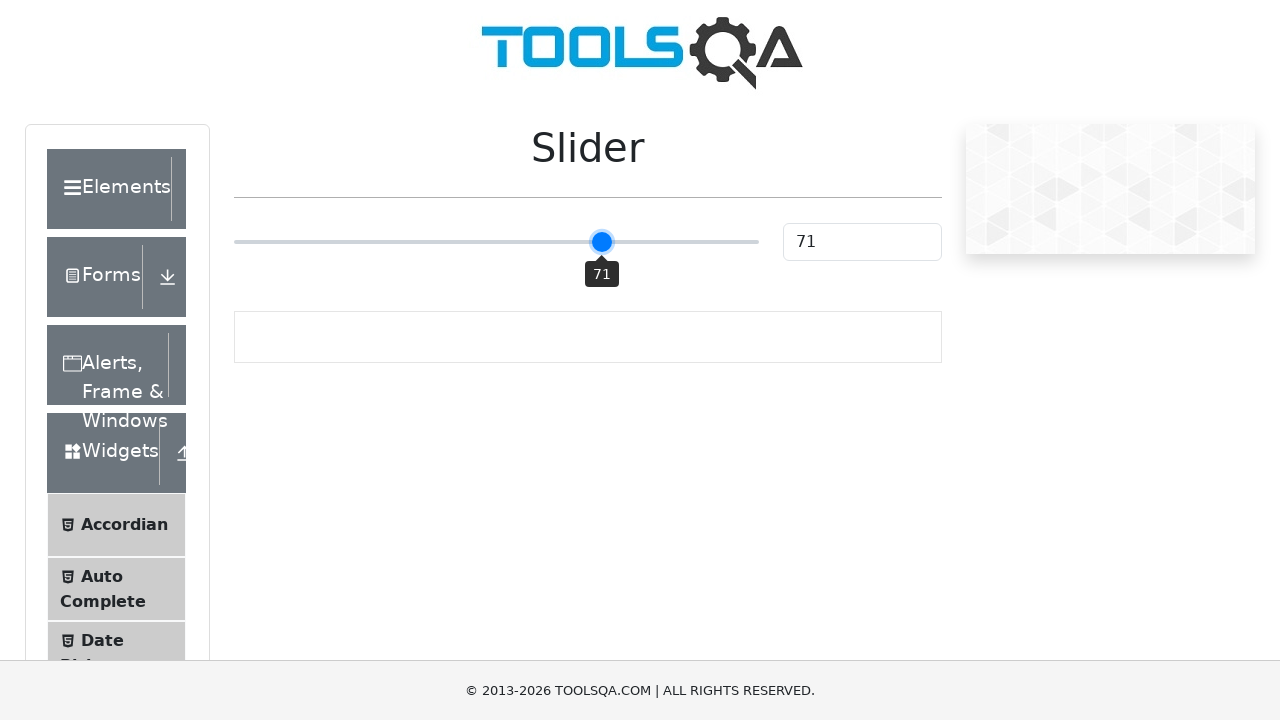